Crawls Tistory blog search results by searching for certification-related keywords and extracting blog post information including titles, URLs, and thumbnails

Starting URL: https://www.tistory.com/search?keyword=certification

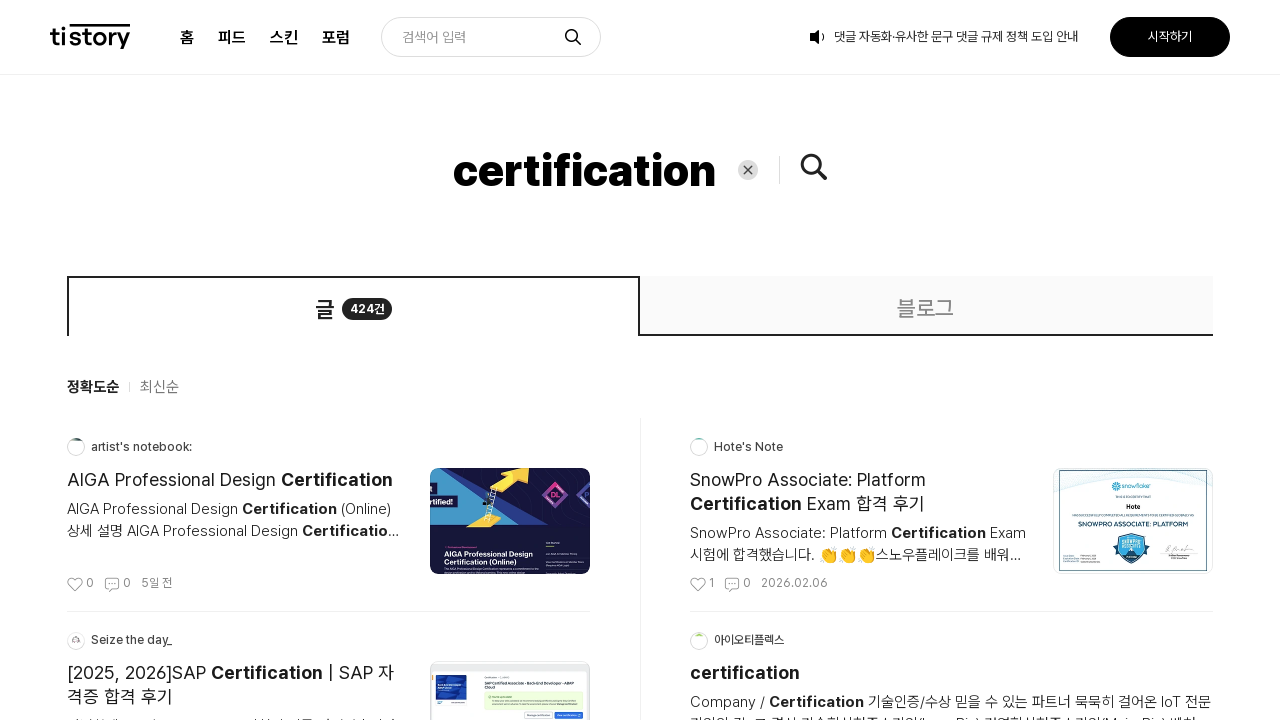

Waited for search results to load (div.item_group)
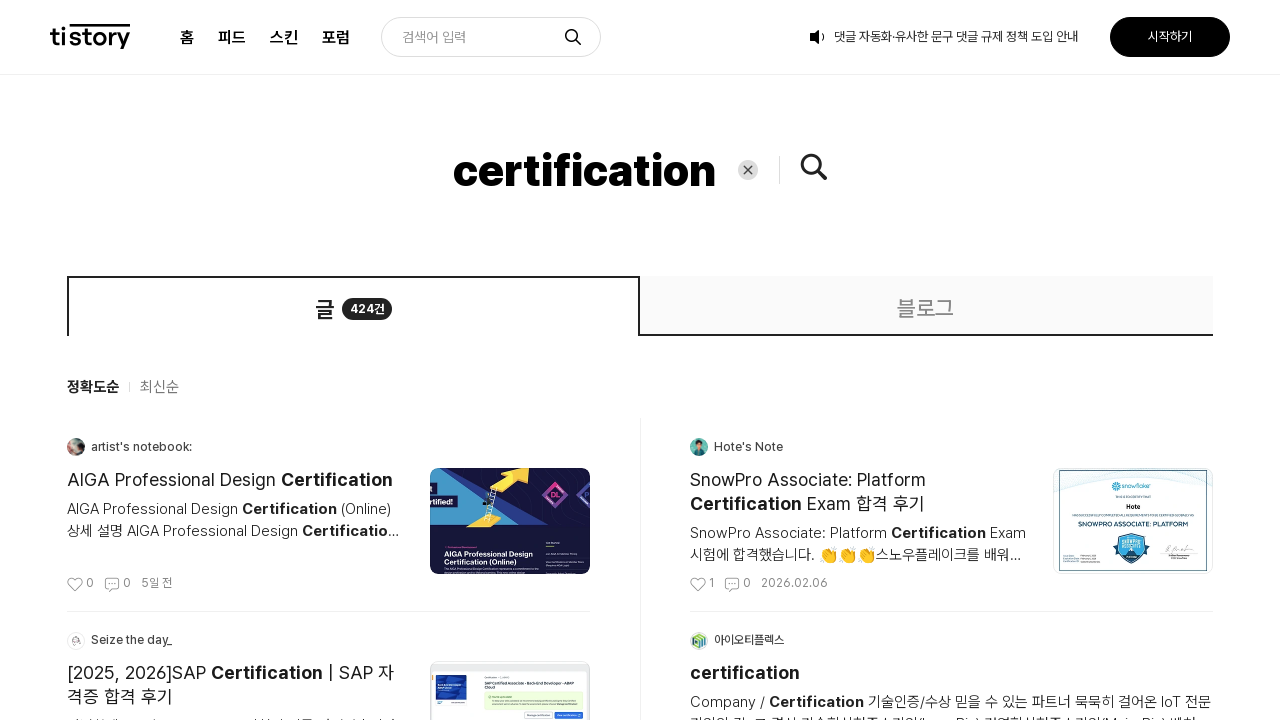

Retrieved all search result items from page
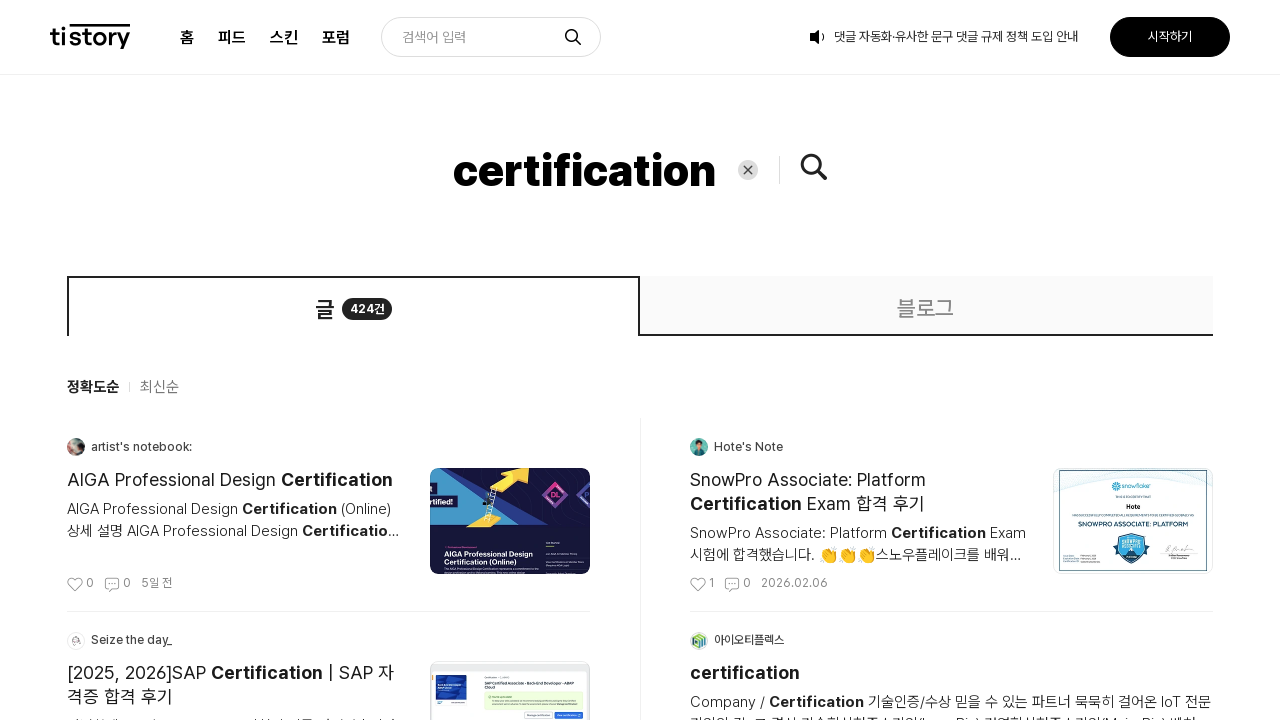

Queried for blog name element
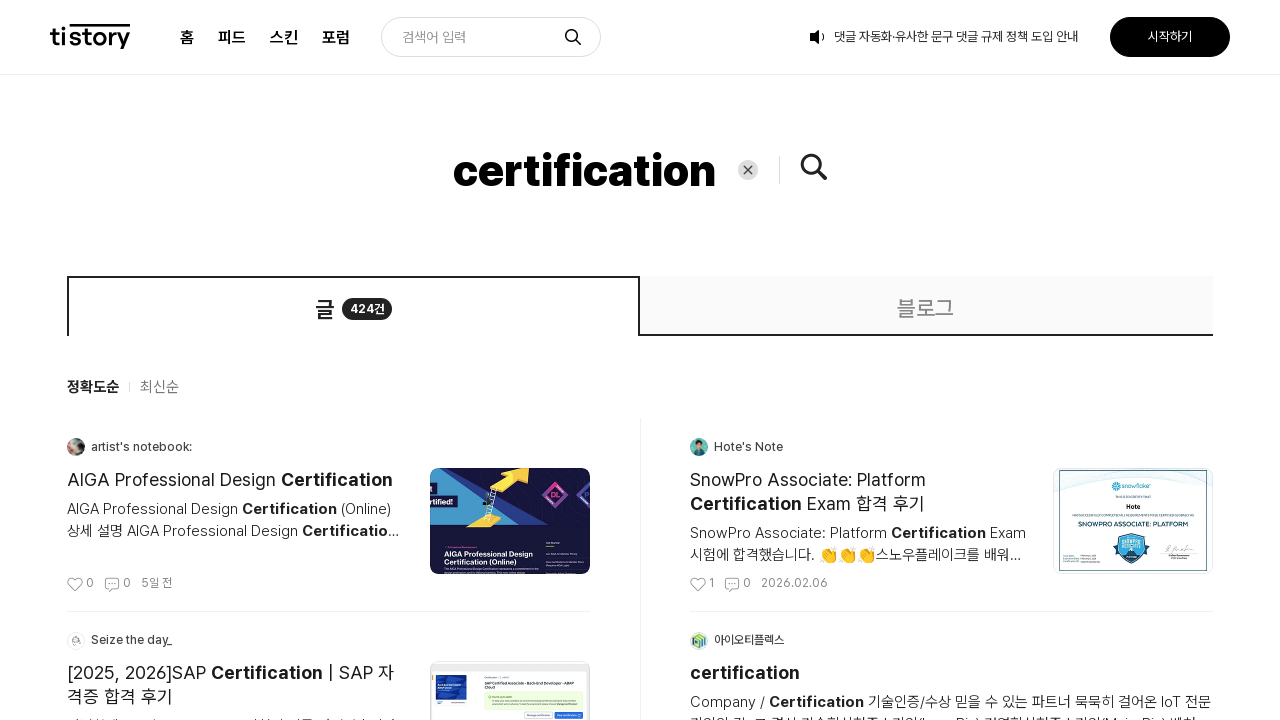

Extracted blog name: artist's notebook:
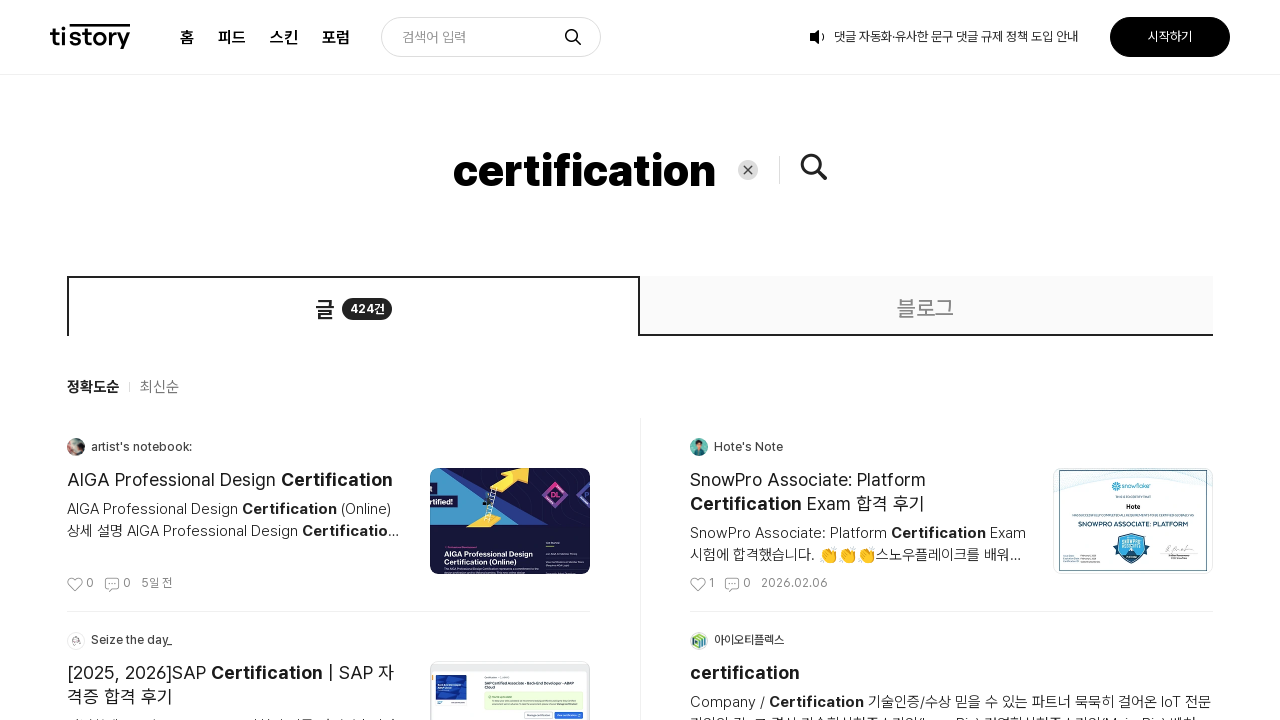

Queried for blog URL element
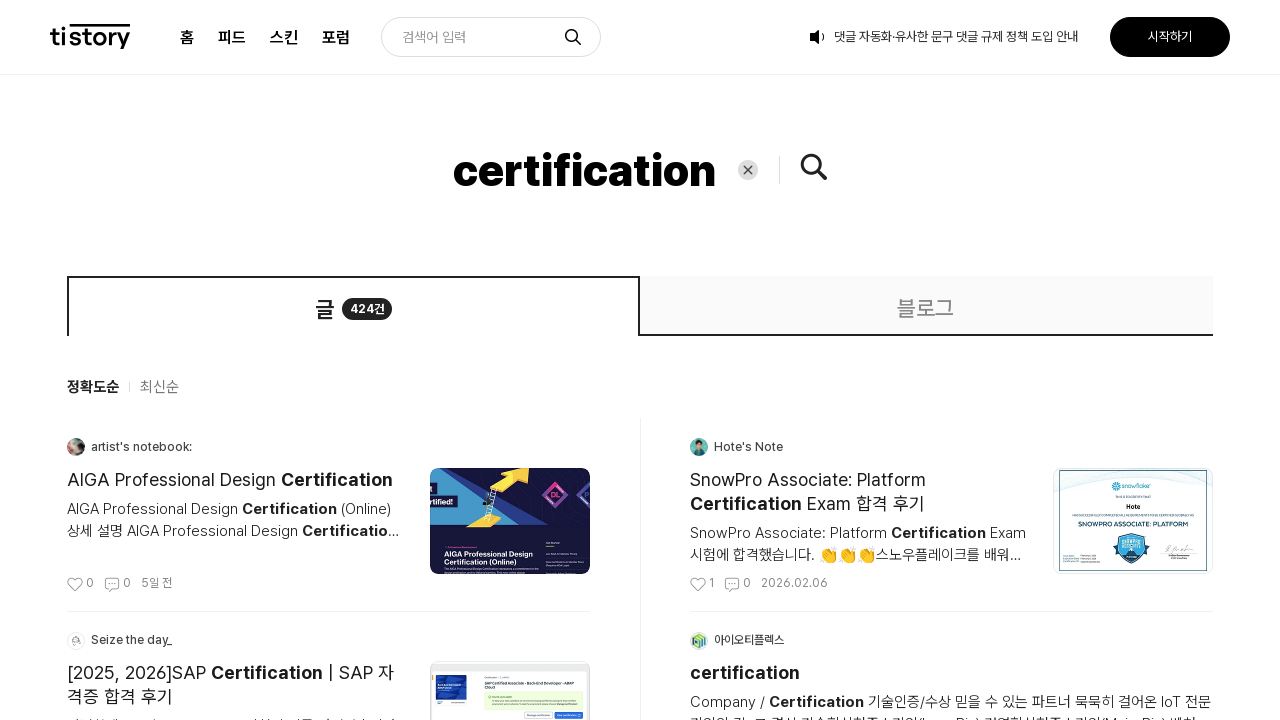

Extracted blog URL: https://artistnote.tistory.com
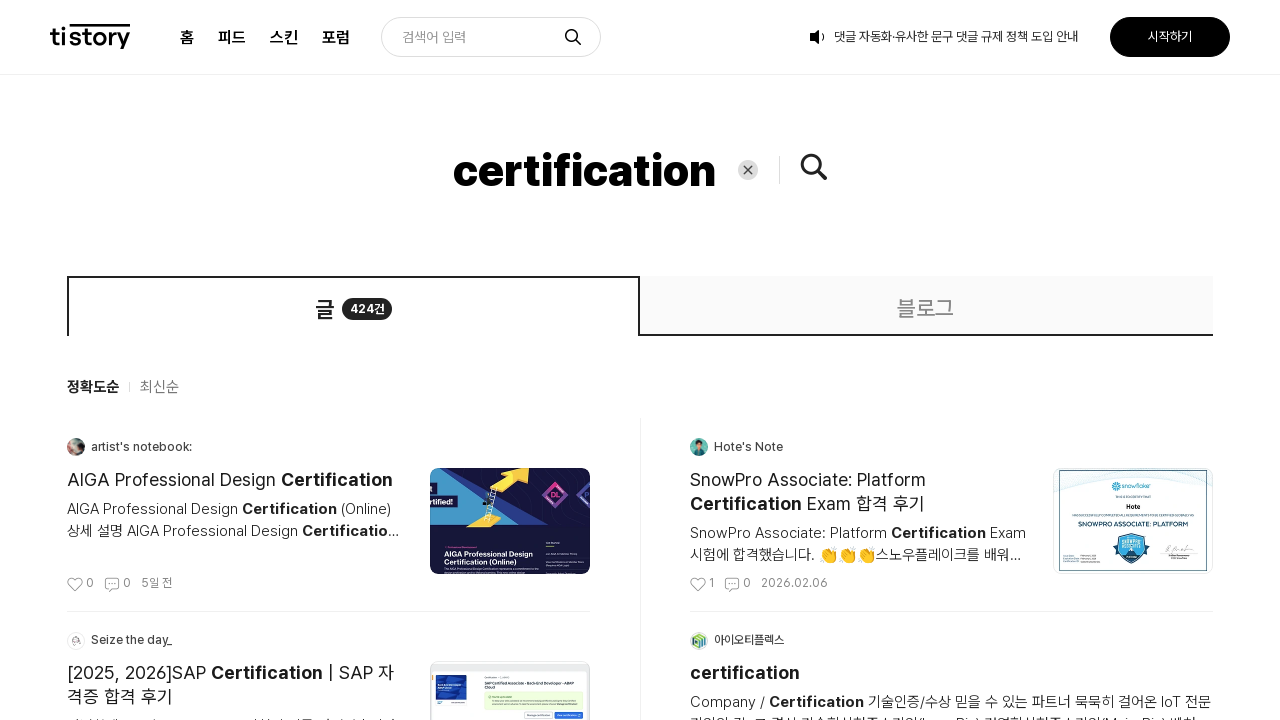

Queried for post title element
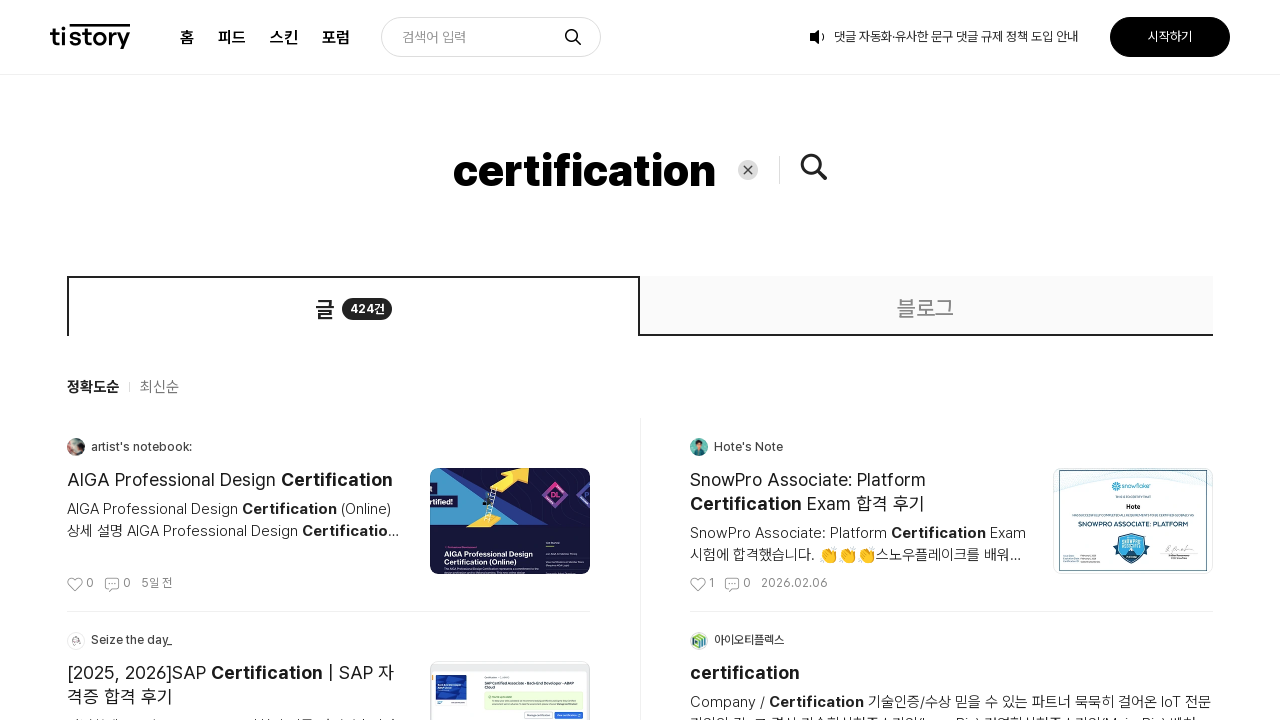

Extracted post title: AIGA Professional Design Certification
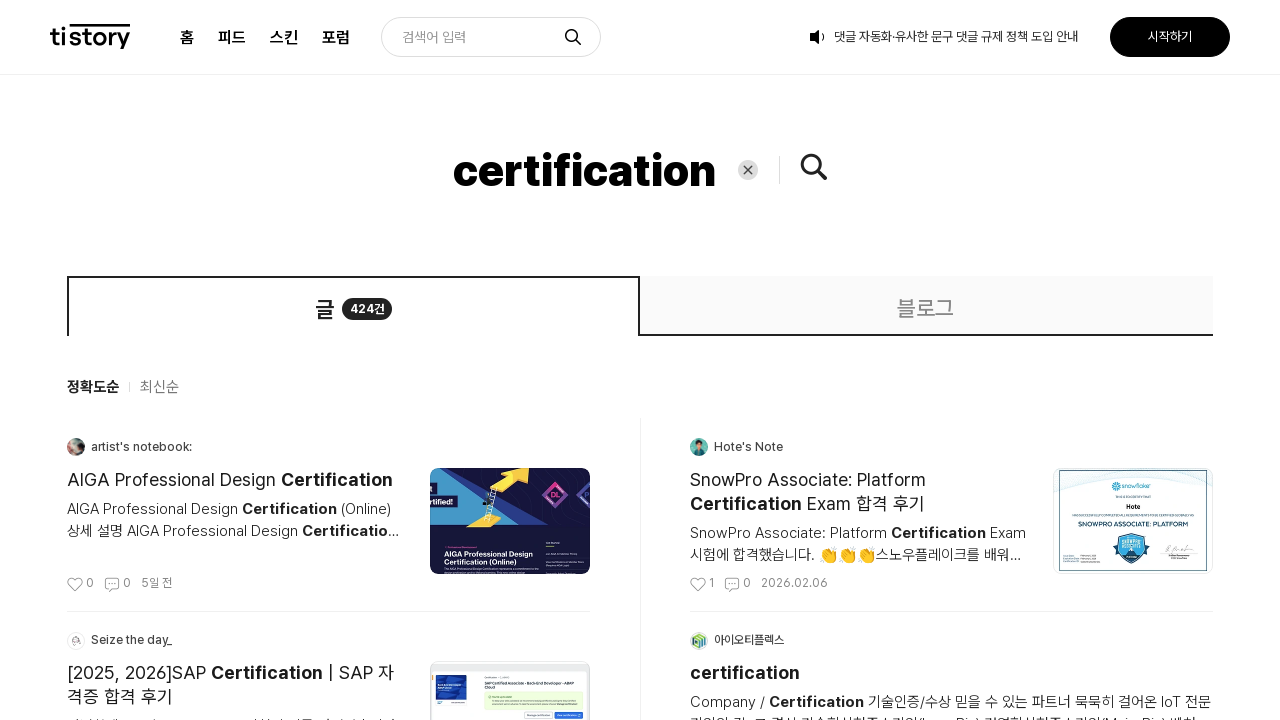

Queried for post URL element
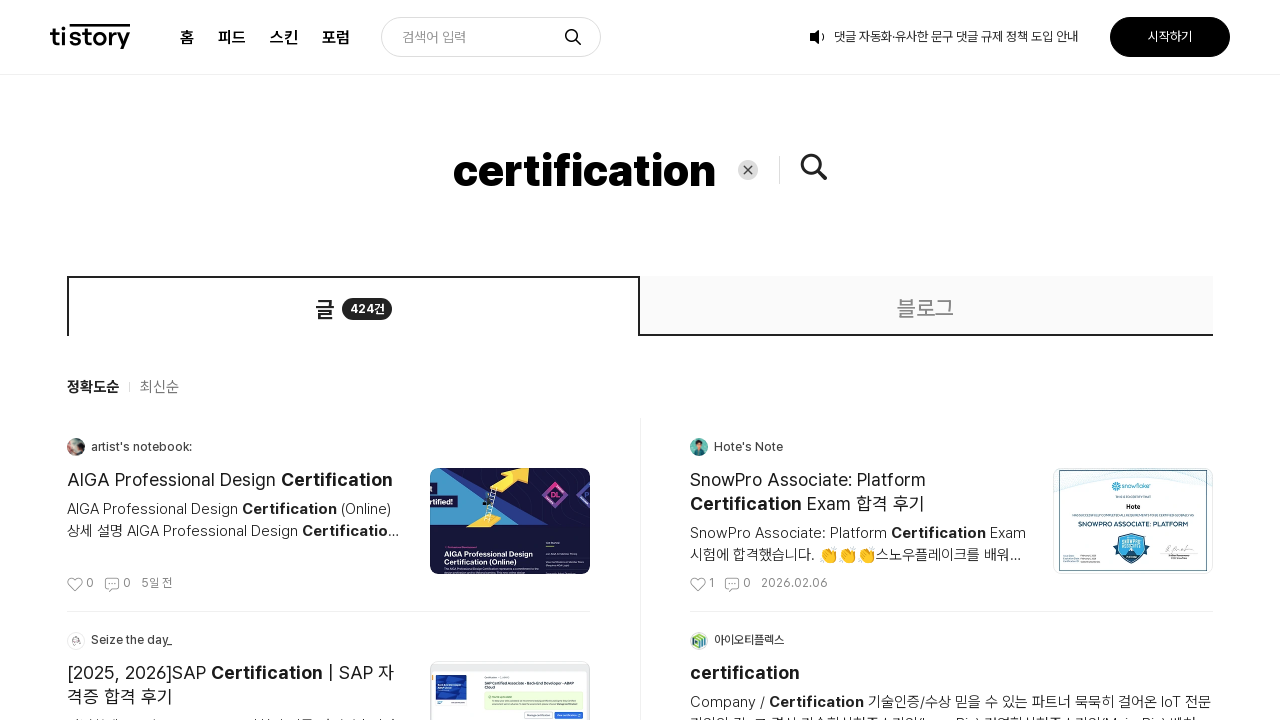

Extracted post URL: https://artistnote.tistory.com/entry/AIGA-Professional-Design-Certification
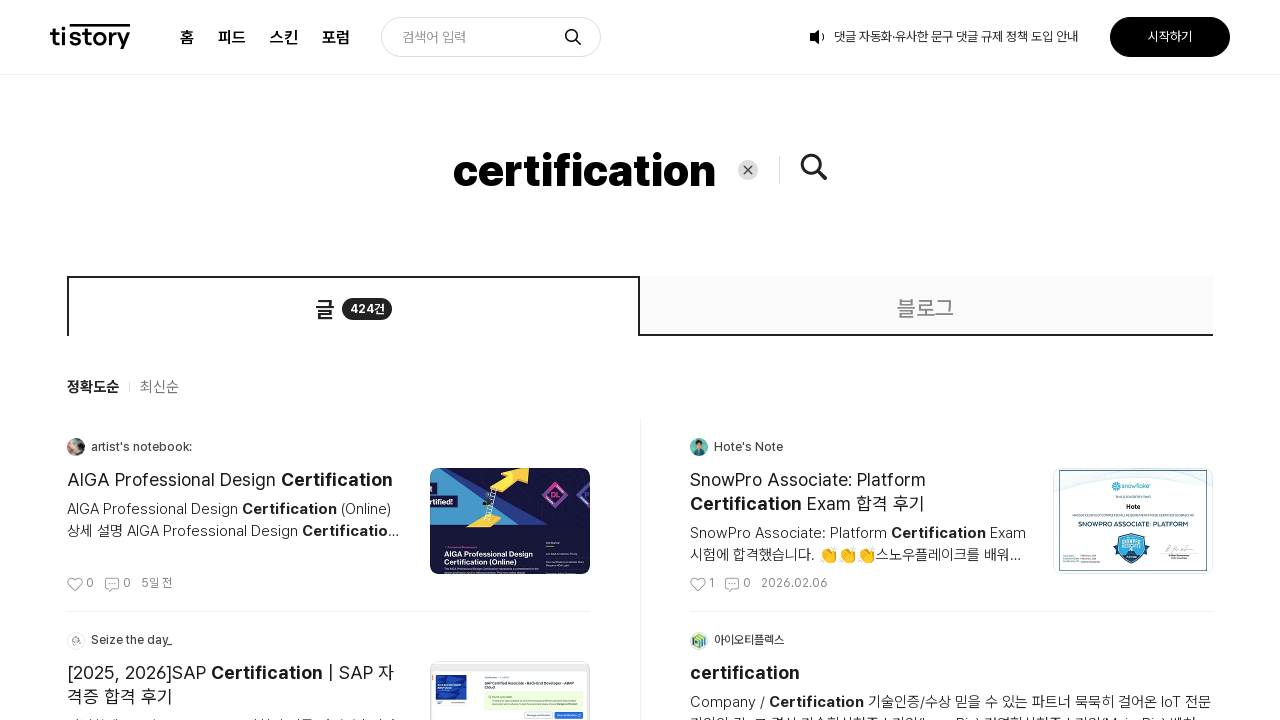

Queried for post thumbnail element
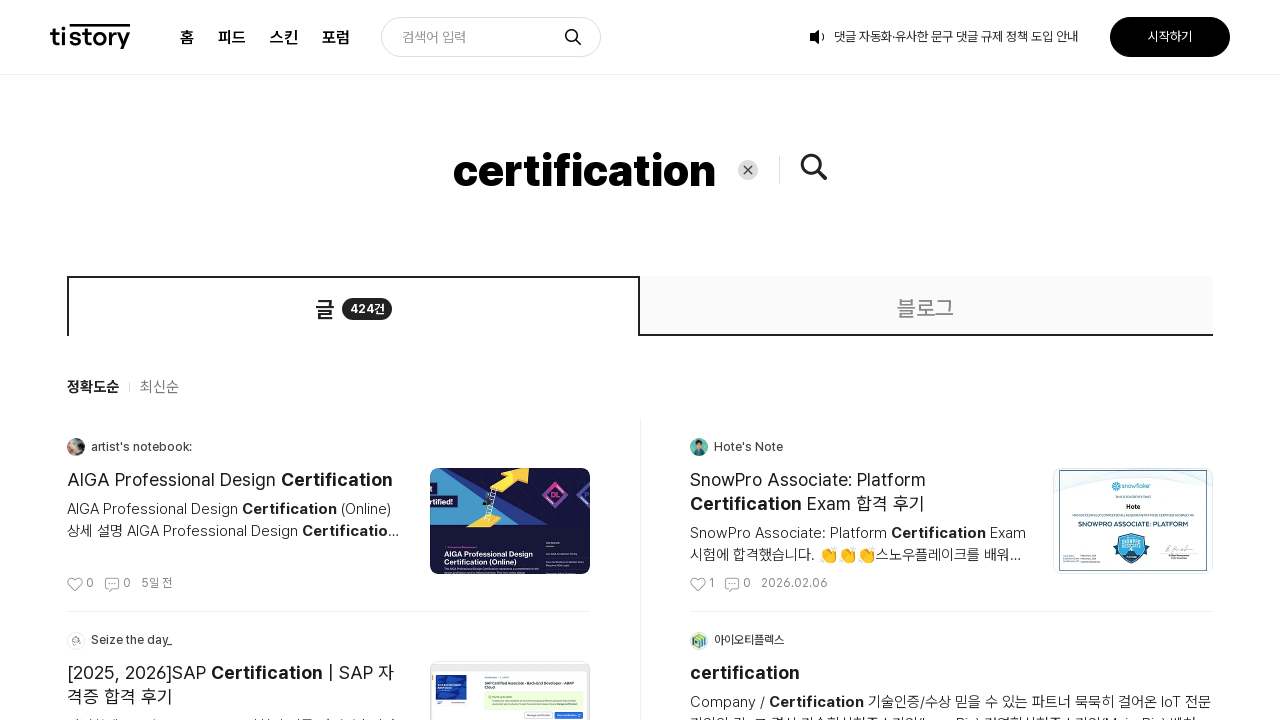

Extracted thumbnail URL: https://img1.daumcdn.net/thumb/C160x106@2x.fwebp/?fname=https%3A%2F%2Fblog.kakaocdn.net%2Fdna%2FqzuMA%2FdJMcai3kjCy%2FAAAAAAAAAAAAAAAAAAAAAK4HirIkrvPTB1SpbO9MrXtatzFDmN8Tqg347UJ3XL1R%2Fimg.png%3Fcredential%3DyqXZFxpELC7KVnFOS48ylbz2pIh7yKj8%26expires%3D1772290799%26allow_ip%3D%26allow_referer%3D%26signature%3D%252F%252BON4W3RRHwlKYSzLvrQ0T8oysw%253D
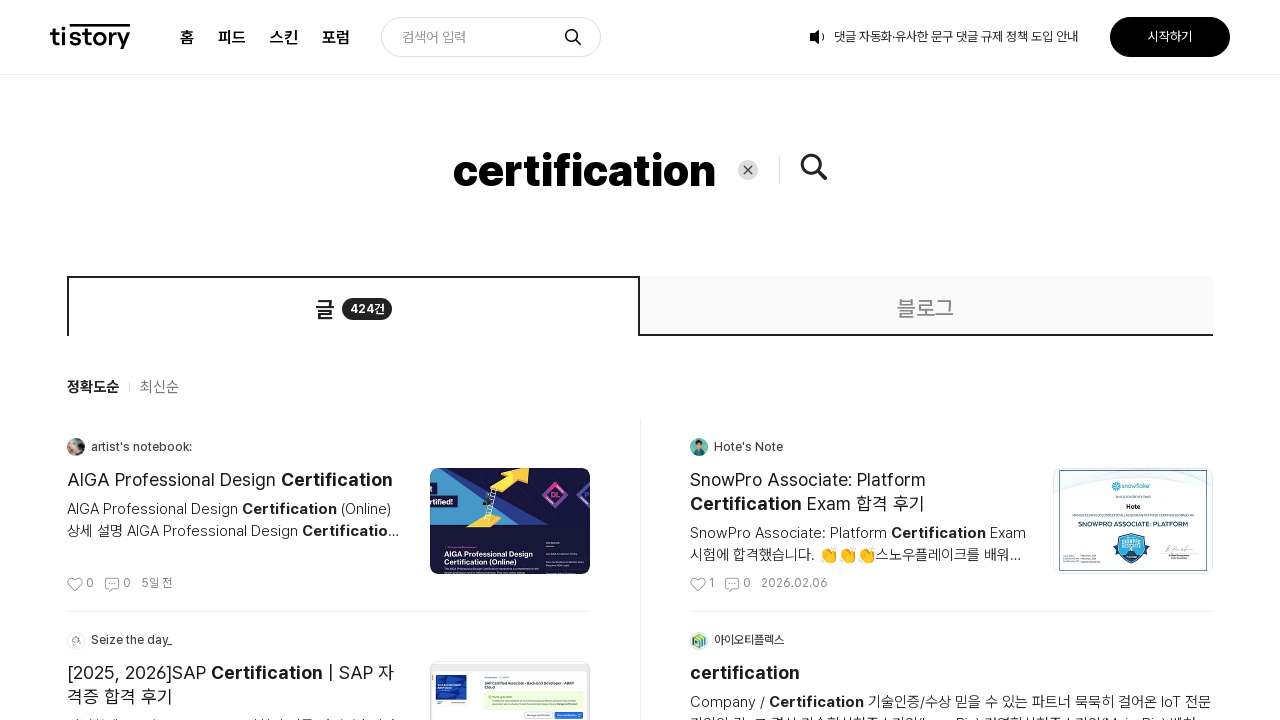

Queried for blog name element
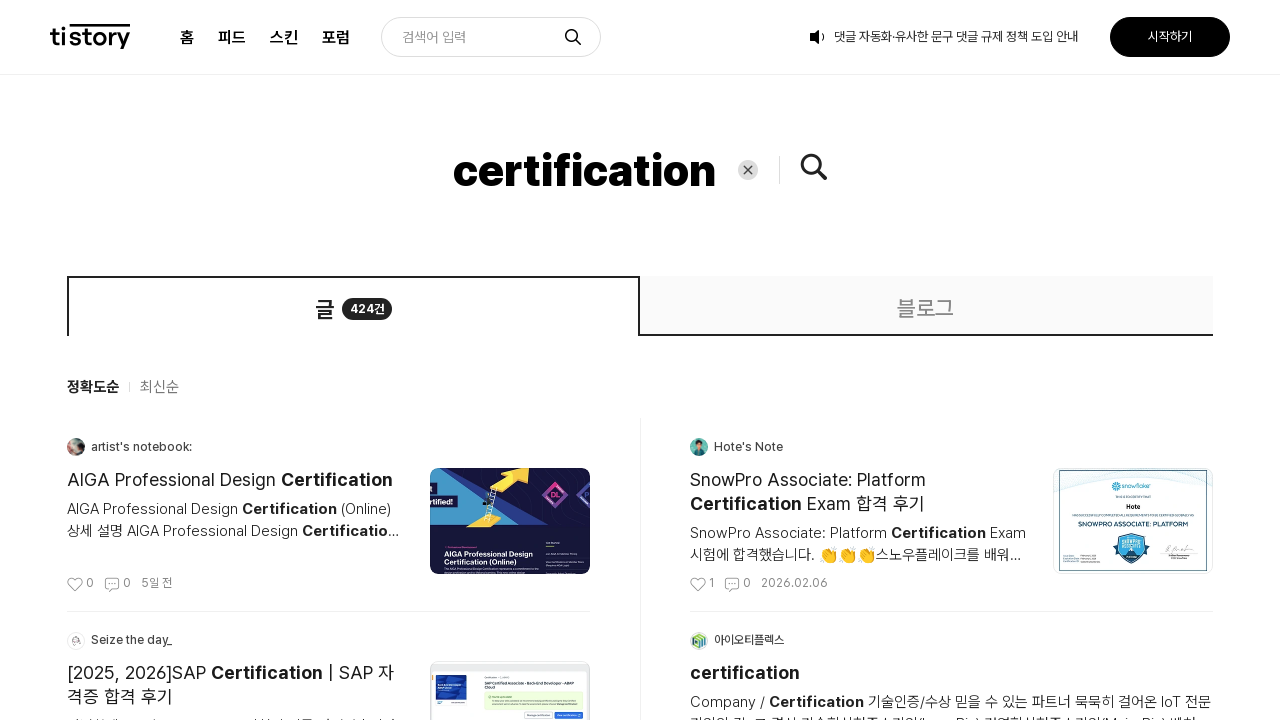

Extracted blog name: Hote's Note
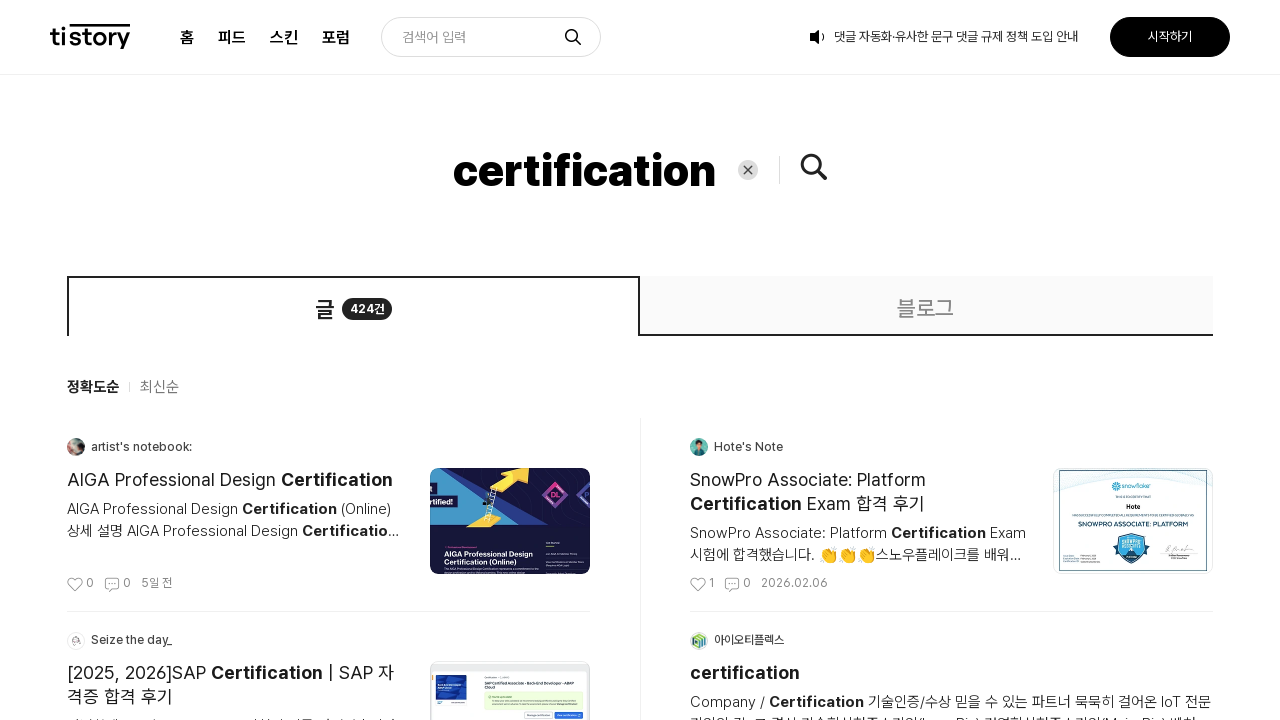

Queried for blog URL element
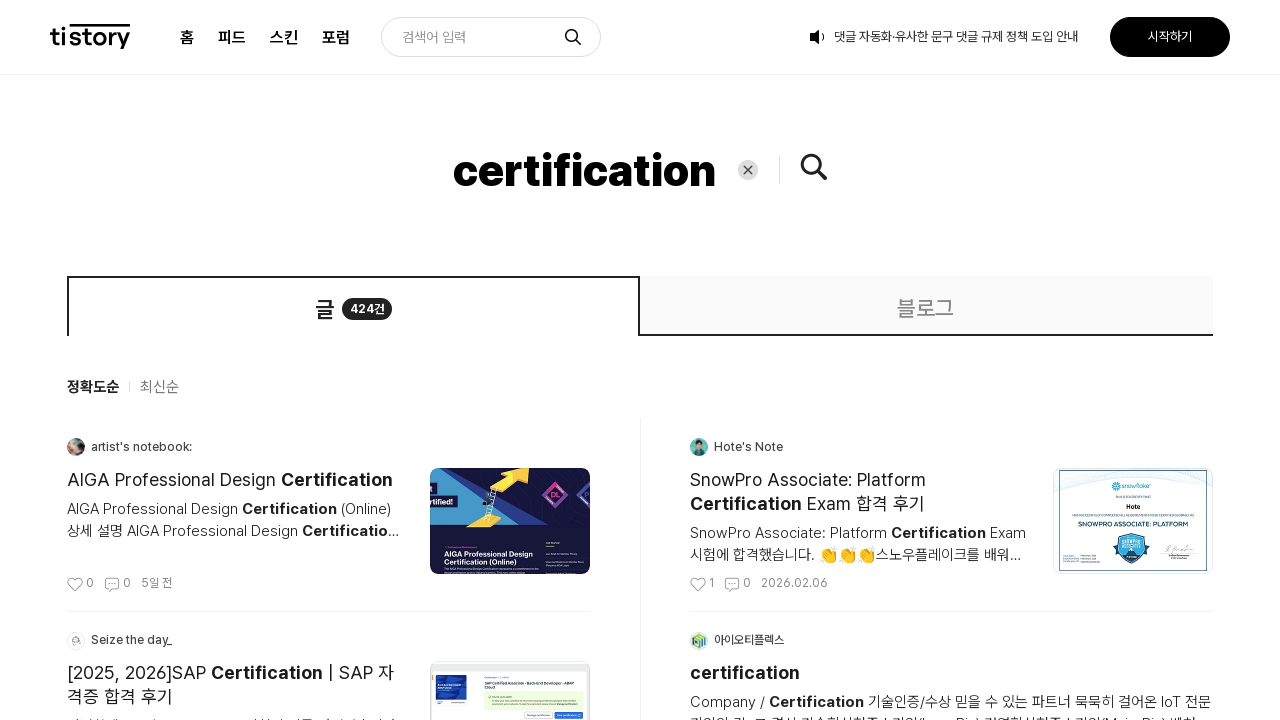

Extracted blog URL: https://h-ote.tistory.com
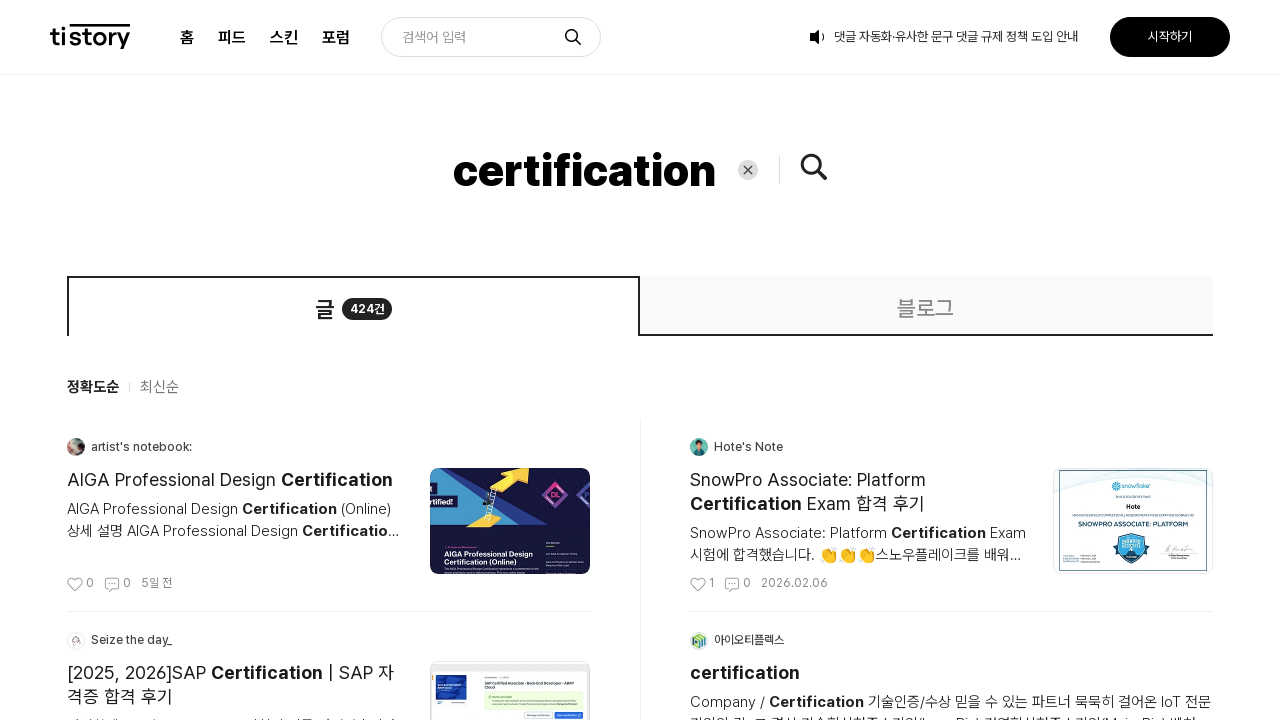

Queried for post title element
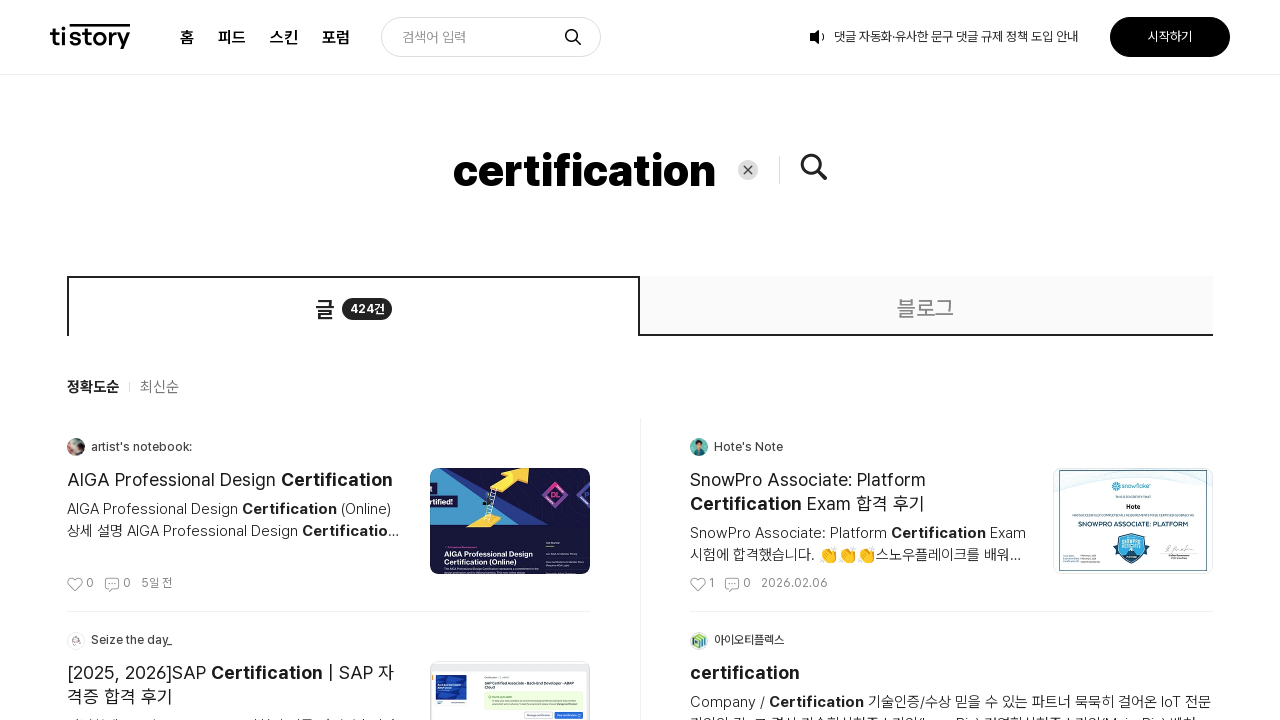

Extracted post title: SnowPro Associate: Platform Certification Exam 합격 후기
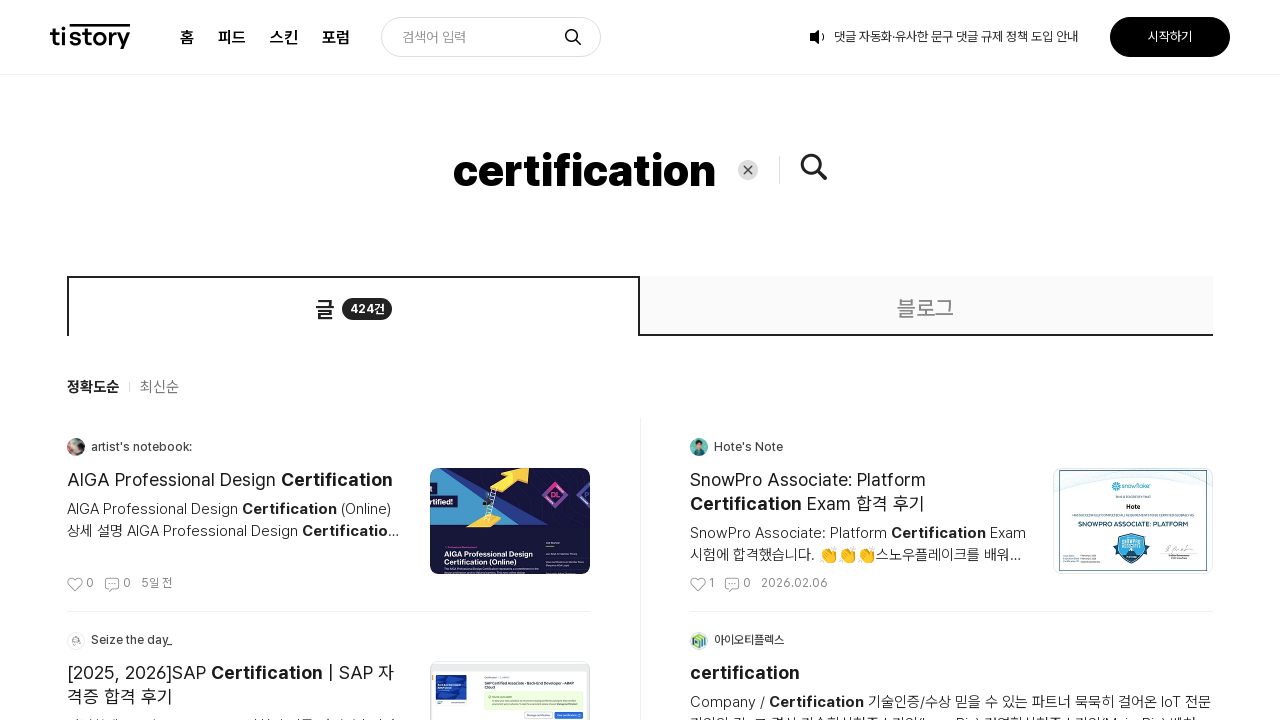

Queried for post URL element
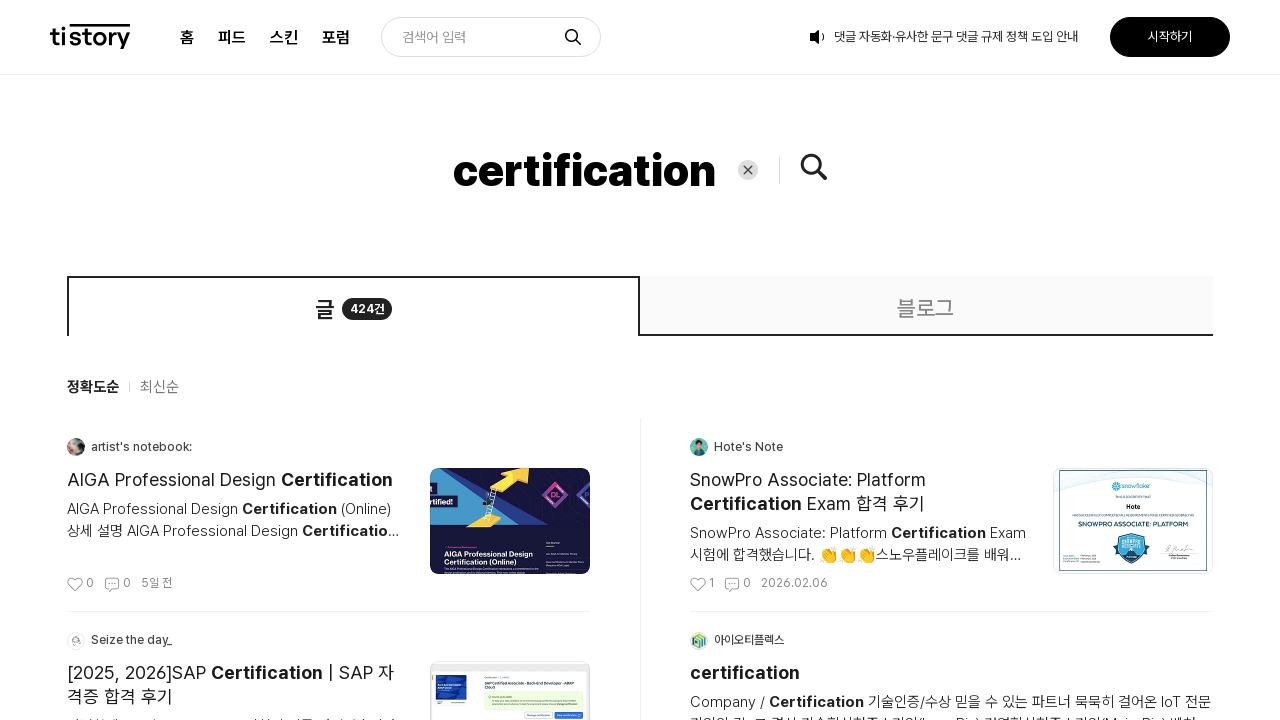

Extracted post URL: https://h-ote.tistory.com/197
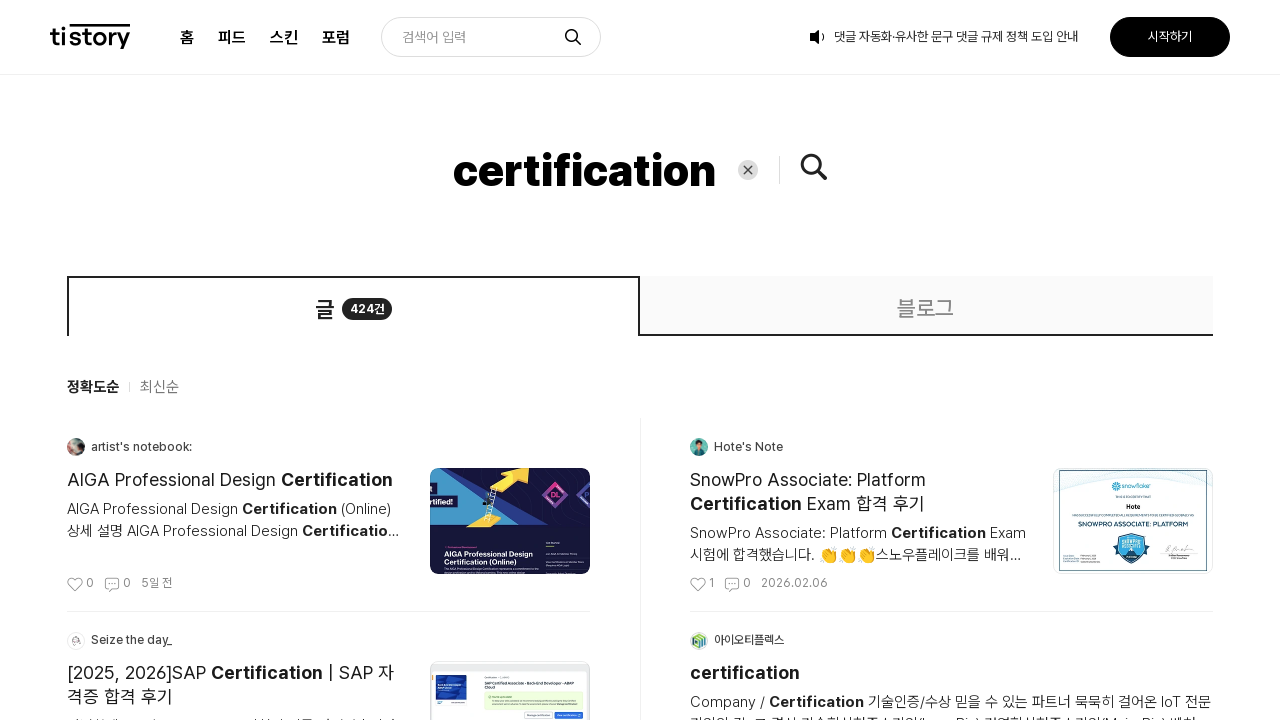

Queried for post thumbnail element
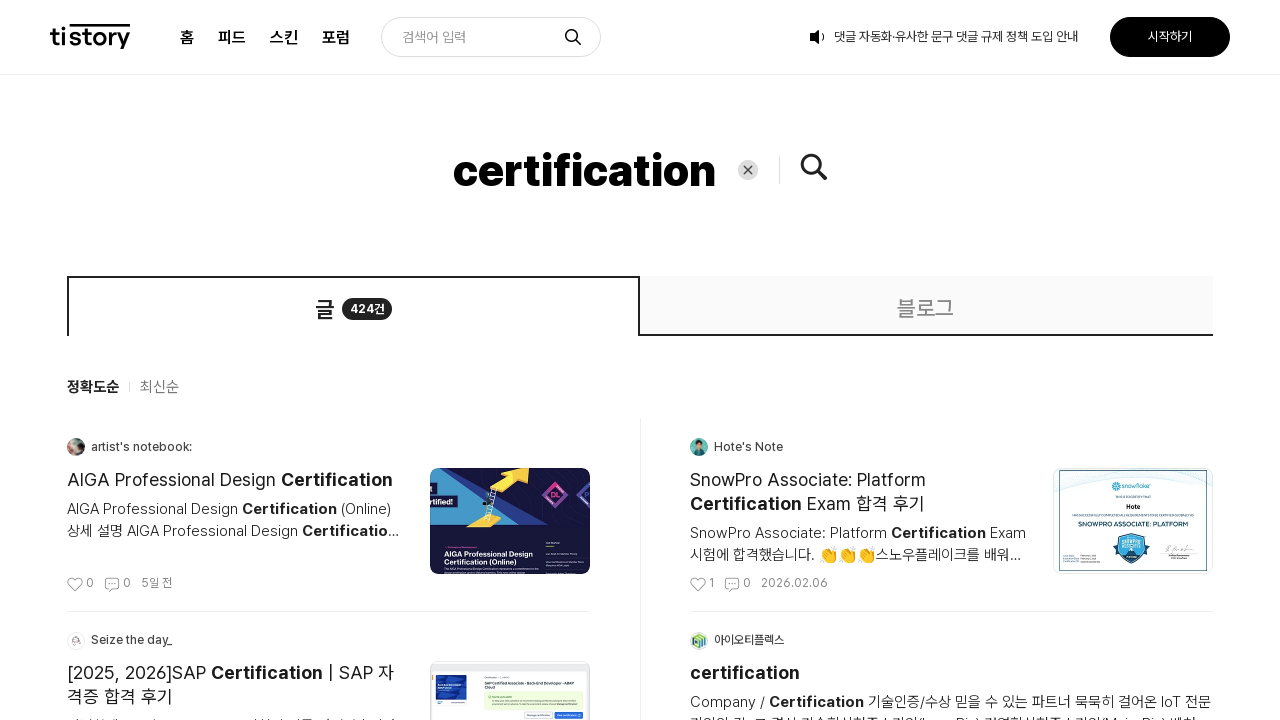

Extracted thumbnail URL: https://img1.daumcdn.net/thumb/C160x106@2x.fwebp/?fname=https%3A%2F%2Fblog.kakaocdn.net%2Fdna%2Fcg2q1i%2FdJMcahcdMZC%2FAAAAAAAAAAAAAAAAAAAAAN2XfQPYRhoX7CLyMiygdx5ozJwx0zI45_6nMq_DxgCq%2Fimg.png%3Fcredential%3DyqXZFxpELC7KVnFOS48ylbz2pIh7yKj8%26expires%3D1772290799%26allow_ip%3D%26allow_referer%3D%26signature%3DjzJuo8GXXsJSbisytEdomU4z%252FmI%253D
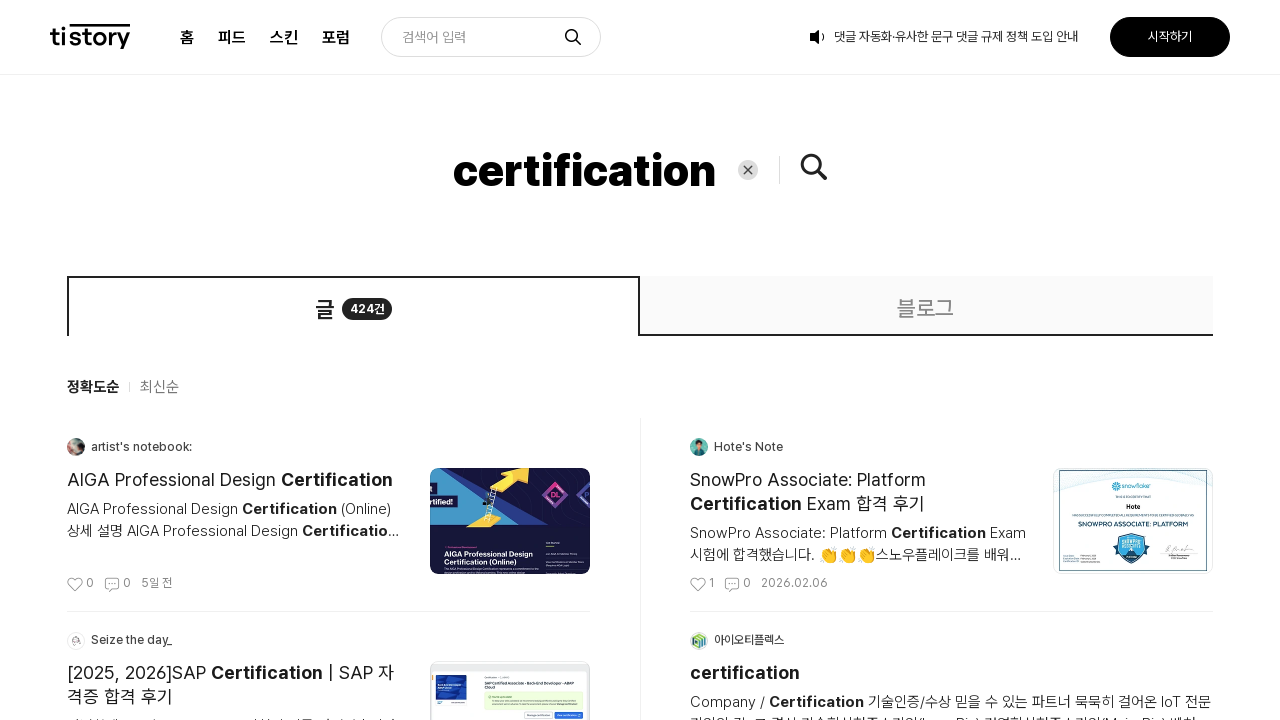

Queried for blog name element
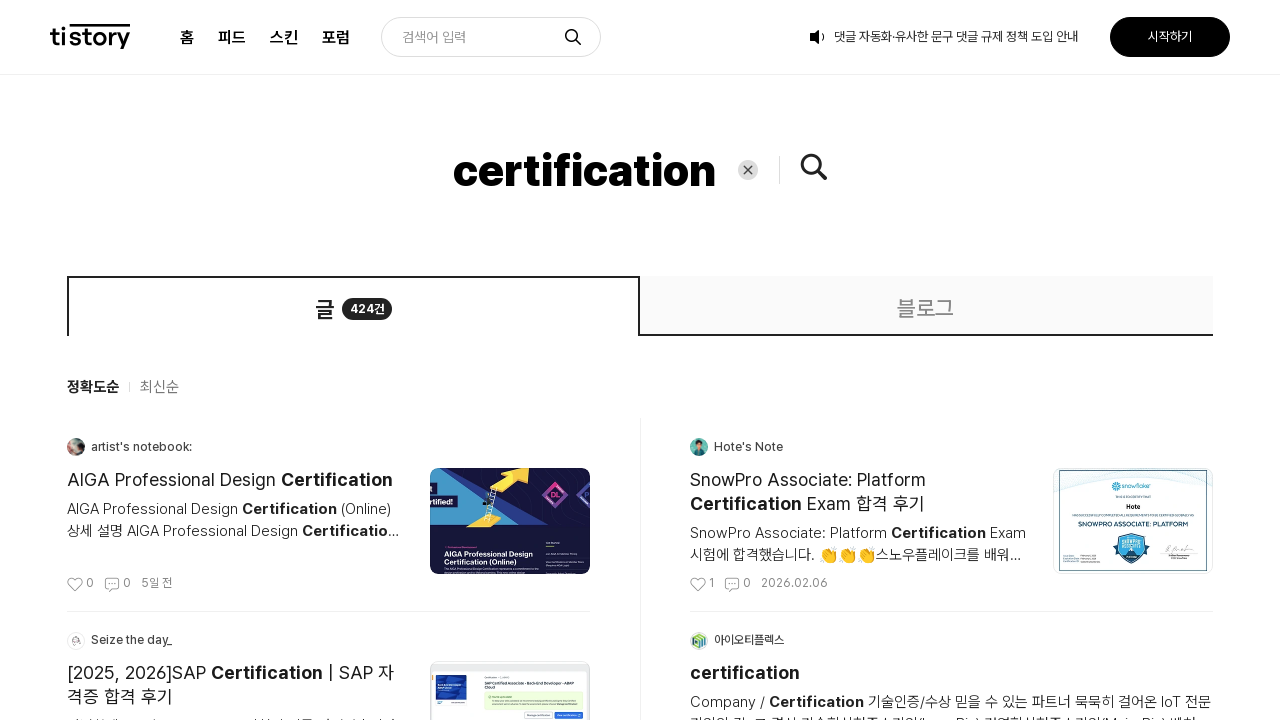

Extracted blog name: Seize the day_
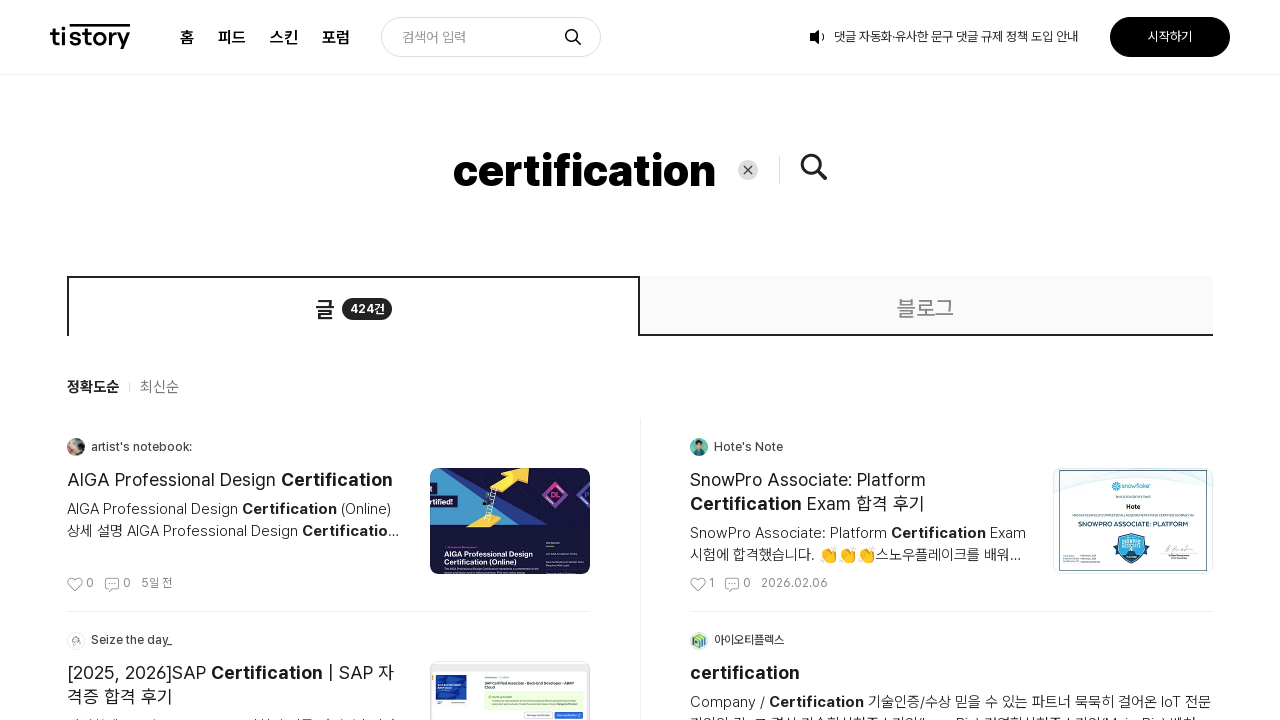

Queried for blog URL element
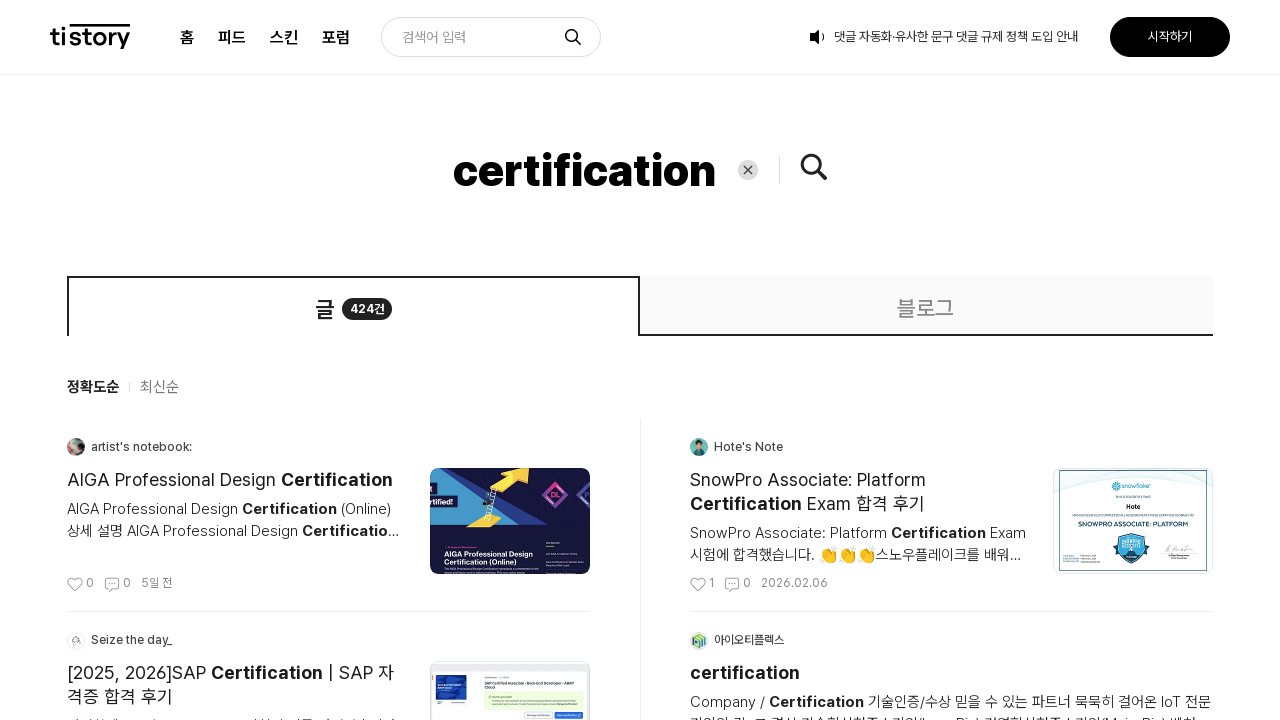

Extracted blog URL: https://seize-the-day9.tistory.com
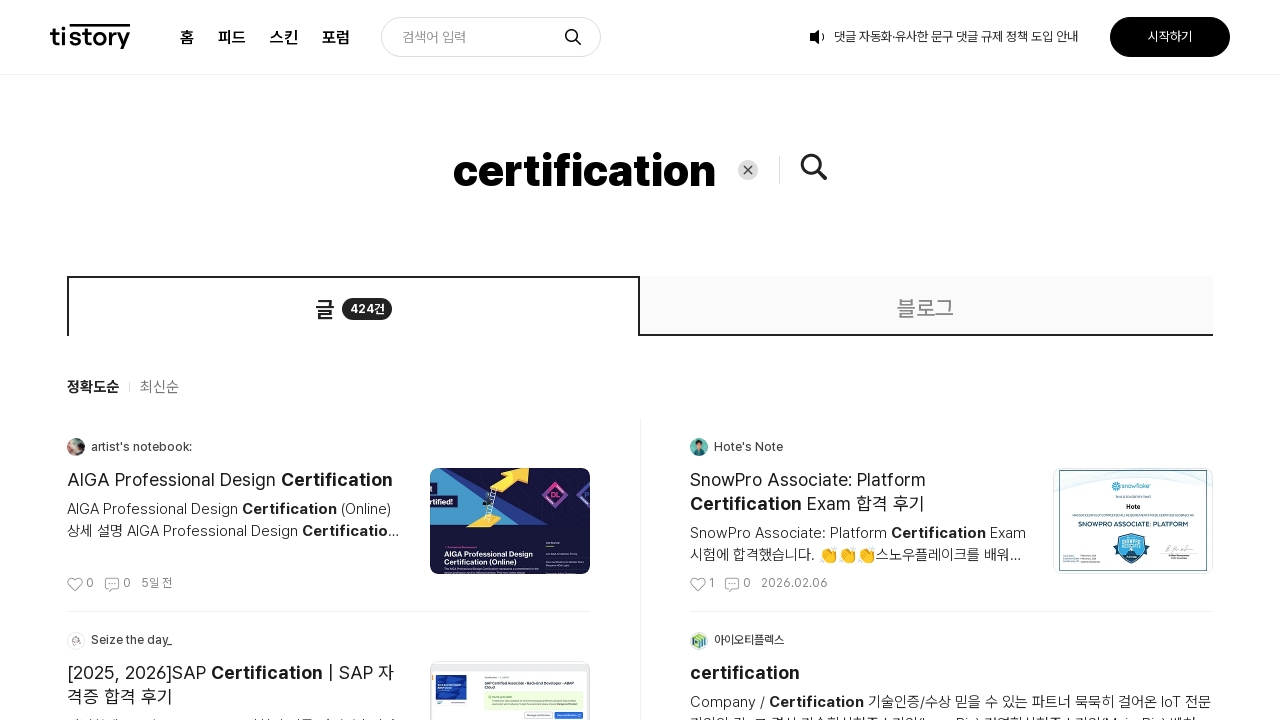

Queried for post title element
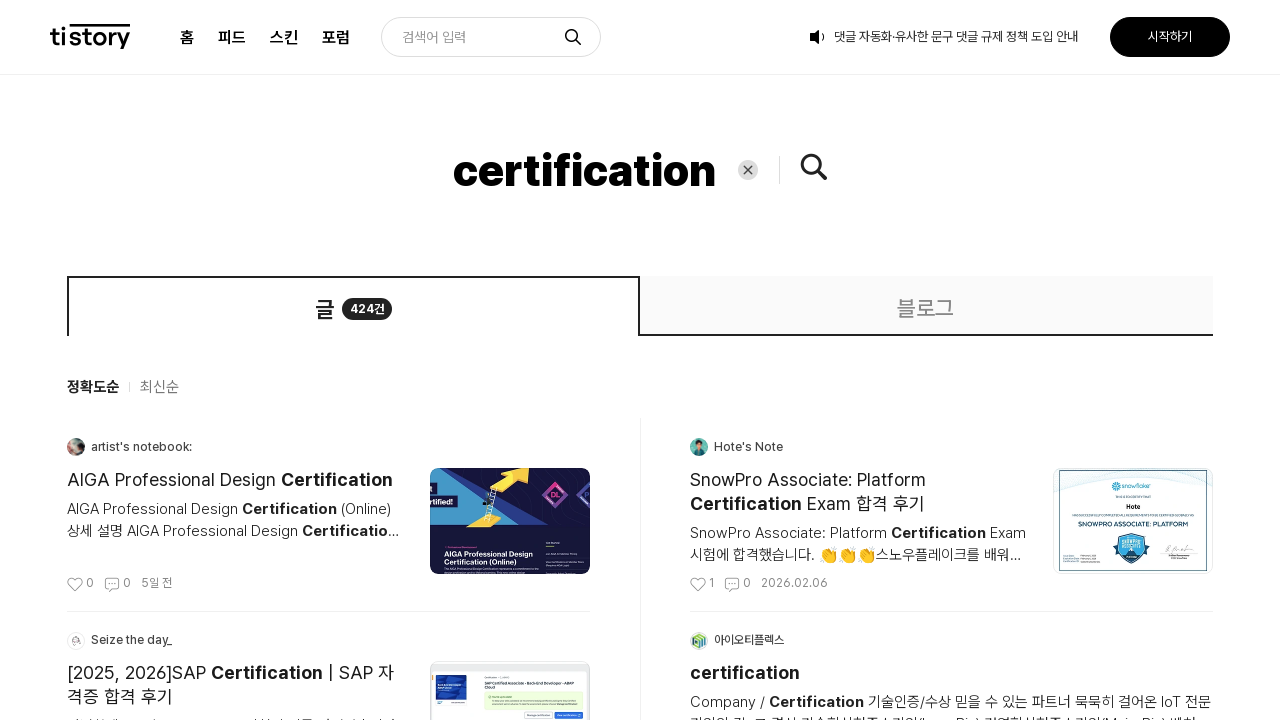

Extracted post title: [2025, 2026]SAP Certification | SAP 자격증 합격 후기
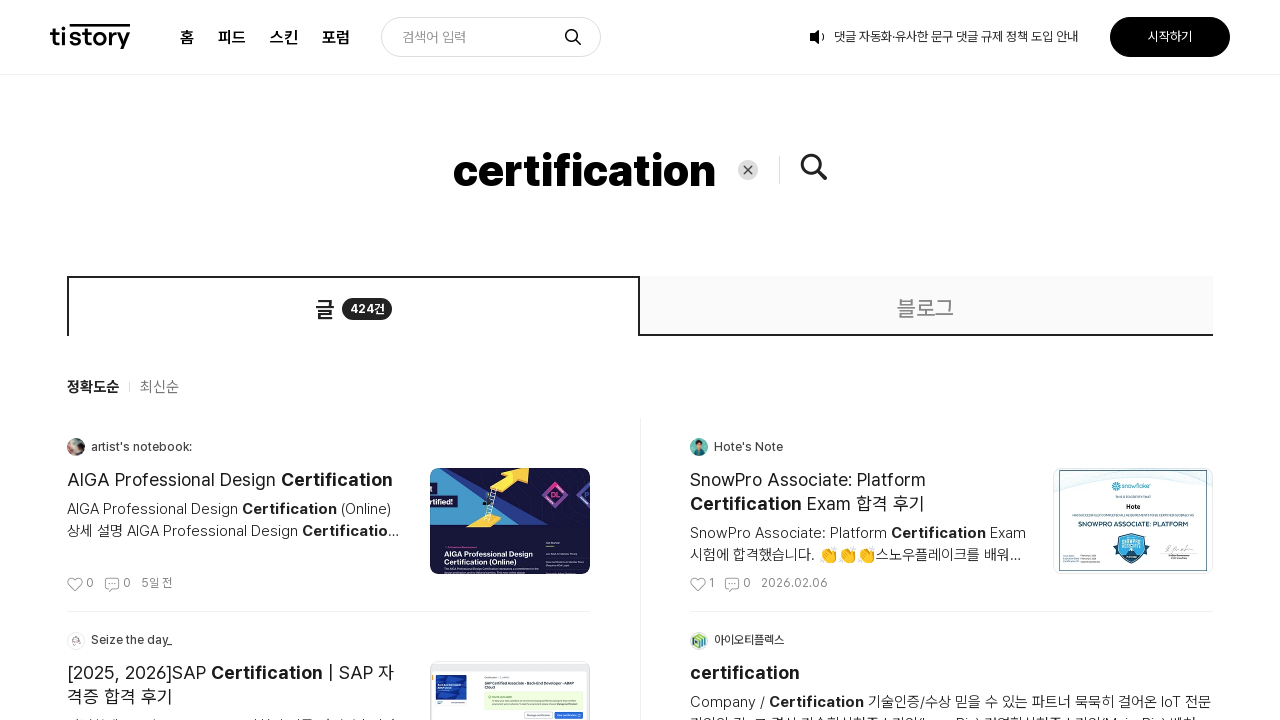

Queried for post URL element
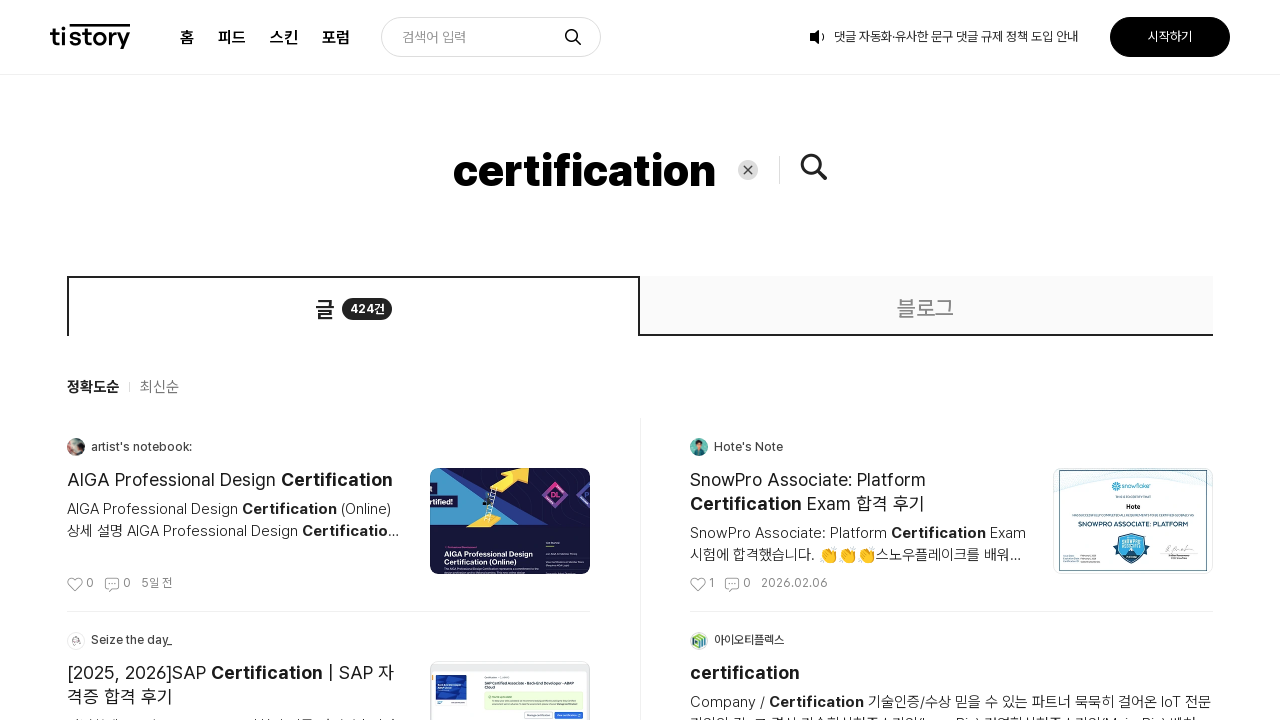

Extracted post URL: https://seize-the-day9.tistory.com/72
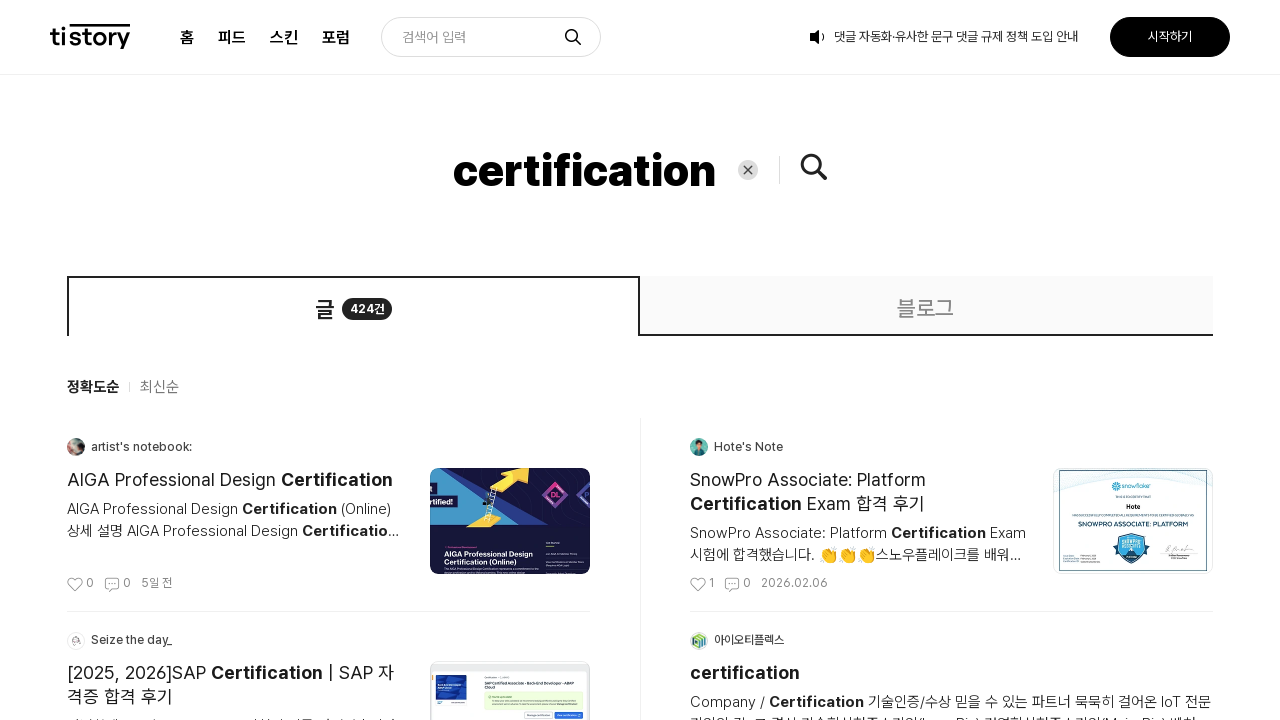

Queried for post thumbnail element
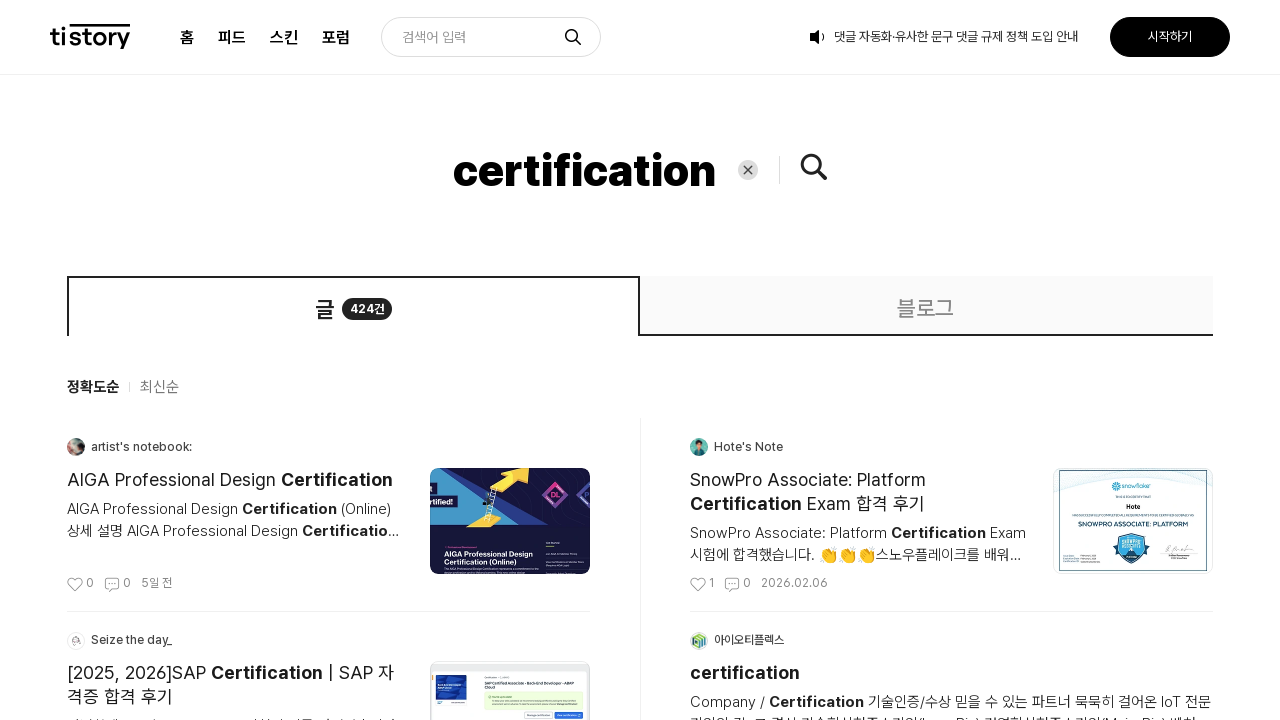

Extracted thumbnail URL: https://img1.daumcdn.net/thumb/C160x106@2x.fwebp/?fname=https%3A%2F%2Fblog.kakaocdn.net%2Fdna%2Fdd3x7J%2FdJMcadglH3T%2FAAAAAAAAAAAAAAAAAAAAAHlzcsCYqaRJk731acAEQfIG-yc-e-6xwqeep58gS9Pg%2Fimg.png%3Fcredential%3DyqXZFxpELC7KVnFOS48ylbz2pIh7yKj8%26expires%3D1772290799%26allow_ip%3D%26allow_referer%3D%26signature%3D6%252Bcb9bWSxyq2N7RHJ5T1rRcaZbM%253D
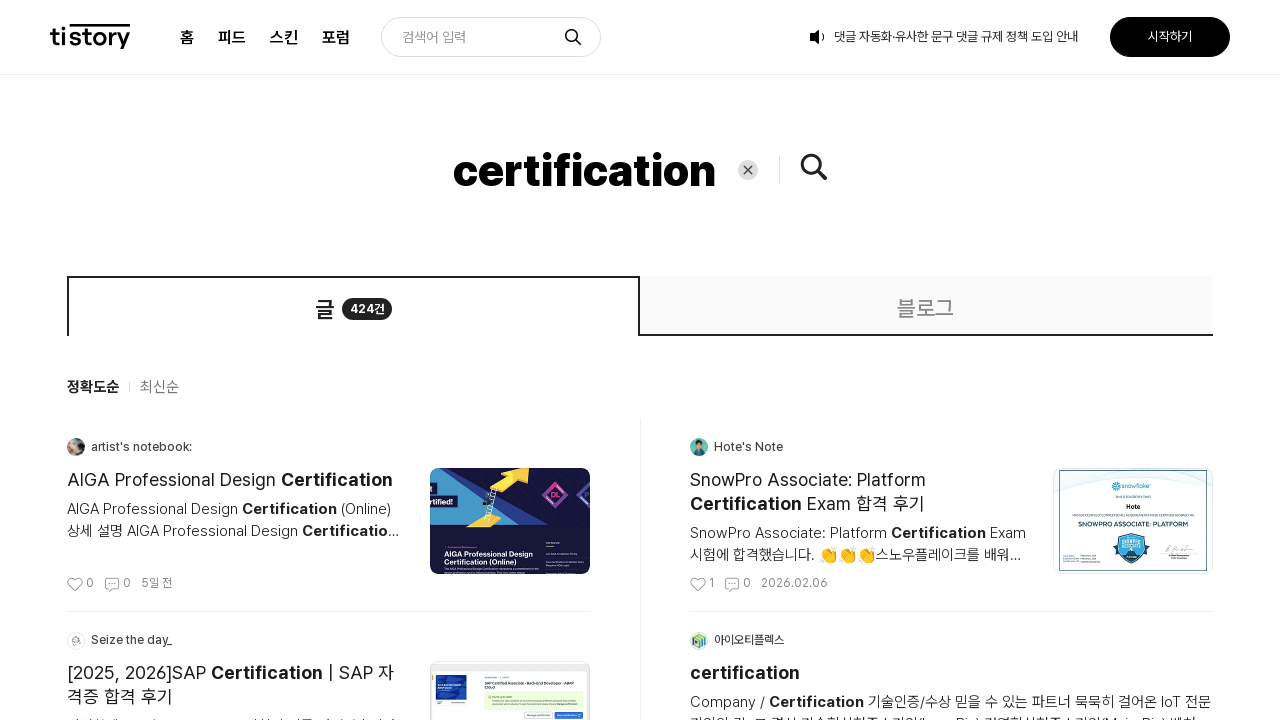

Queried for blog name element
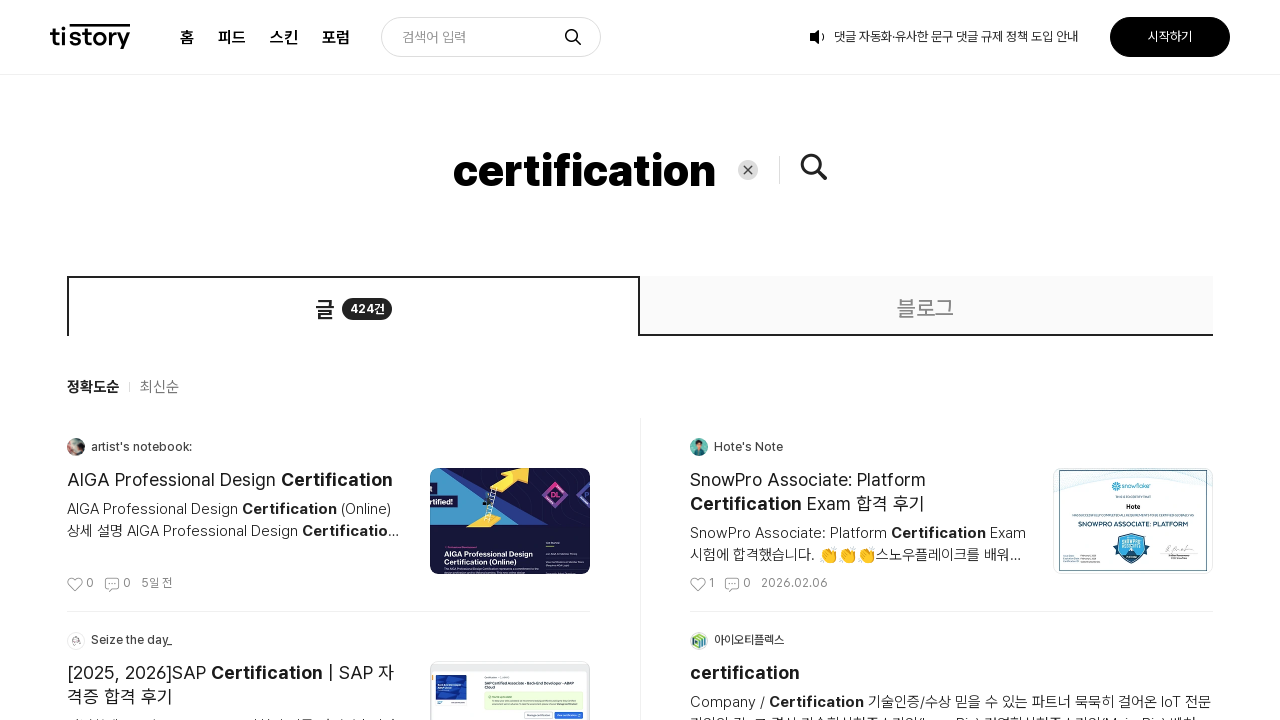

Extracted blog name: 아이오티플렉스
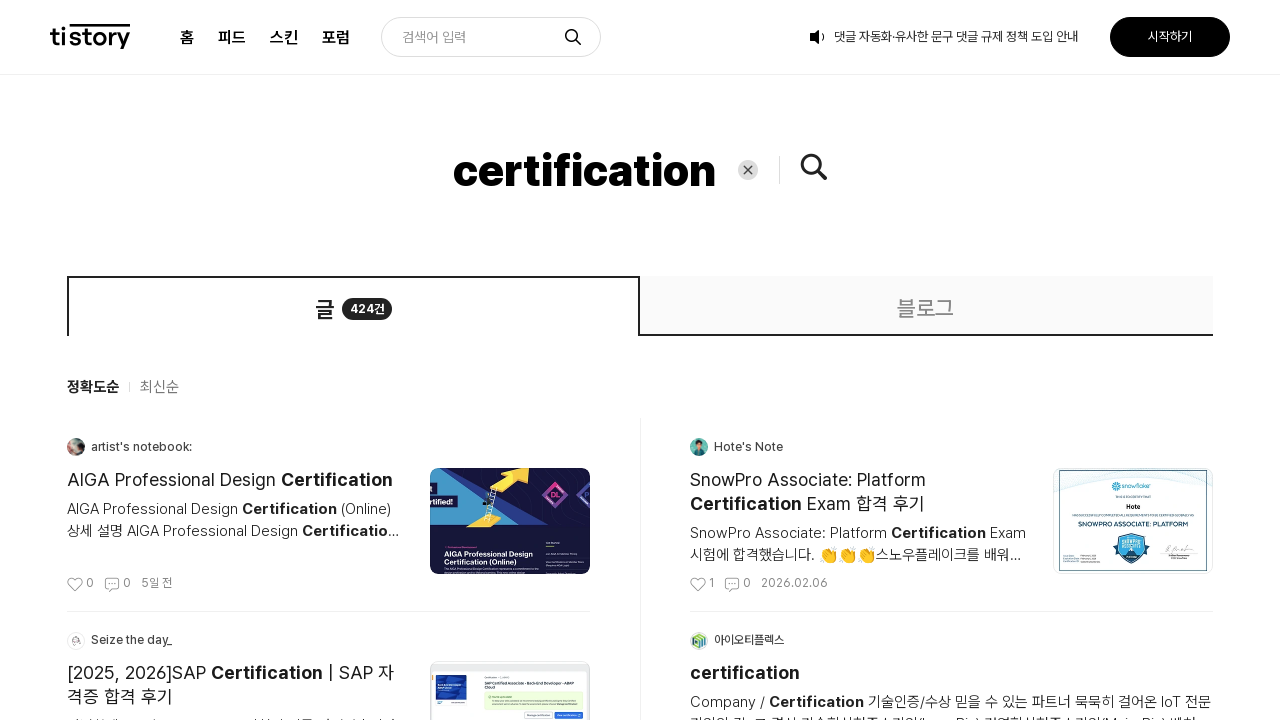

Queried for blog URL element
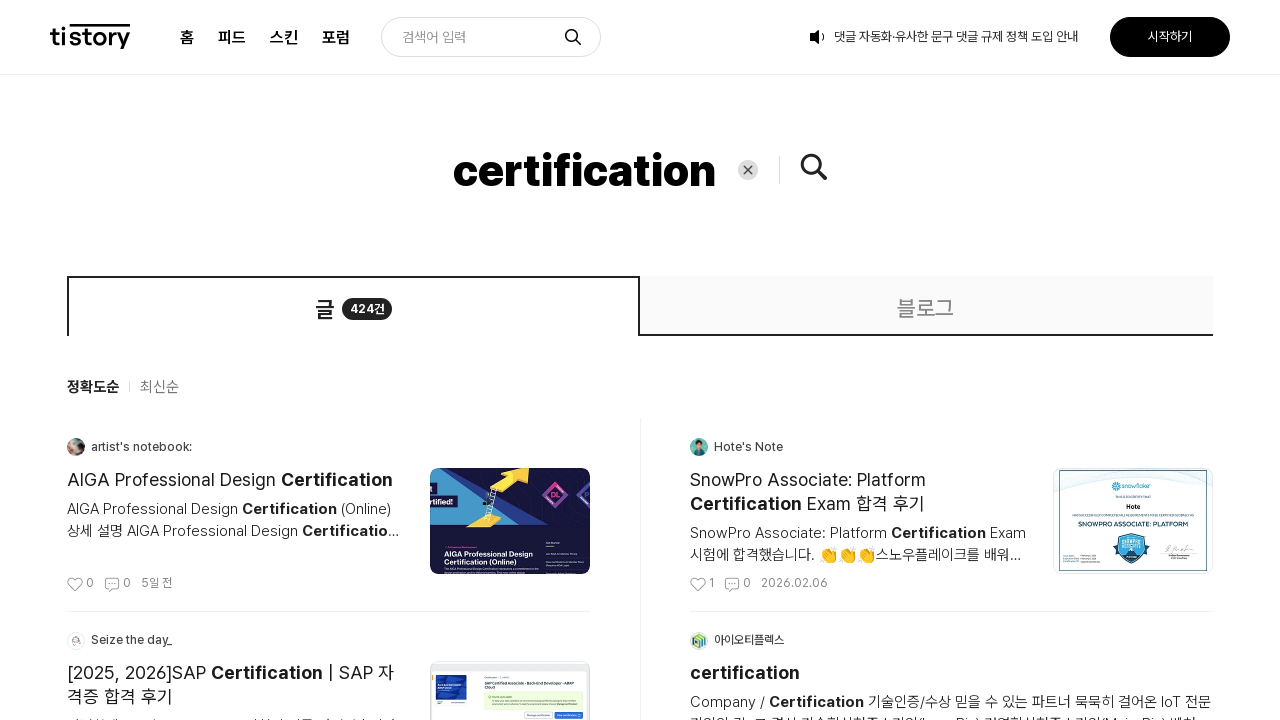

Extracted blog URL: https://www.iotplex.co.kr
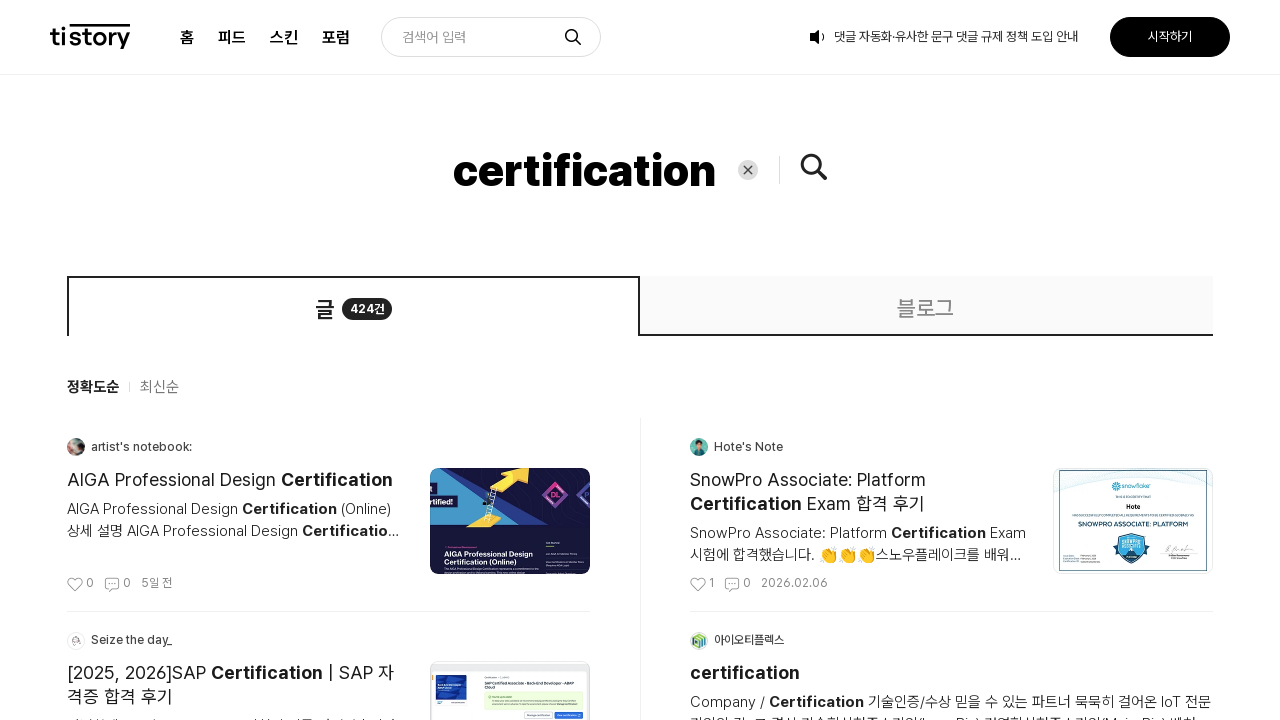

Queried for post title element
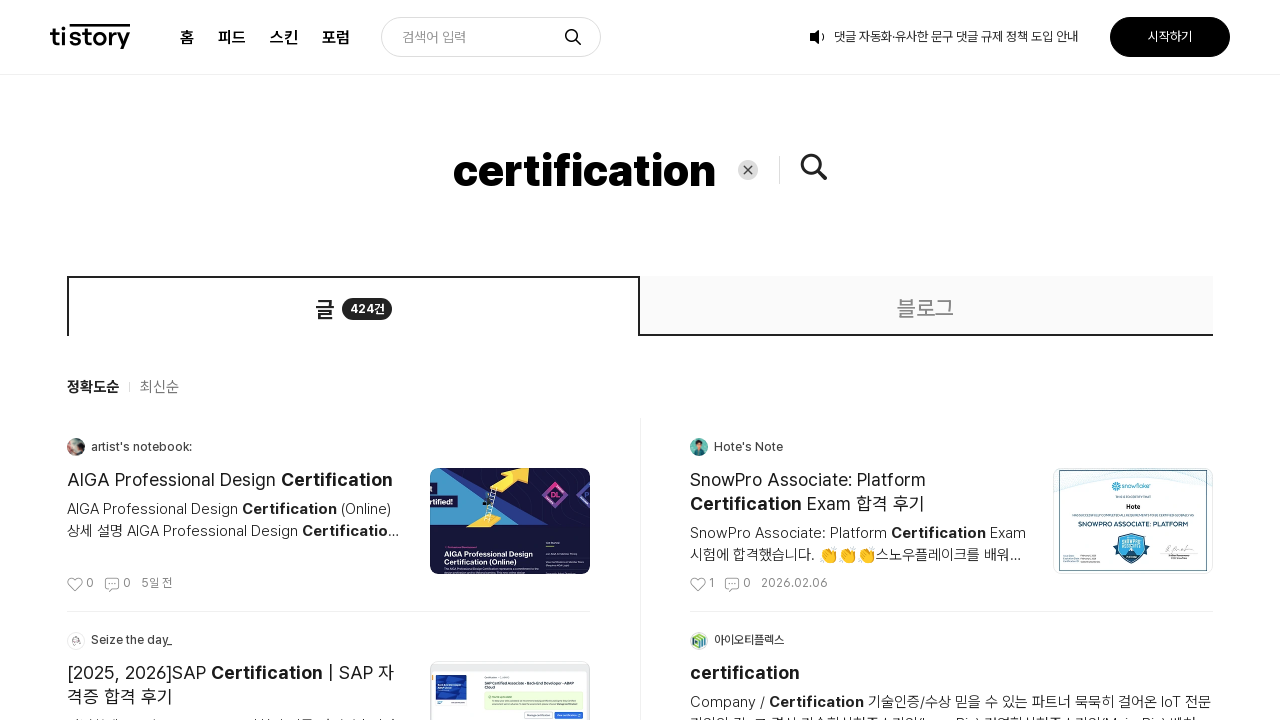

Extracted post title: certification
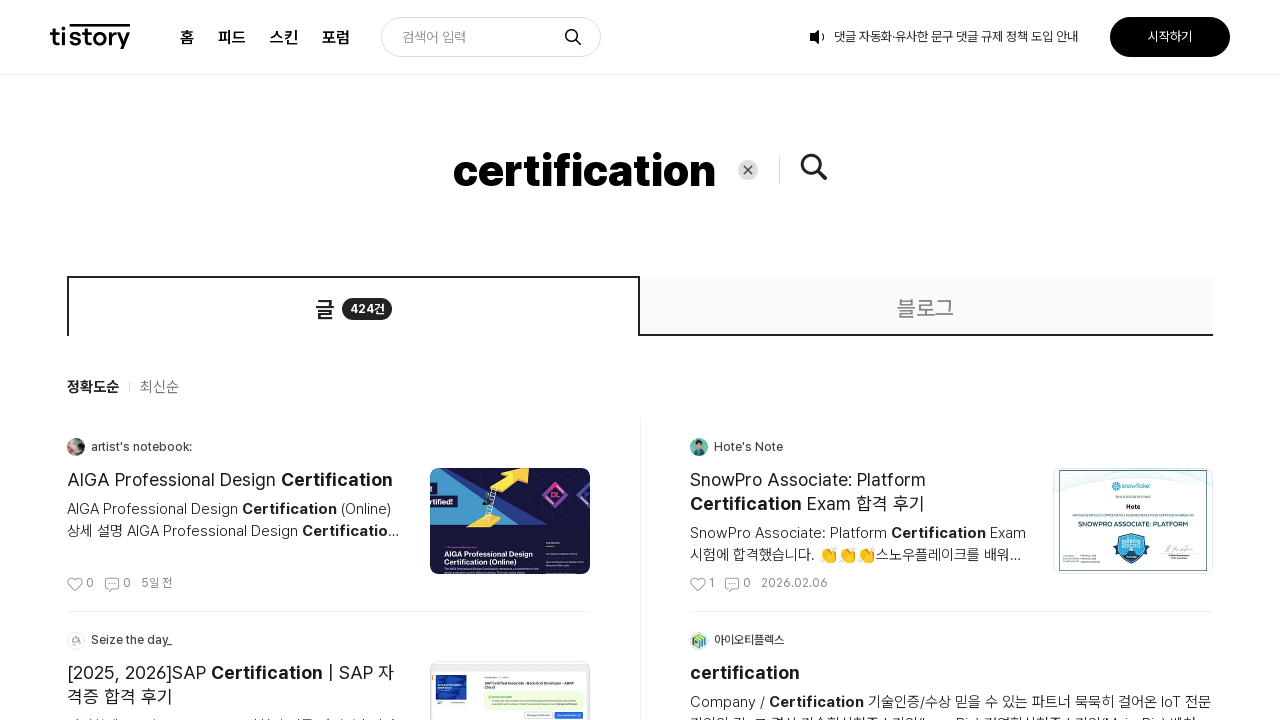

Queried for post URL element
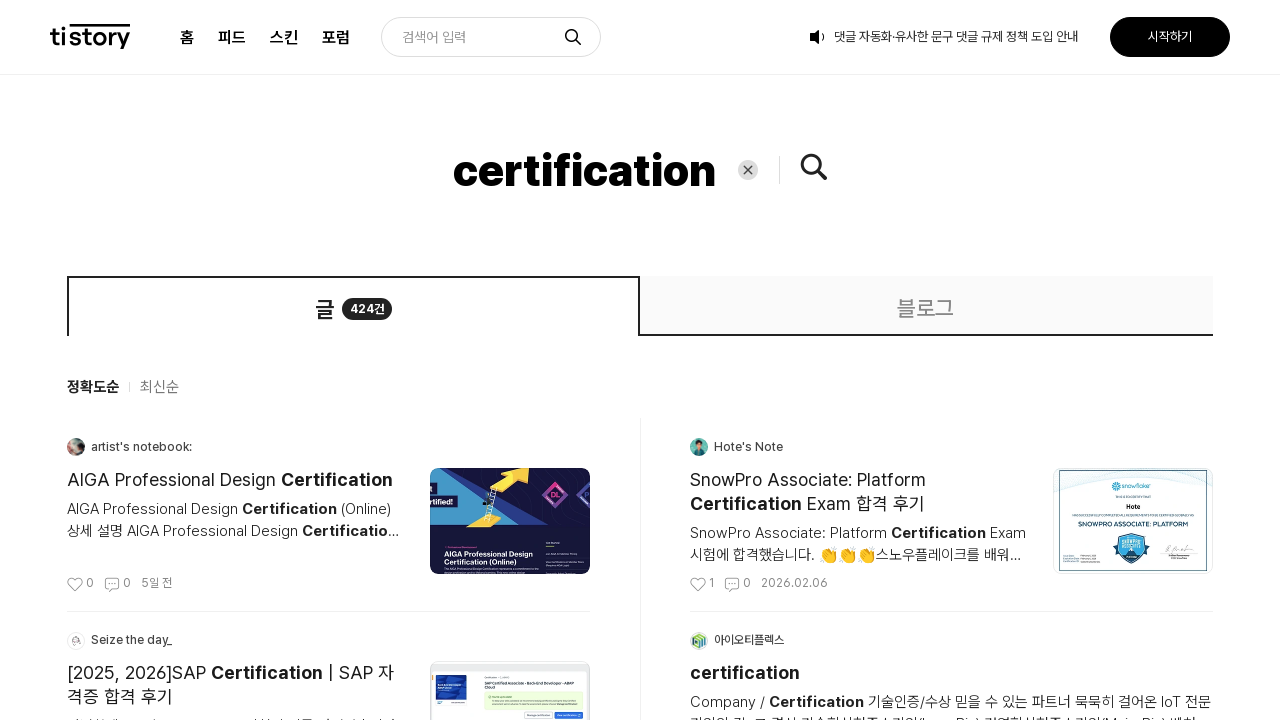

Extracted post URL: https://www.iotplex.co.kr/pages/certification
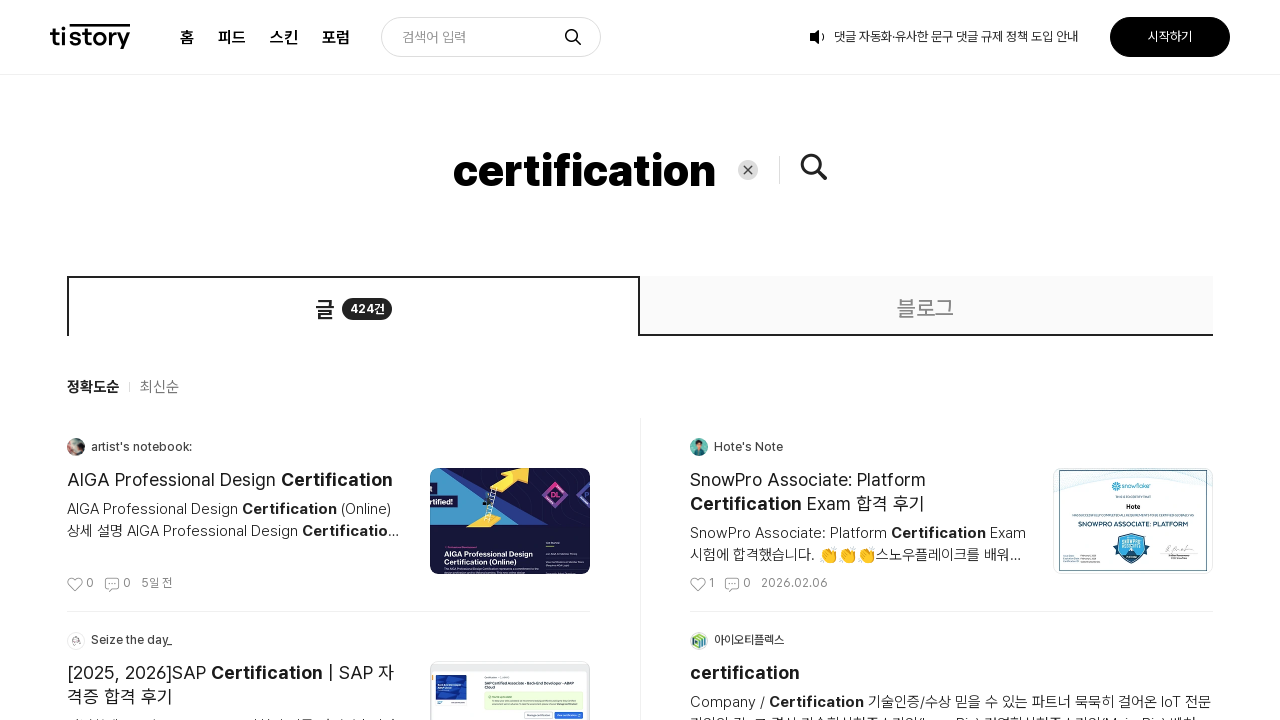

Queried for post thumbnail element
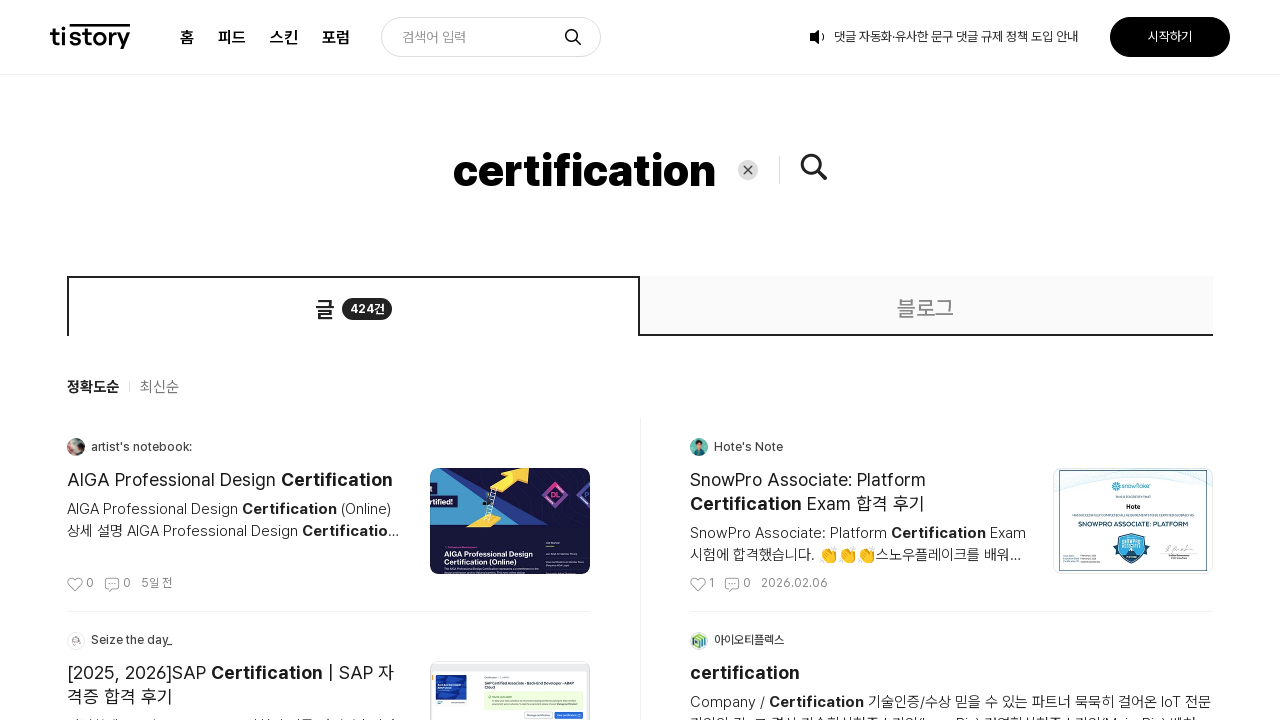

Queried for blog name element
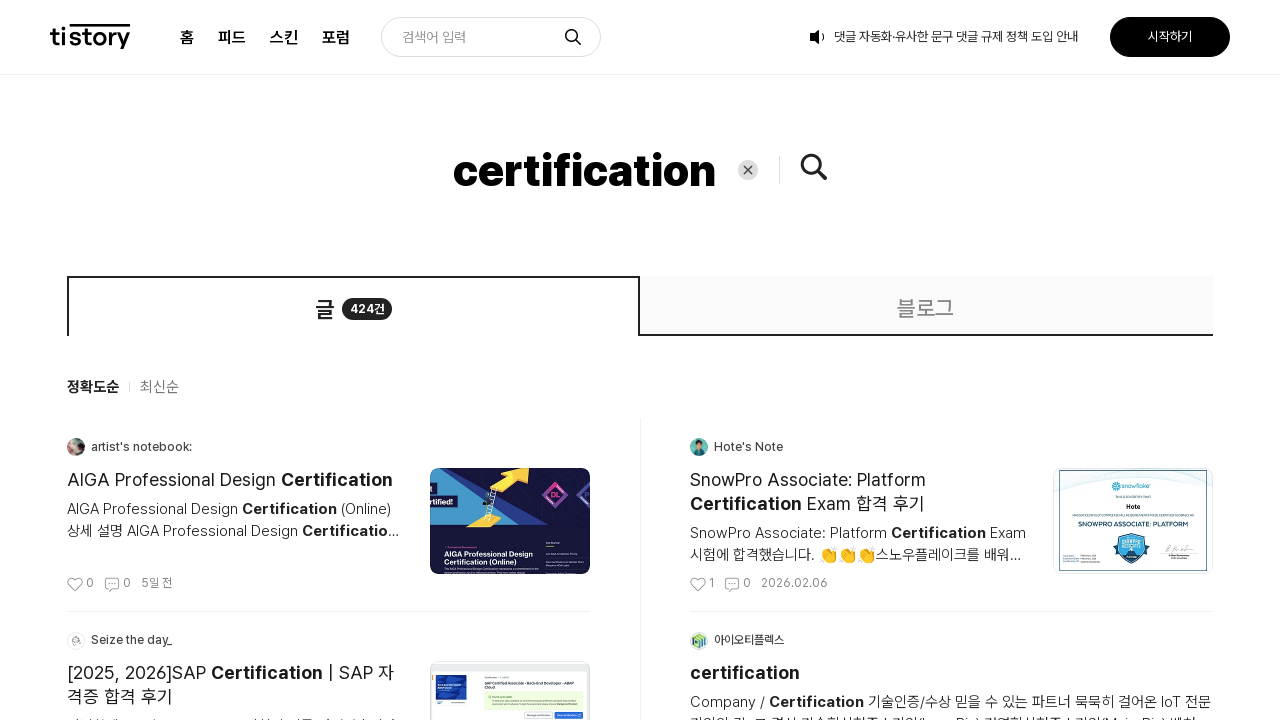

Extracted blog name: 미국사는 공돌이 공부노트
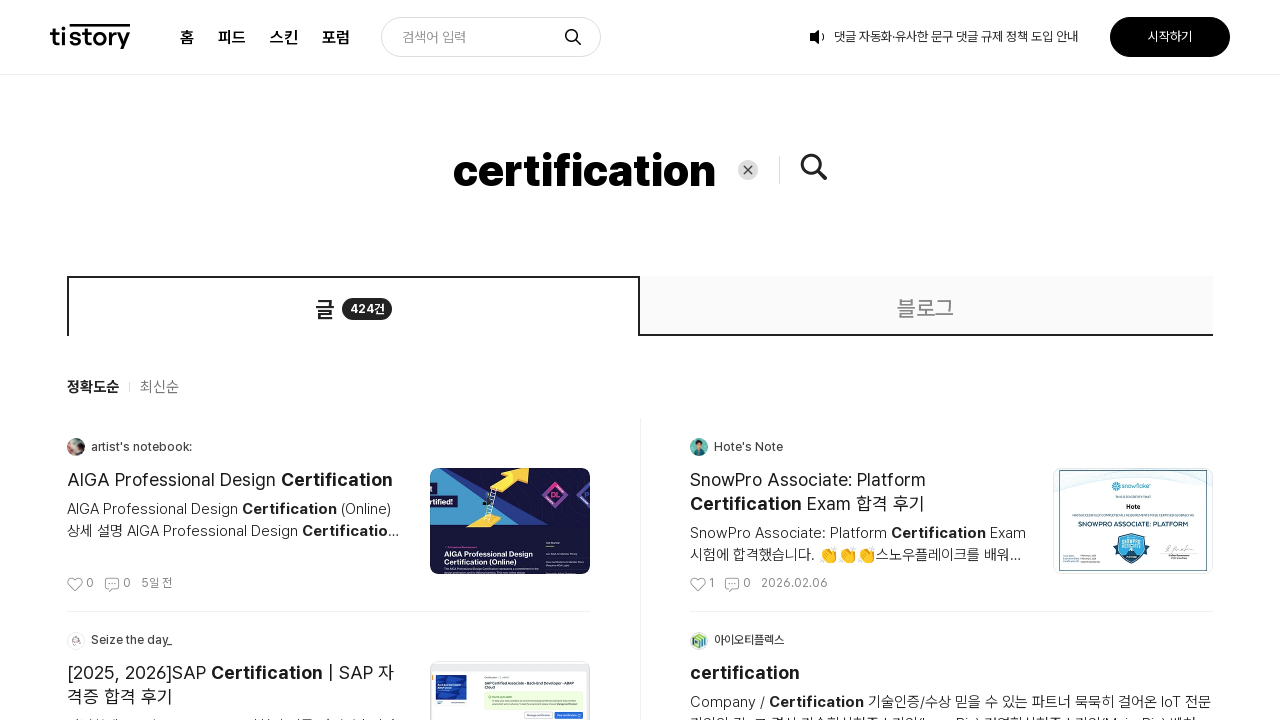

Queried for blog URL element
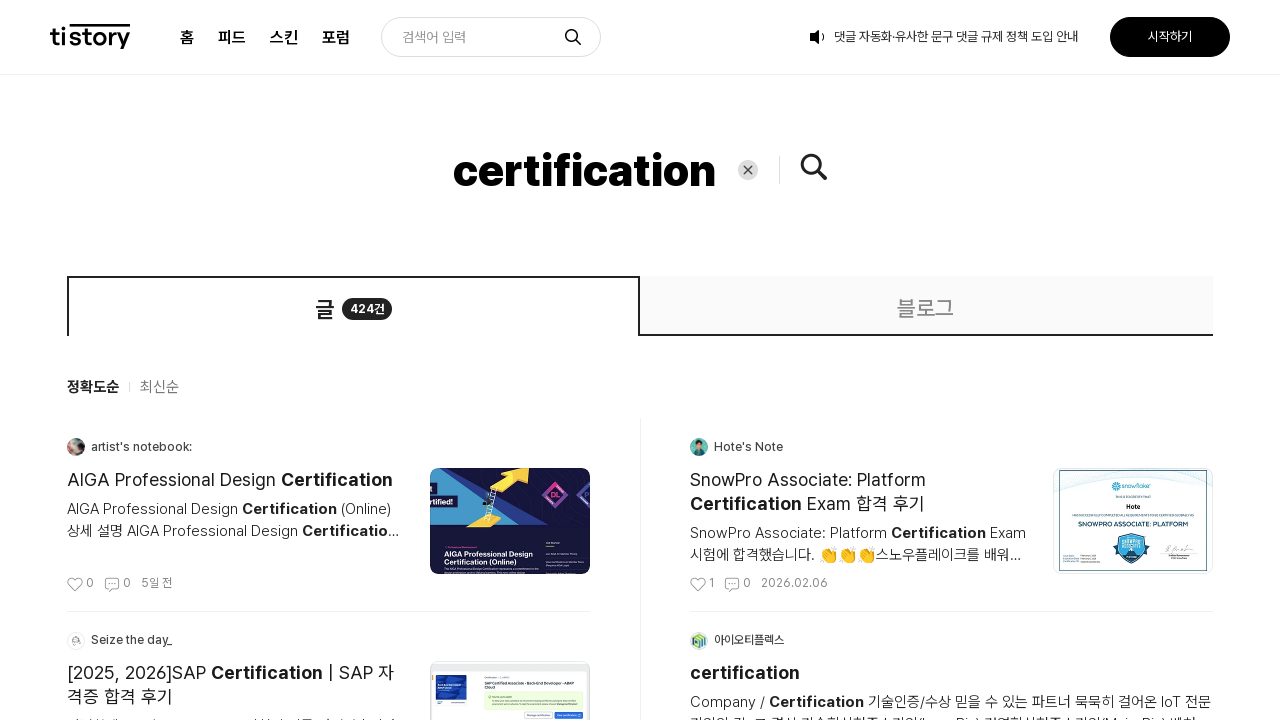

Extracted blog URL: https://khg763.tistory.com
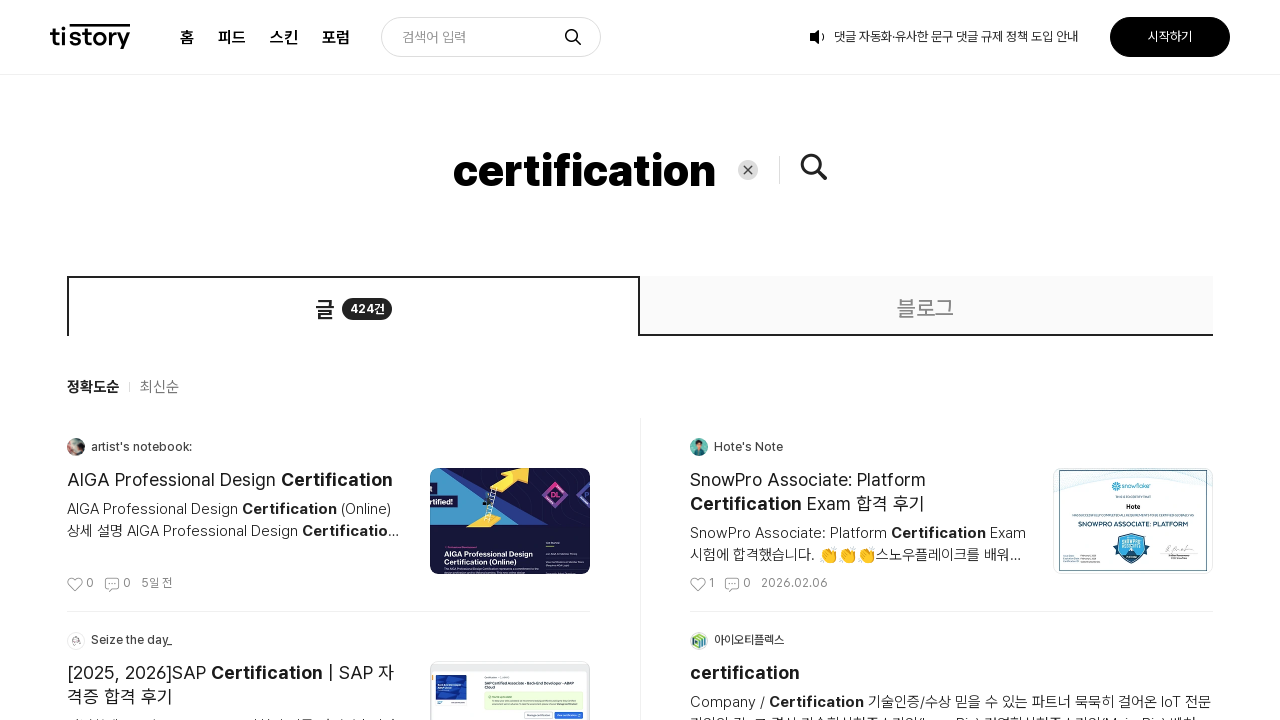

Queried for post title element
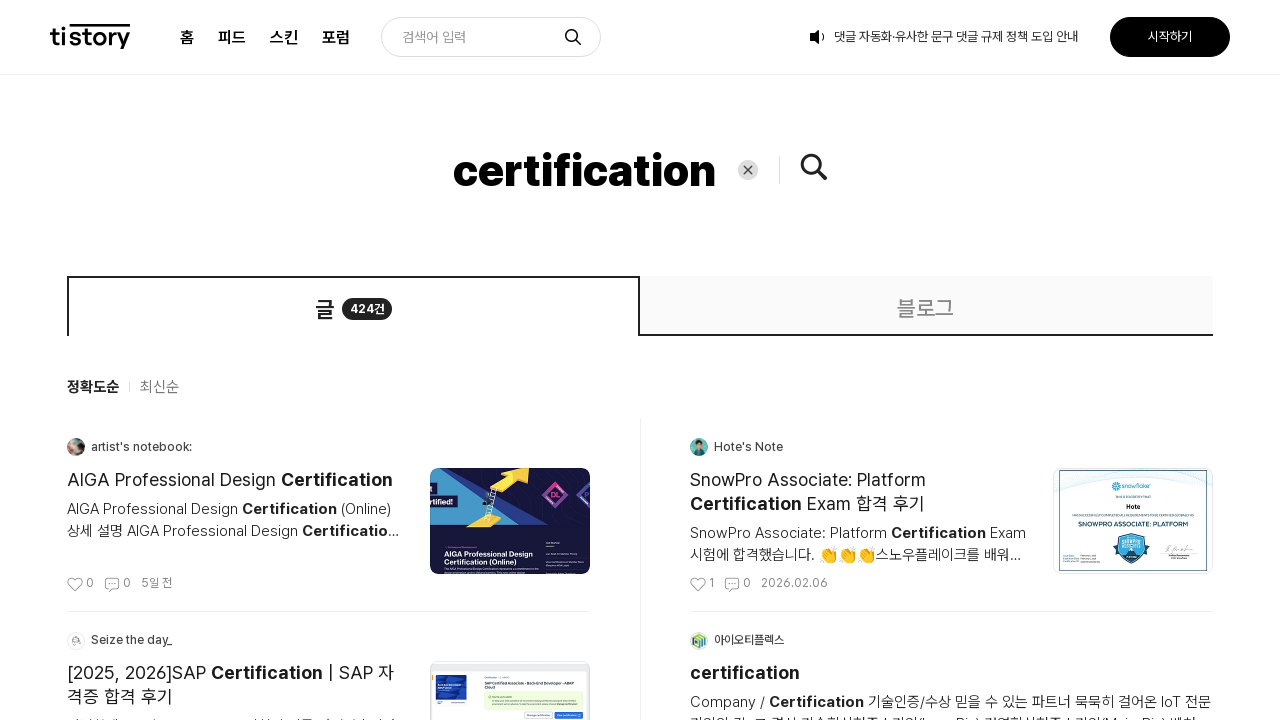

Extracted post title: How SSL Certification works?
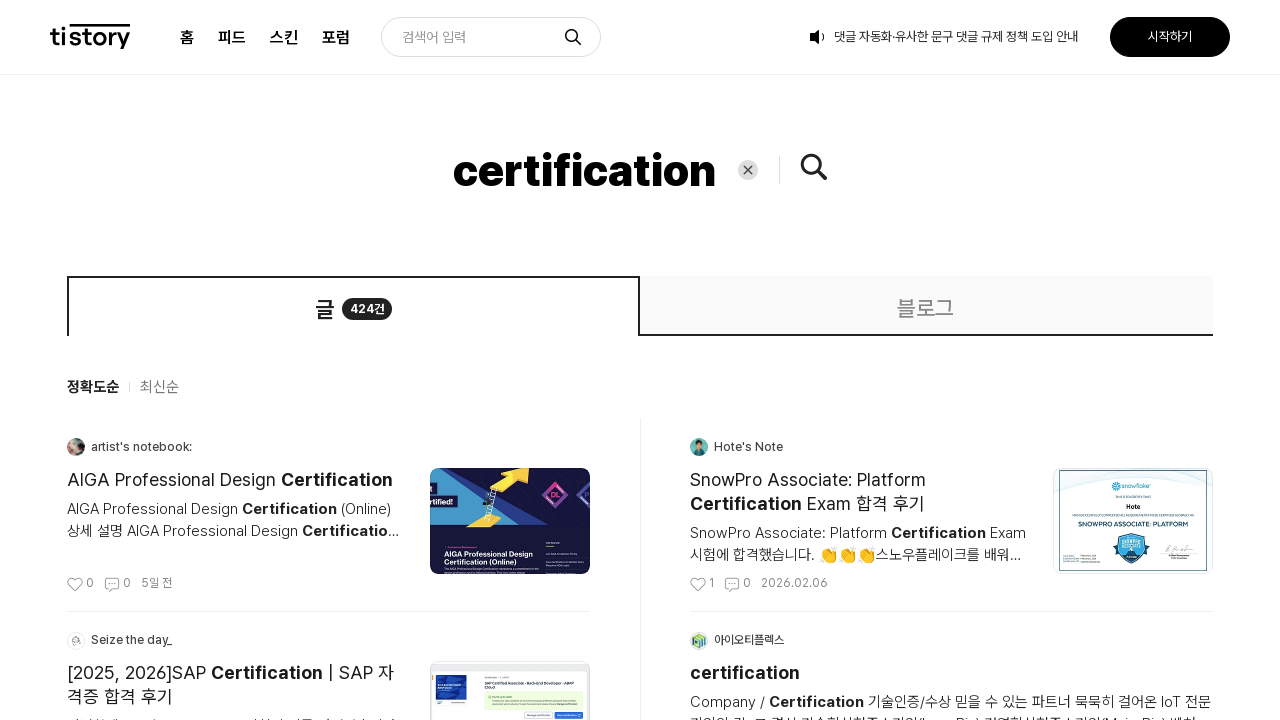

Queried for post URL element
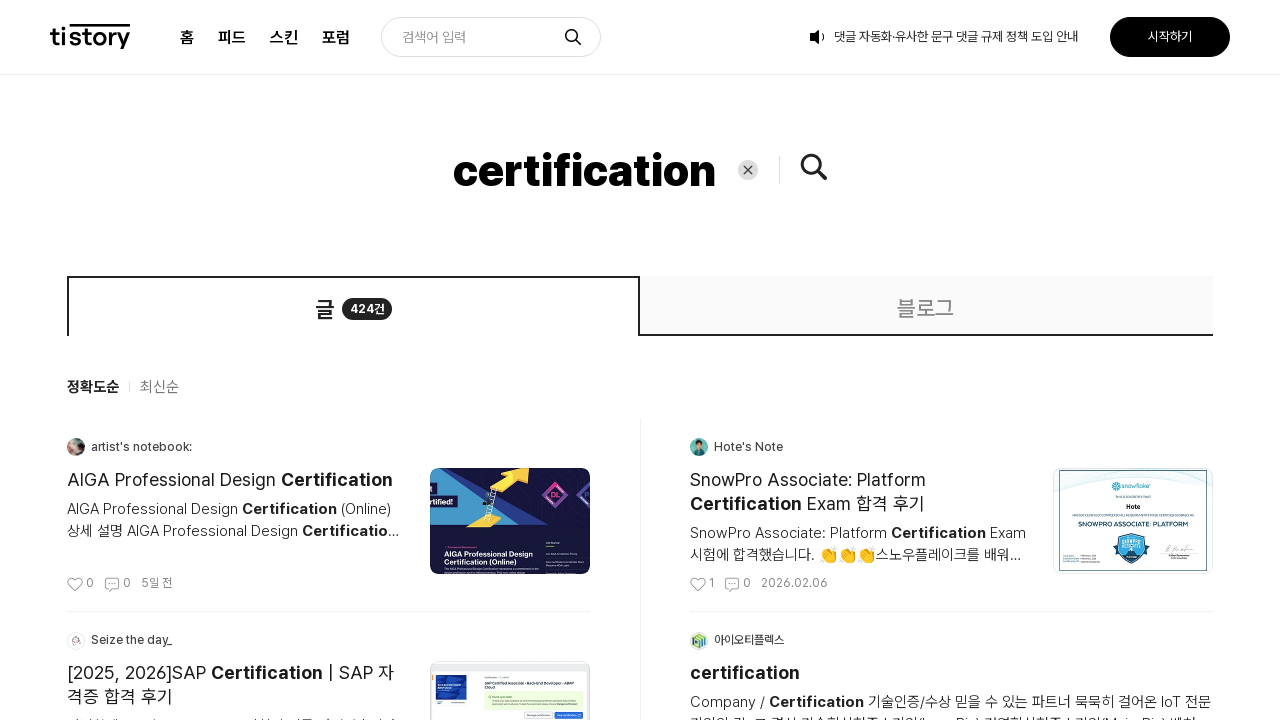

Extracted post URL: https://khg763.tistory.com/359
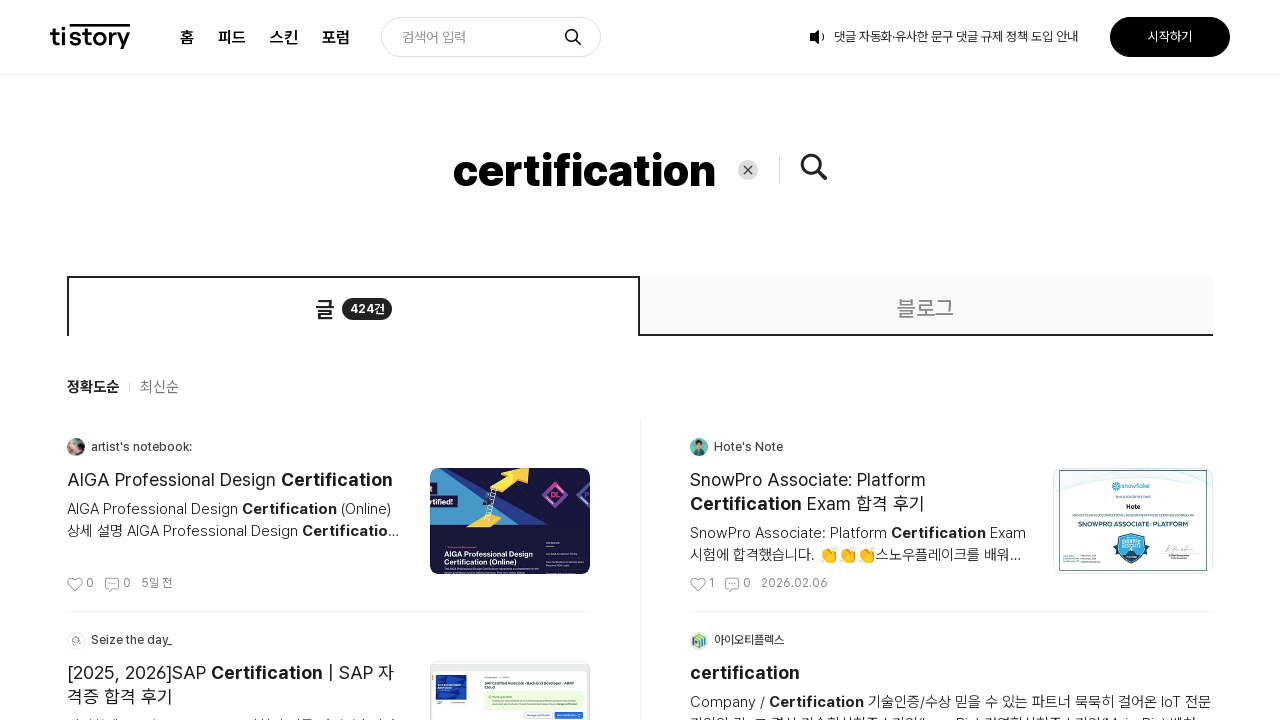

Queried for post thumbnail element
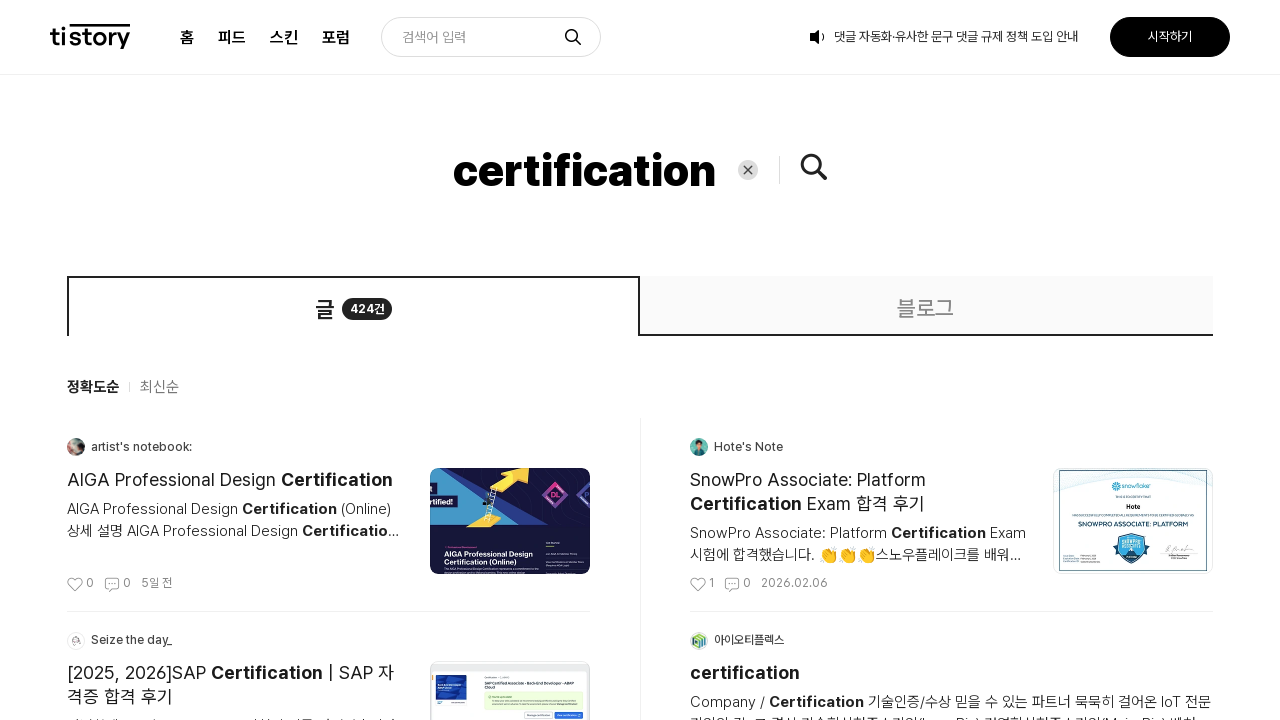

Queried for blog name element
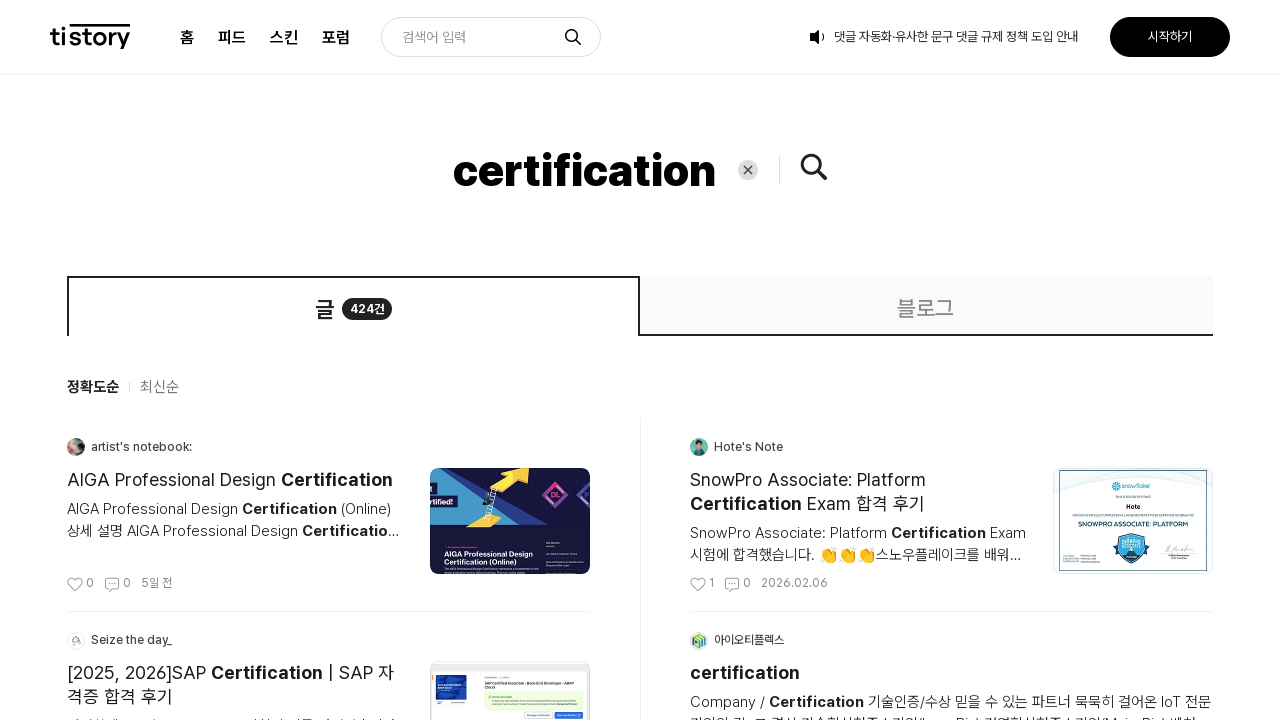

Extracted blog name: 나의 개발 족보
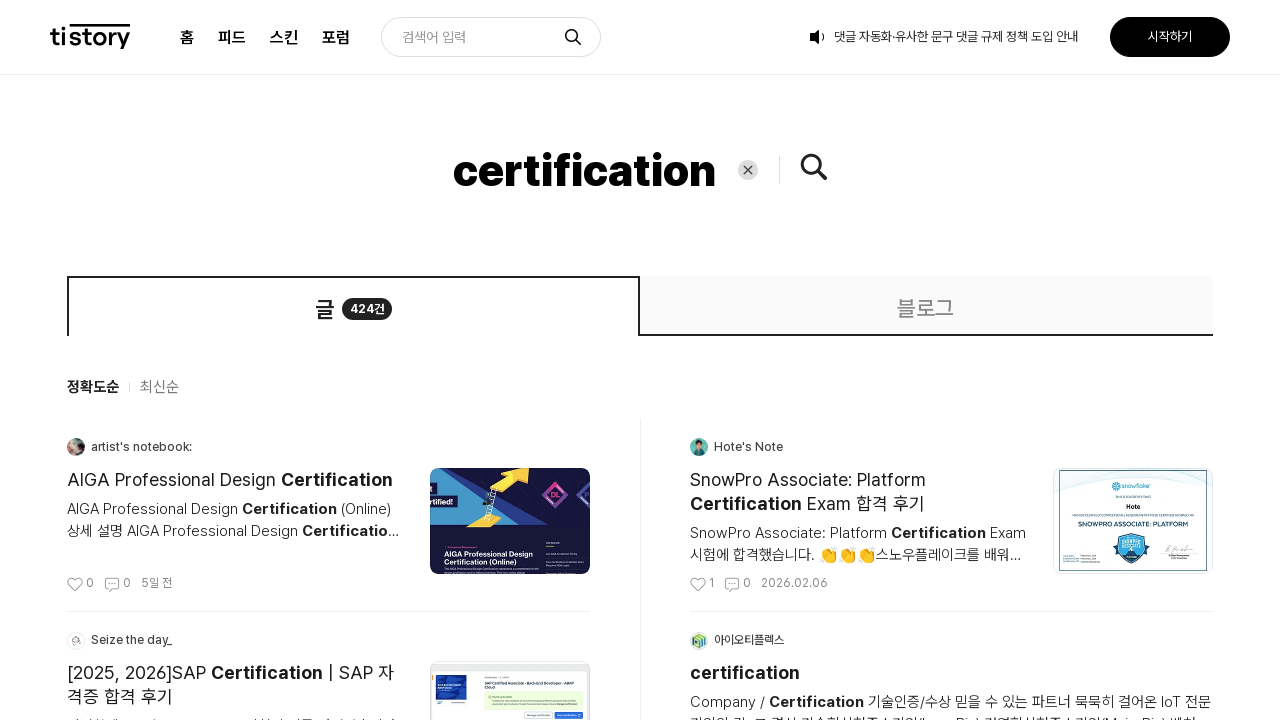

Queried for blog URL element
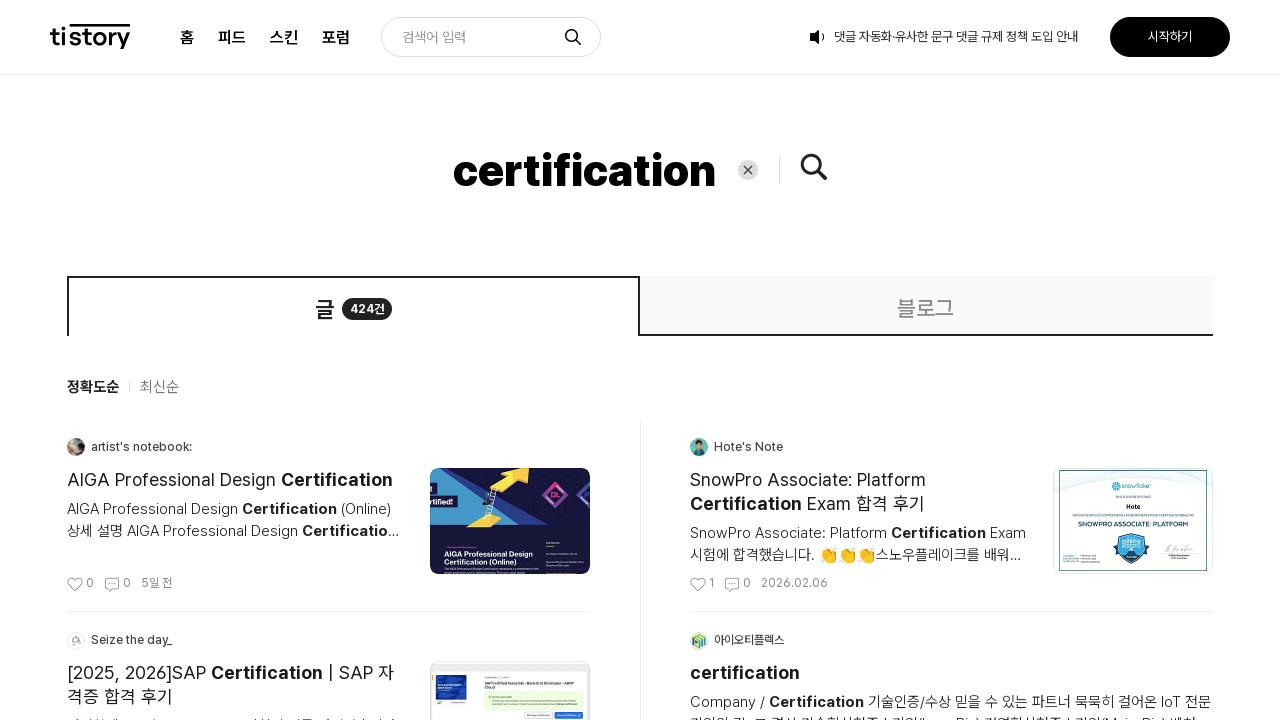

Extracted blog URL: https://gyucheolk.tistory.com
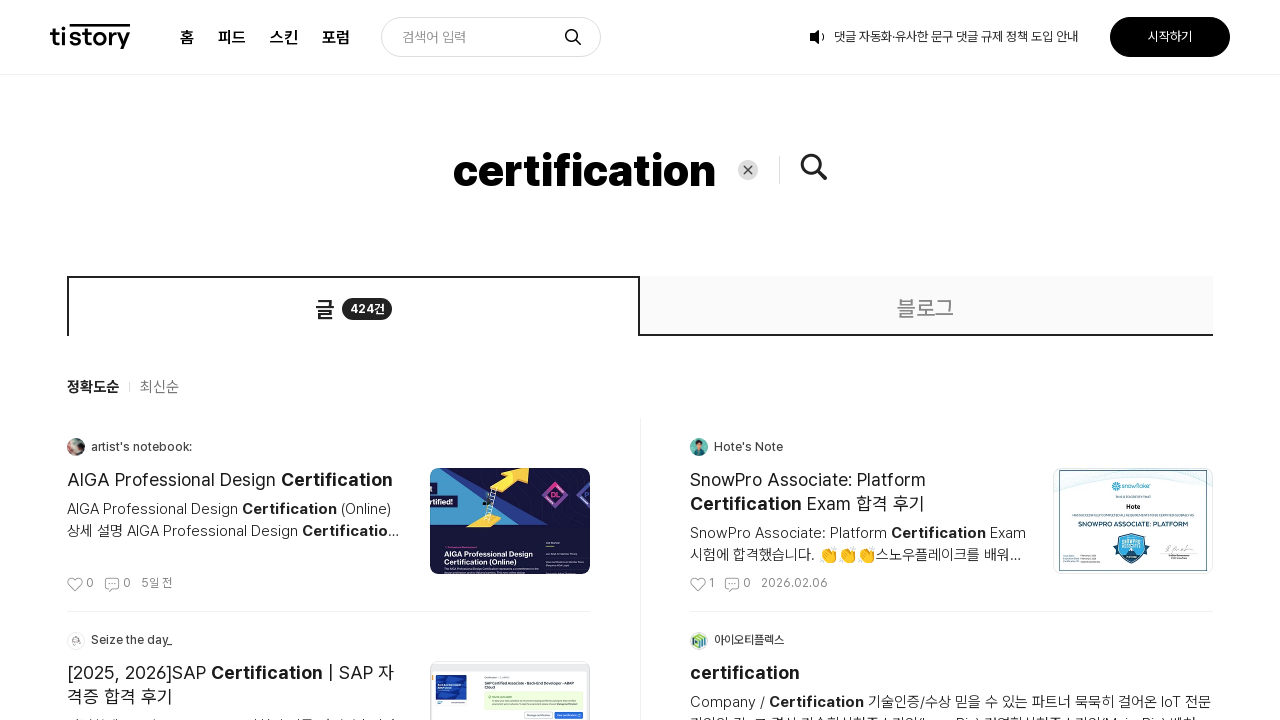

Queried for post title element
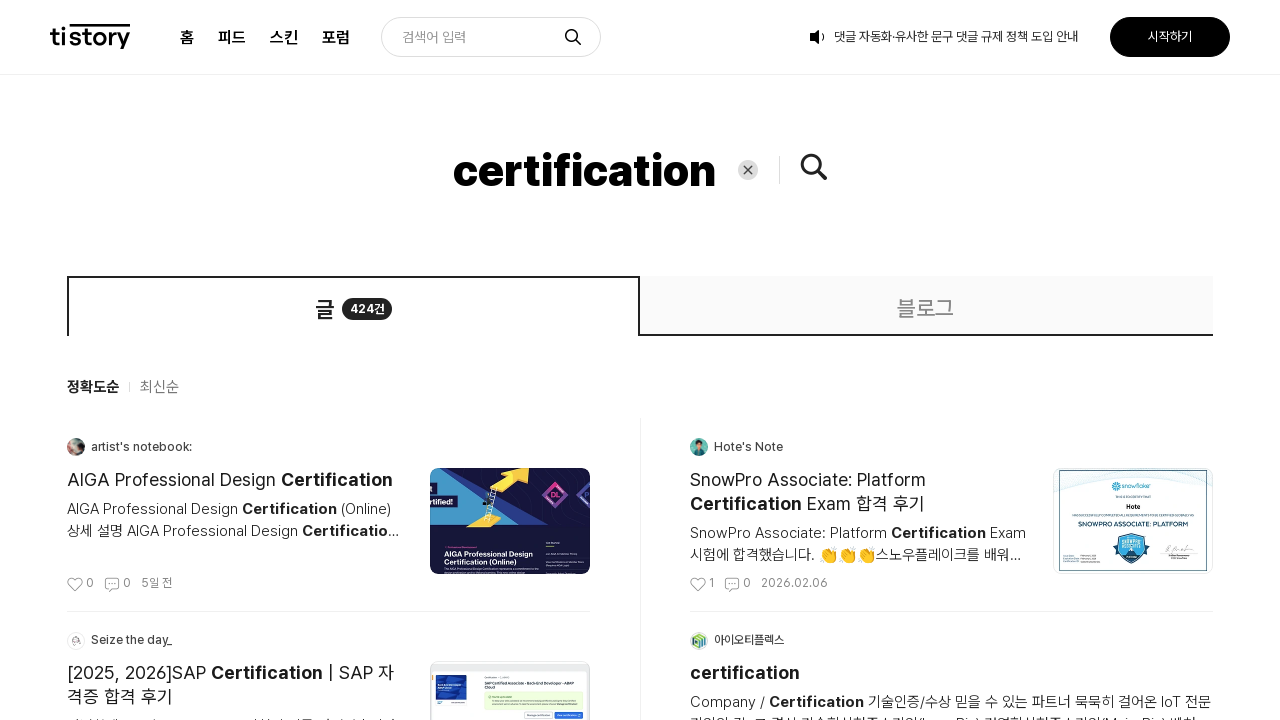

Extracted post title: AWS SAP Certification 취득
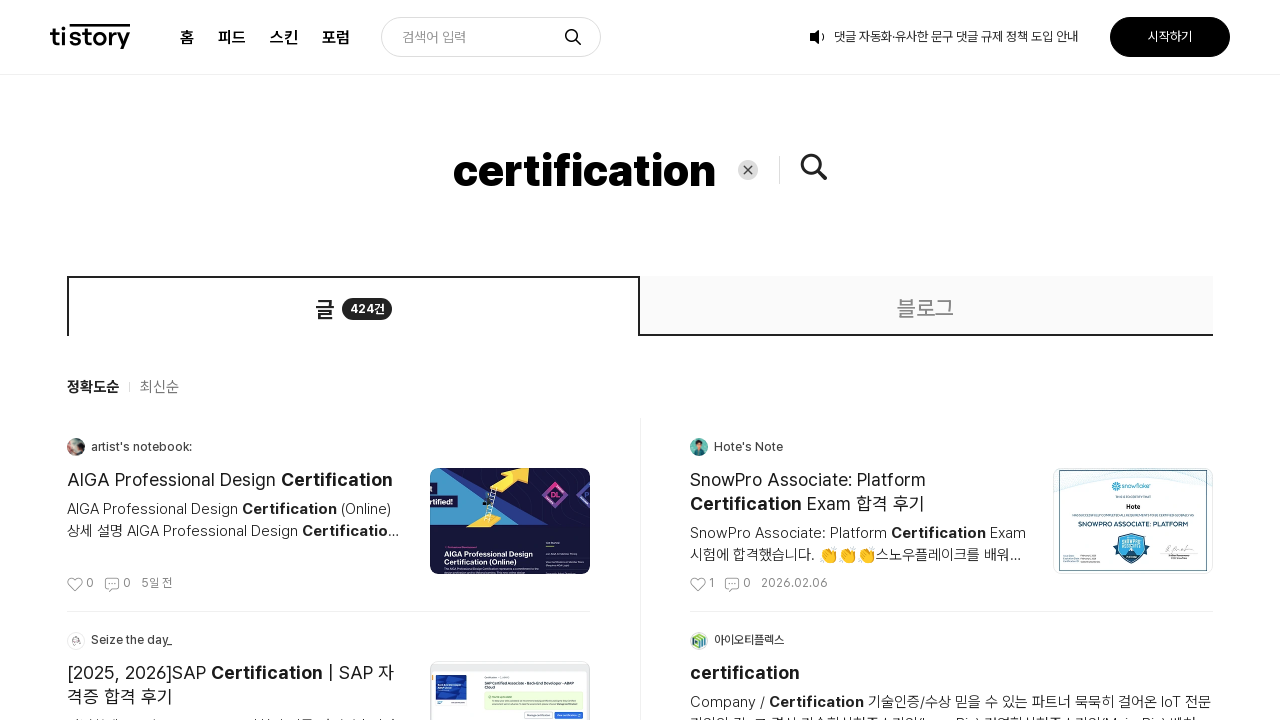

Queried for post URL element
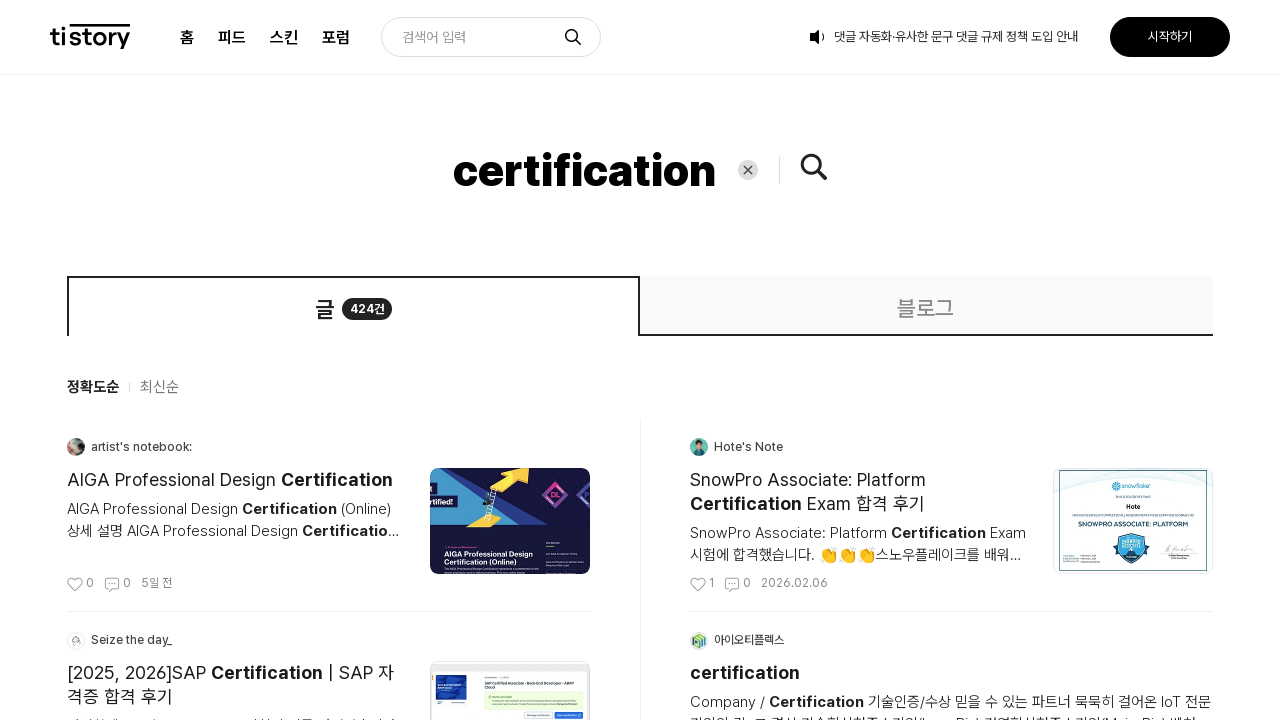

Extracted post URL: https://gyucheolk.tistory.com/132
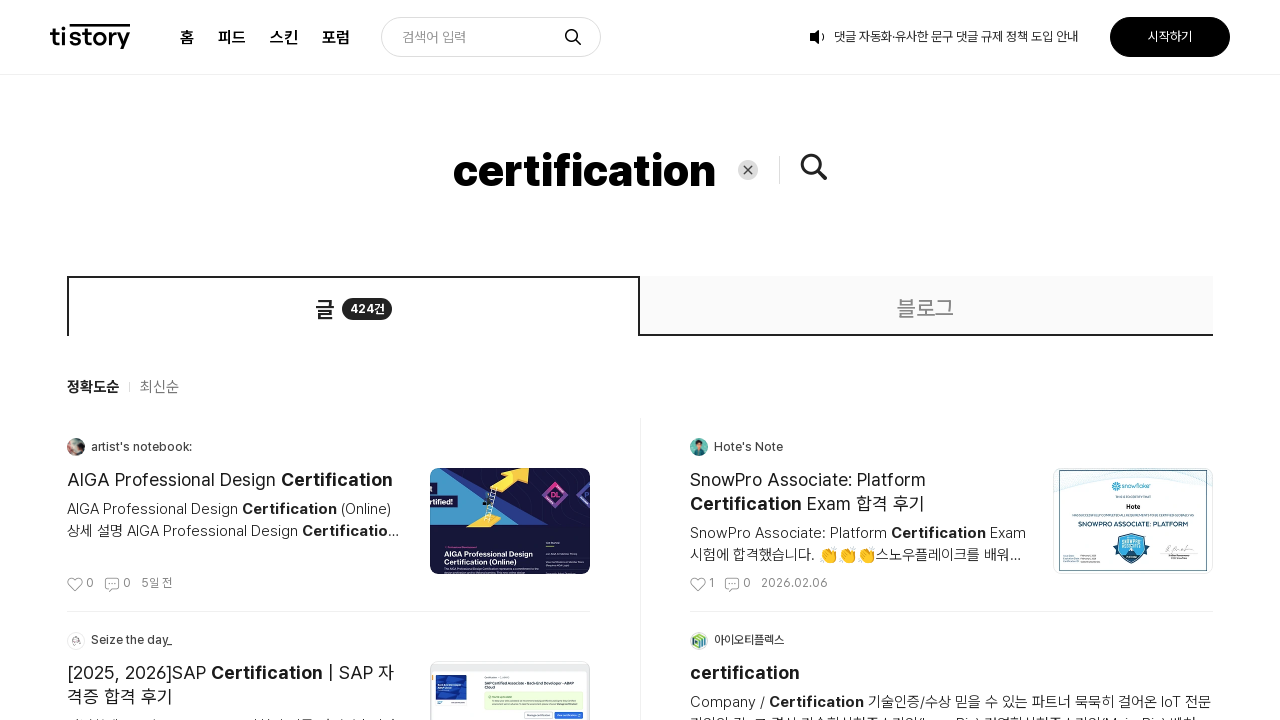

Queried for post thumbnail element
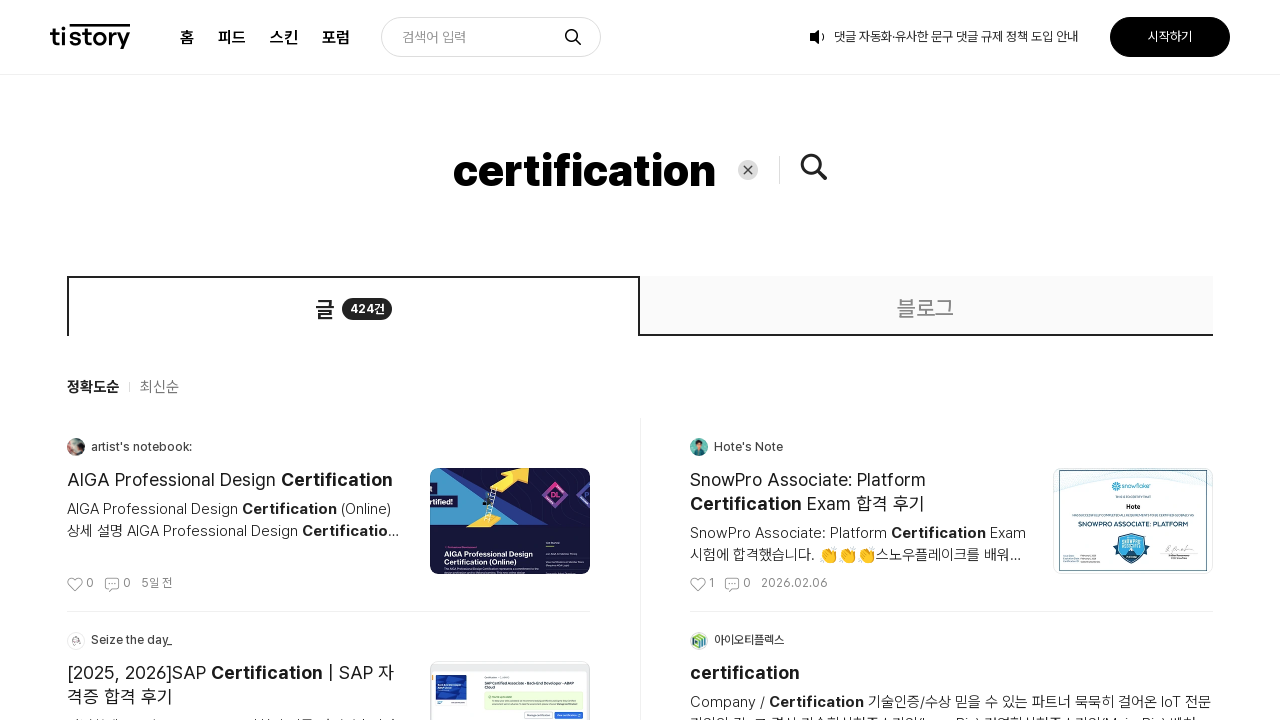

Queried for blog name element
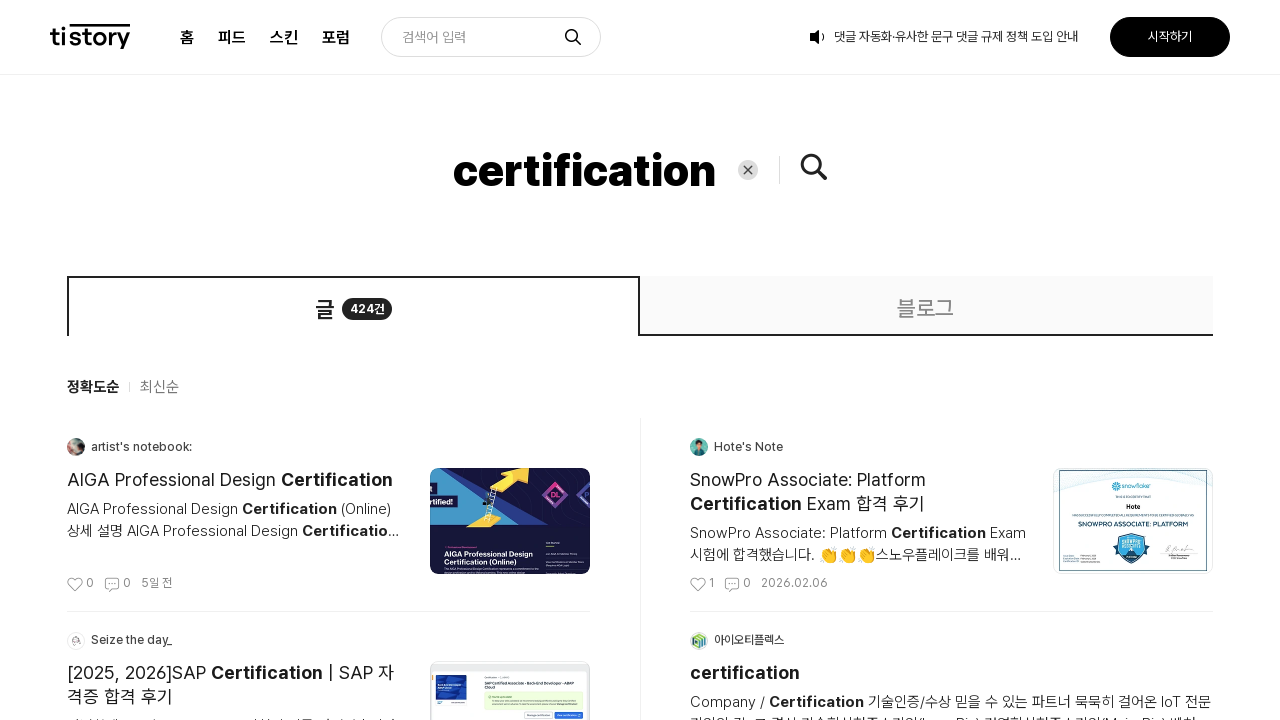

Extracted blog name: GCA | KC Certification in Korea
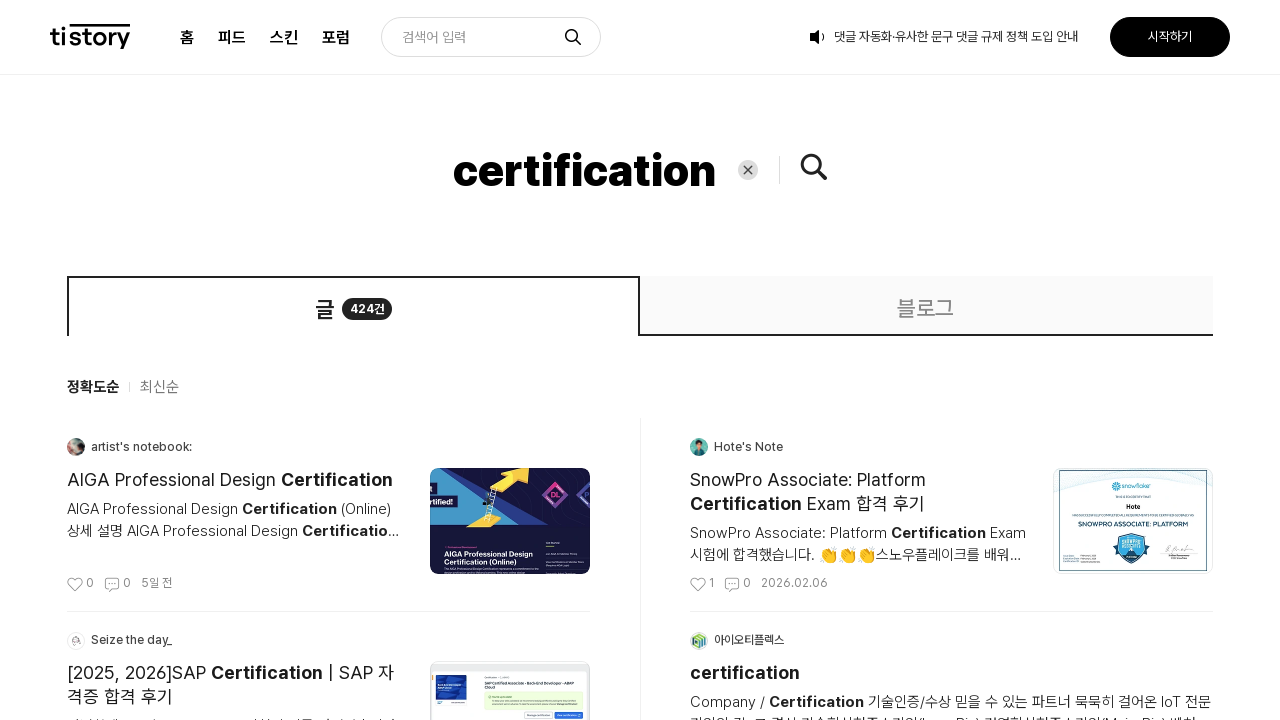

Queried for blog URL element
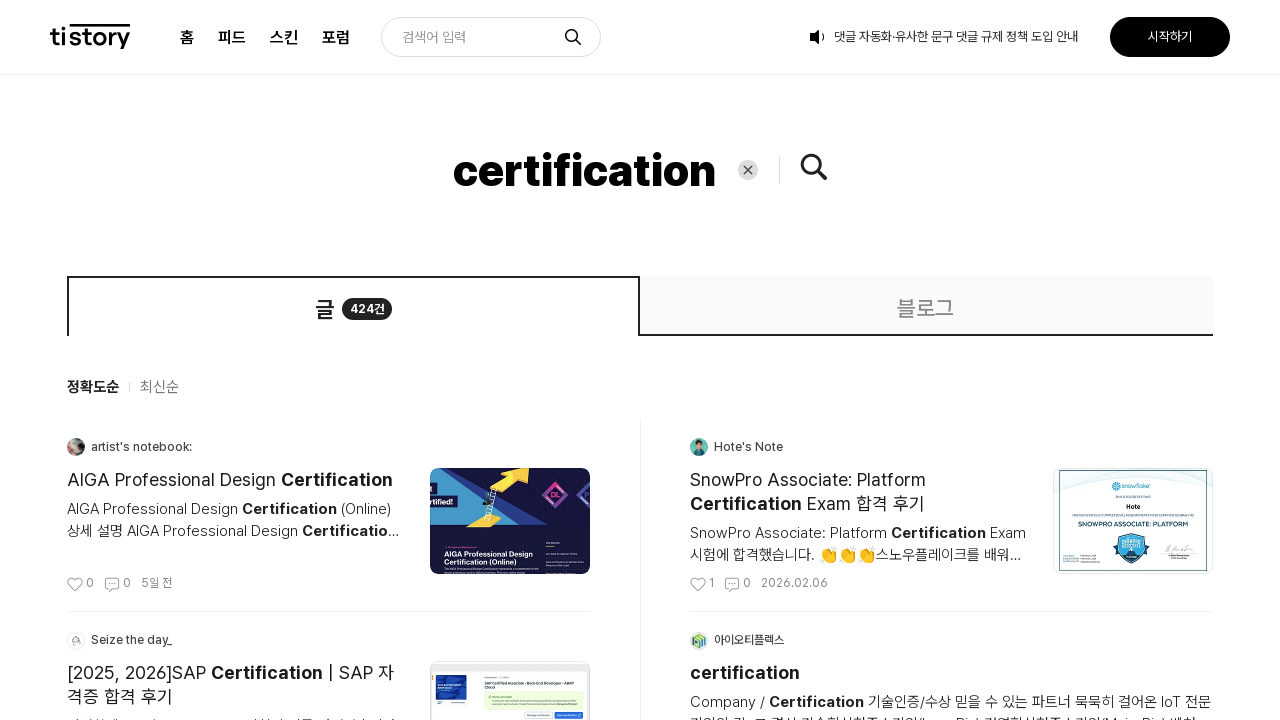

Extracted blog URL: https://gca-korea.tistory.com
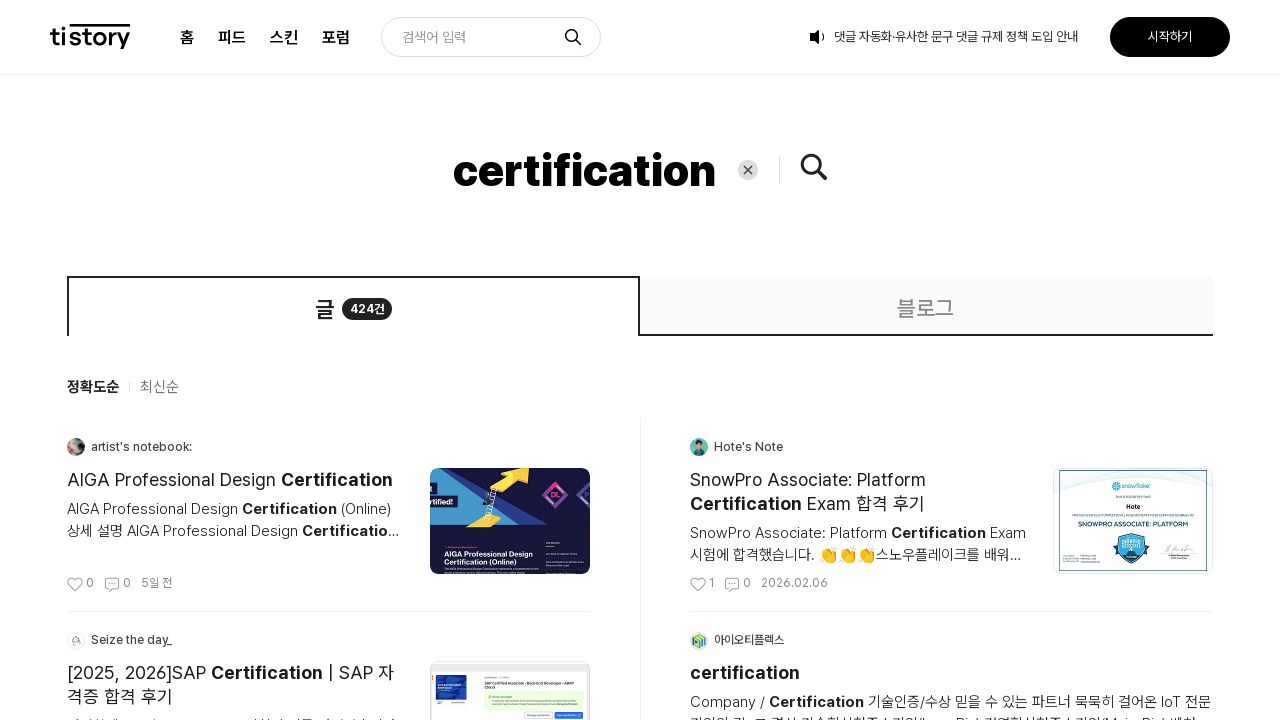

Queried for post title element
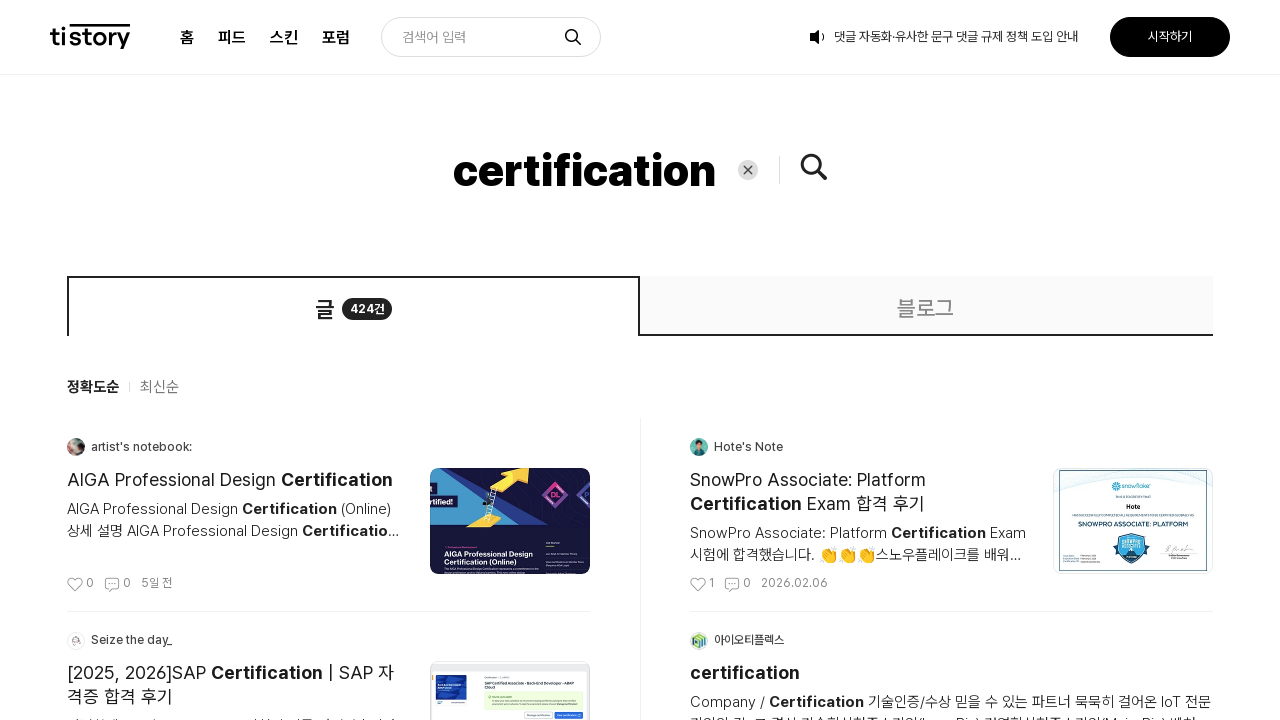

Extracted post title: KC Safety Certification Practical Guide: From Manufacturer Definition to Factory Inspection
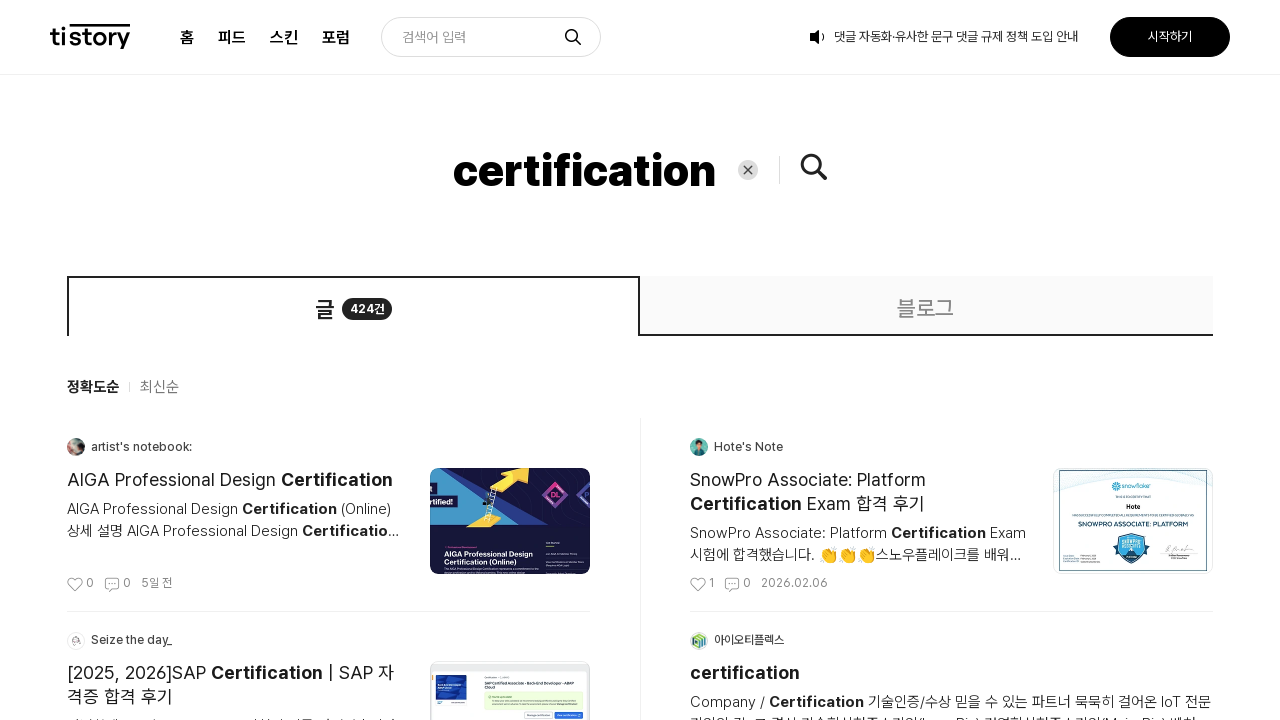

Queried for post URL element
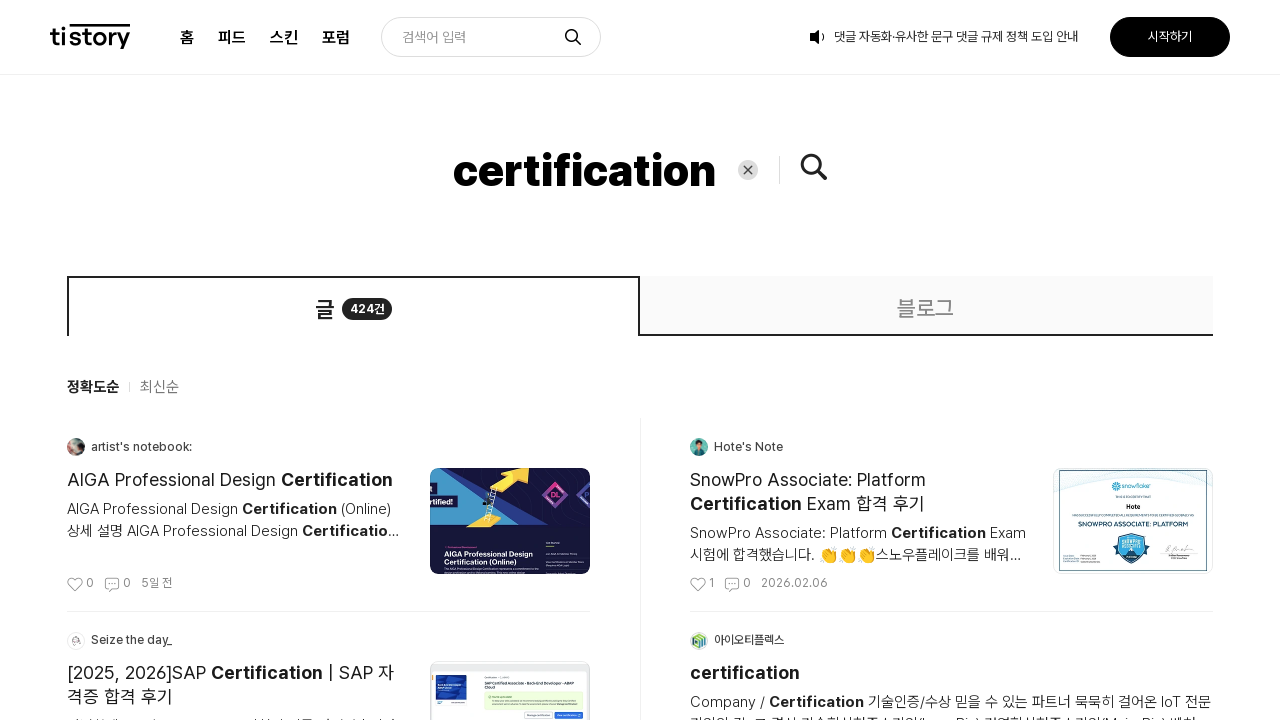

Extracted post URL: https://gca-korea.tistory.com/entry/KC-Safety-Certification-Practical-Guide-From-Manufacturer-Definition-to-Factory-Inspection
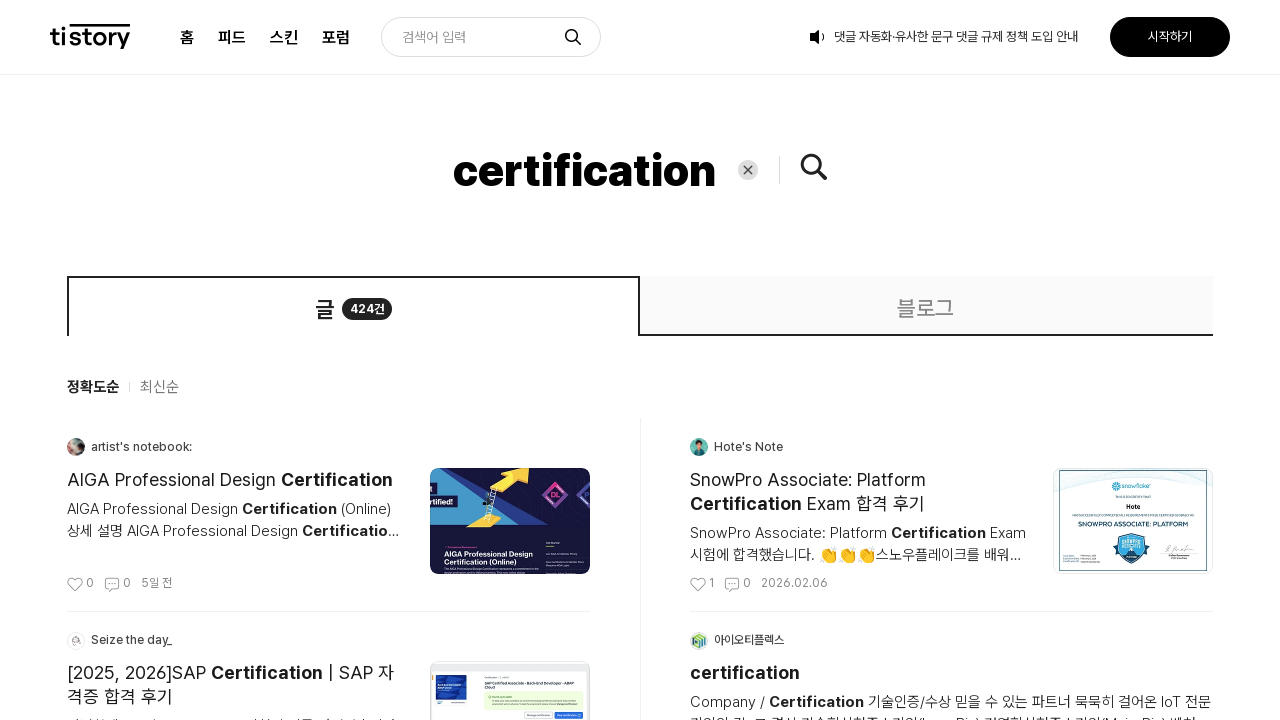

Queried for post thumbnail element
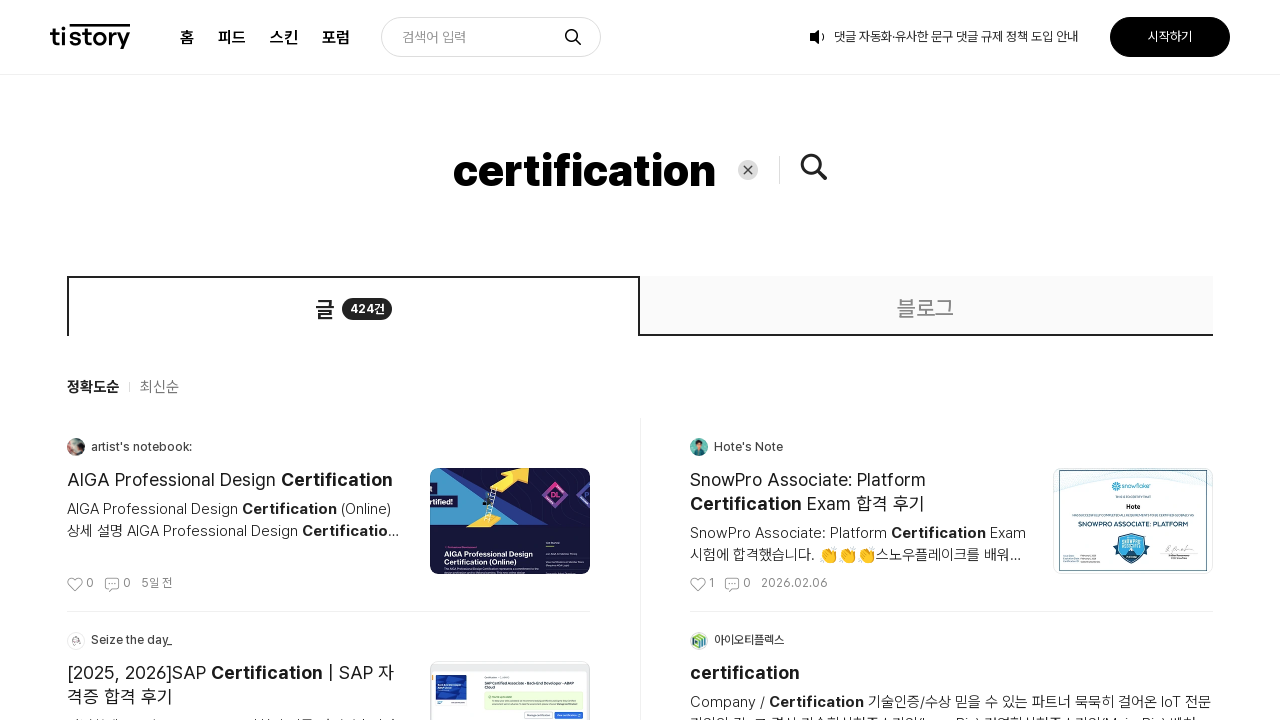

Extracted thumbnail URL: https://img1.daumcdn.net/thumb/C160x106@2x.fwebp/?fname=https%3A%2F%2Fblog.kakaocdn.net%2Fdna%2Fbj0qsS%2FdJMcaaEnQZf%2FAAAAAAAAAAAAAAAAAAAAABMQUFhjinHSWmUxpciBFHrru0tuFhF0phcwh_Z_-arc%2Fimg.png%3Fcredential%3DyqXZFxpELC7KVnFOS48ylbz2pIh7yKj8%26expires%3D1772290799%26allow_ip%3D%26allow_referer%3D%26signature%3DiCxHG0RgaoK19z5BHUlI2PYEhxE%253D
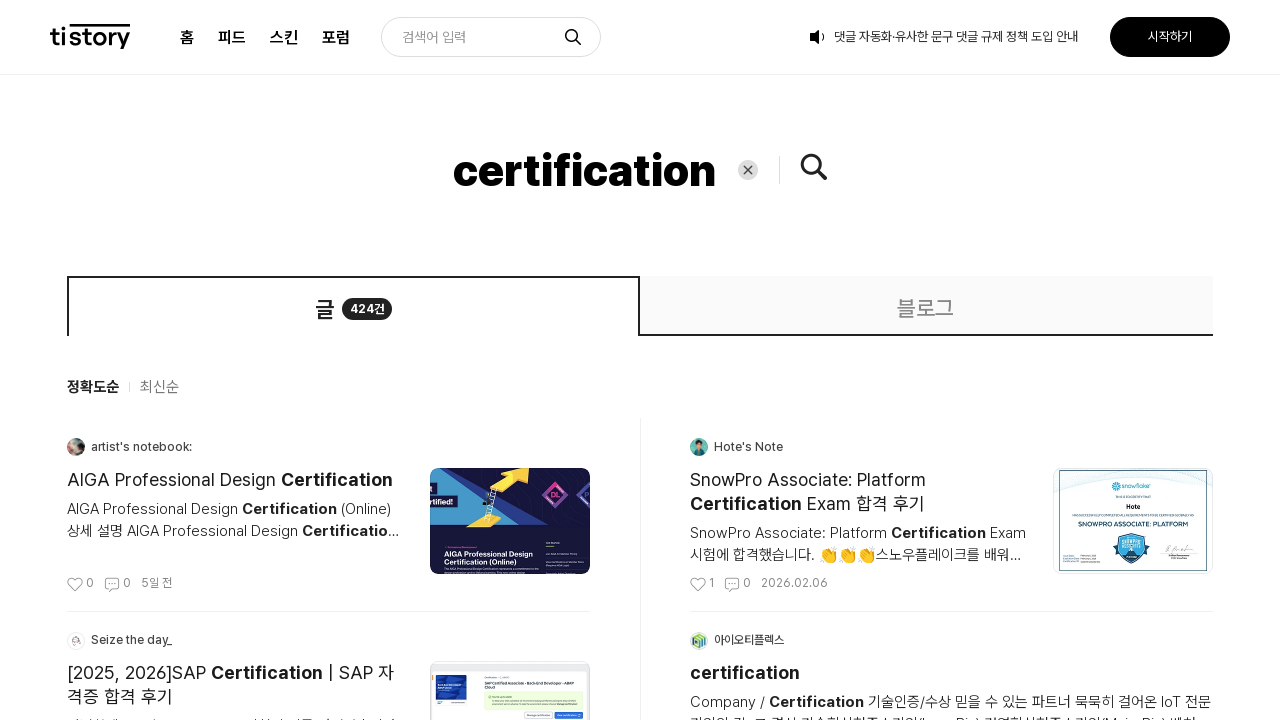

Queried for blog name element
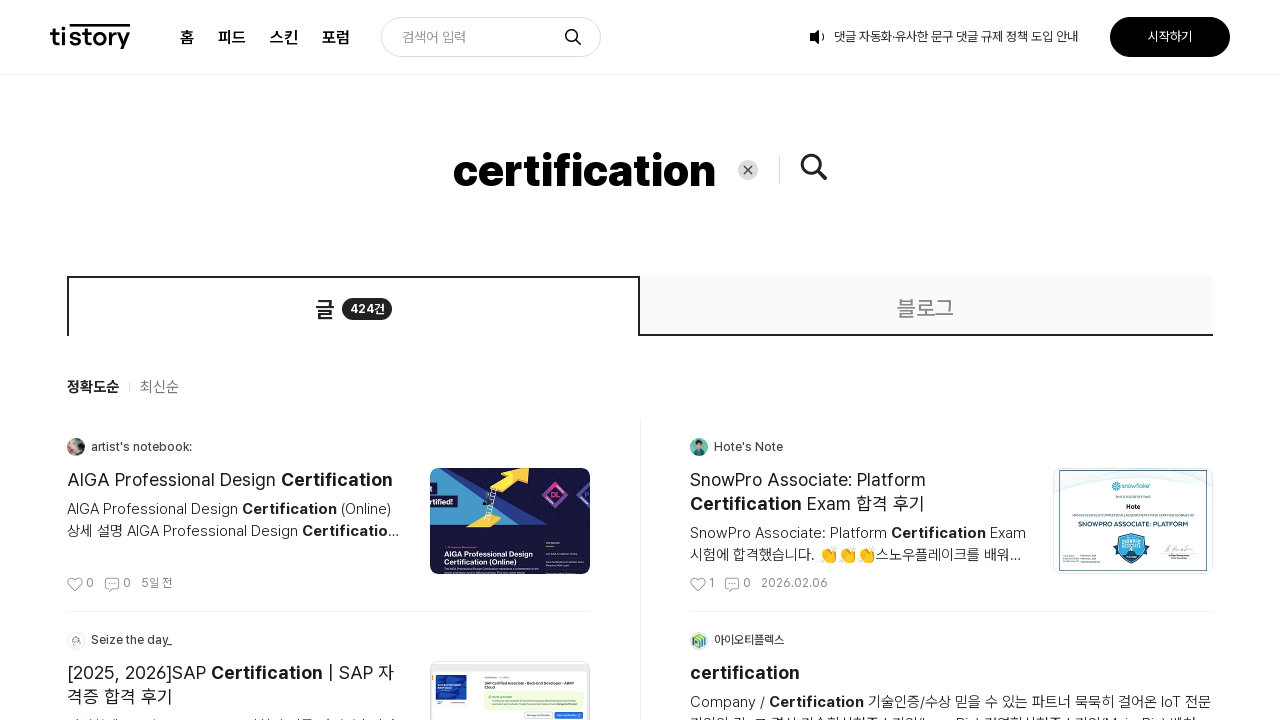

Extracted blog name: 데이터 가지고 놀기
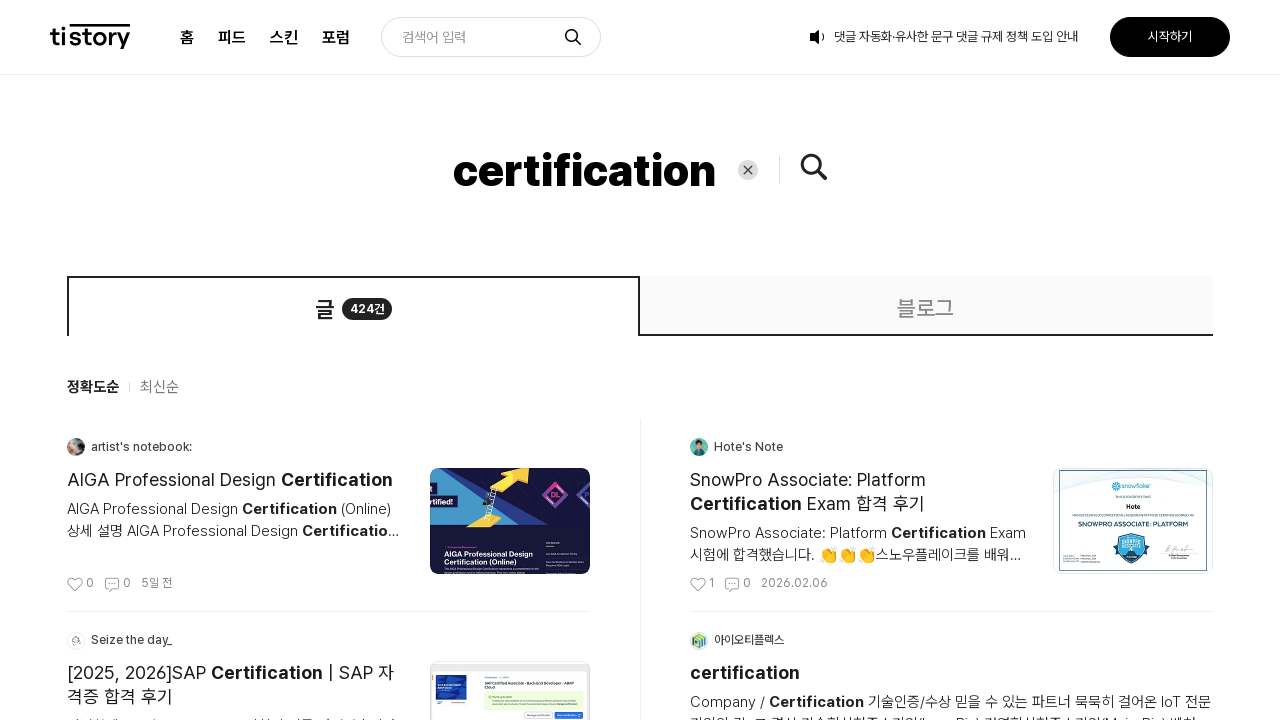

Queried for blog URL element
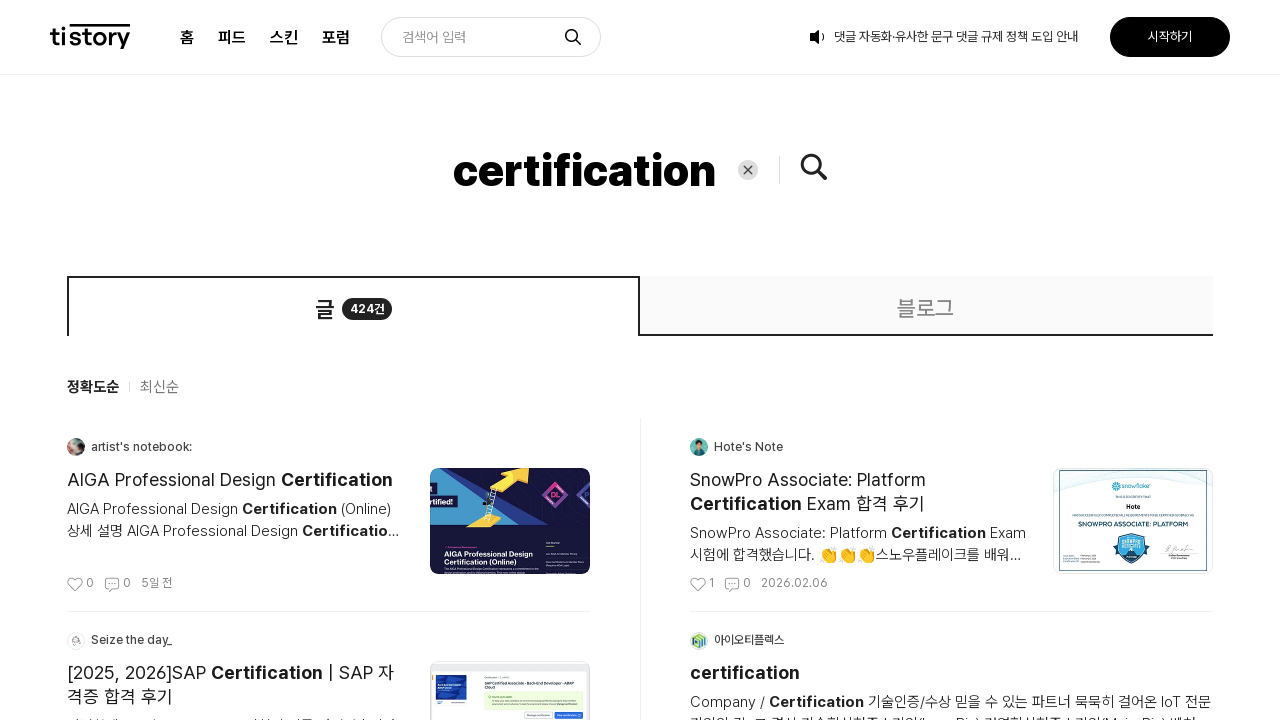

Extracted blog URL: https://jeenee-lee.tistory.com
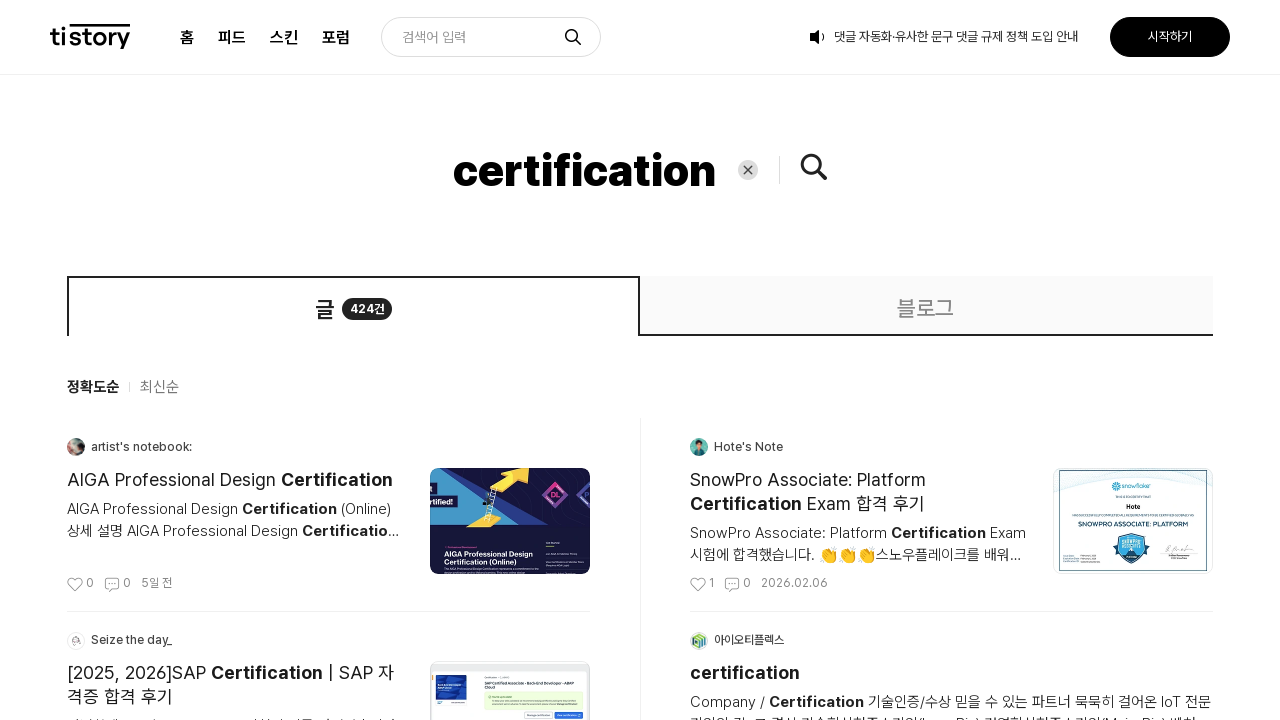

Queried for post title element
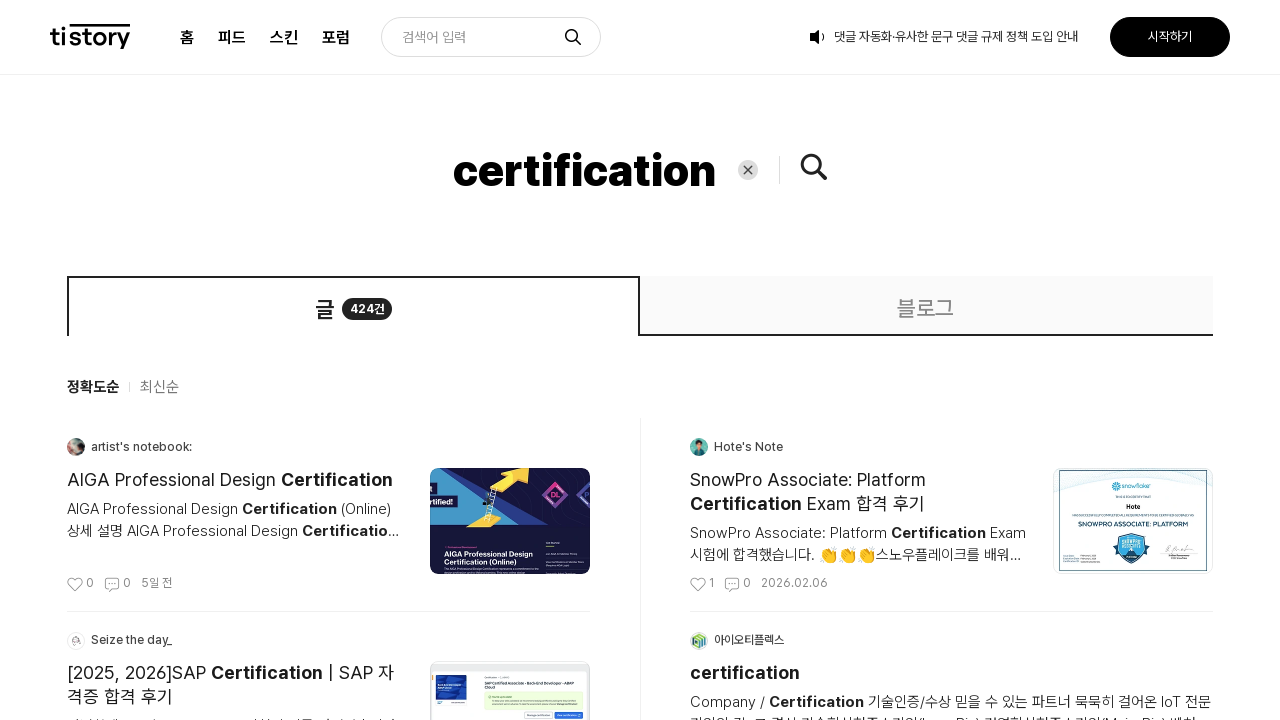

Extracted post title: SnowPro Core Certification 취득 후기
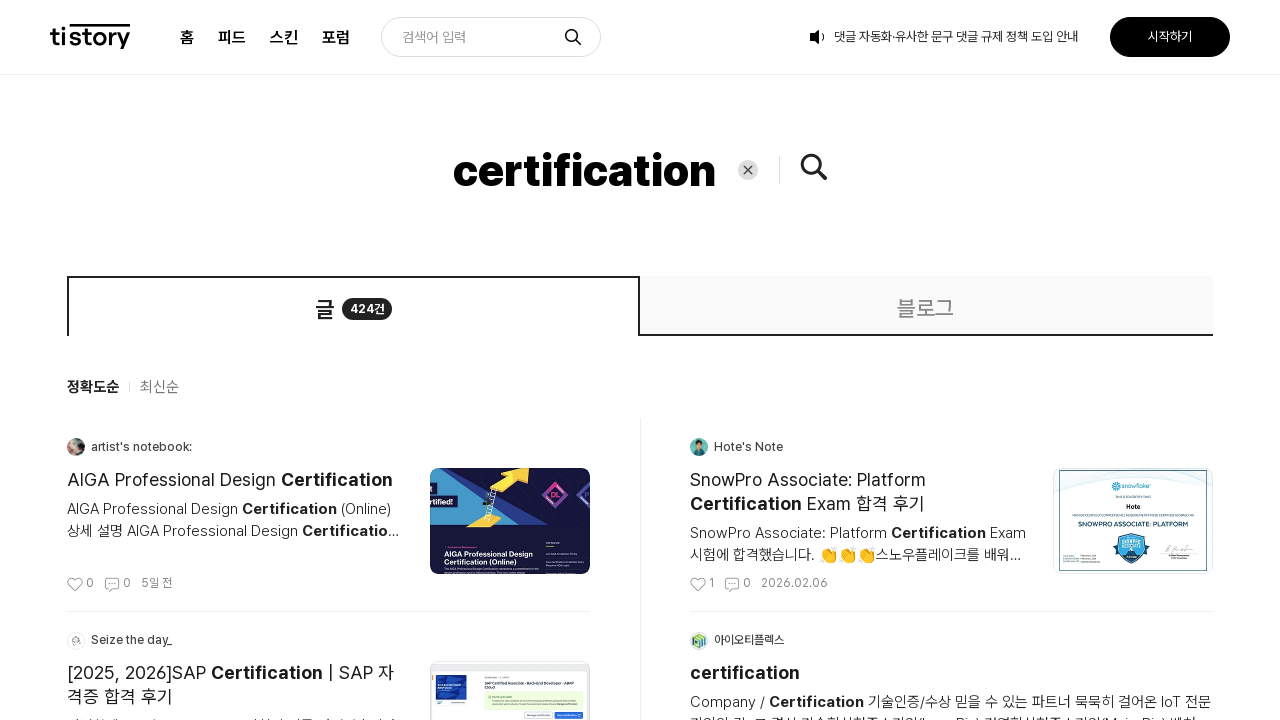

Queried for post URL element
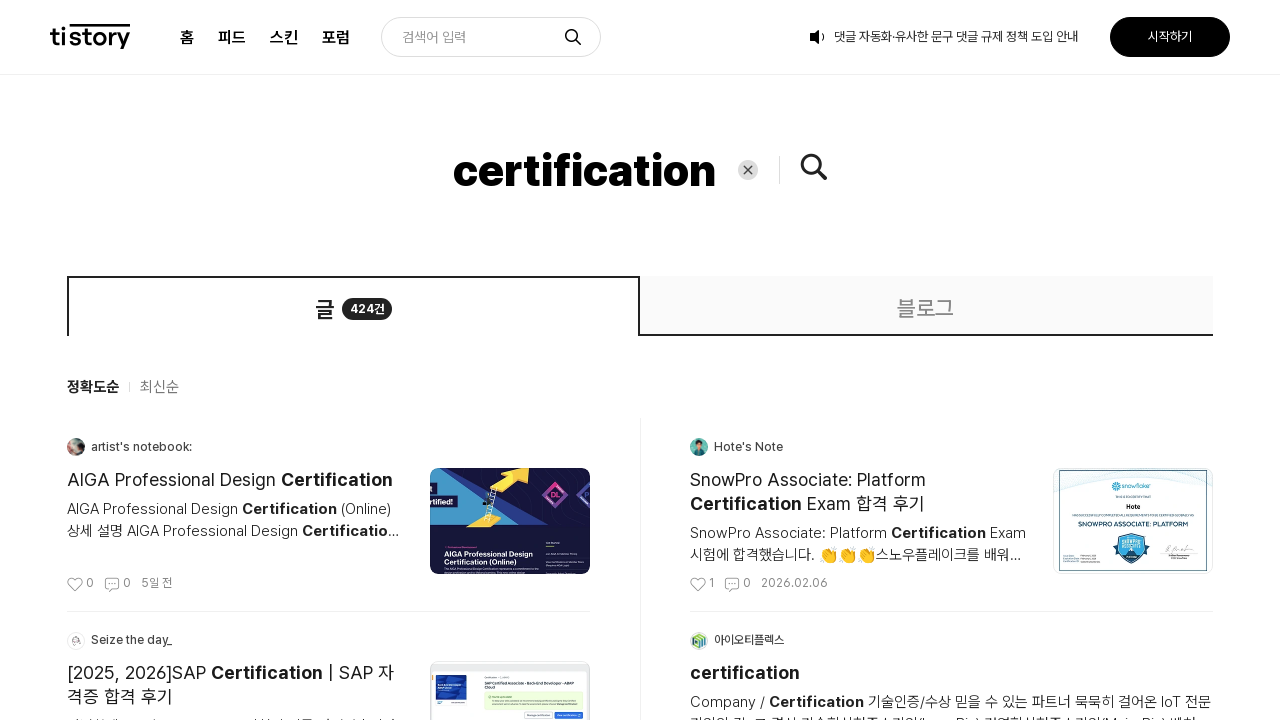

Extracted post URL: https://jeenee-lee.tistory.com/9
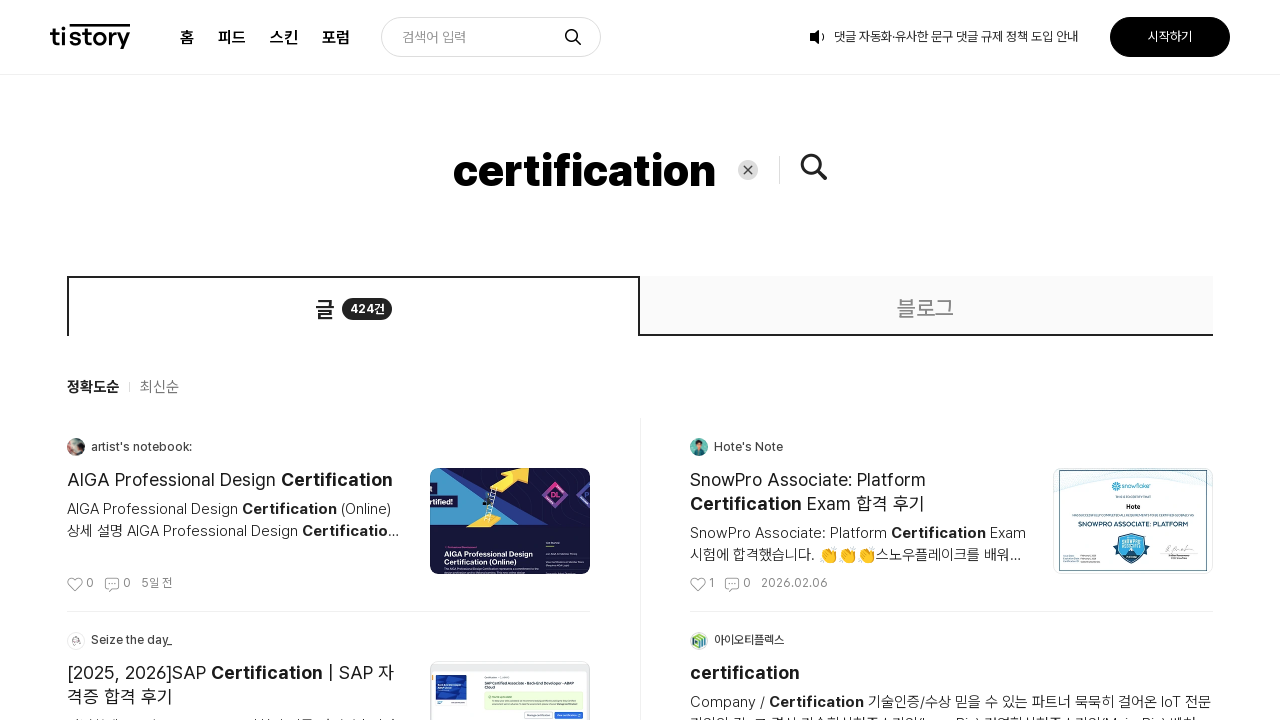

Queried for post thumbnail element
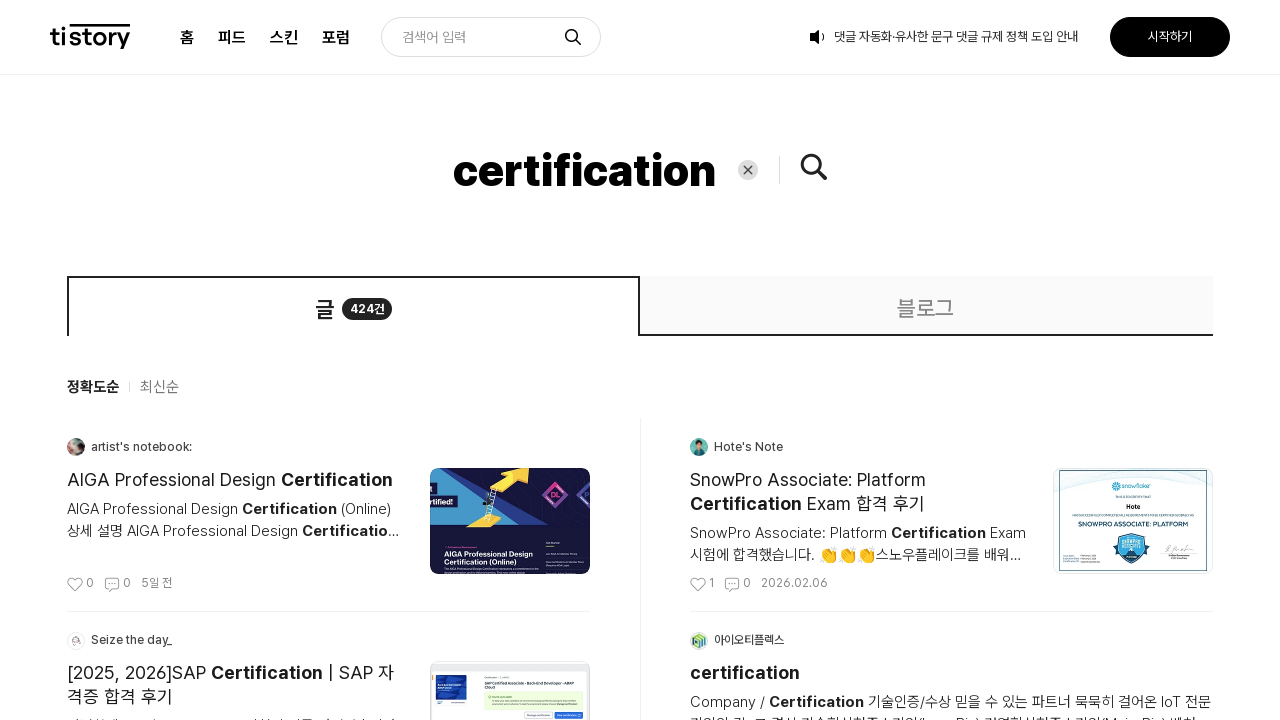

Queried for blog name element
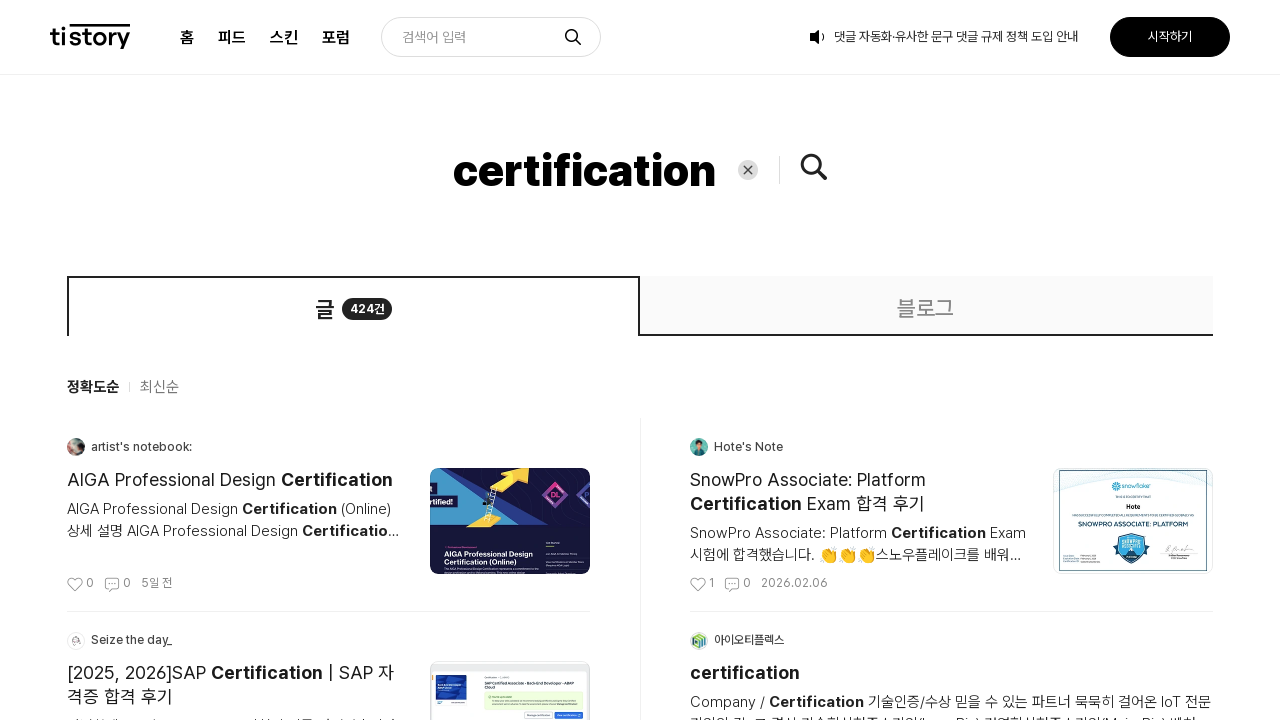

Extracted blog name: anderswisdom70 님의 블로그
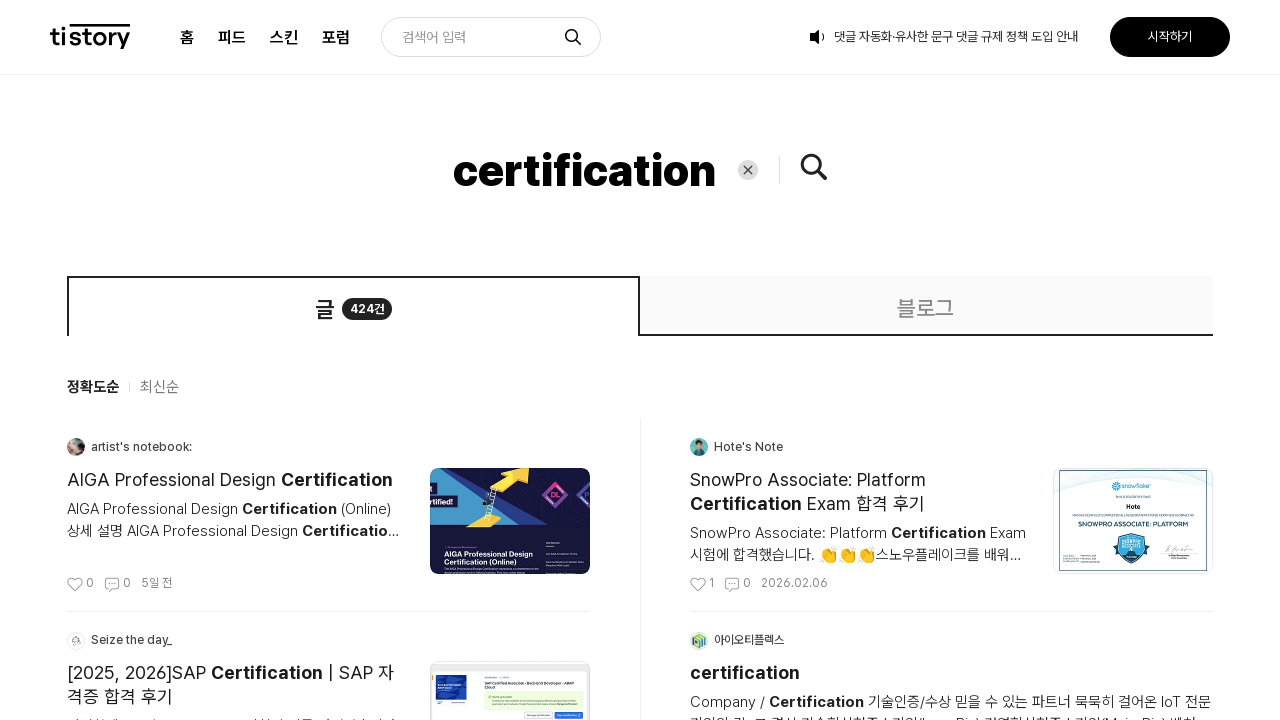

Queried for blog URL element
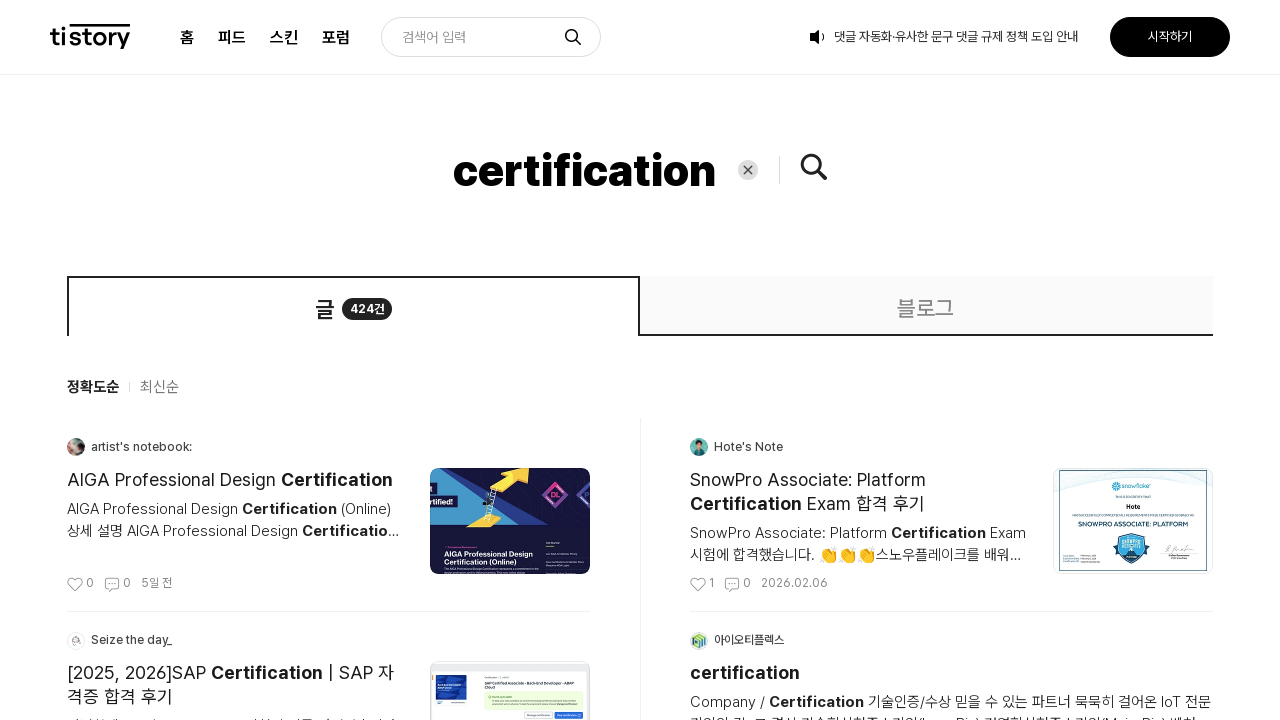

Extracted blog URL: https://anderswisdom70.tistory.com
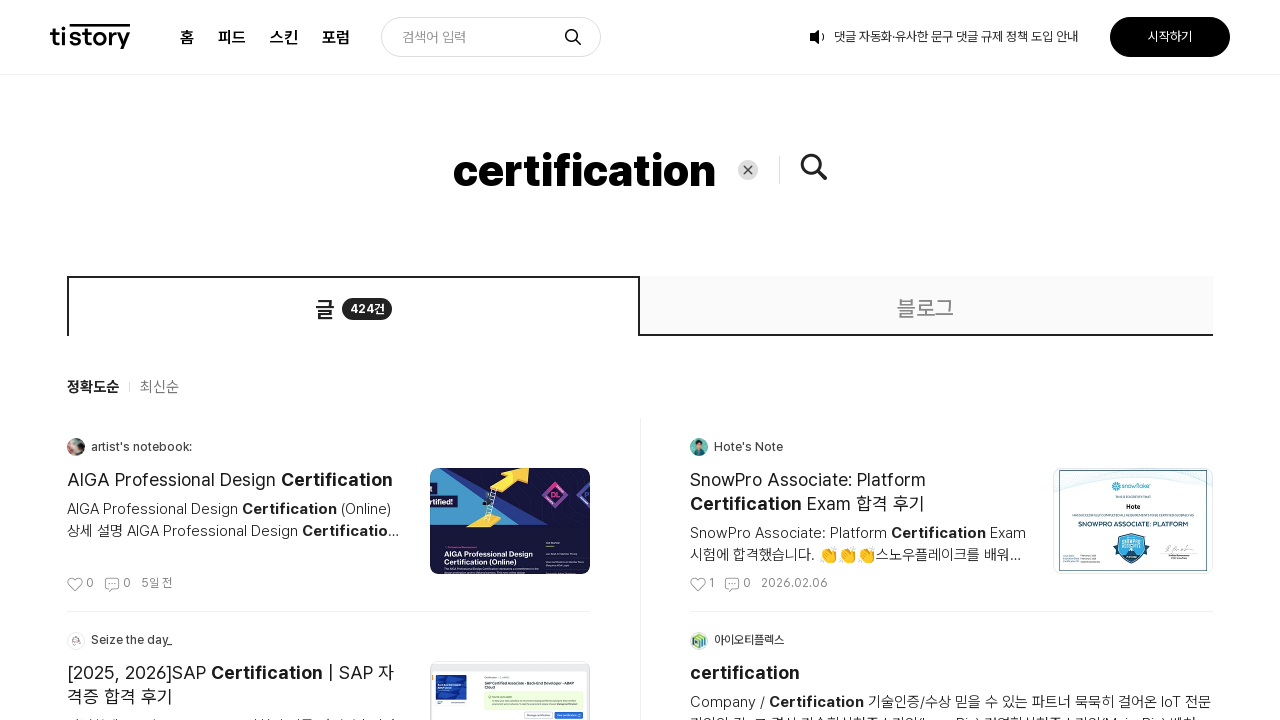

Queried for post title element
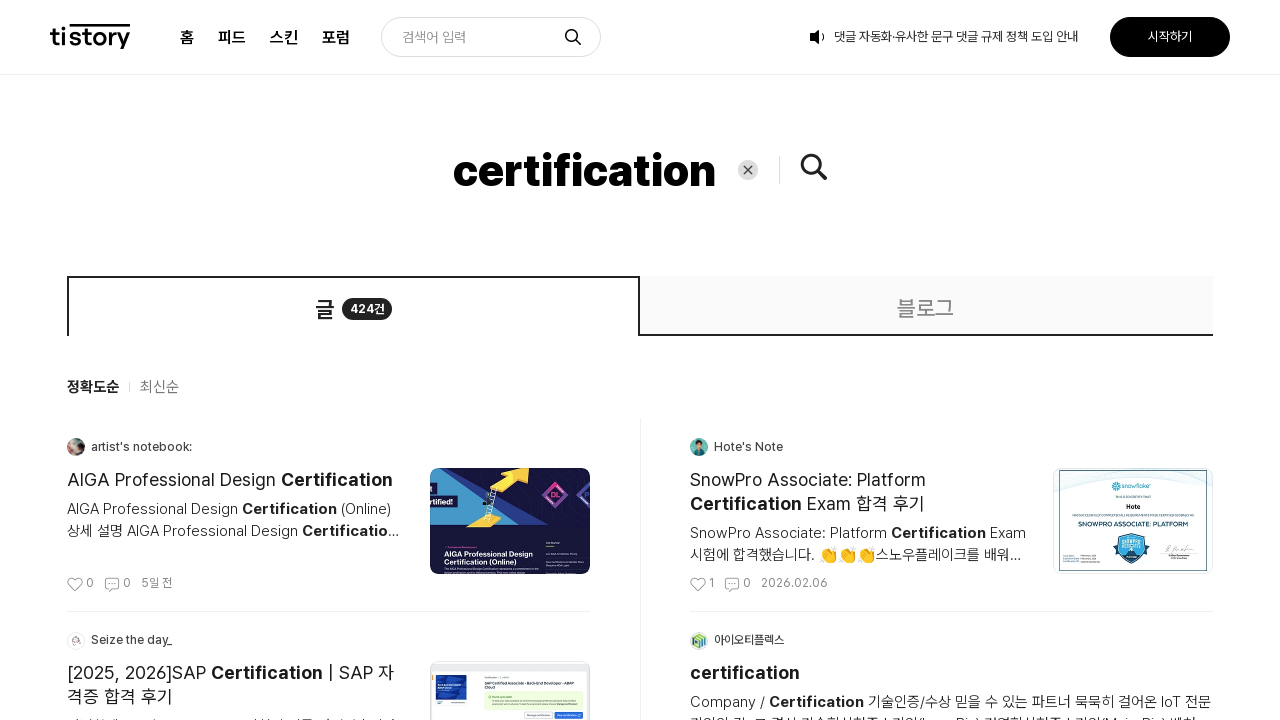

Extracted post title: Why SRE Foundation Certification Is Essential for Modern DevOps Professionals
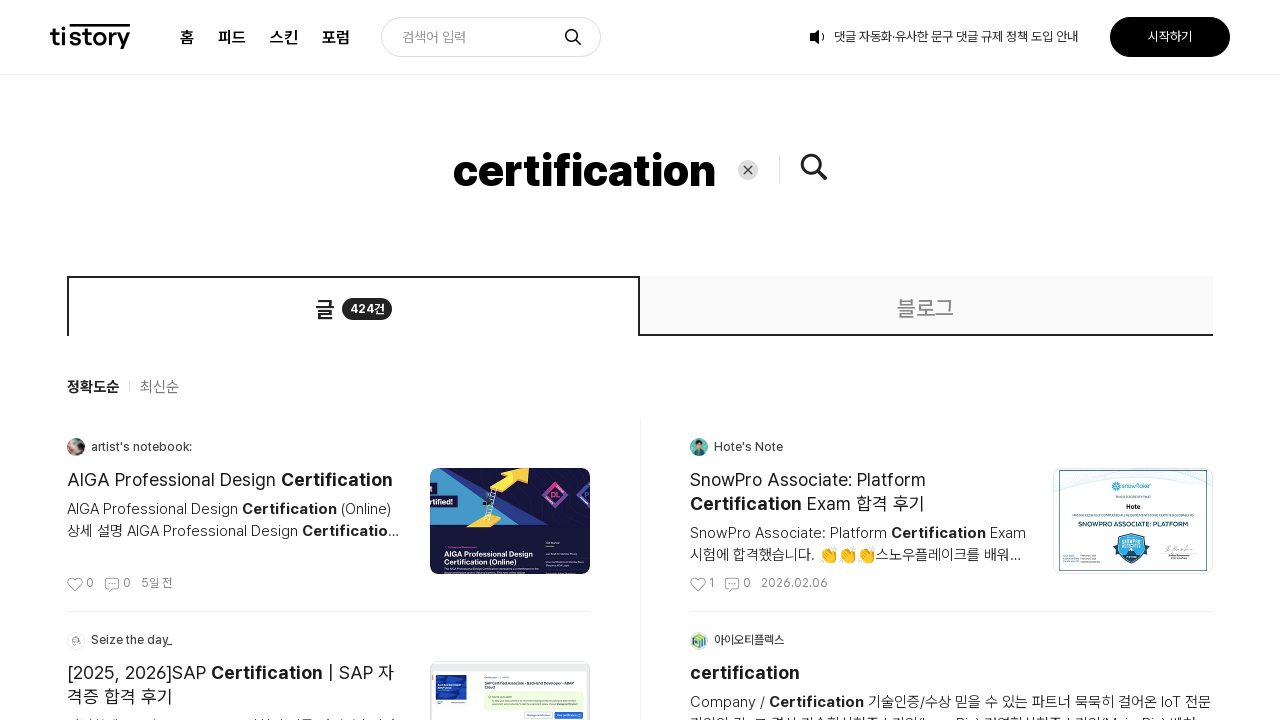

Queried for post URL element
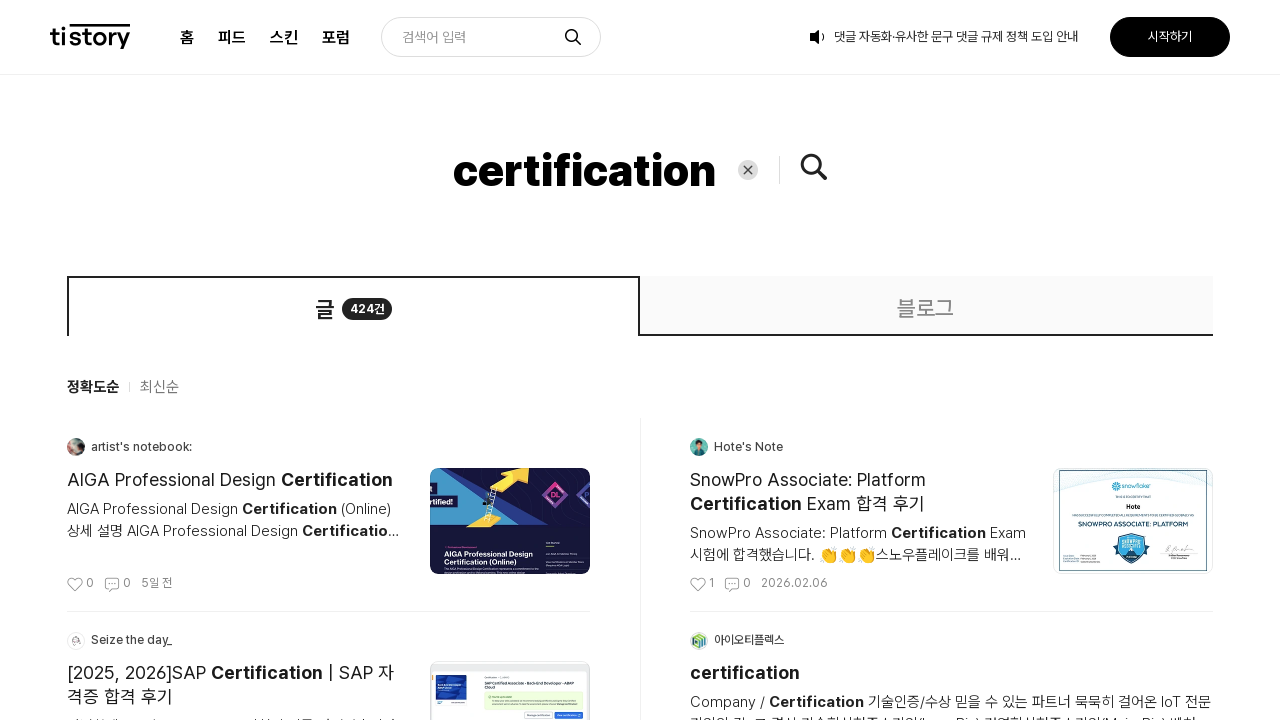

Extracted post URL: https://anderswisdom70.tistory.com/148
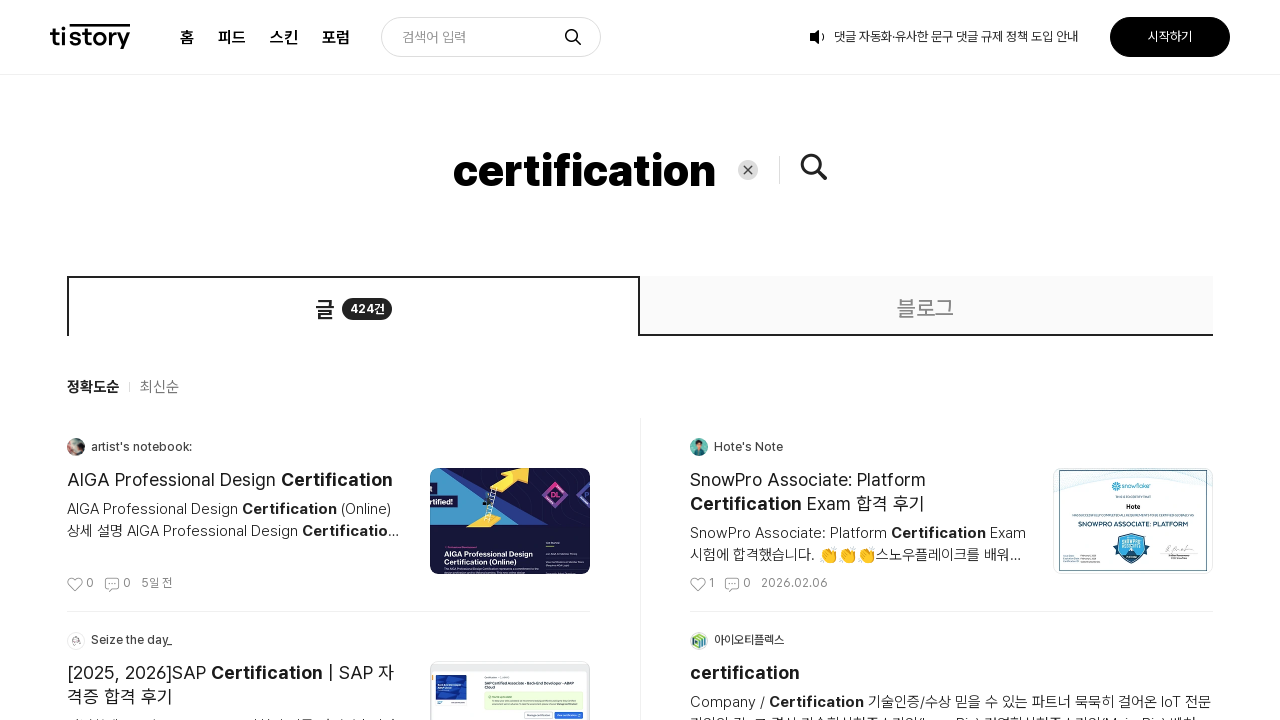

Queried for post thumbnail element
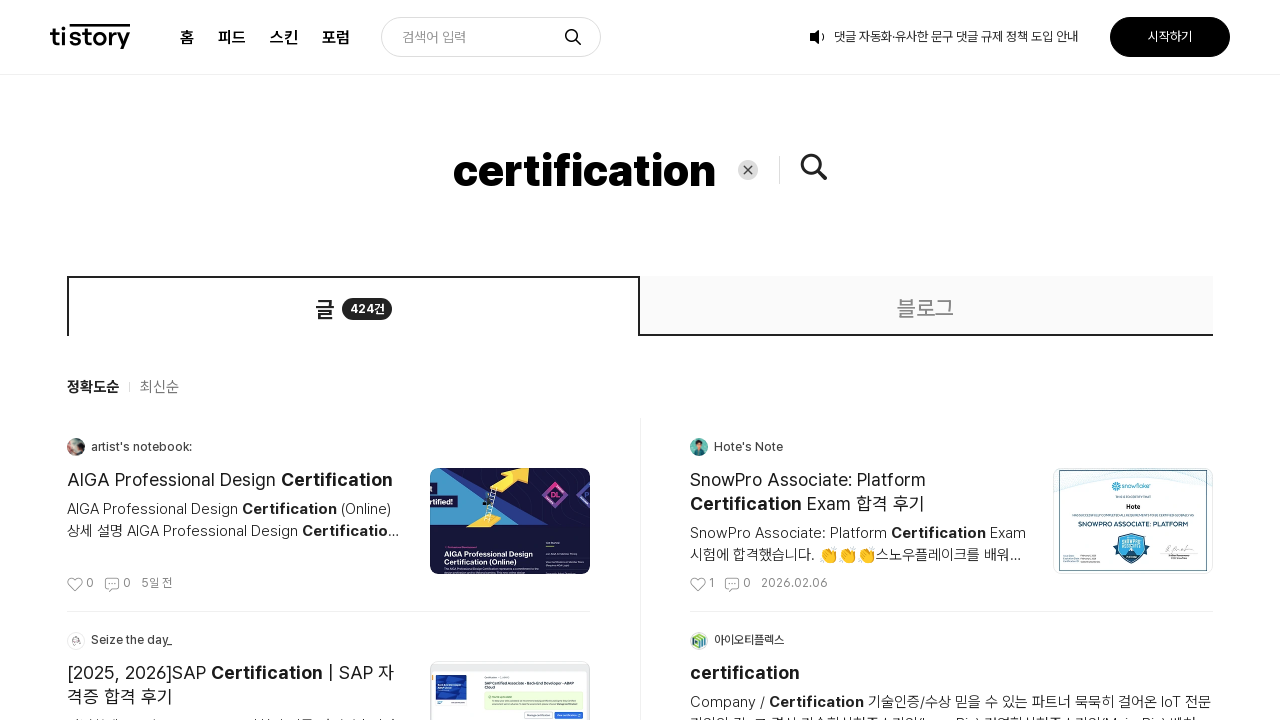

Queried for blog name element
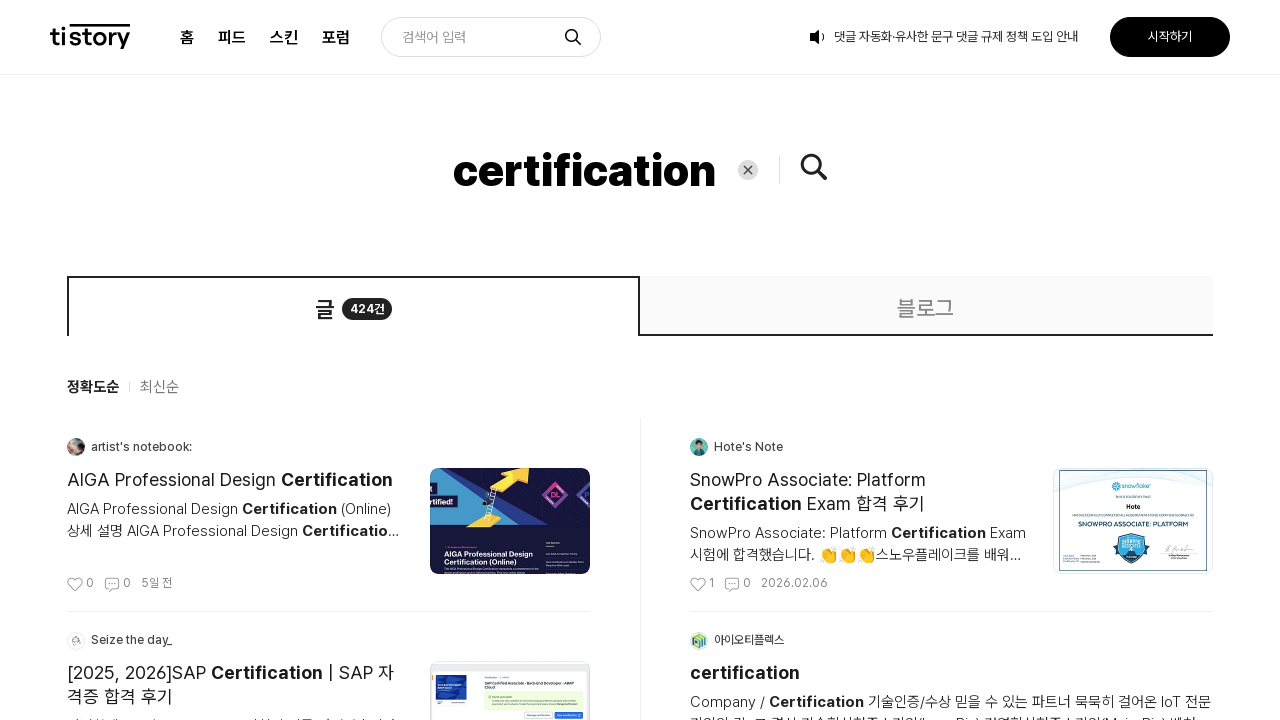

Extracted blog name: PDE's Data Lab
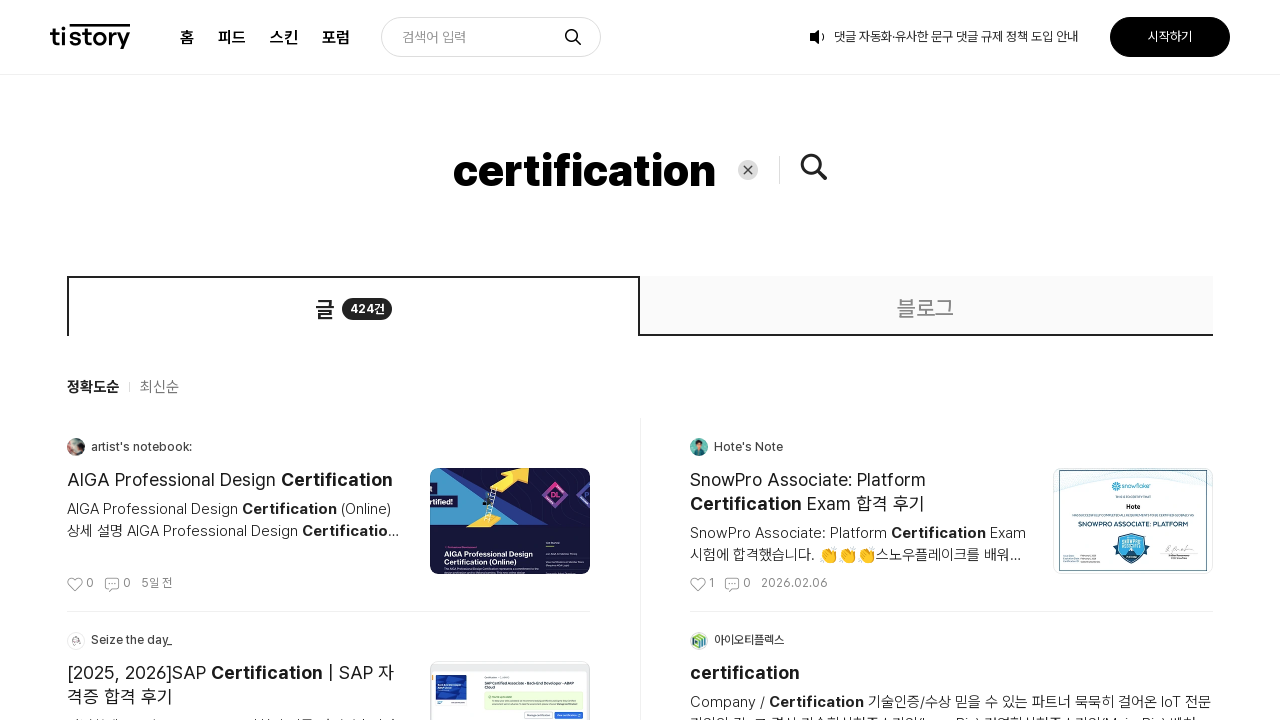

Queried for blog URL element
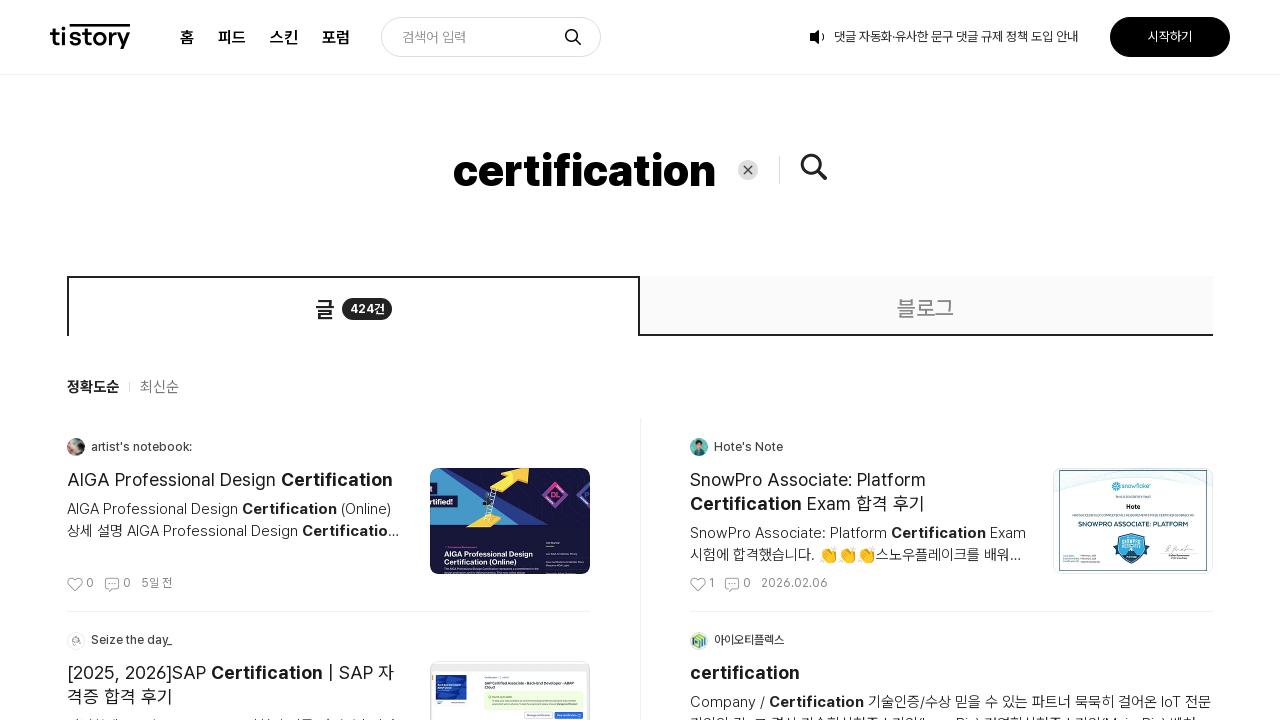

Extracted blog URL: https://jobdahan-tech.tistory.com
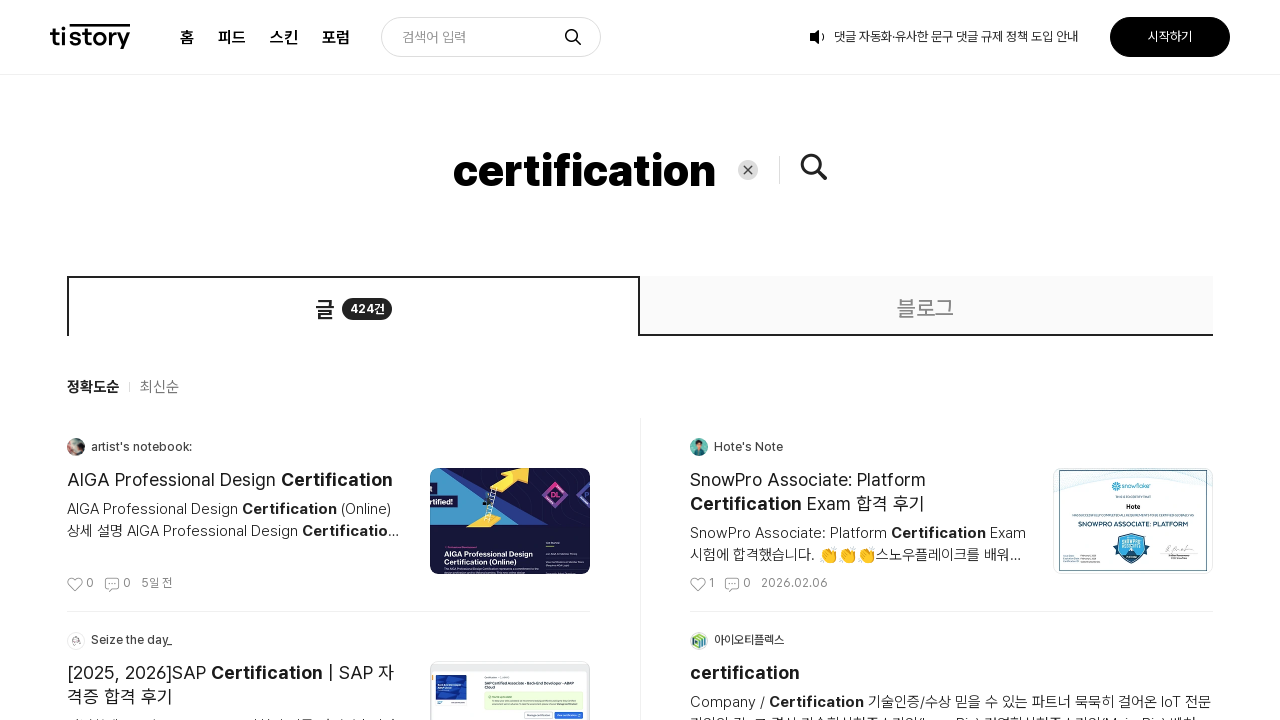

Queried for post title element
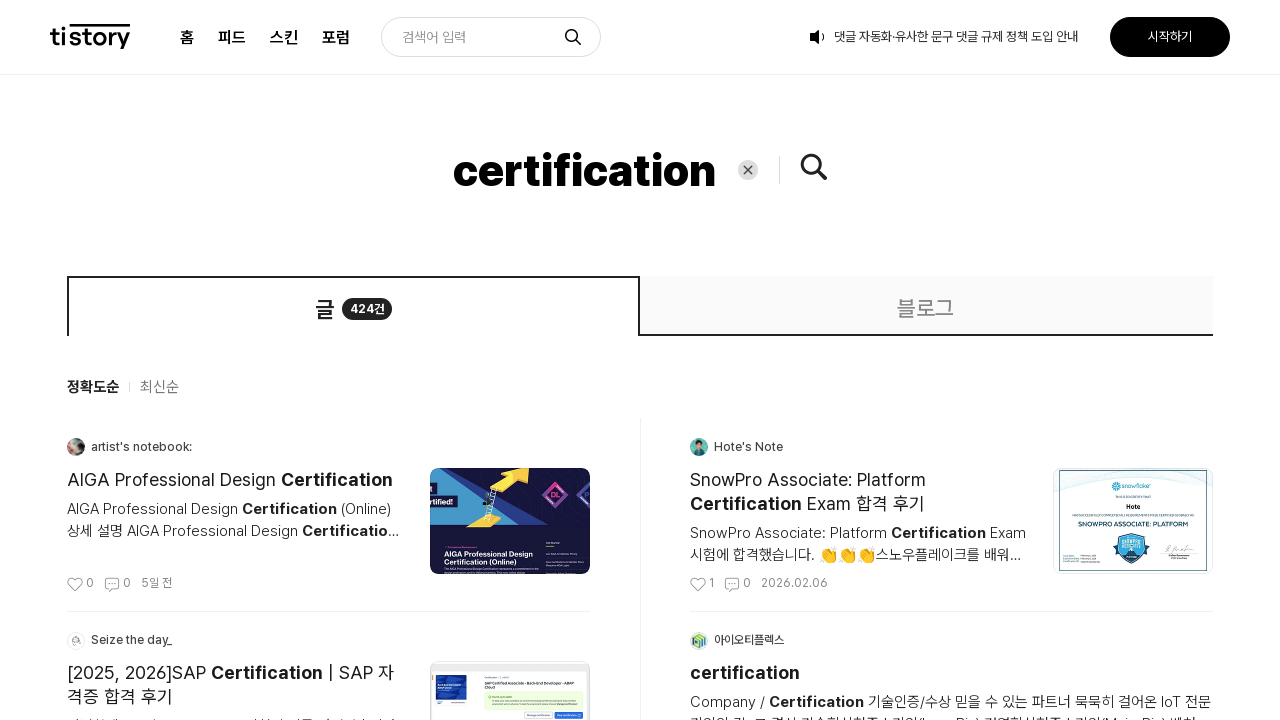

Extracted post title: GAC(Google Analytics Certification) 취득 리뷰
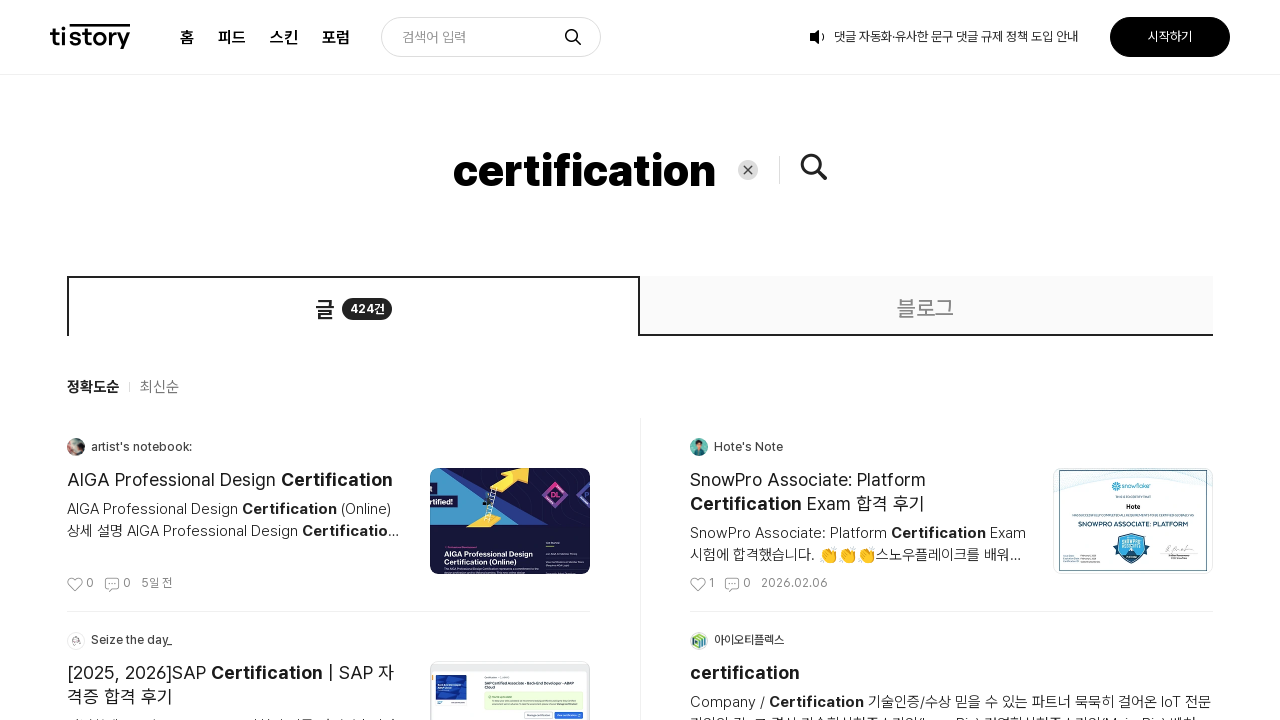

Queried for post URL element
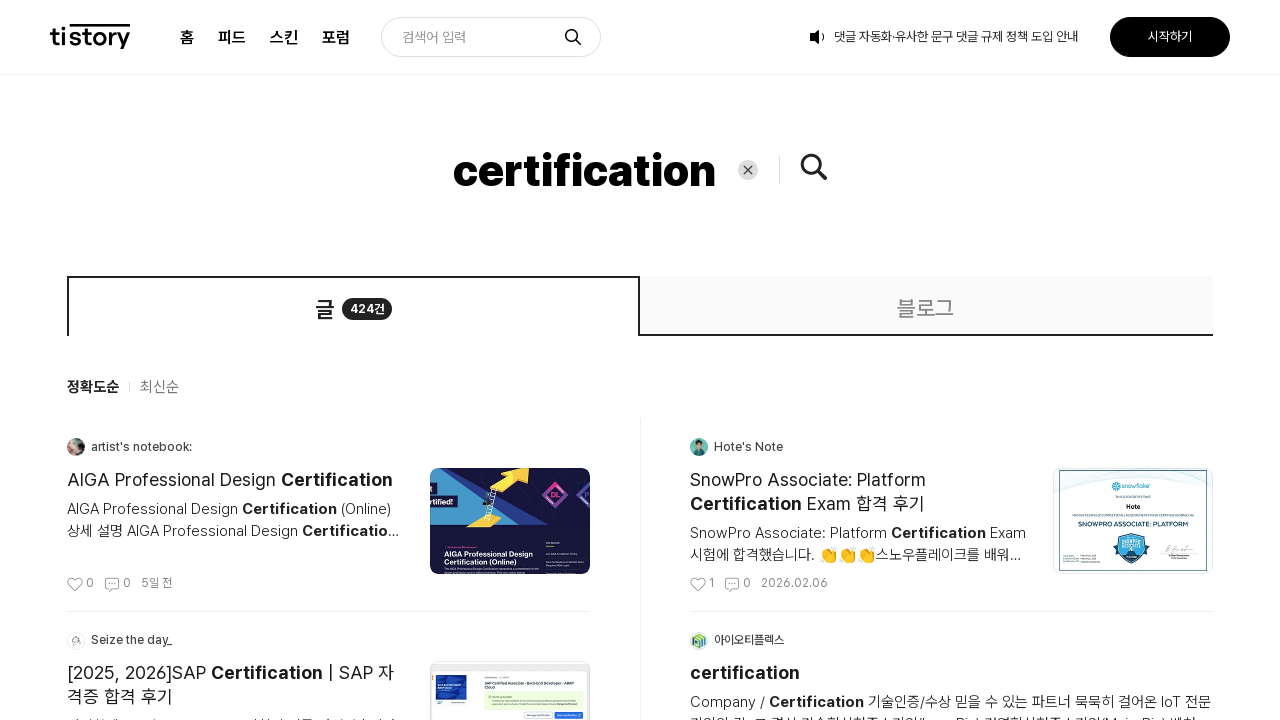

Extracted post URL: https://jobdahan-tech.tistory.com/entry/GACGoogle-Analytics-Certification-%EC%B7%A8%EB%93%9D-%EB%A6%AC%EB%B7%B0
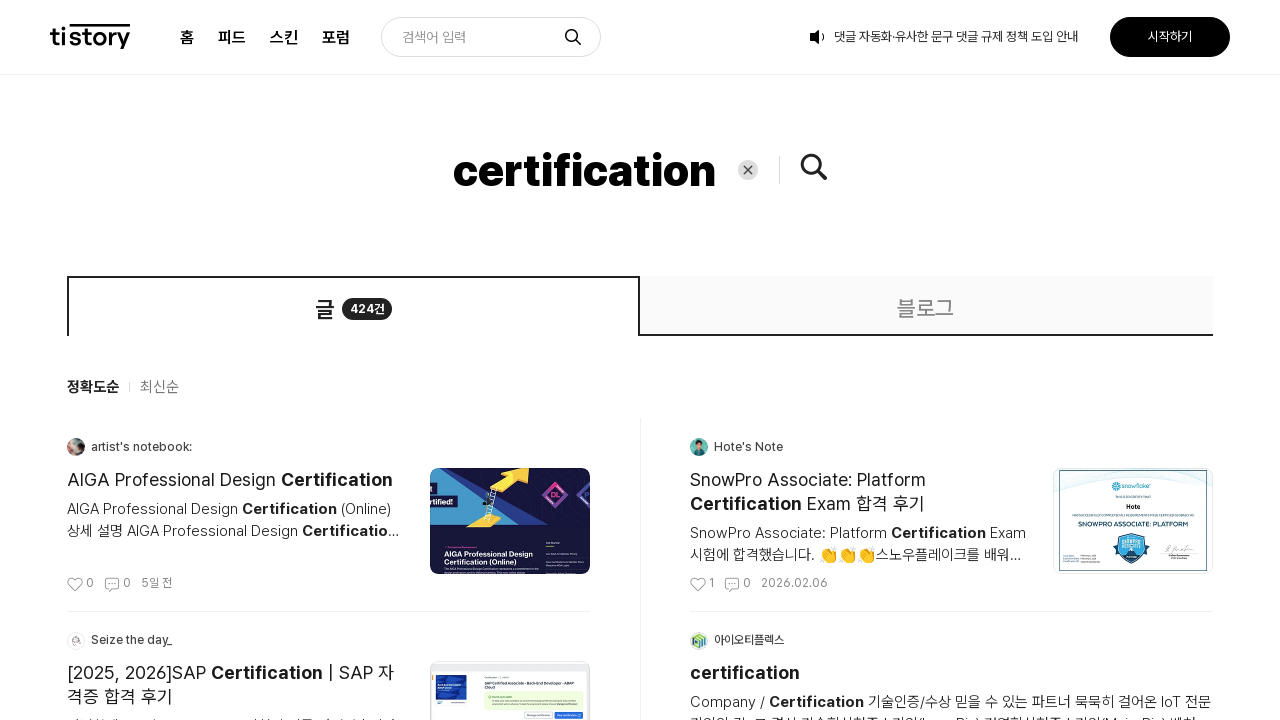

Queried for post thumbnail element
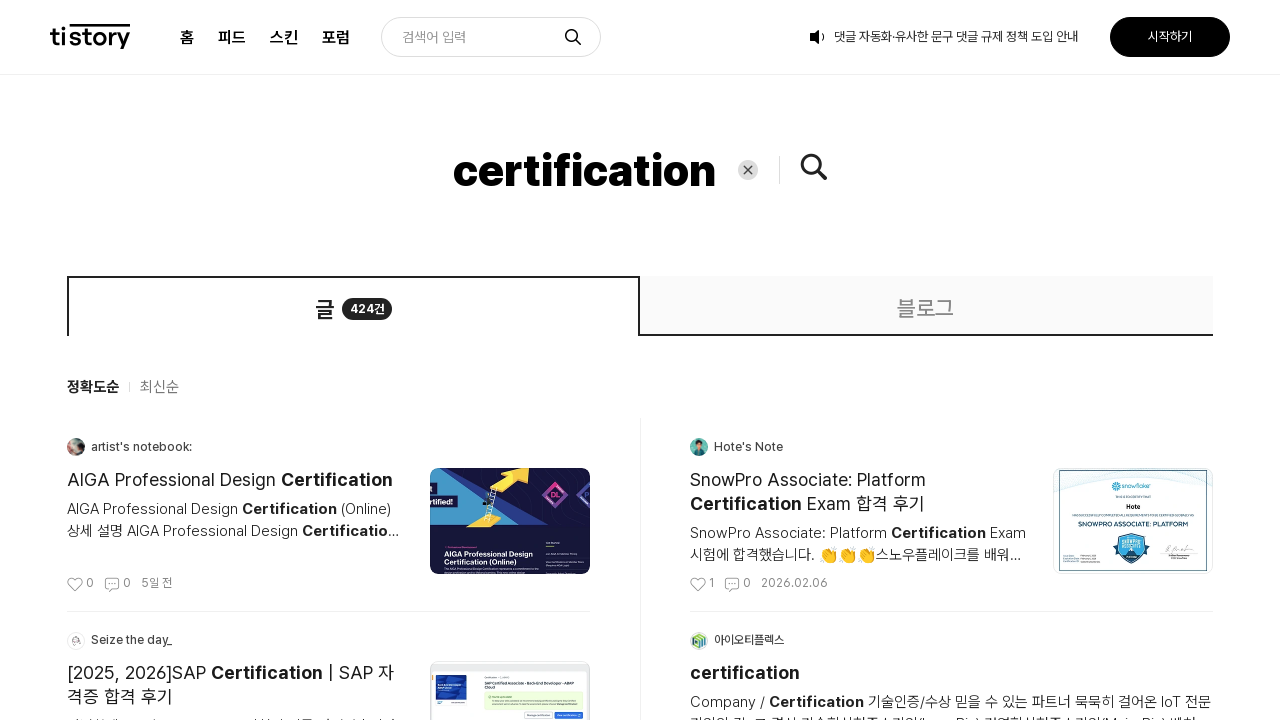

Queried for blog name element
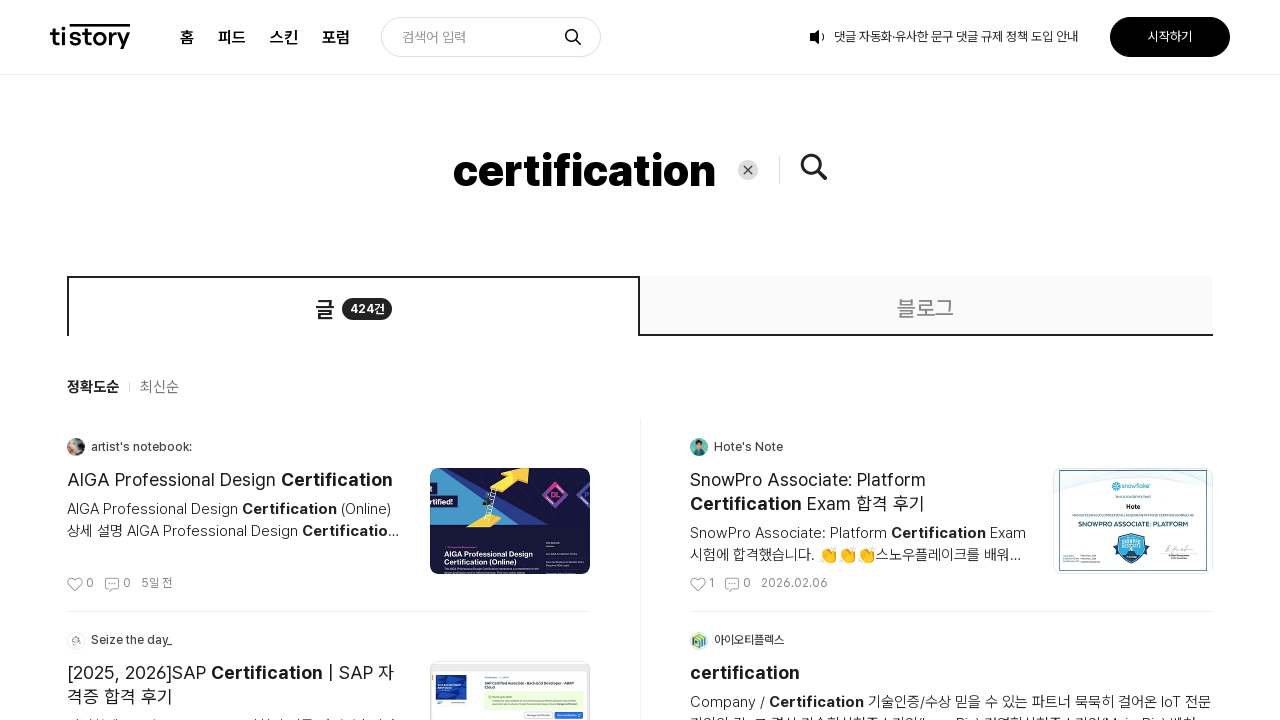

Extracted blog name: SEOEUN PLANT TECH’s 40Years of Expertise
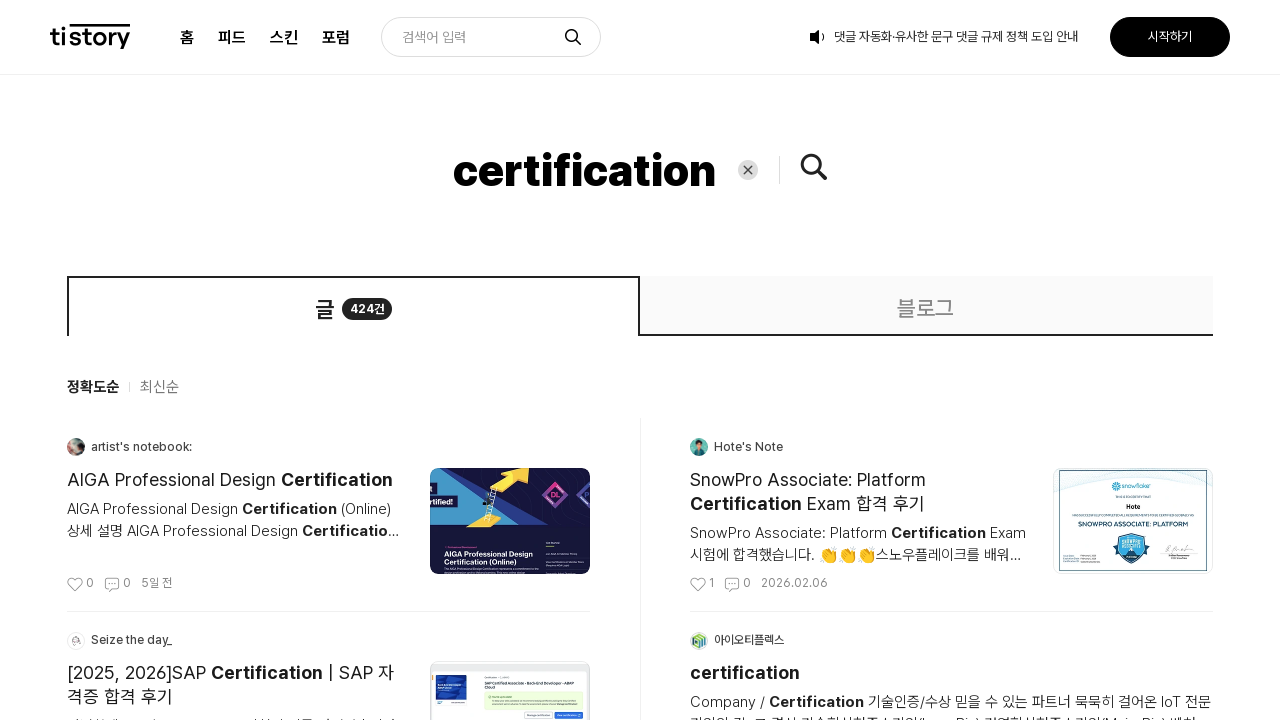

Queried for blog URL element
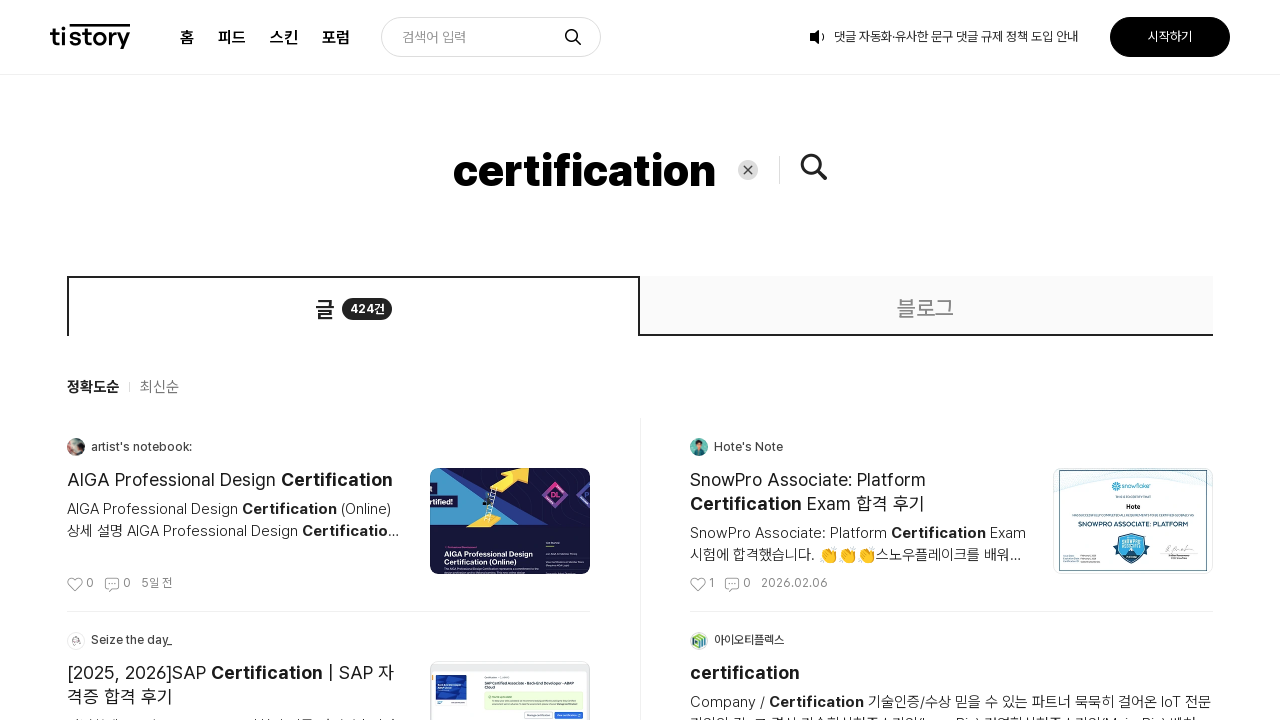

Extracted blog URL: https://seoeunplant.tistory.com
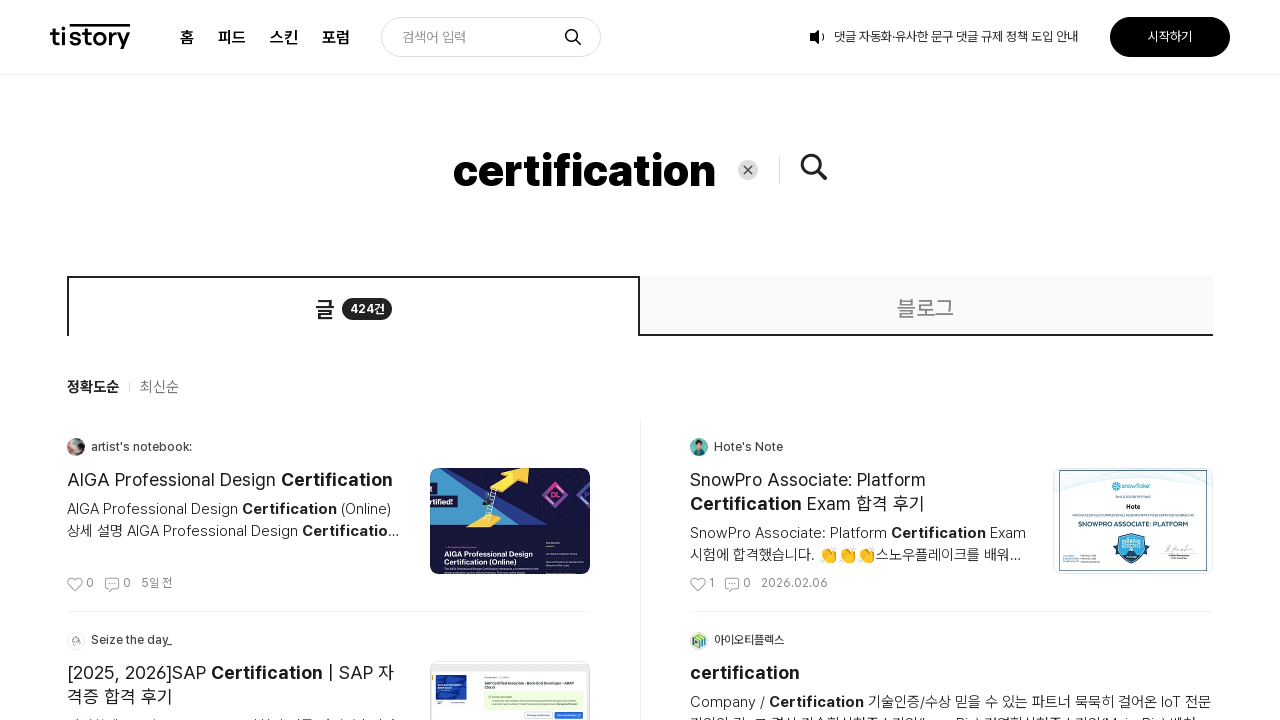

Queried for post title element
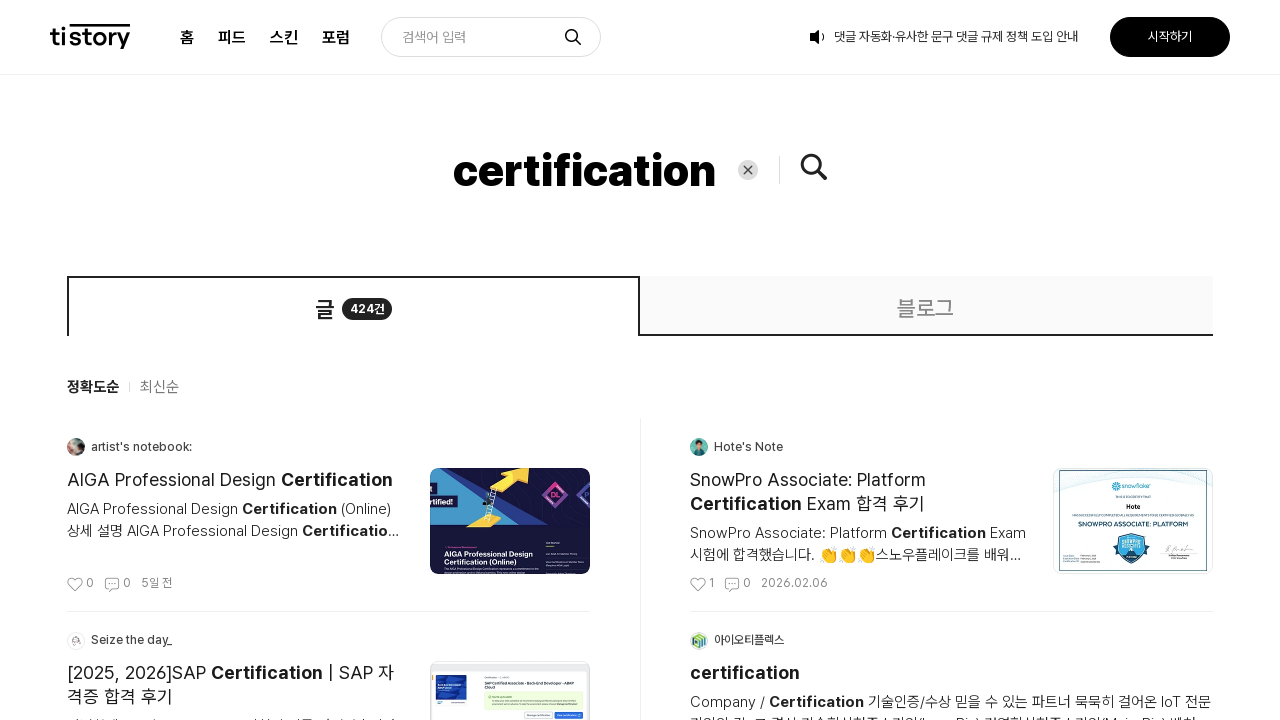

Extracted post title: Technical Guide to Pressure Vessel Certification for Import to Korea: Why 38 Years of Expertise Matters
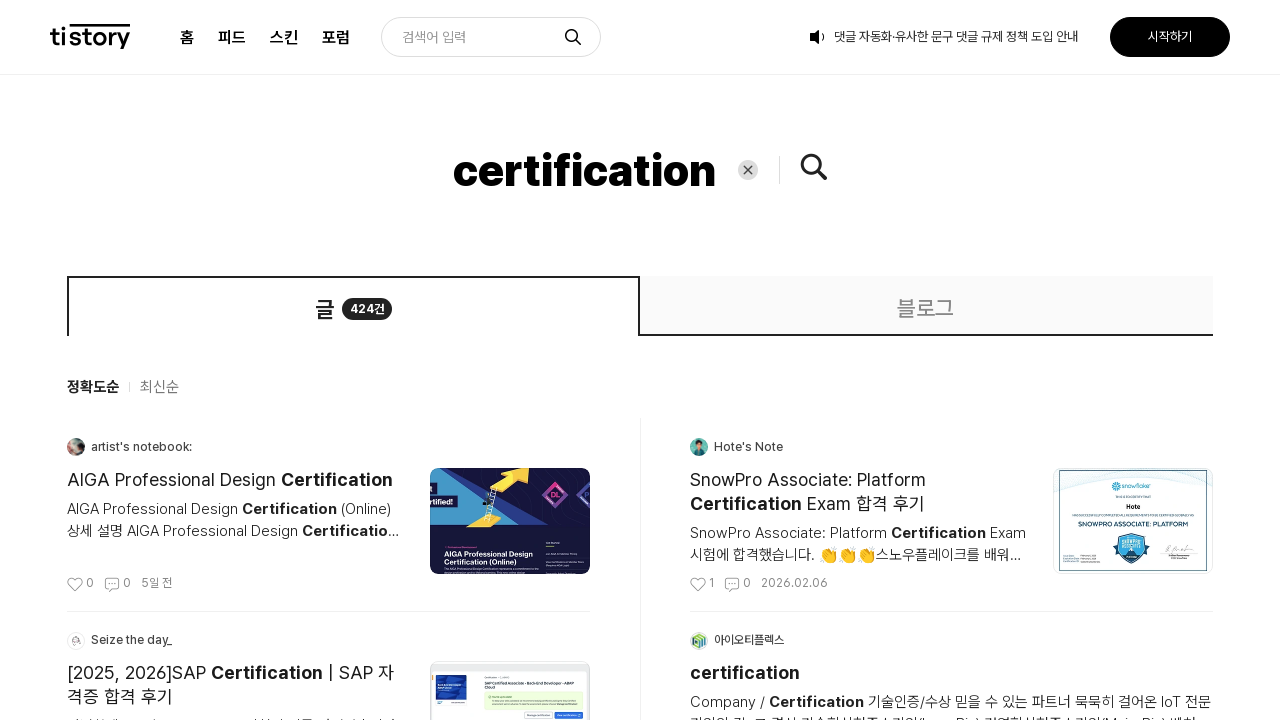

Queried for post URL element
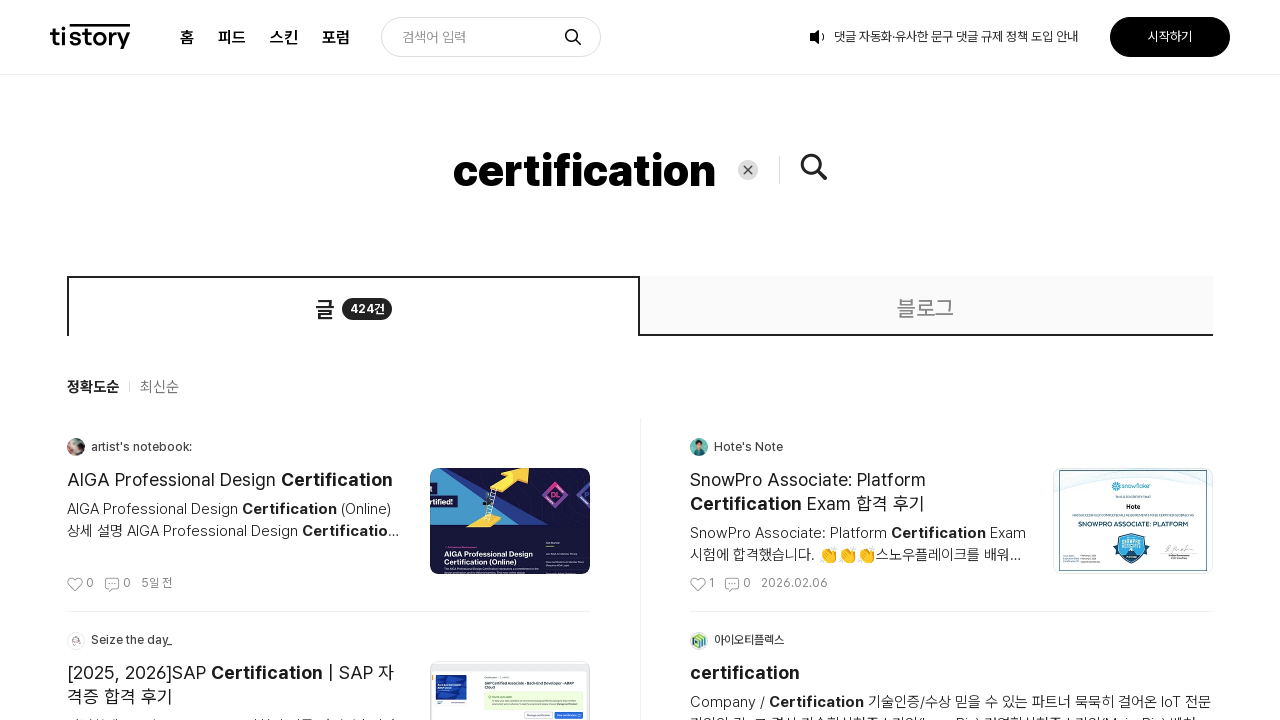

Extracted post URL: https://seoeunplant.tistory.com/10
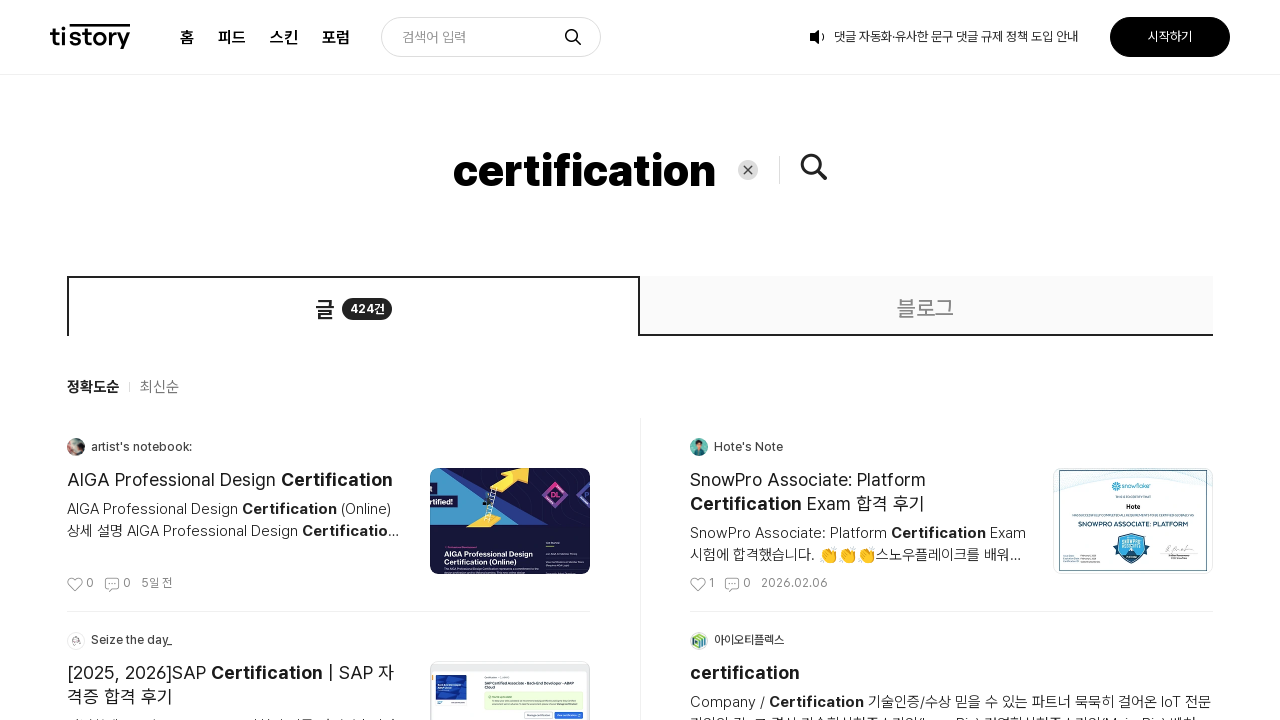

Queried for post thumbnail element
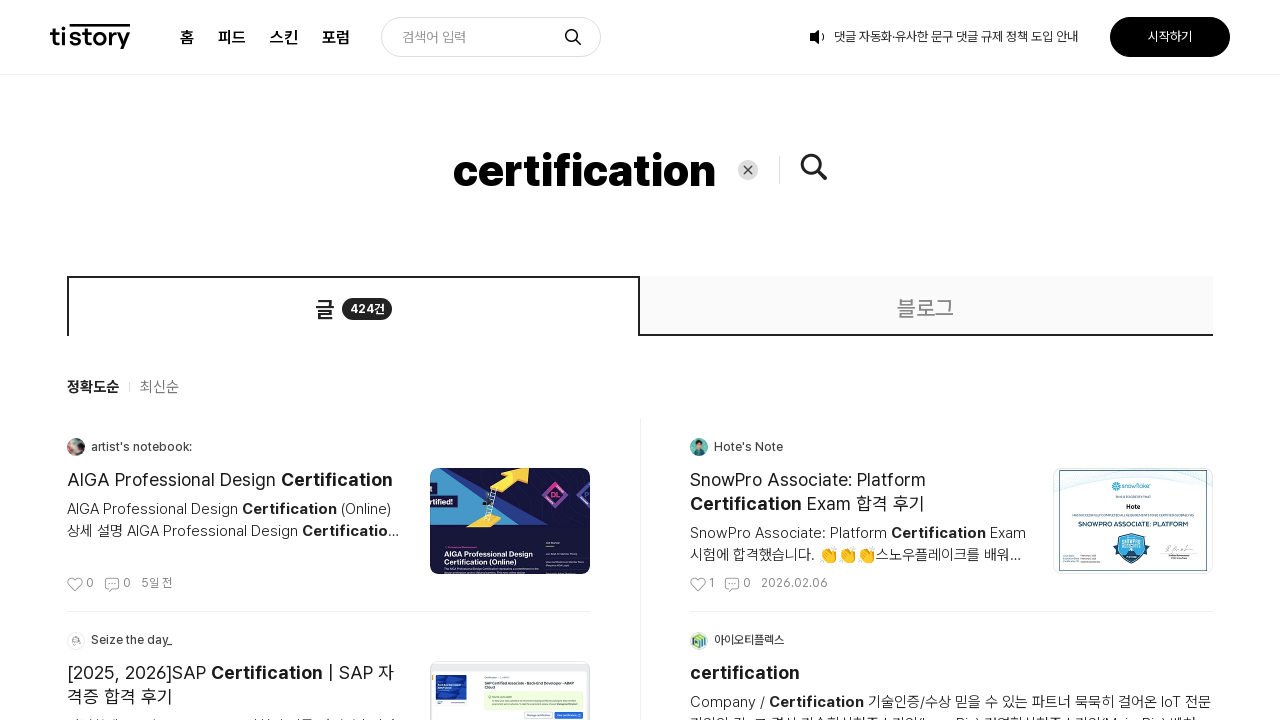

Extracted thumbnail URL: https://img1.daumcdn.net/thumb/C160x106@2x.fwebp/?fname=https%3A%2F%2Fblog.kakaocdn.net%2Fdna%2Fuzrcd%2FdJMcagc7U1K%2FAAAAAAAAAAAAAAAAAAAAAAZOFd33E7jQFGtJBvLDb_K5Wgt2mvta_pAksMffWoSi%2Fimg.jpg%3Fcredential%3DyqXZFxpELC7KVnFOS48ylbz2pIh7yKj8%26expires%3D1772290799%26allow_ip%3D%26allow_referer%3D%26signature%3DlnlEBaVTyPeDaw4BpgS8NYeVKY4%253D
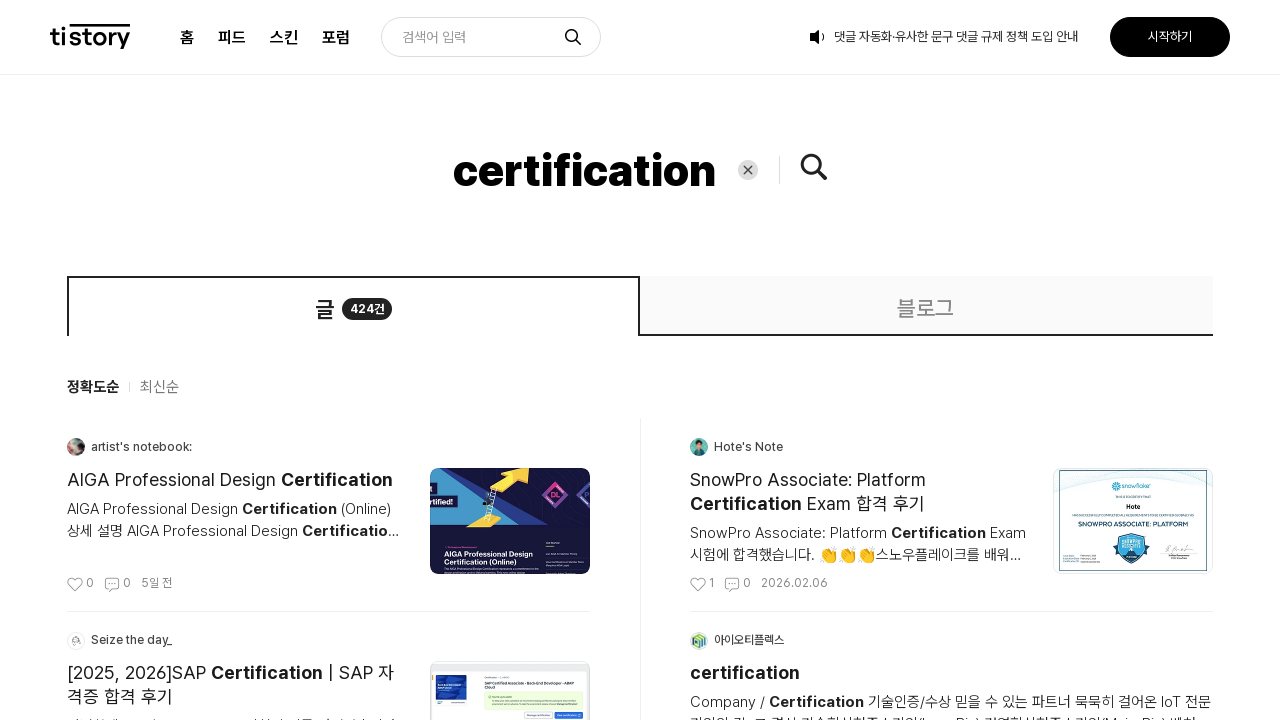

Queried for blog name element
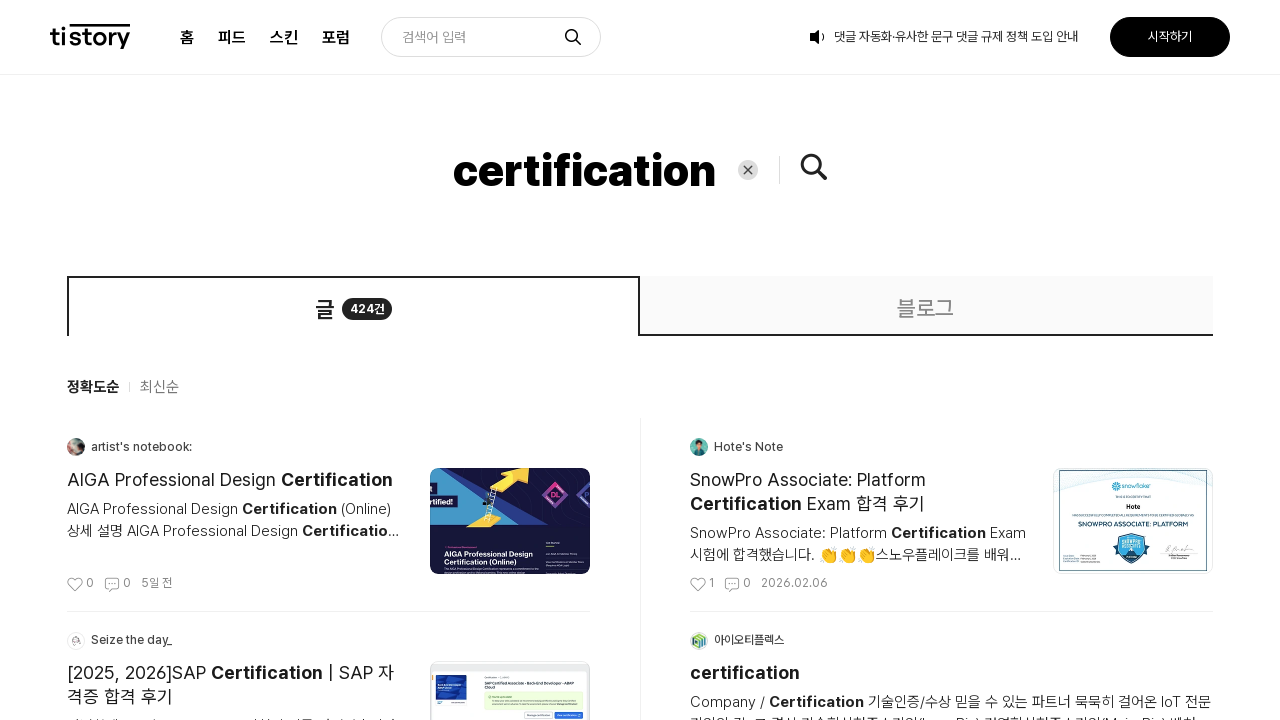

Extracted blog name: ESS,UPS 및 전기차 폐배터리 매입
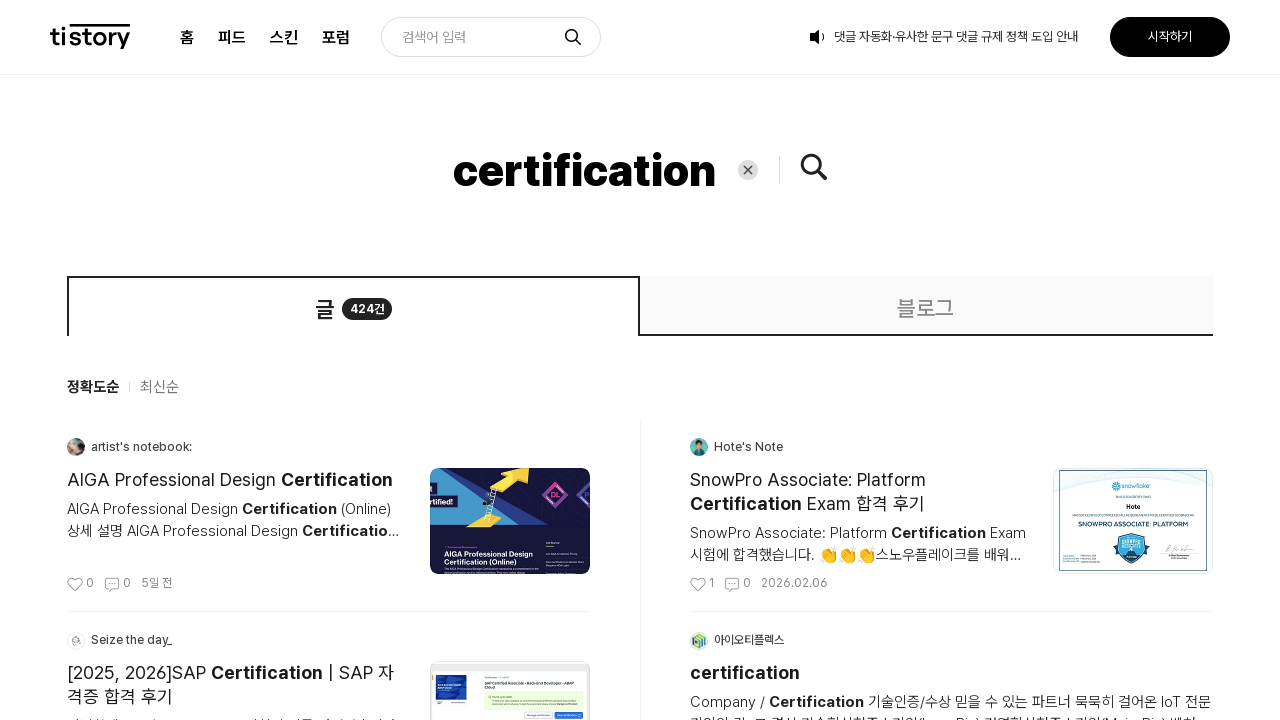

Queried for blog URL element
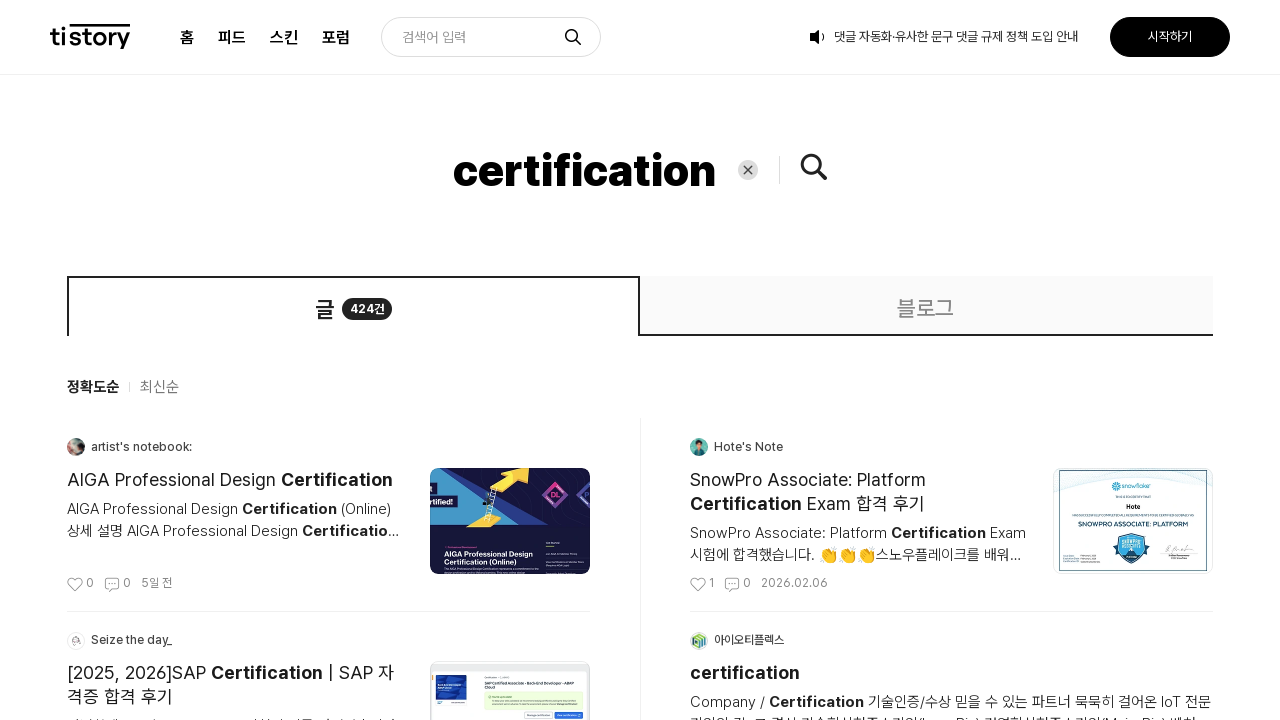

Extracted blog URL: https://essrecycle.tistory.com
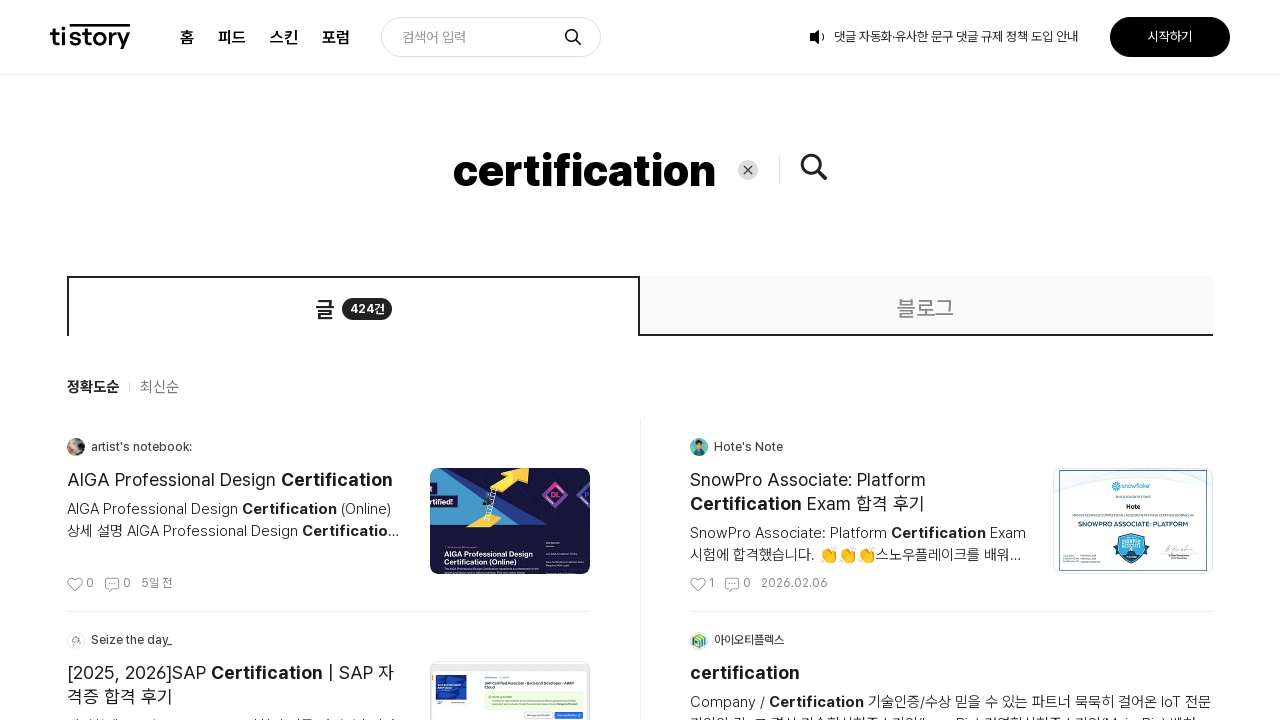

Queried for post title element
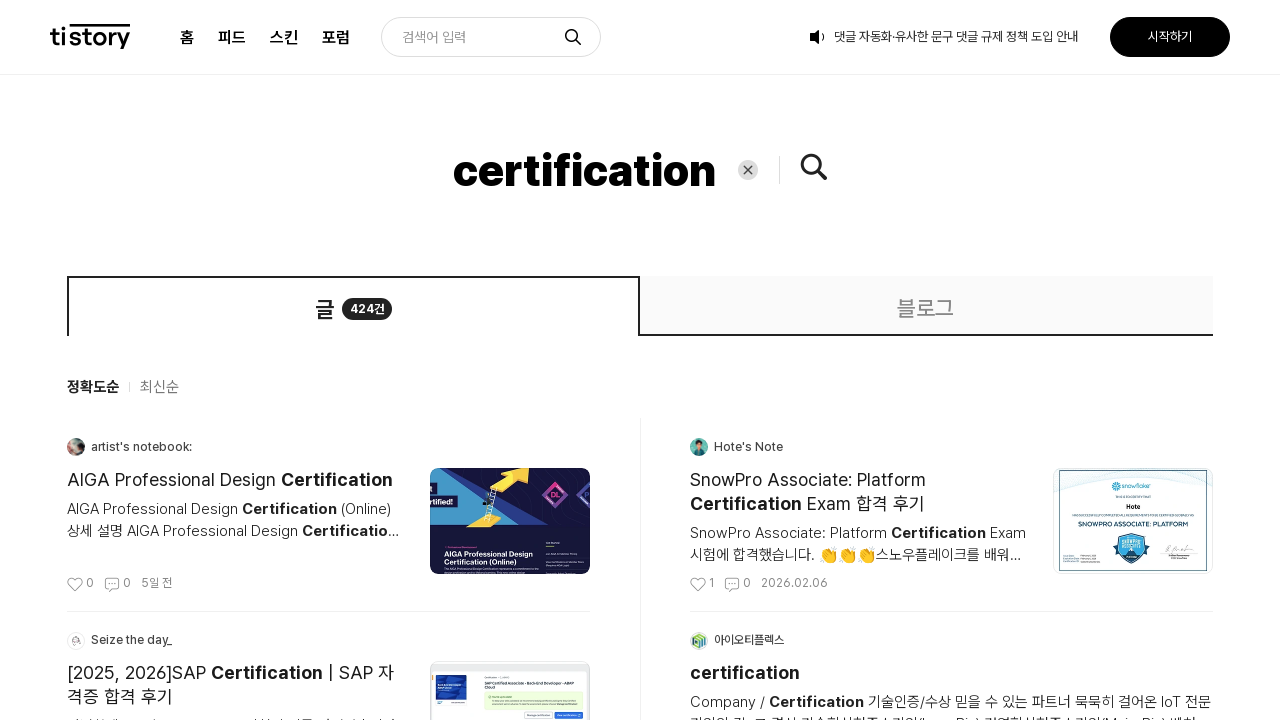

Extracted post title: Make Whole System Certification Non Negotiable for E-Bikes
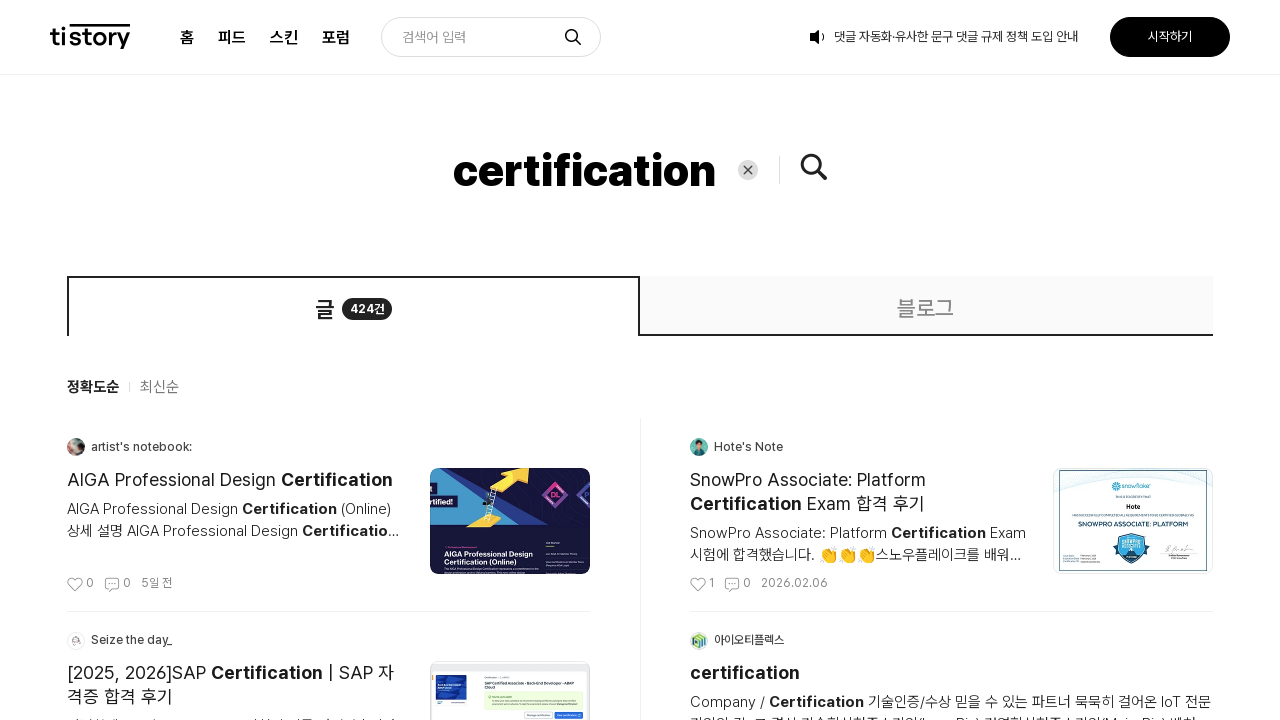

Queried for post URL element
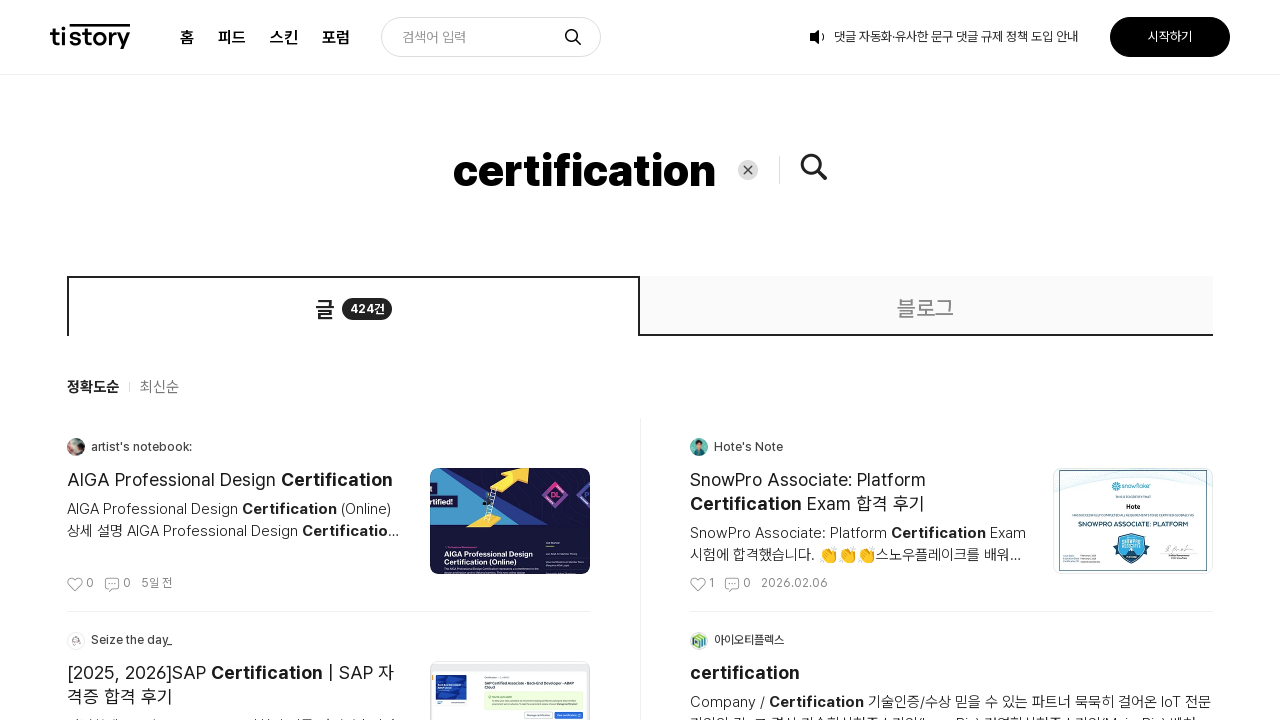

Extracted post URL: https://essrecycle.tistory.com/679
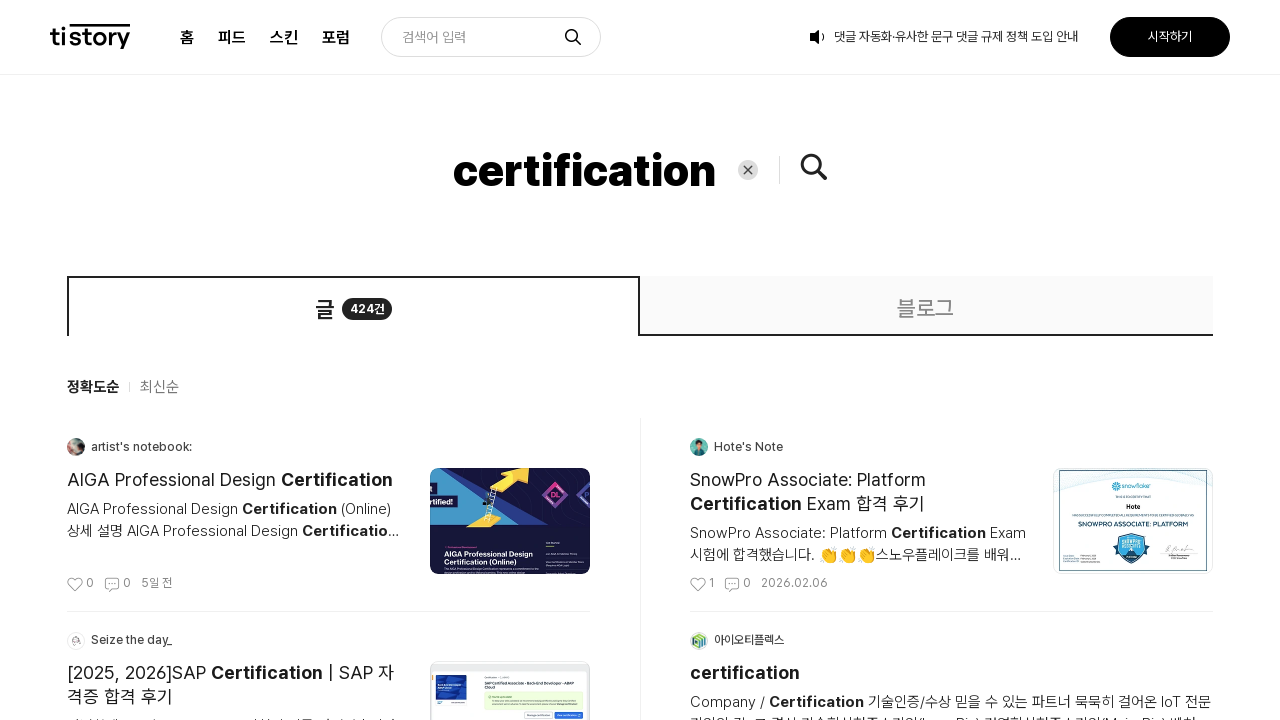

Queried for post thumbnail element
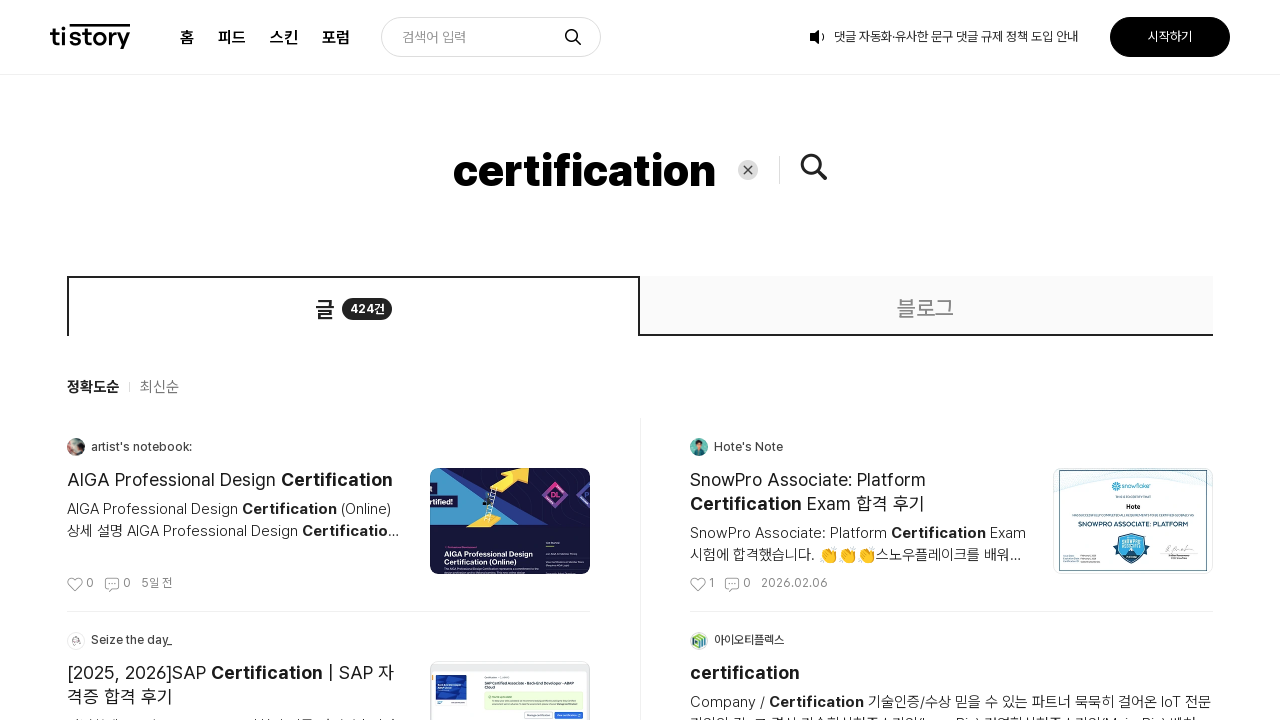

Extracted thumbnail URL: https://img1.daumcdn.net/thumb/C160x106@2x.fwebp/?fname=https%3A%2F%2Fblog.kakaocdn.net%2Fdna%2FbSWQ2L%2FdJMcacn3vNZ%2FAAAAAAAAAAAAAAAAAAAAAGxh4dd1EDMiUD2YyHtKHlFi5FeonbtSX0oy1TO8yTYv%2Fimg.jpg%3Fcredential%3DyqXZFxpELC7KVnFOS48ylbz2pIh7yKj8%26expires%3D1772290799%26allow_ip%3D%26allow_referer%3D%26signature%3DyvFlCYl%252FzhRjP5sPAPwWkN75b2o%253D
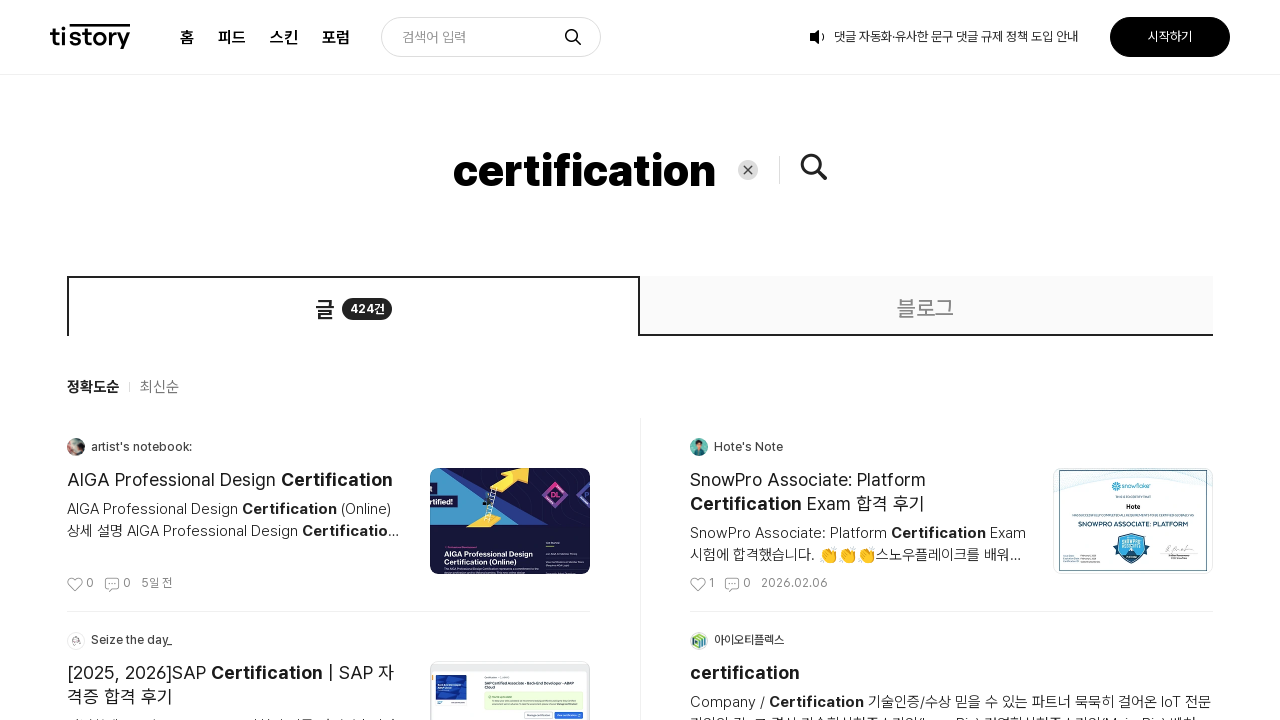

Queried for blog name element
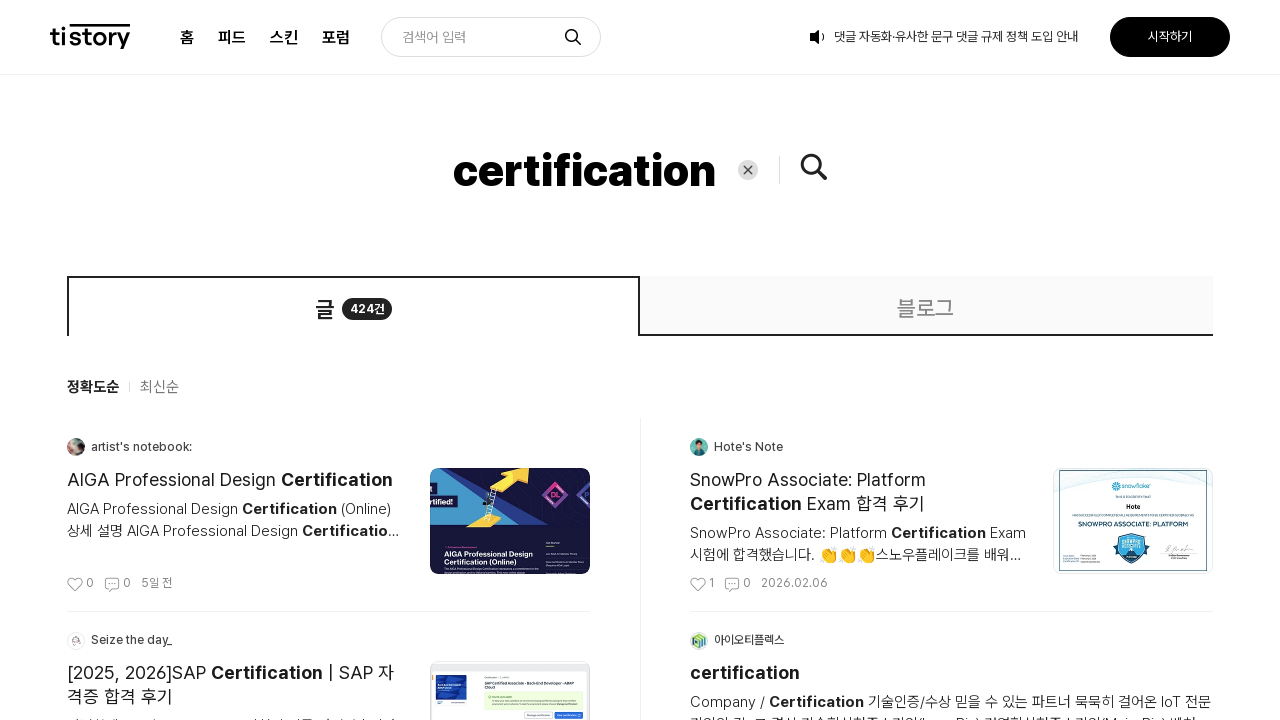

Extracted blog name: mizi_folio
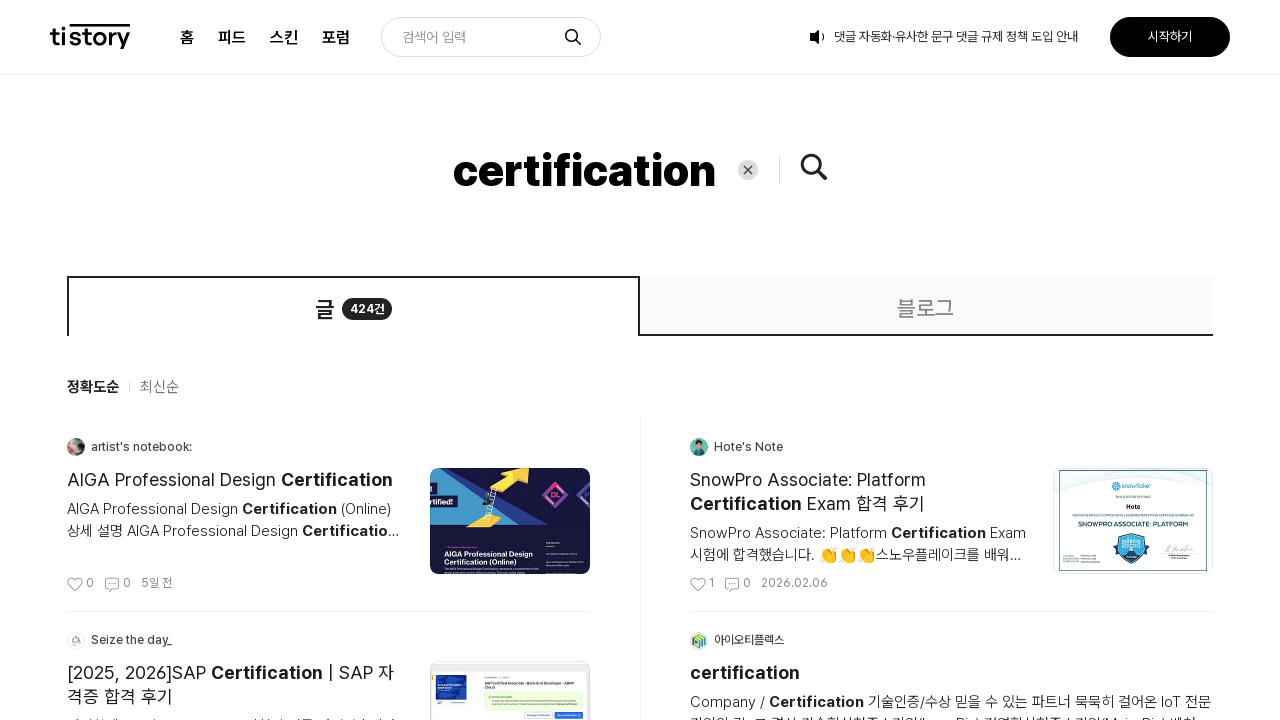

Queried for blog URL element
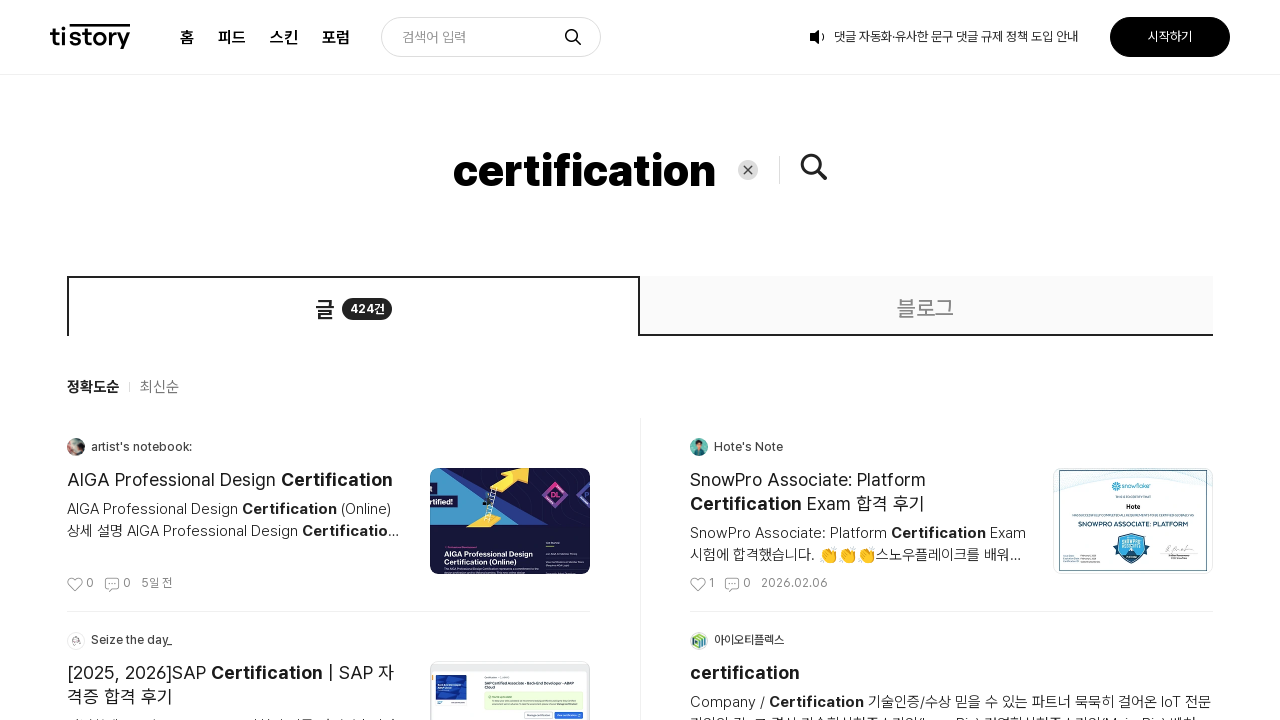

Extracted blog URL: https://mizi-uxui.tistory.com
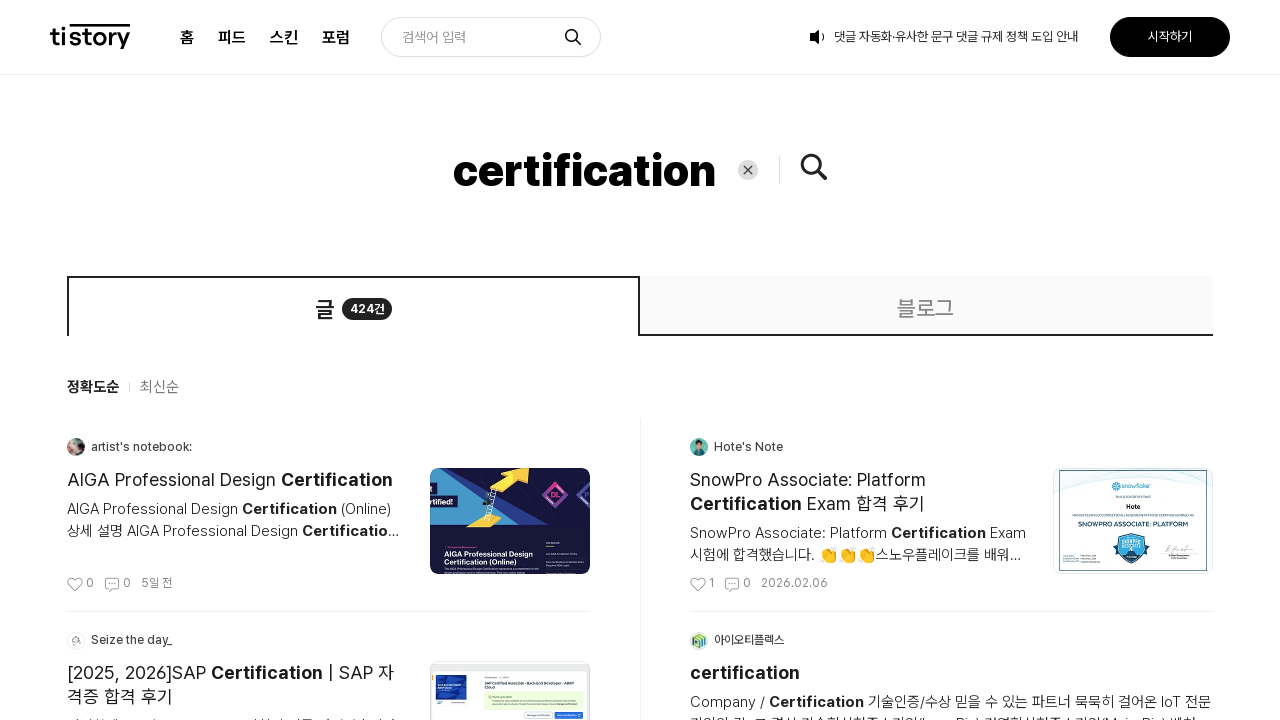

Queried for post title element
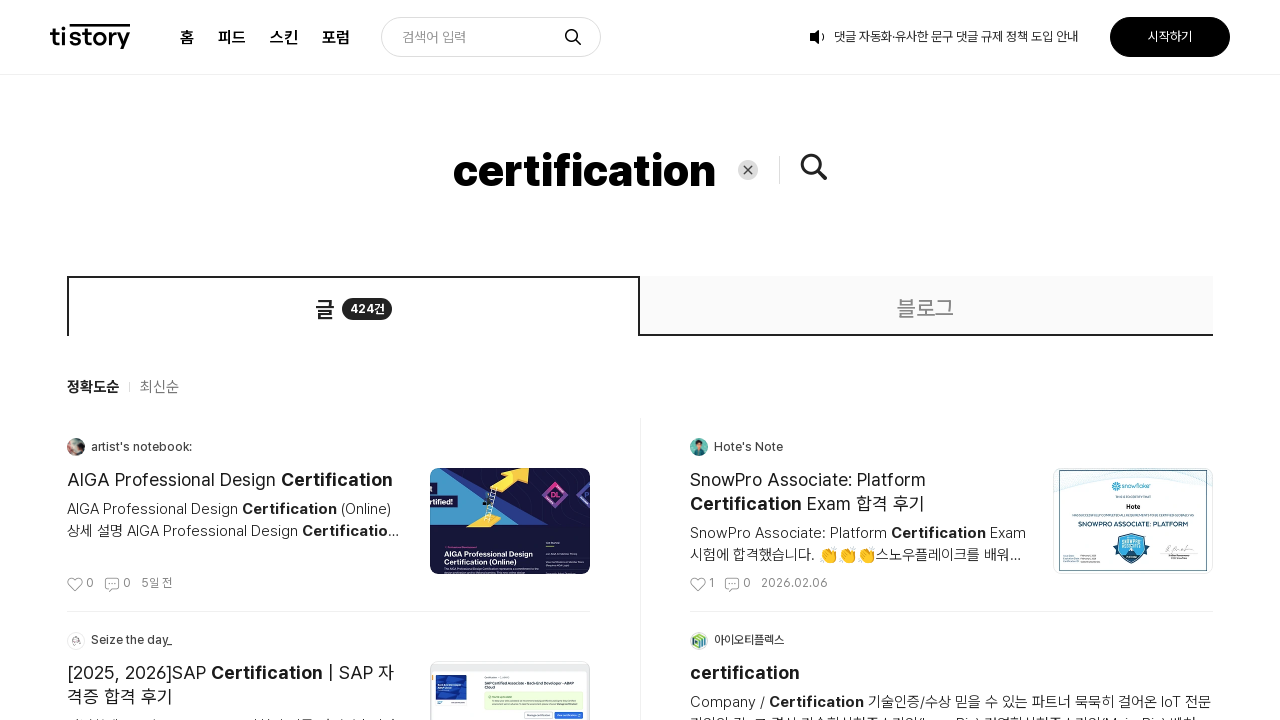

Extracted post title: (DAY40) 퍼널 분석, GA certification 따기
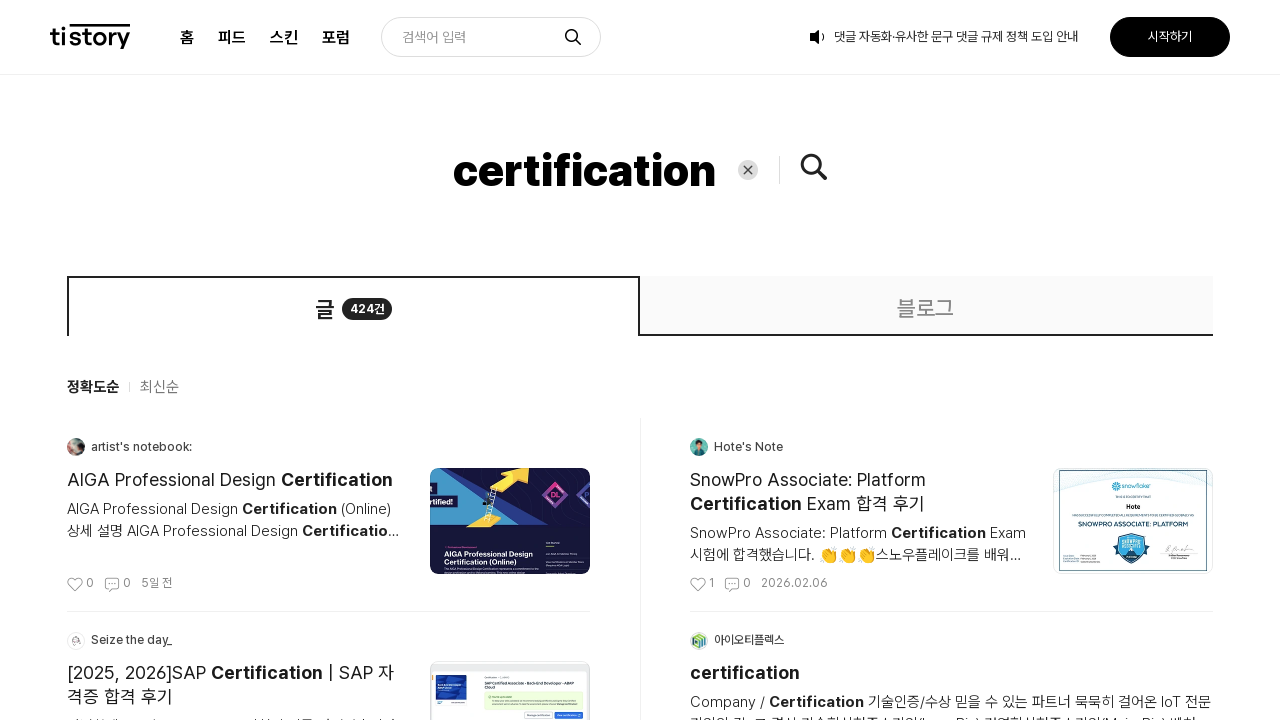

Queried for post URL element
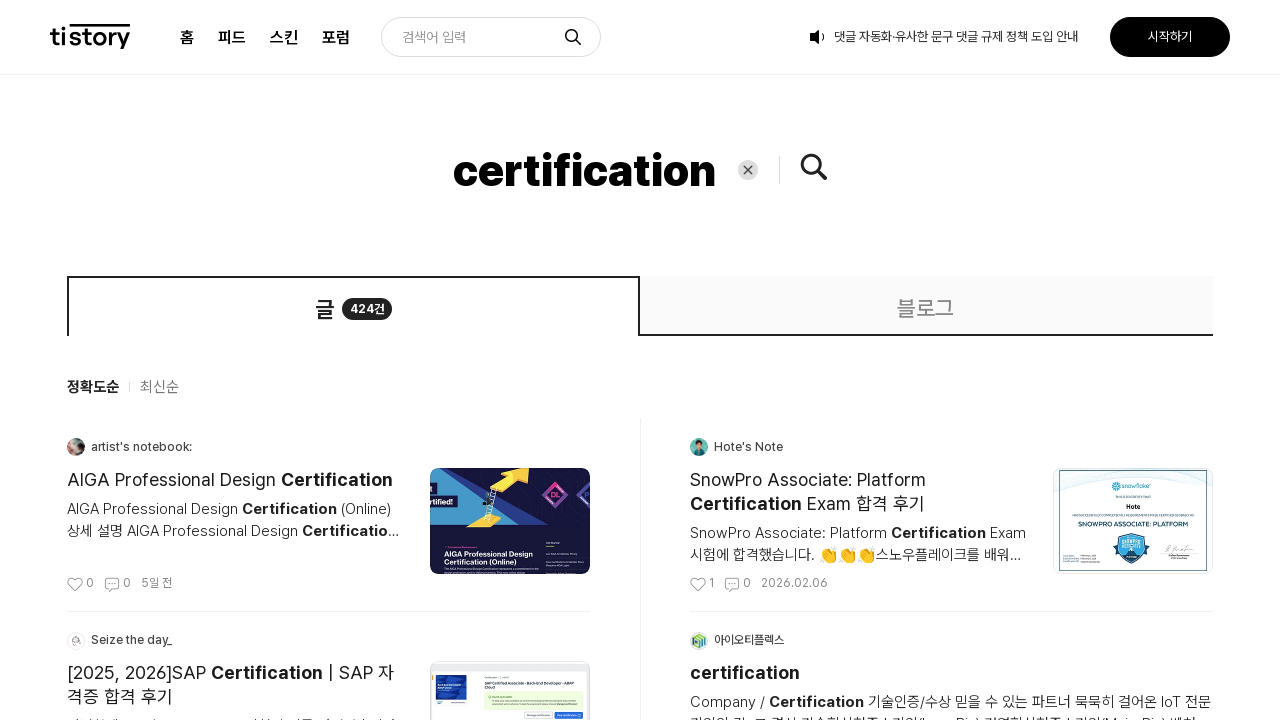

Extracted post URL: https://mizi-uxui.tistory.com/64
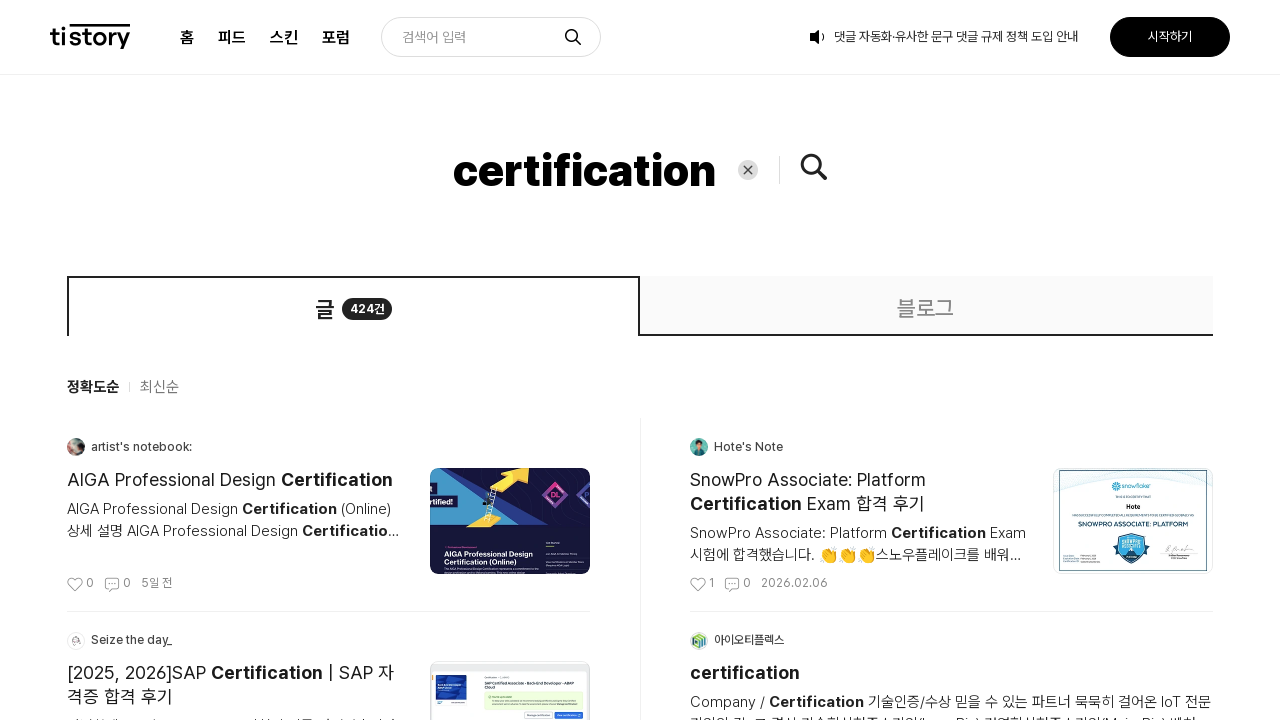

Queried for post thumbnail element
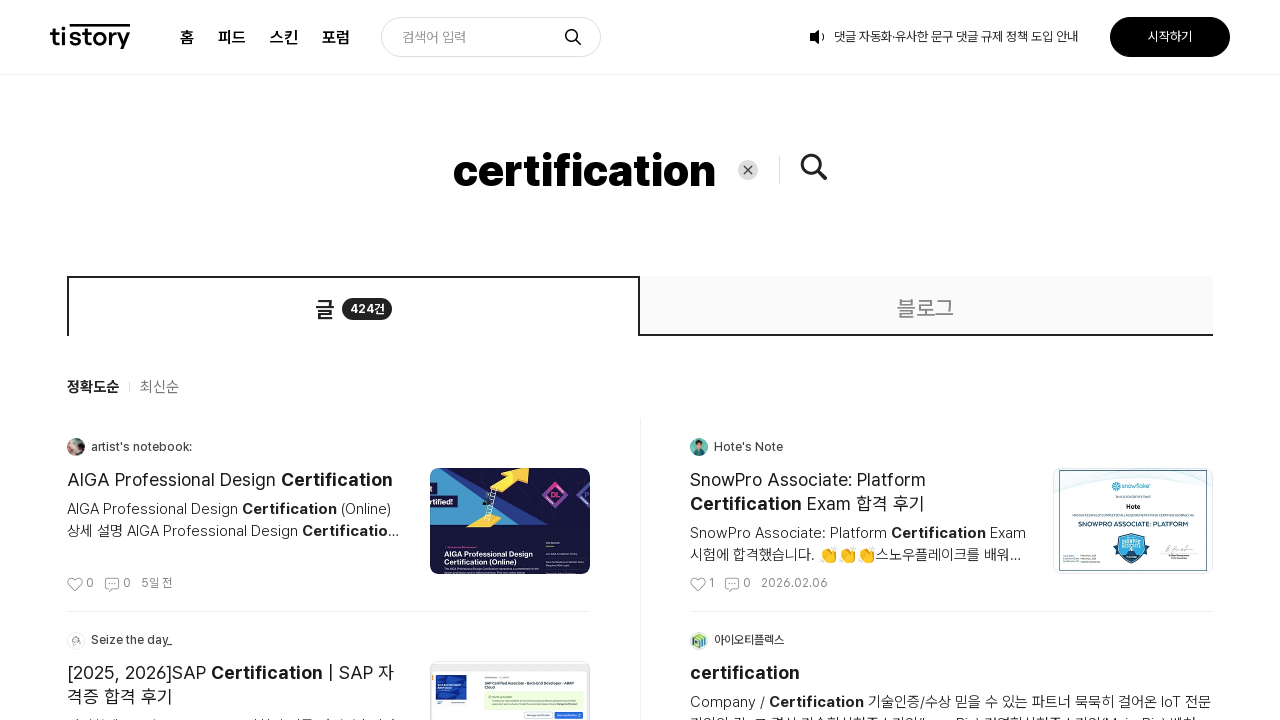

Extracted thumbnail URL: https://img1.daumcdn.net/thumb/C160x106@2x.fwebp/?fname=https%3A%2F%2Fblog.kakaocdn.net%2Fdna%2FdgTKrL%2FdJMcakzsJoF%2FAAAAAAAAAAAAAAAAAAAAAAFDHr3O3nREPtGIHf91G6Cnj9Ks-KeG4qX7CPASuMkZ%2Fimg.png%3Fcredential%3DyqXZFxpELC7KVnFOS48ylbz2pIh7yKj8%26expires%3D1772290799%26allow_ip%3D%26allow_referer%3D%26signature%3DoLH7pLXQiAwqqq9Xu3lepxMiCBA%253D
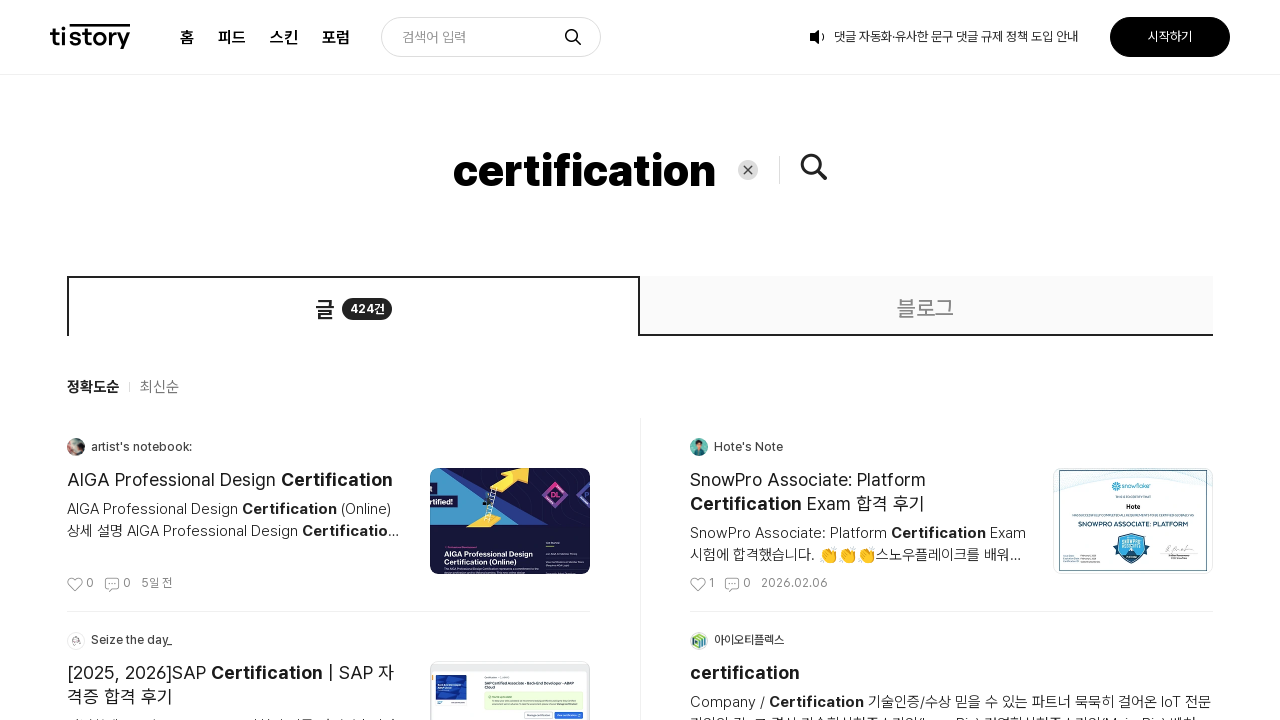

Queried for blog name element
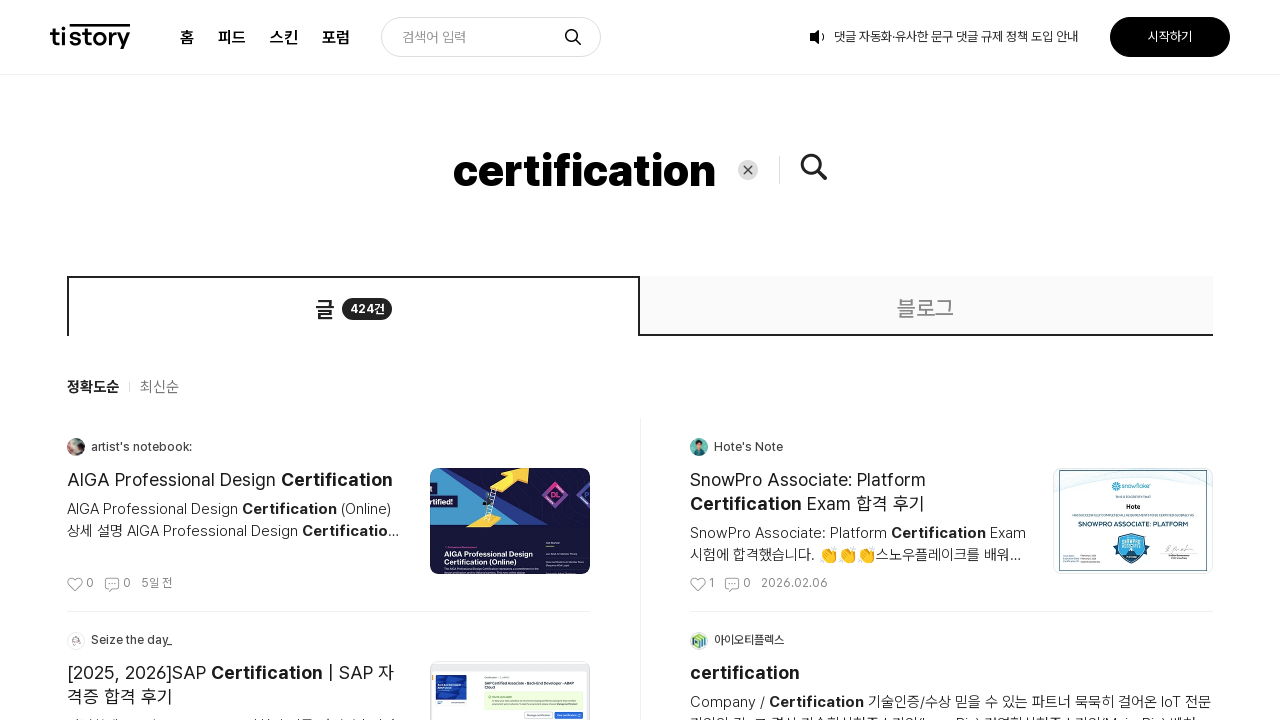

Extracted blog name: YOUNG RESEARCH
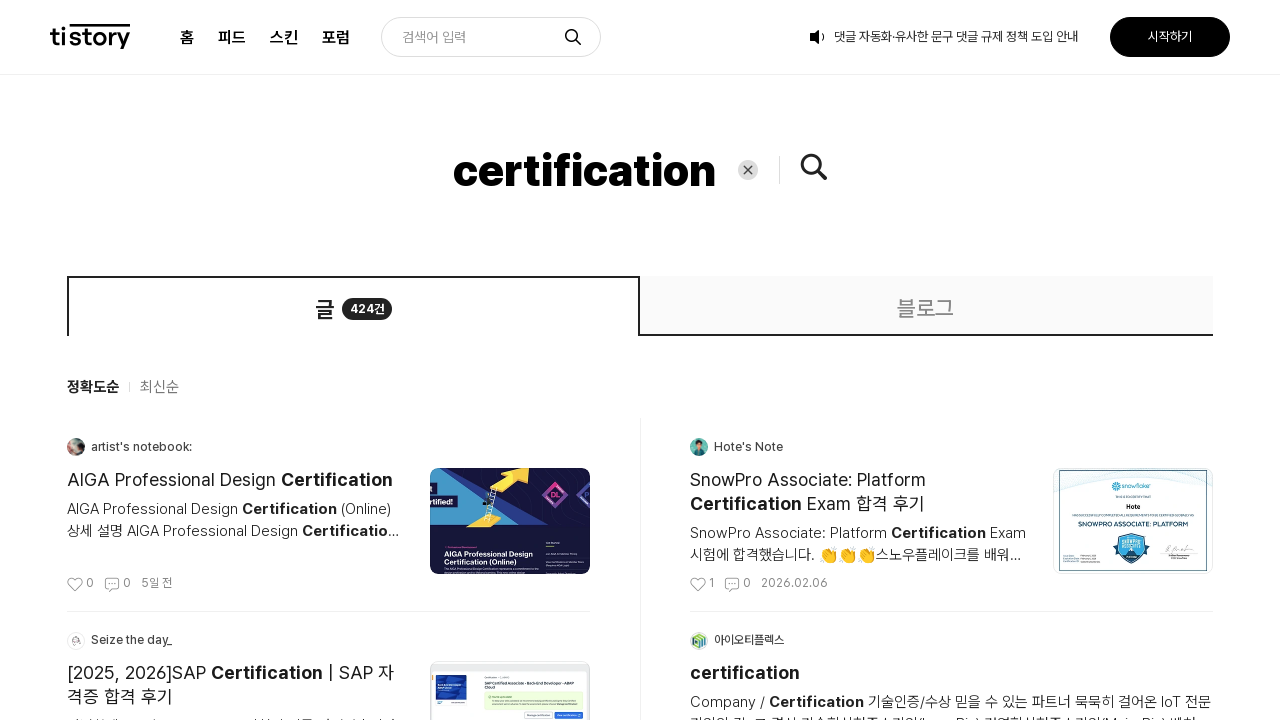

Queried for blog URL element
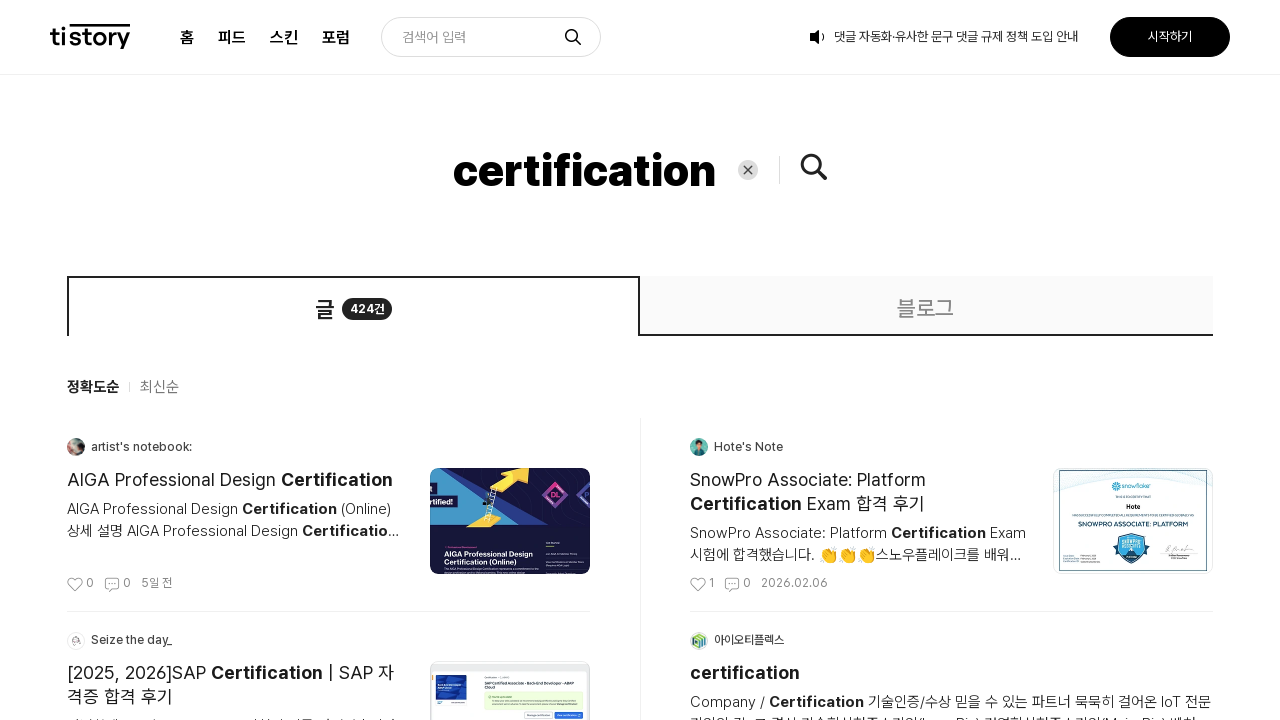

Extracted blog URL: https://youngresearch.tistory.com
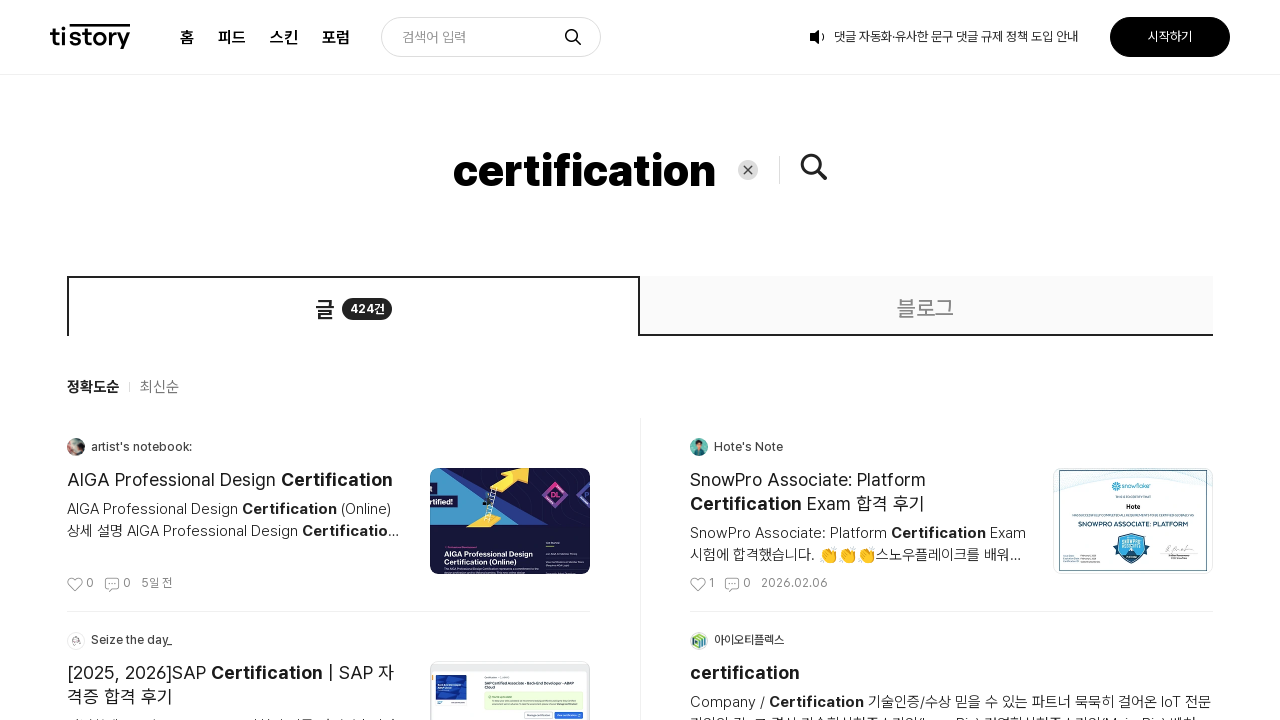

Queried for post title element
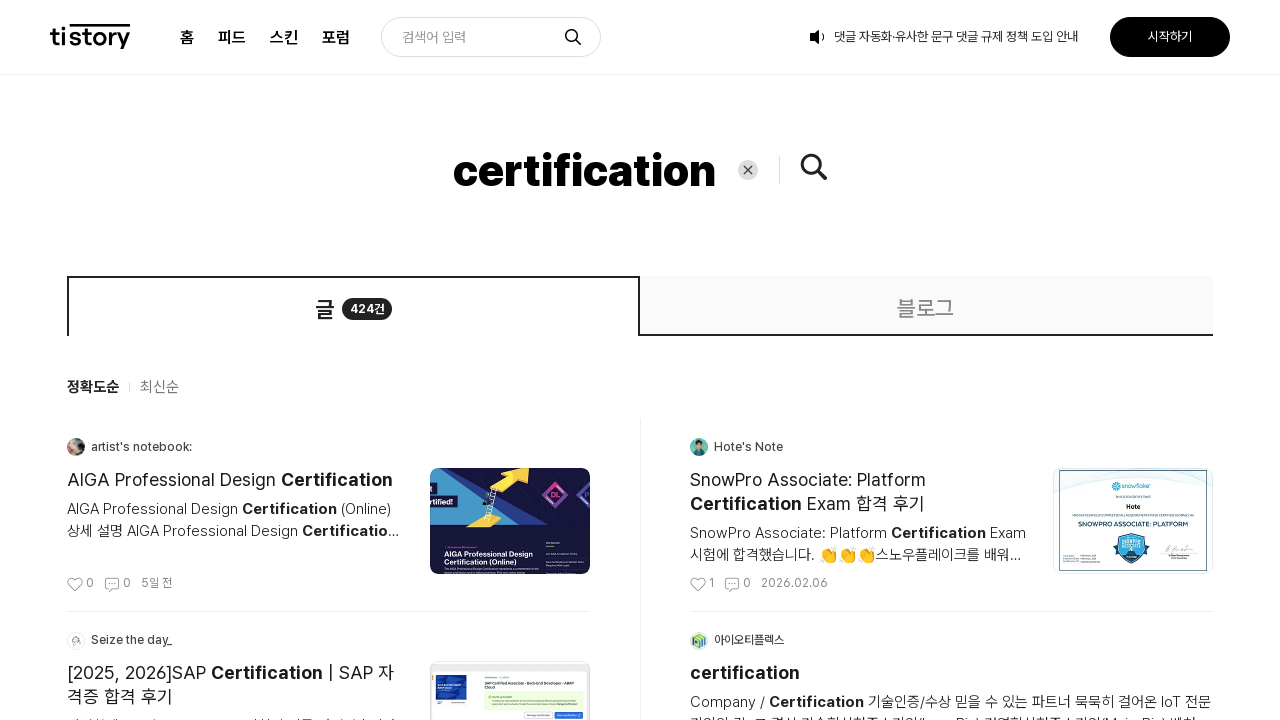

Extracted post title: Killer Coda - CKA Certification: Apiserver Crash - 1. Configure a wrong argument
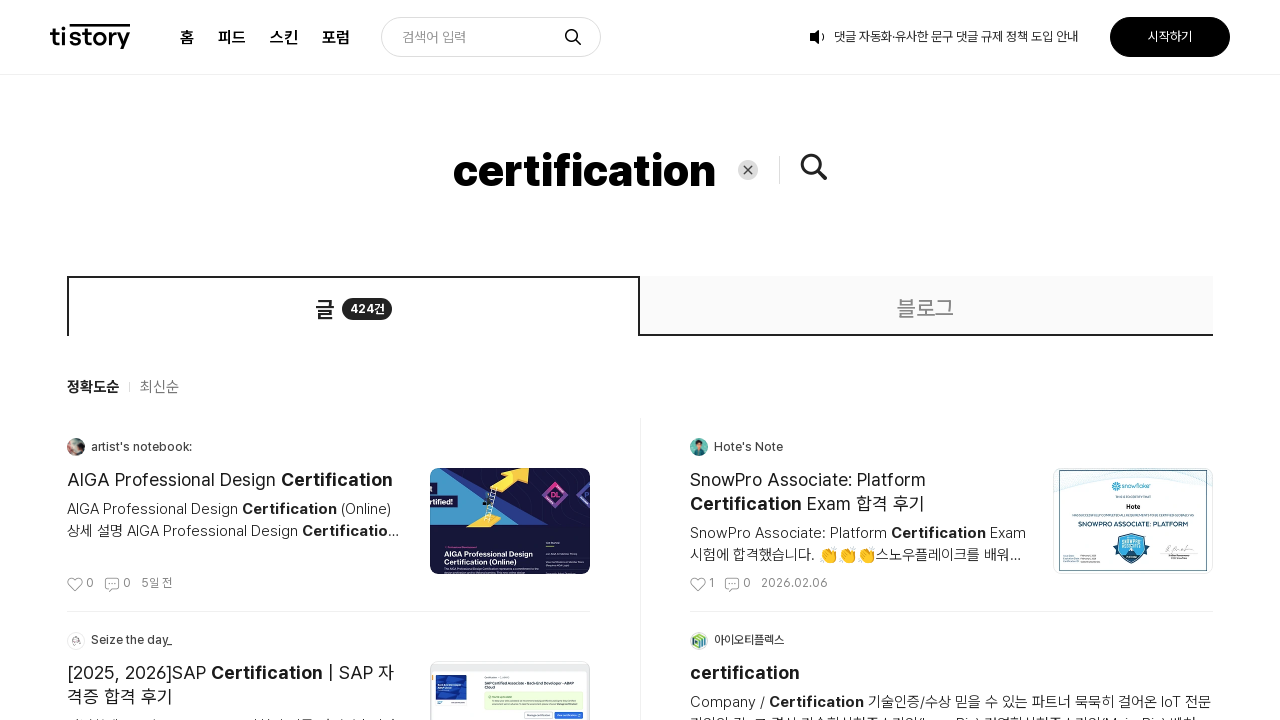

Queried for post URL element
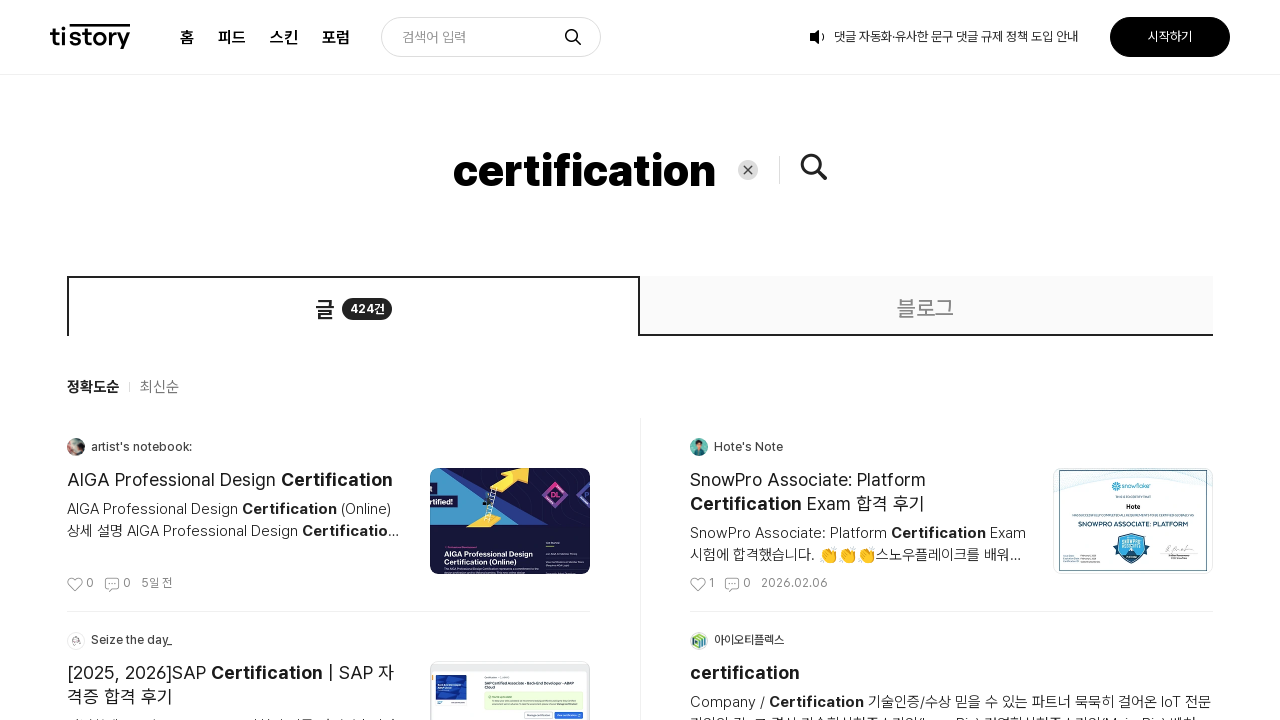

Extracted post URL: https://youngresearch.tistory.com/2
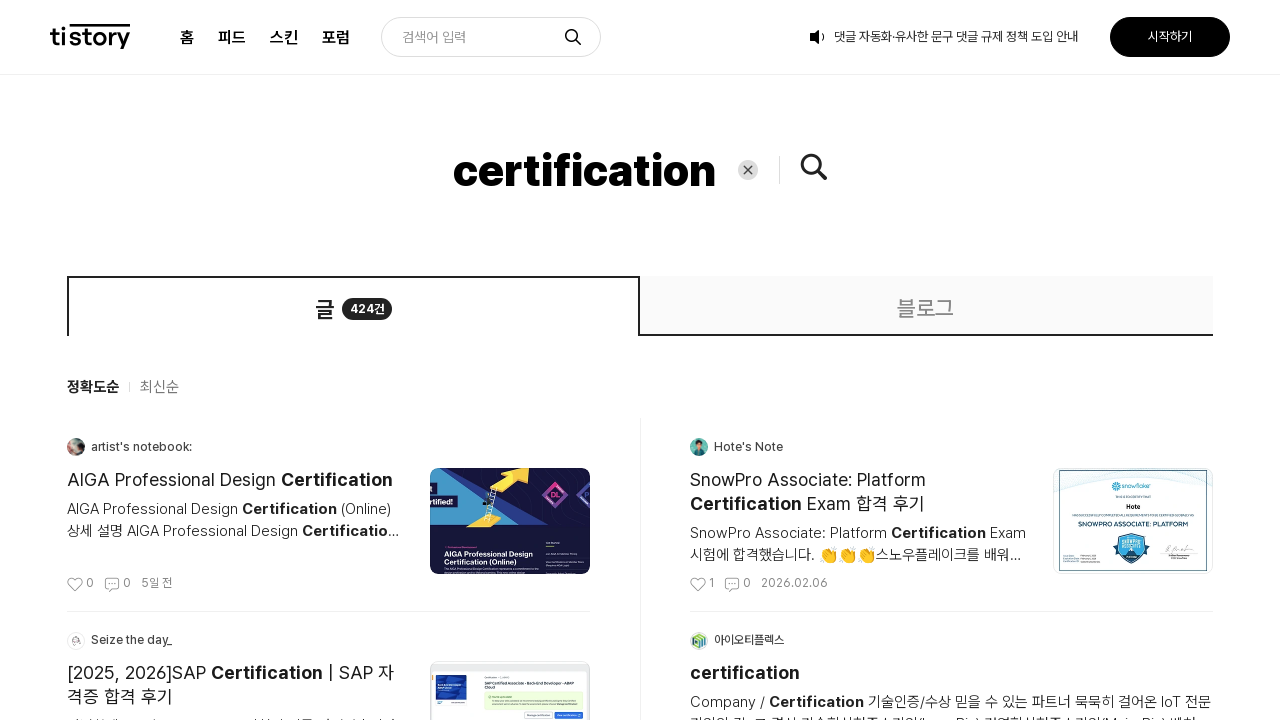

Queried for post thumbnail element
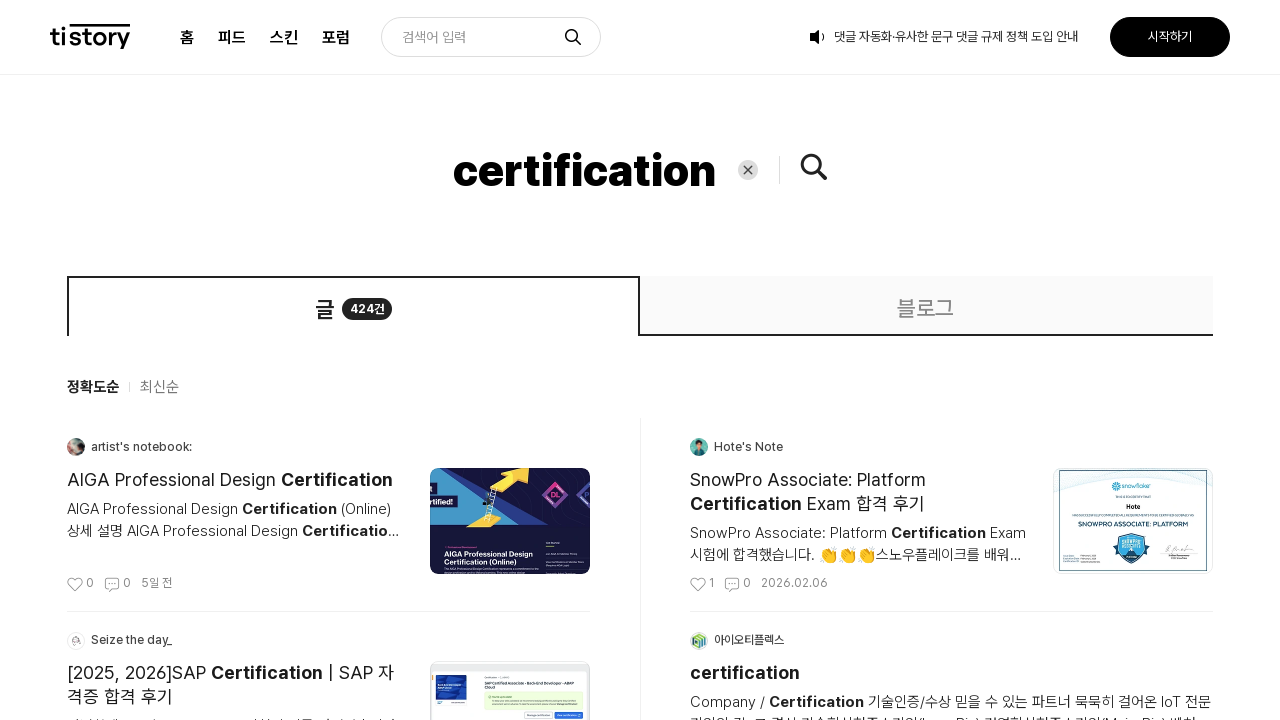

Extracted thumbnail URL: https://img1.daumcdn.net/thumb/C160x106@2x.fwebp/?fname=https%3A%2F%2Fblog.kakaocdn.net%2Fdna%2FcgFhD7%2FdJMcabCTBr0%2FAAAAAAAAAAAAAAAAAAAAAA9zAGhmd1_zn3xs4VGtcFply0Bft40NWVwFDmZcY6bh%2Fimg.png%3Fcredential%3DyqXZFxpELC7KVnFOS48ylbz2pIh7yKj8%26expires%3D1772290799%26allow_ip%3D%26allow_referer%3D%26signature%3DhqF5eLjKUHbkPdEl4lFwL08hbTg%253D
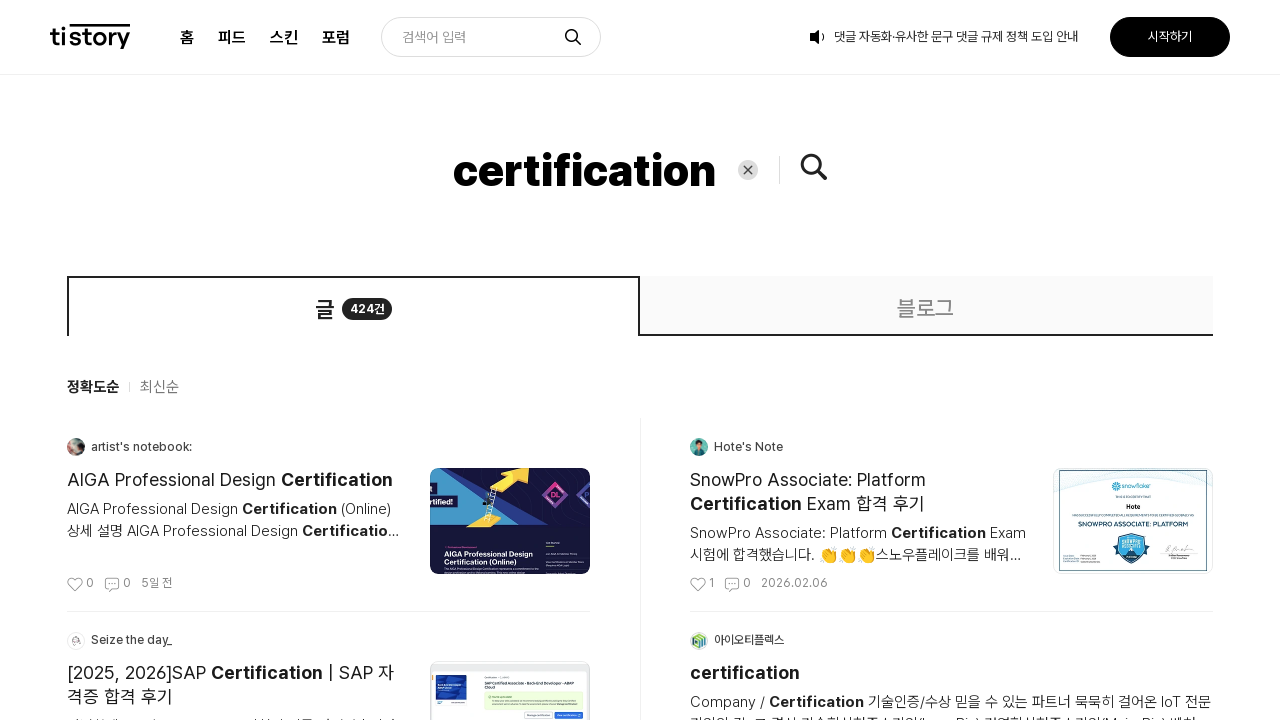

Queried for blog name element
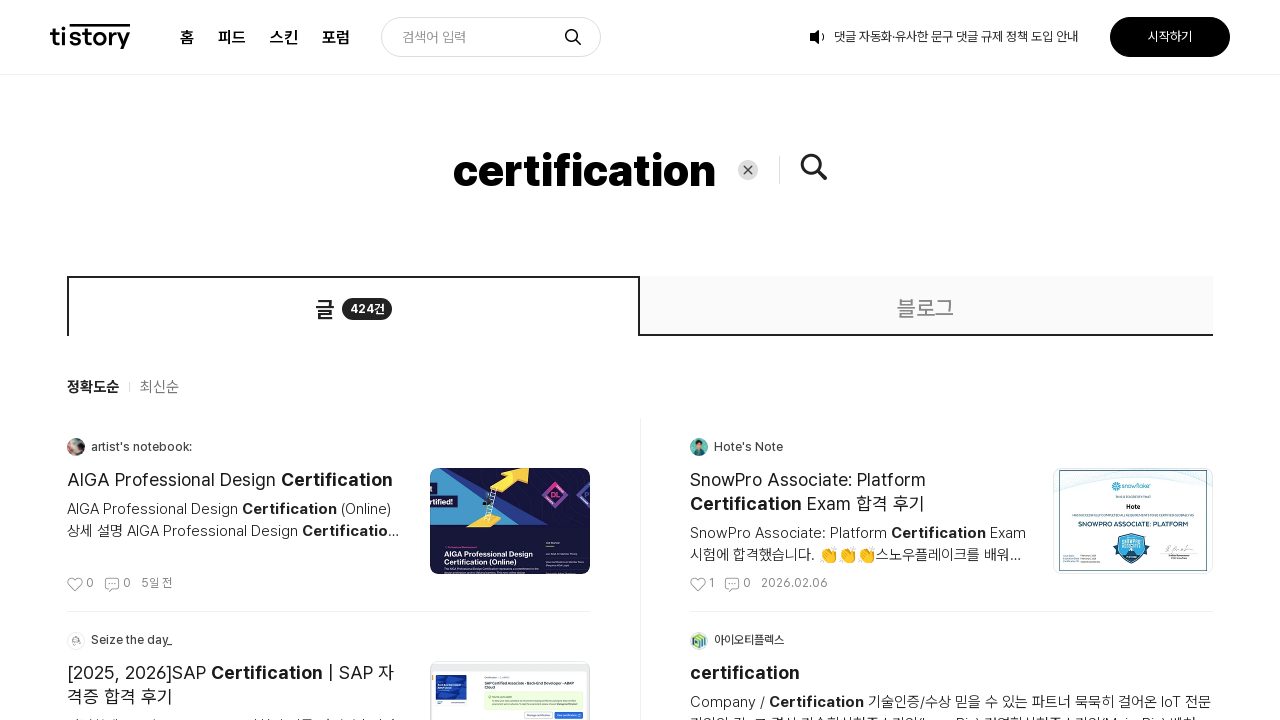

Extracted blog name: 정보를 빠르게 알려주는 지름길 신
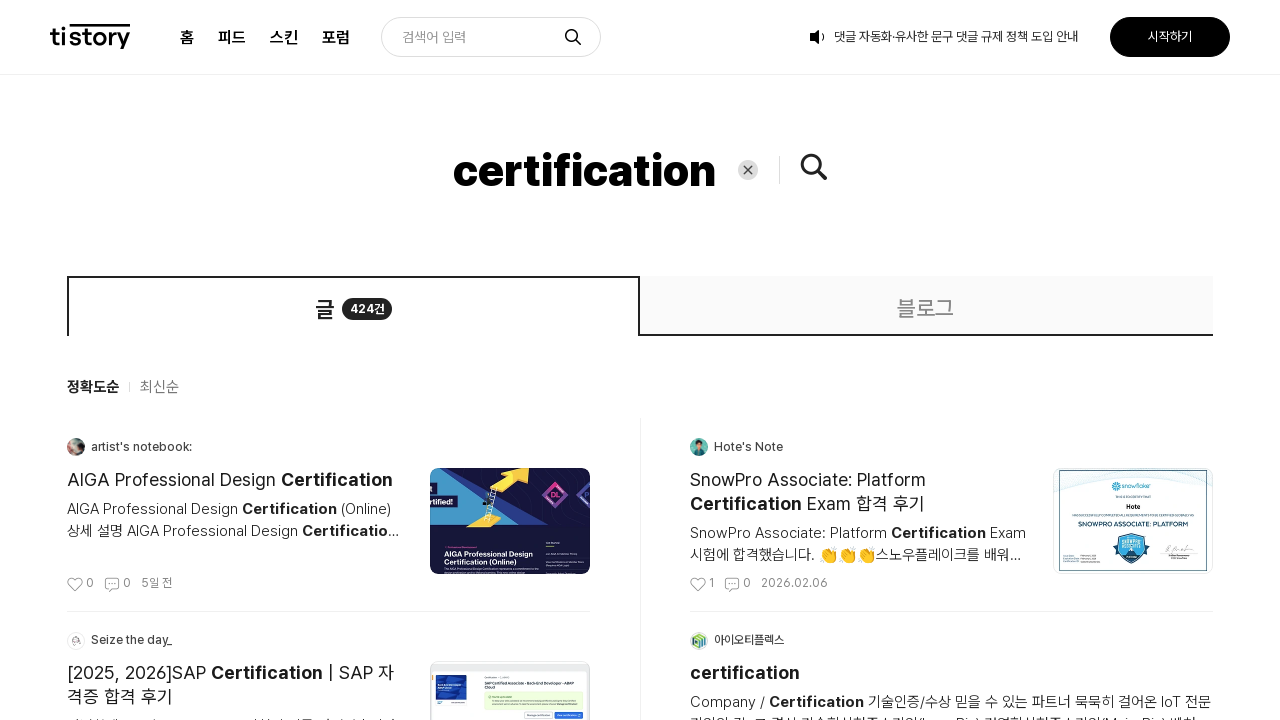

Queried for blog URL element
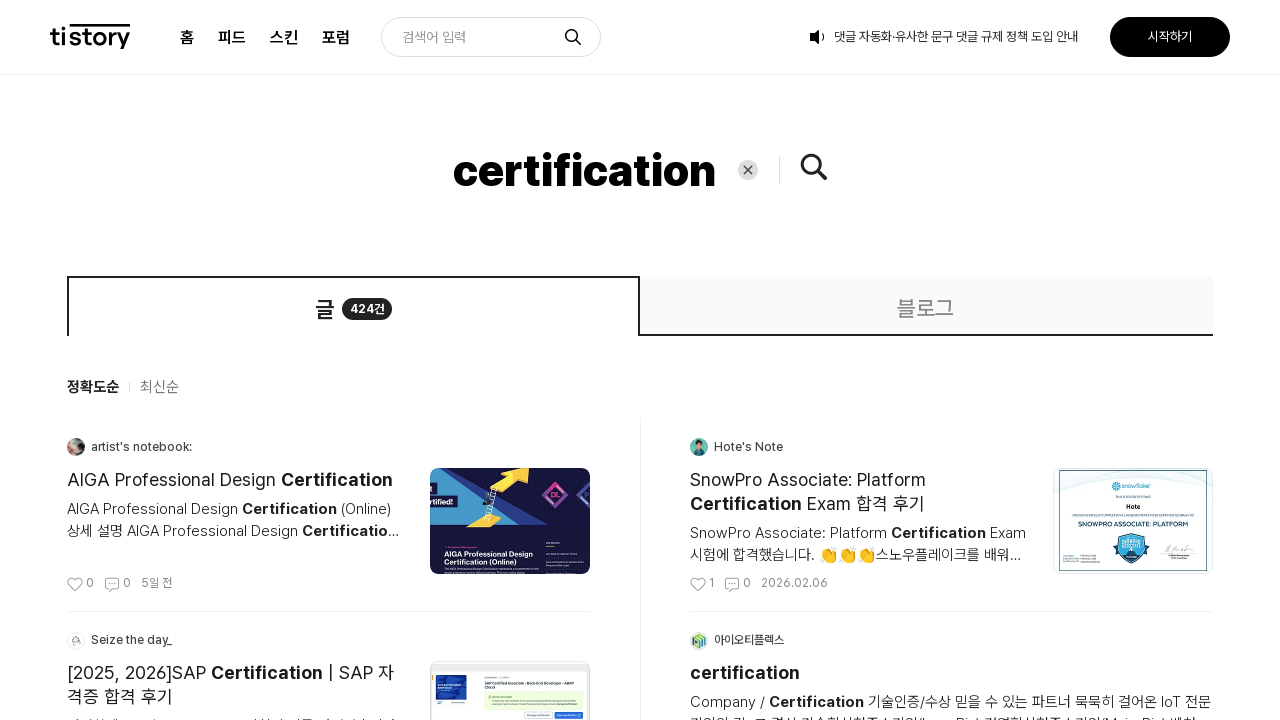

Extracted blog URL: https://quickroad.tistory.com
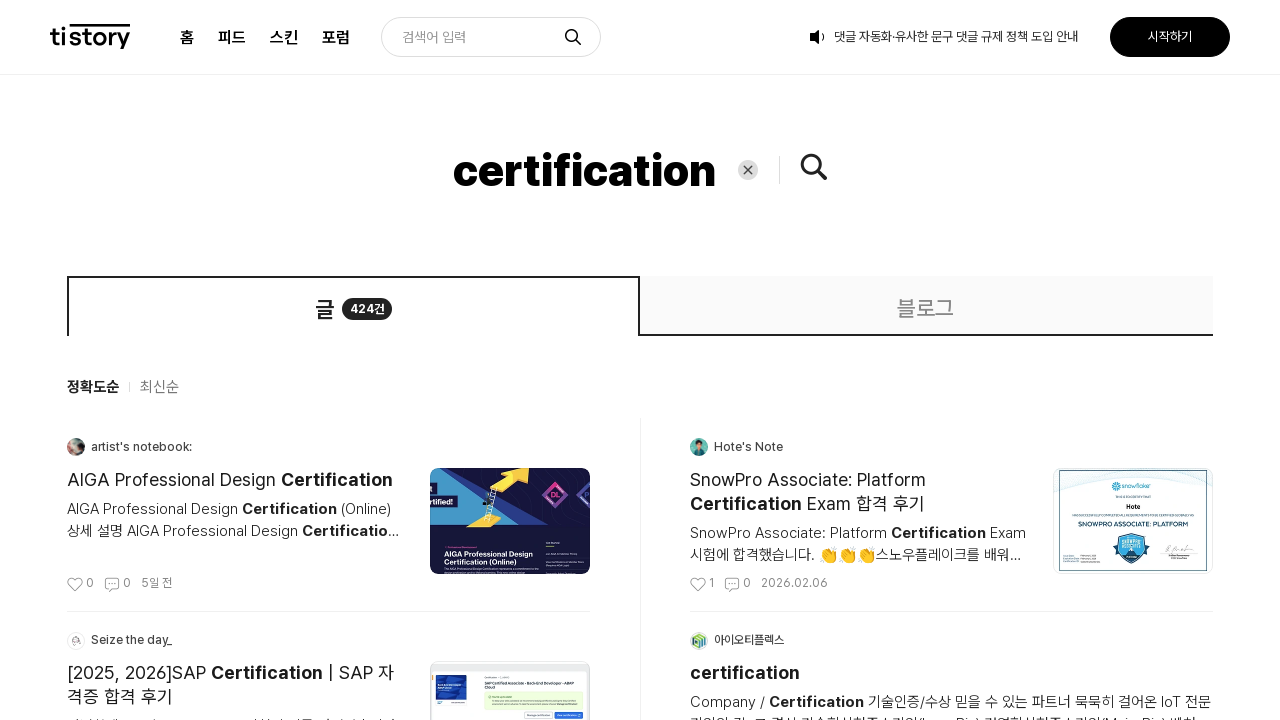

Queried for post title element
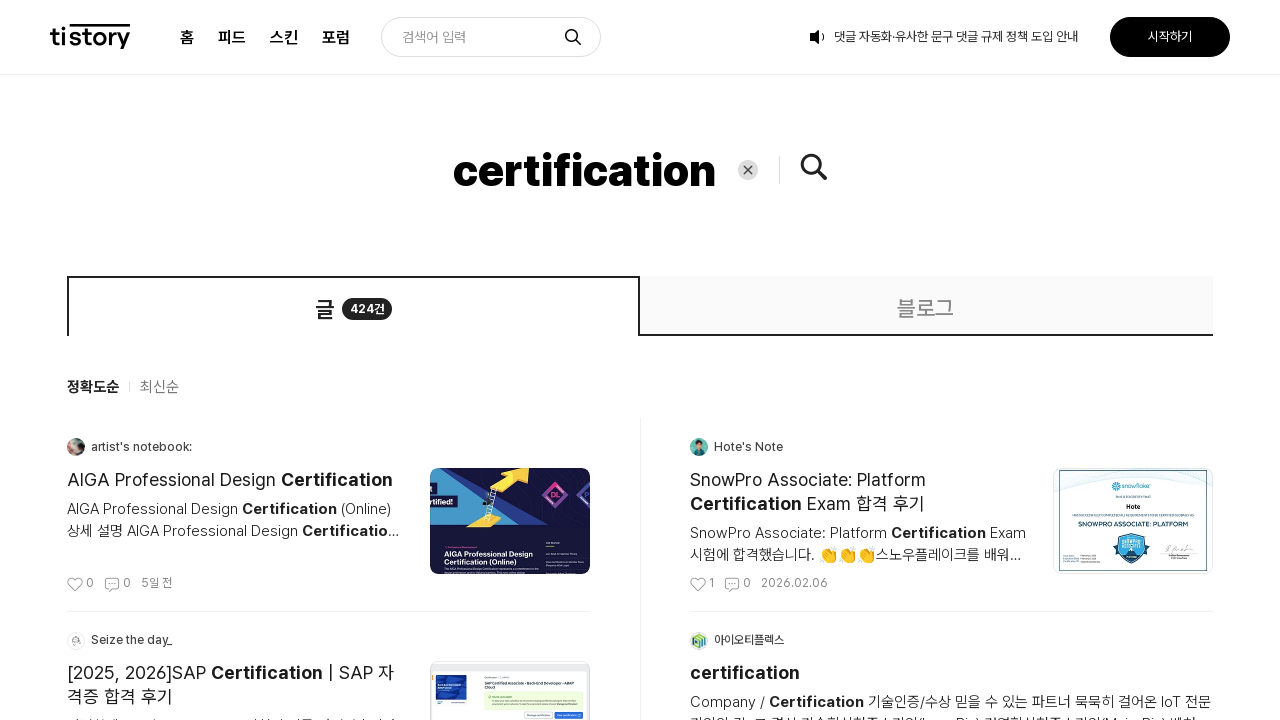

Extracted post title: 2026 청년·대학생 교육·자격증 지원금 총정리 | Education & Certification Grants 2026
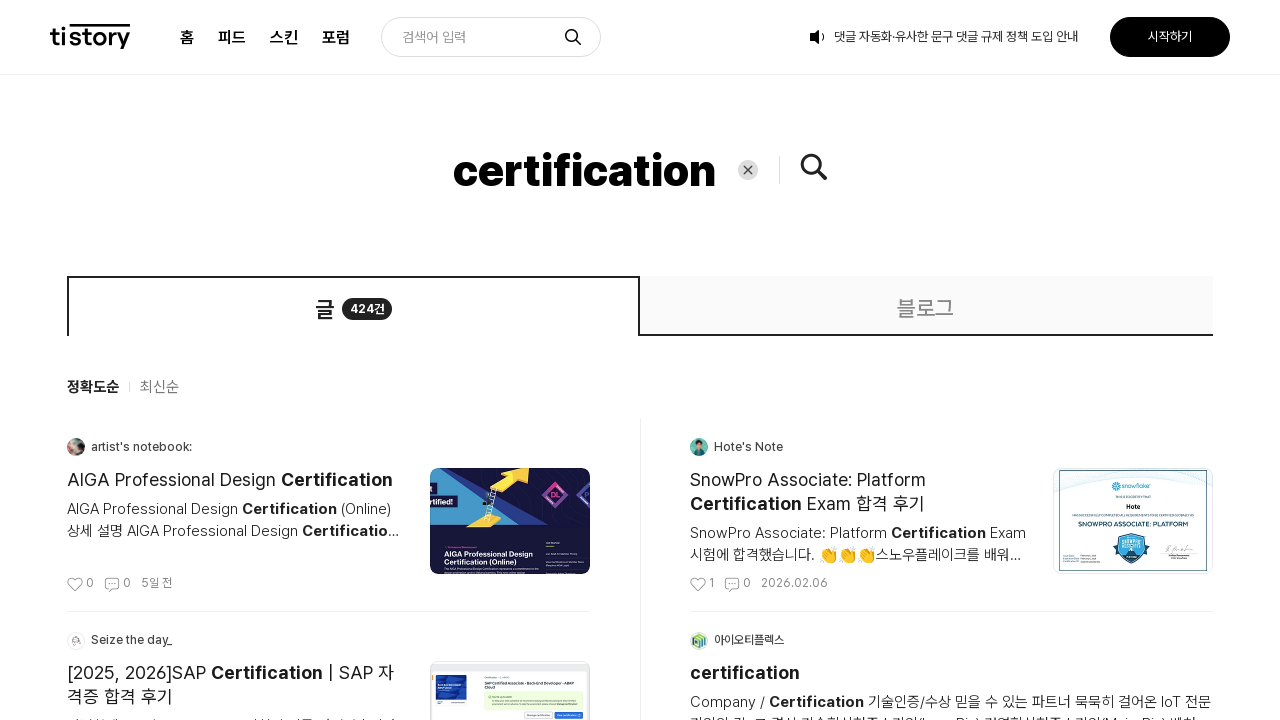

Queried for post URL element
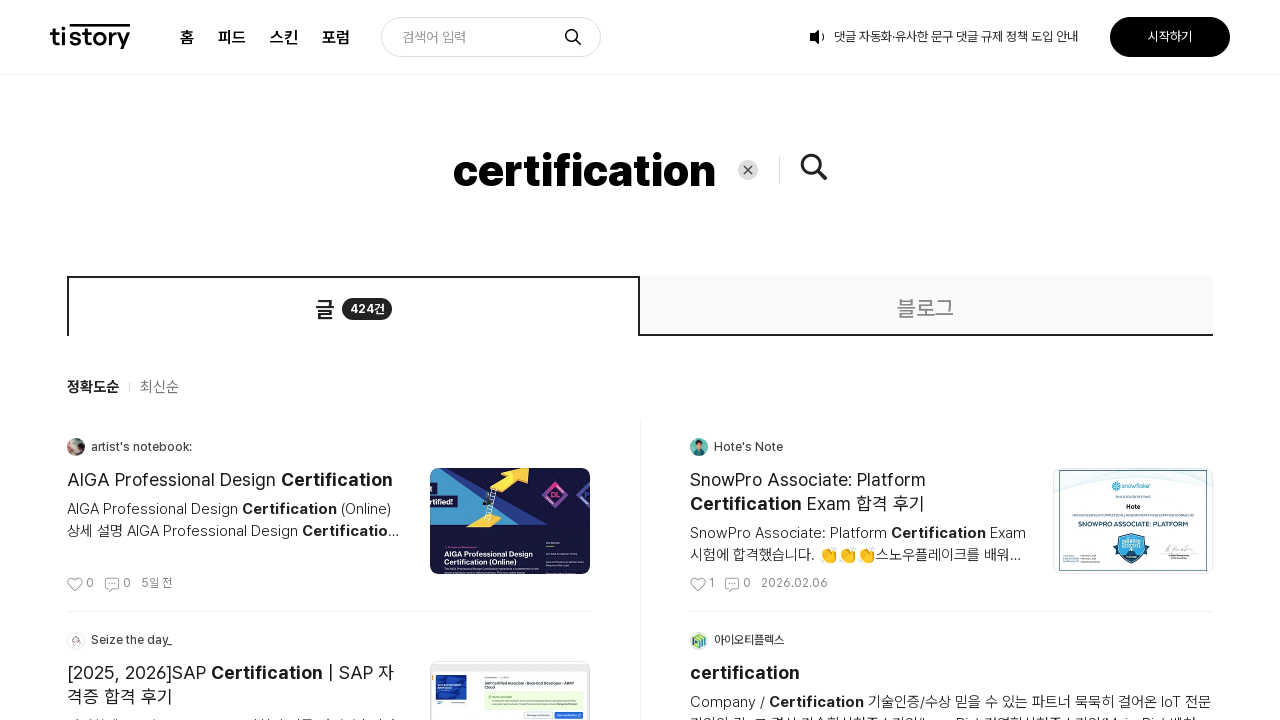

Extracted post URL: https://quickroad.tistory.com/entry/2026-%EC%B2%AD%EB%85%84%C2%B7%EB%8C%80%ED%95%99%EC%83%9D-%EA%B5%90%EC%9C%A1%C2%B7%EC%9E%90%EA%B2%A9%EC%A6%9D-%EC%A7%80%EC%9B%90%EA%B8%88-%EC%B4%9D%EC%A0%95%EB%A6%AC-Education-Certification-Grants-2026
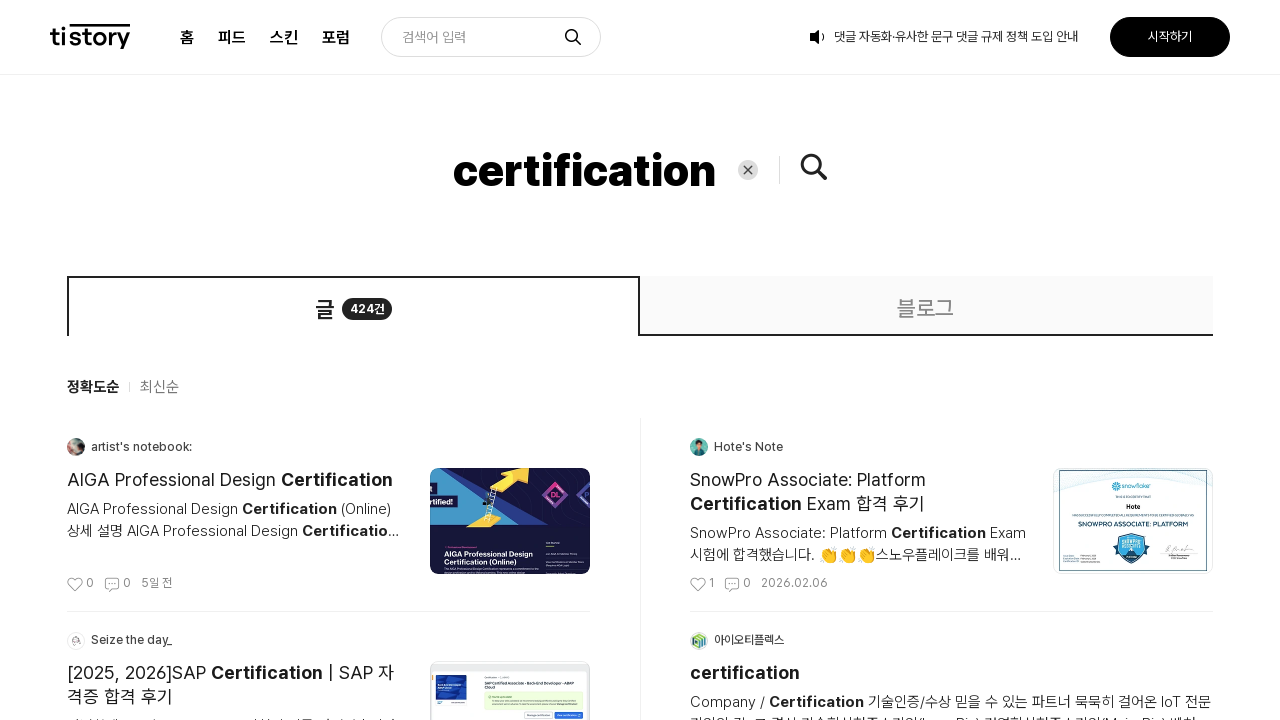

Queried for post thumbnail element
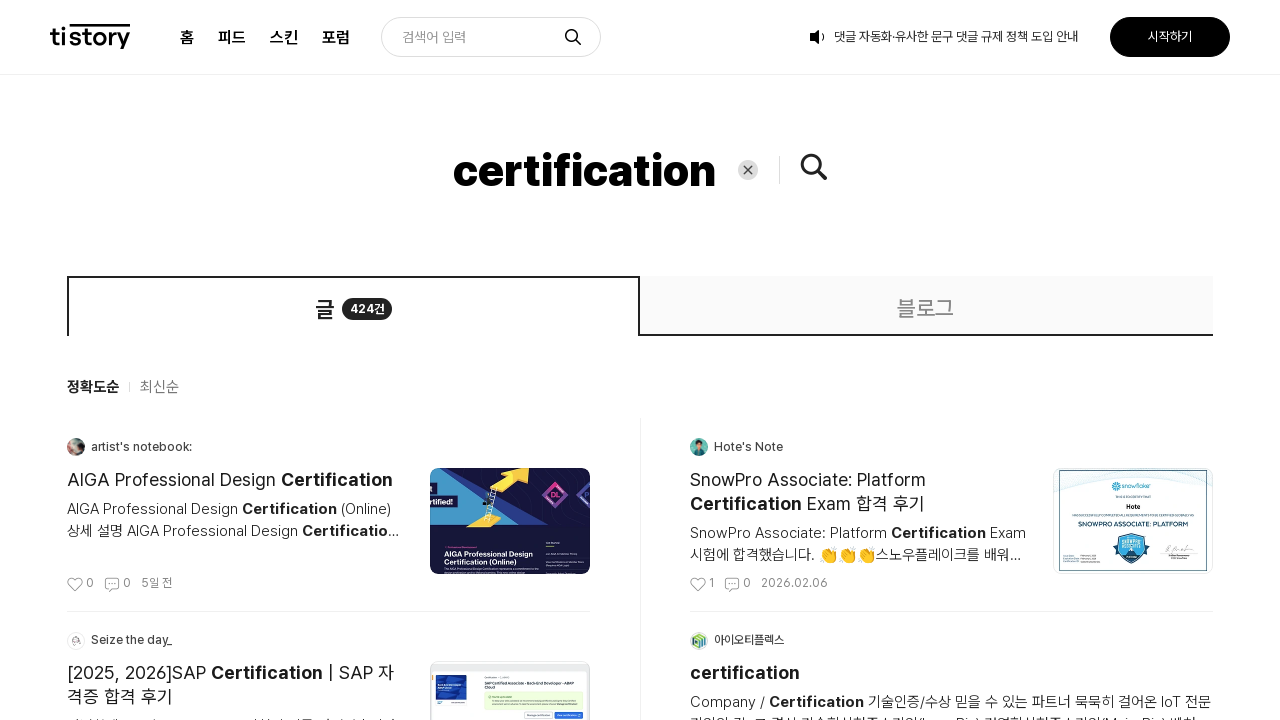

Queried for blog name element
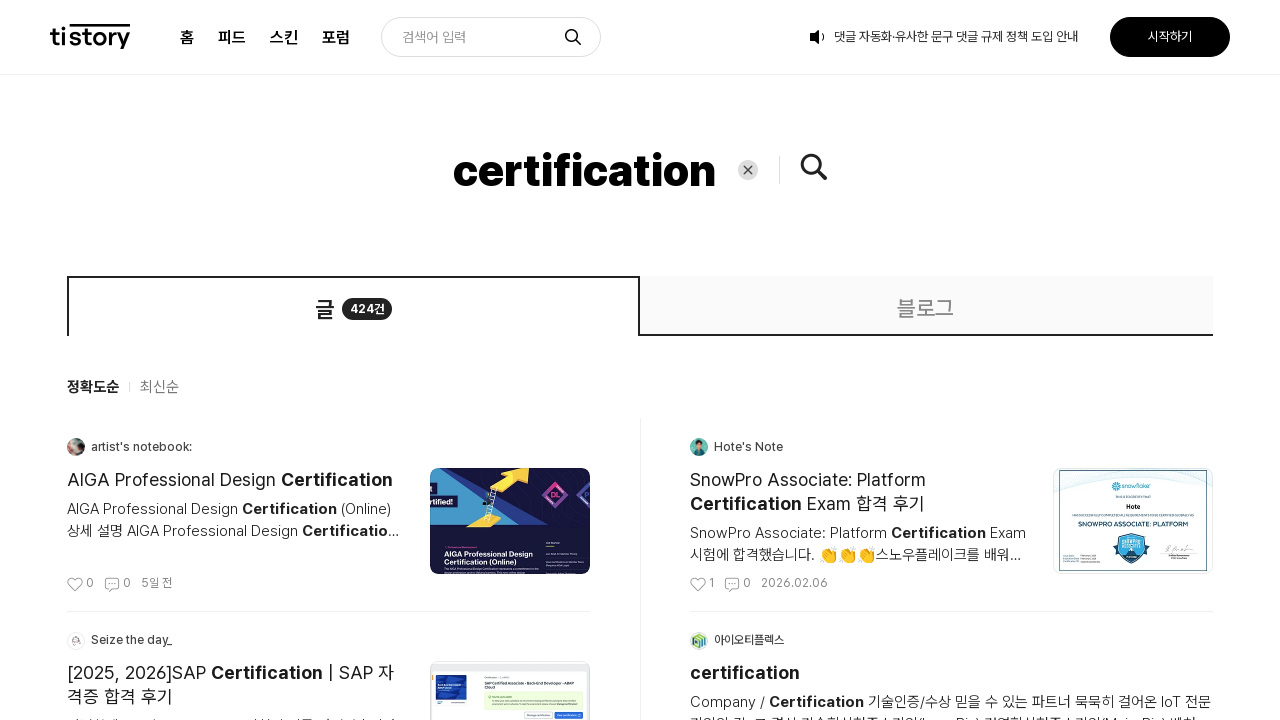

Extracted blog name: 기업금융파트너 (개인기업/법인기업/보험AS)
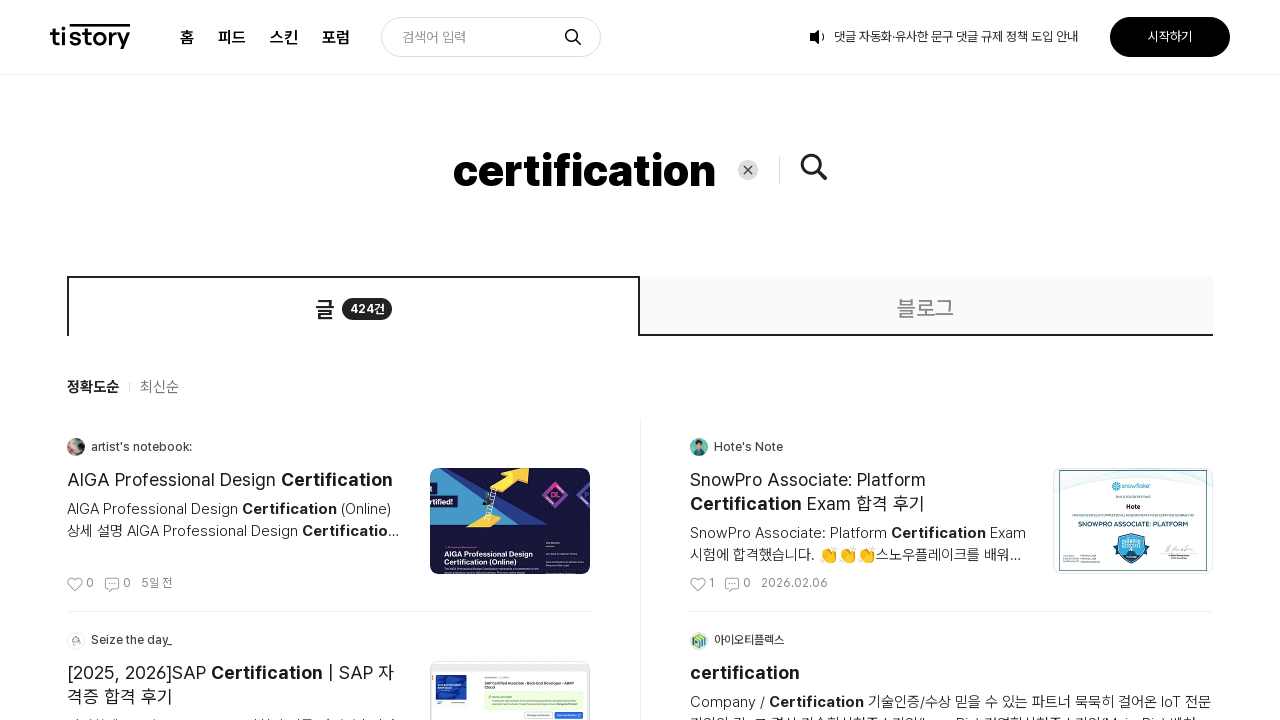

Queried for blog URL element
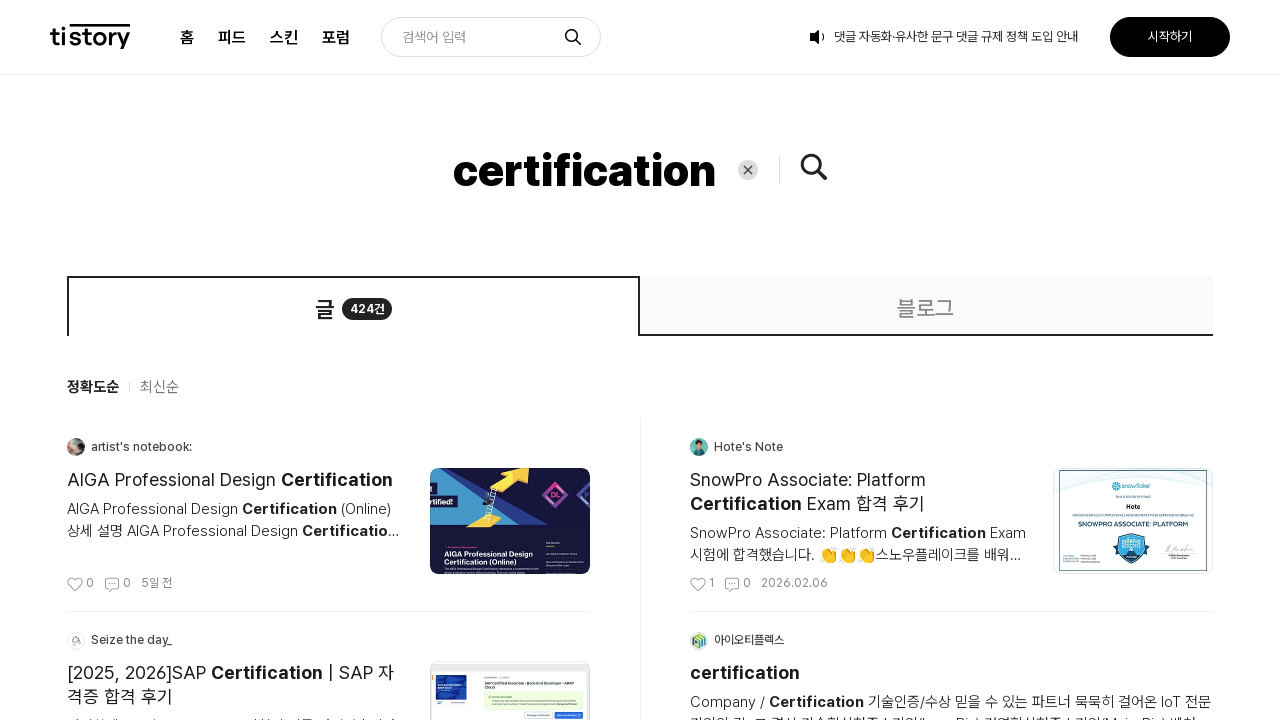

Extracted blog URL: https://sslife007.tistory.com
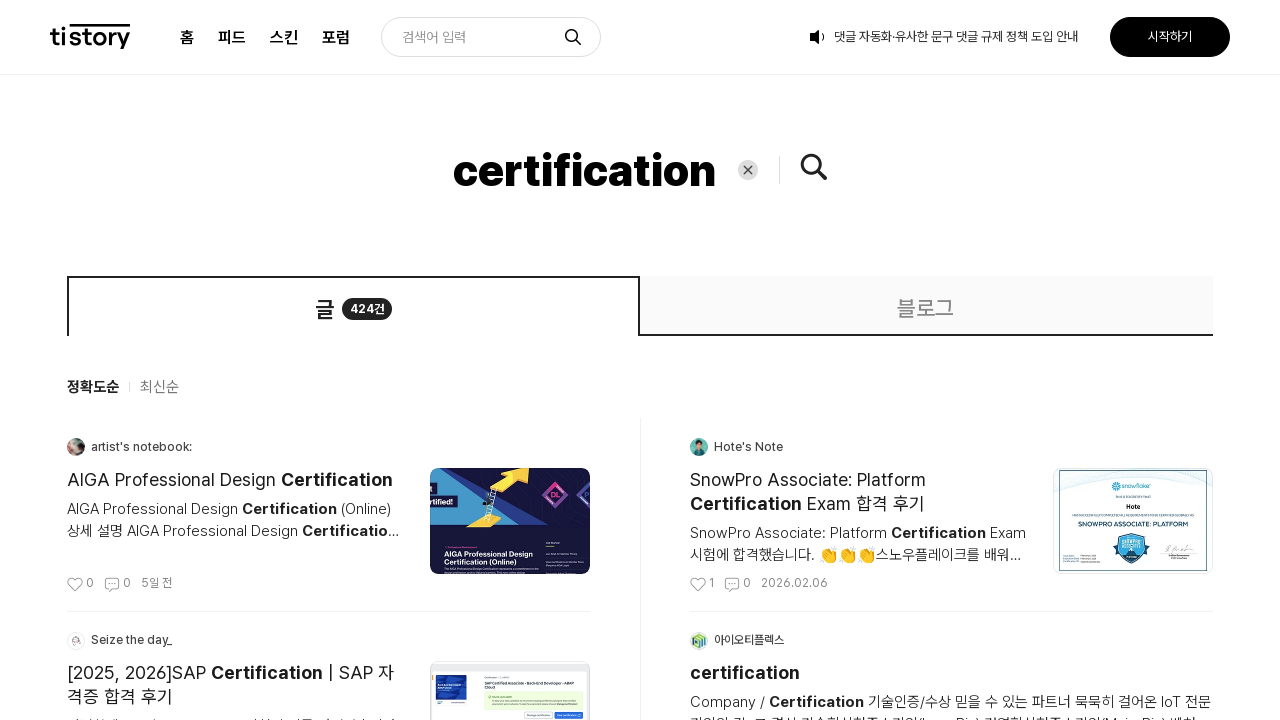

Queried for post title element
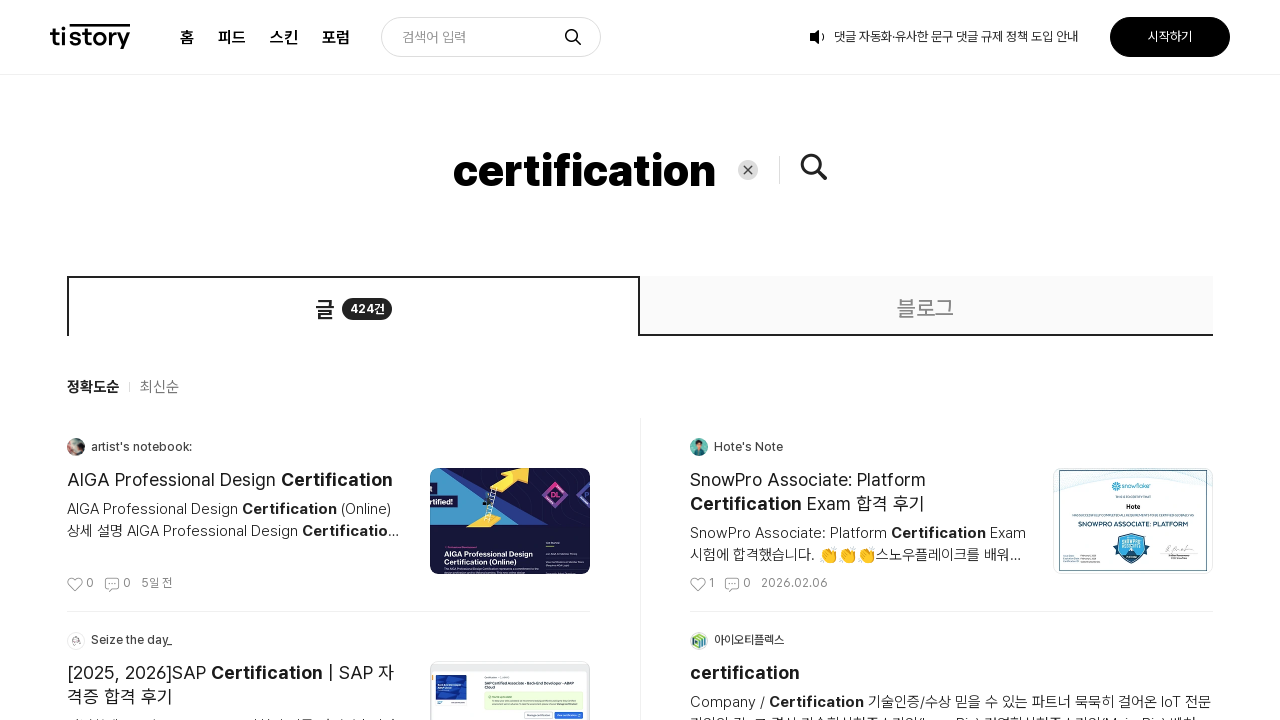

Extracted post title: 🚦벤처기업 인증(Venture Certification) 1.
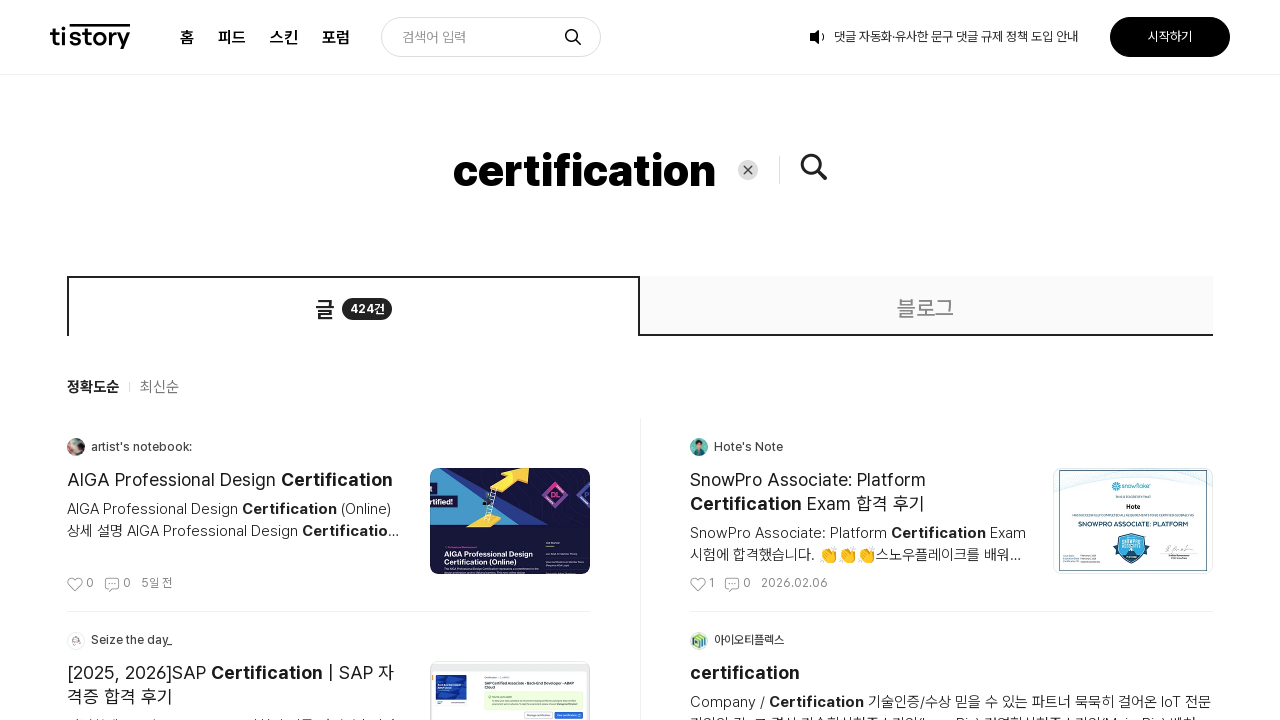

Queried for post URL element
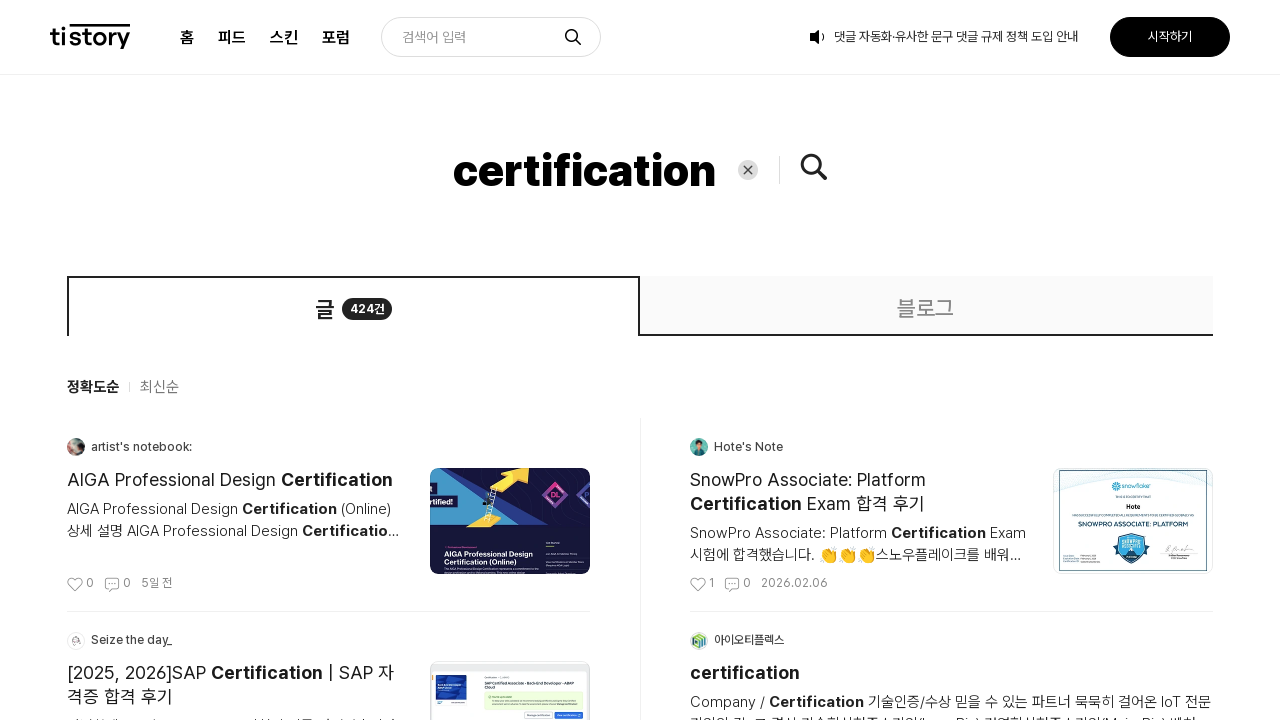

Extracted post URL: https://sslife007.tistory.com/92
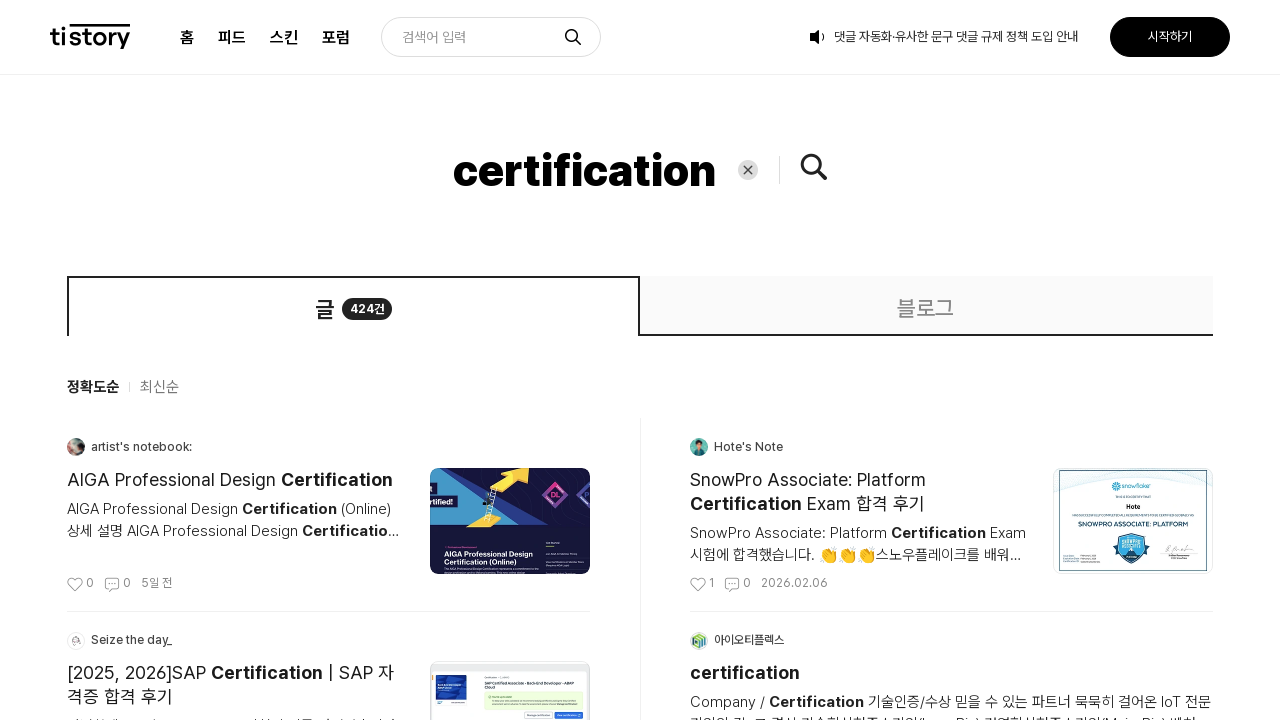

Queried for post thumbnail element
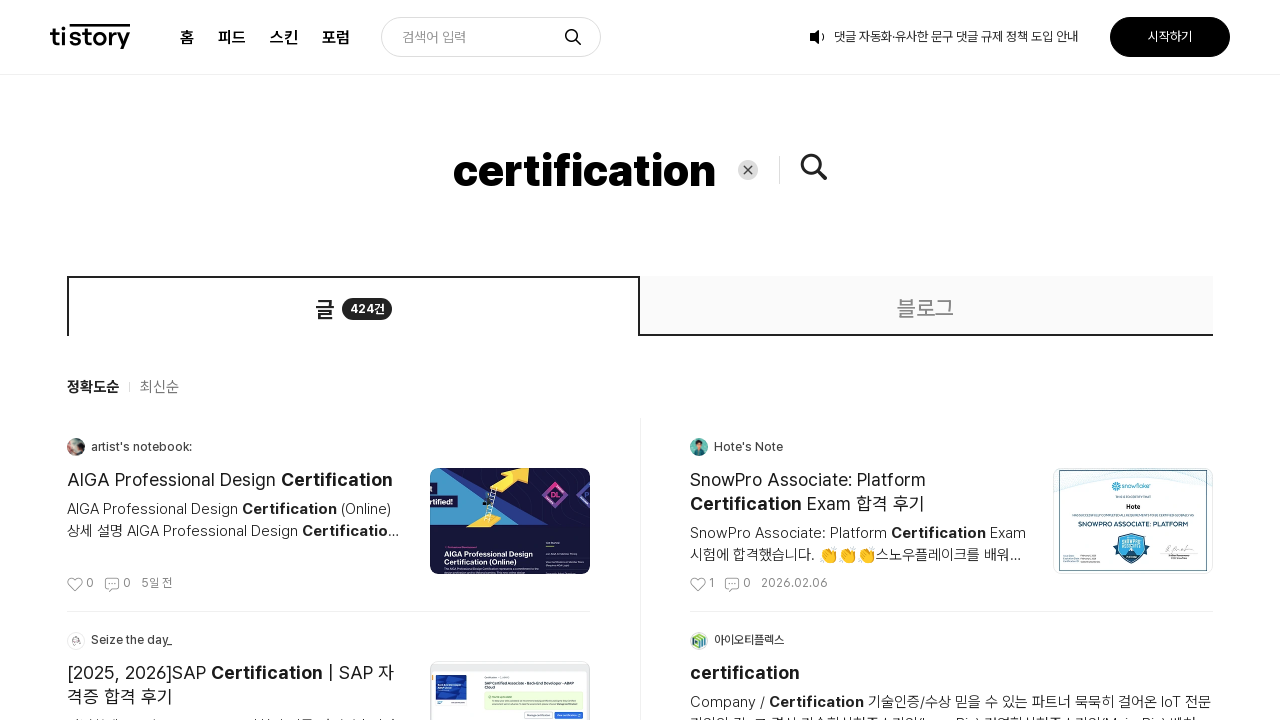

Extracted thumbnail URL: https://img1.daumcdn.net/thumb/C160x106@2x.fwebp/?fname=https%3A%2F%2Fblog.kakaocdn.net%2Fdna%2Fd2zaHk%2FdJMb99Sdlzk%2FAAAAAAAAAAAAAAAAAAAAAFxx9gnikeiP1W-5NFdWXZ4ShbzyGOOsnZm8vEPscA8y%2Ftfile.jpg%3Fcredential%3DyqXZFxpELC7KVnFOS48ylbz2pIh7yKj8%26expires%3D1772290799%26allow_ip%3D%26allow_referer%3D%26signature%3Dcq8FJOkeVXjvHTXu7bjTGGqrhgU%253D
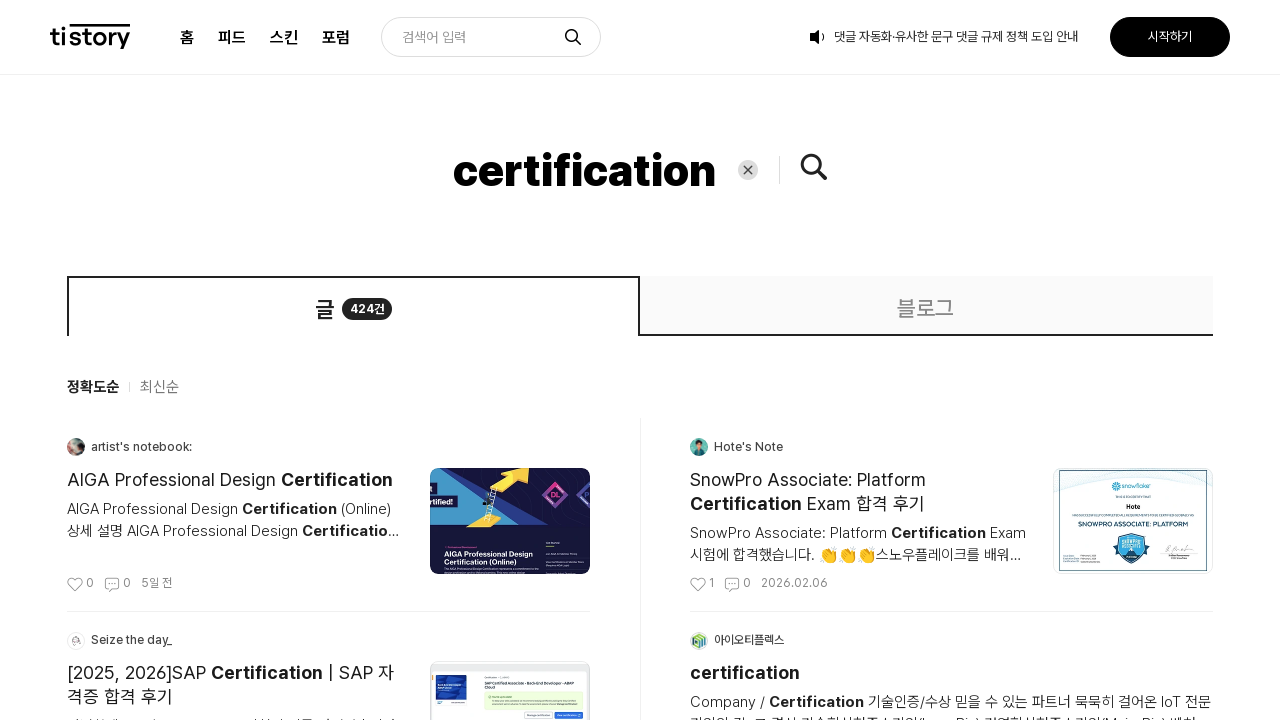

Queried for blog name element
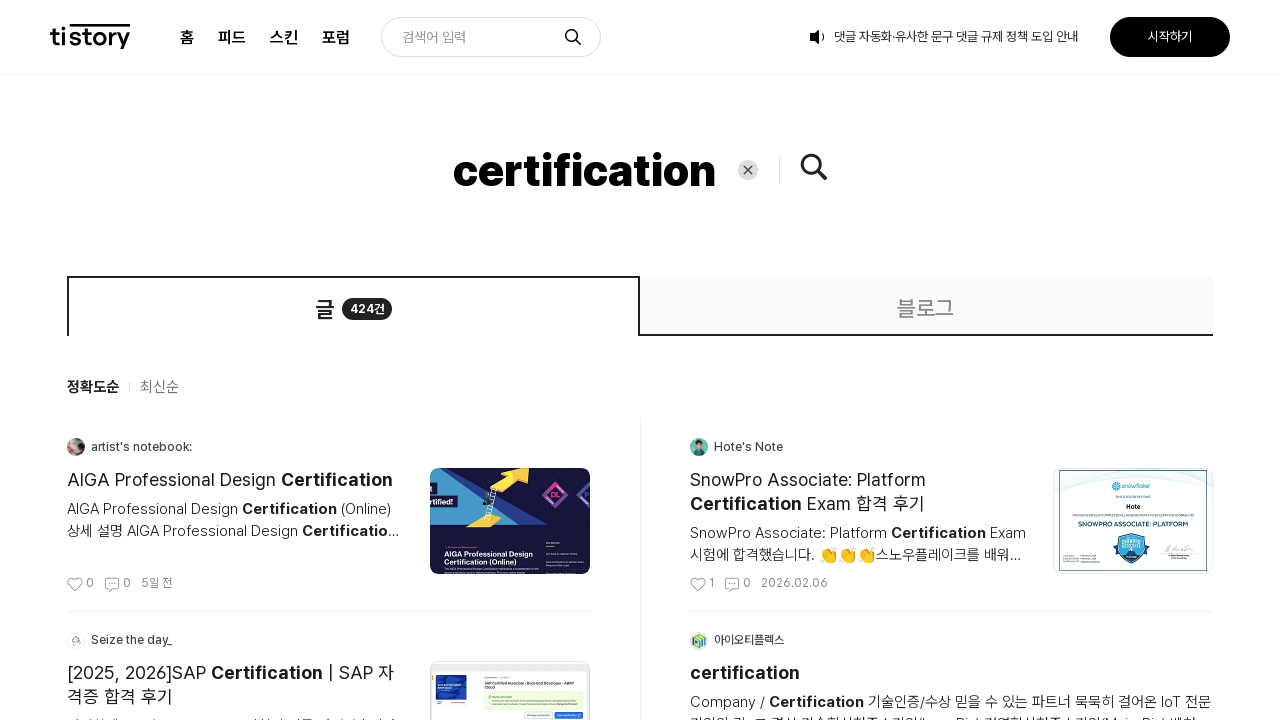

Extracted blog name: PADT-RWA (Physical Asset Digital Twin)
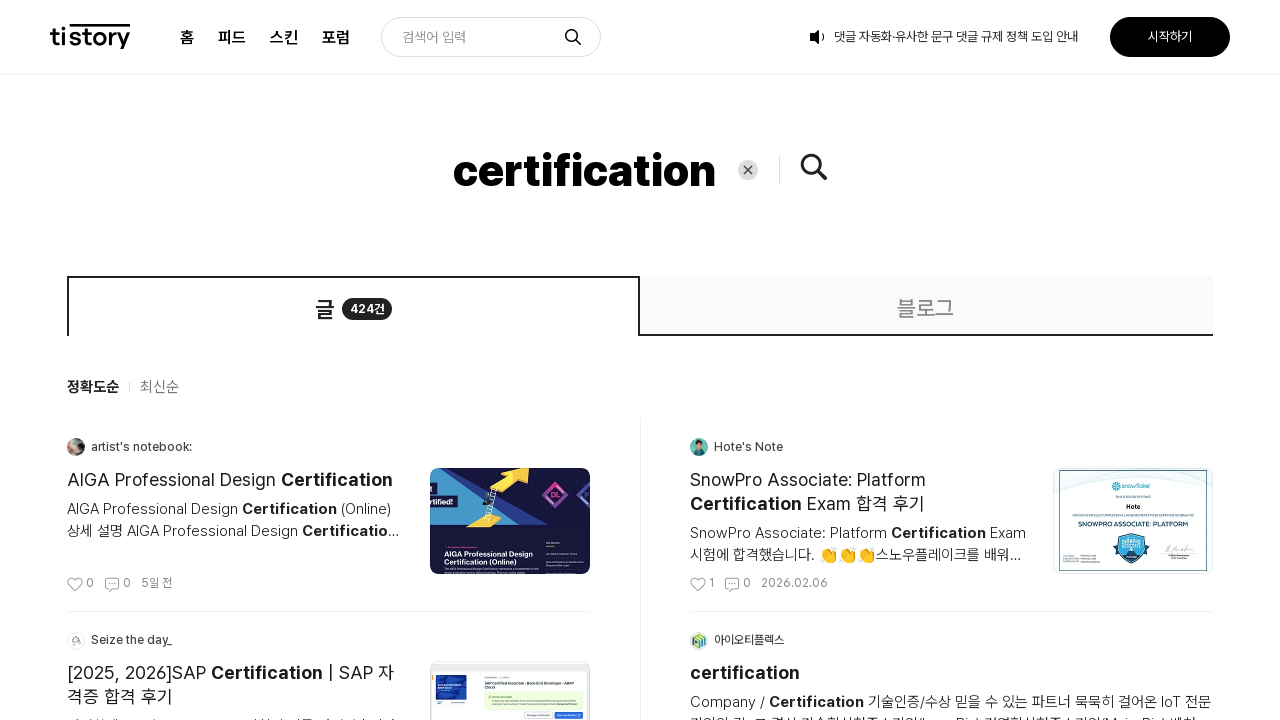

Queried for blog URL element
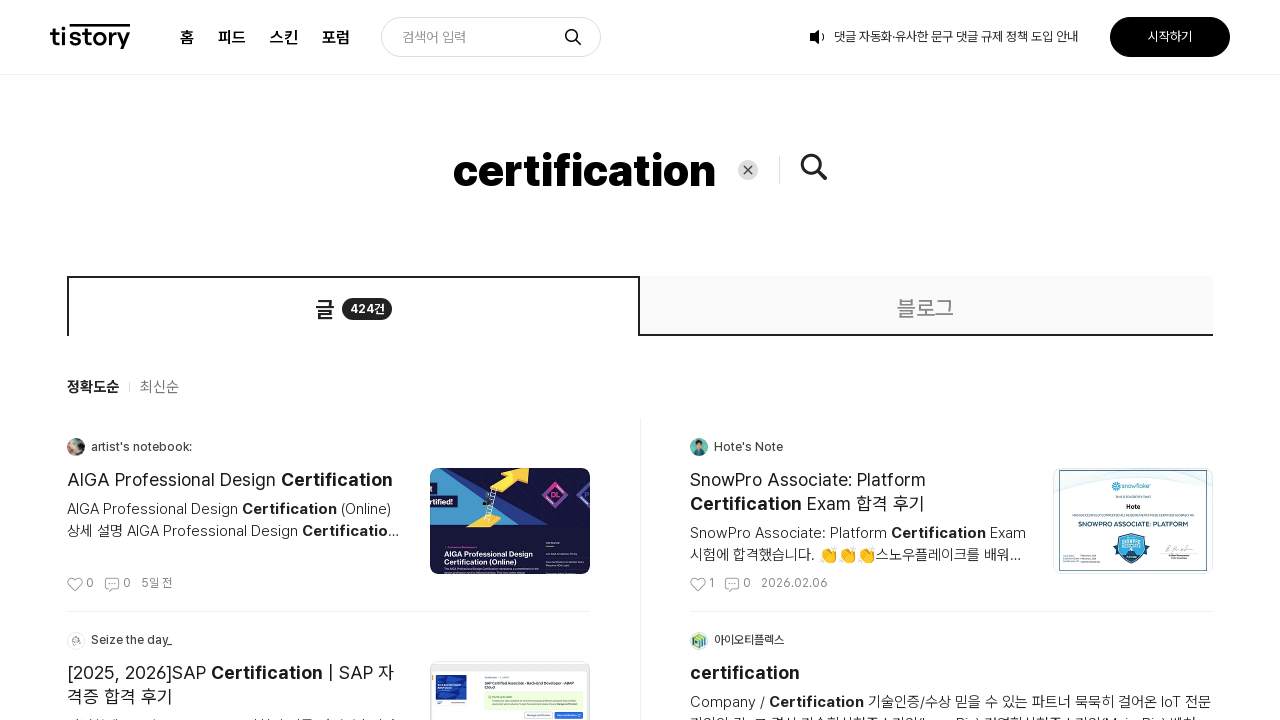

Extracted blog URL: https://padt-rwa.com
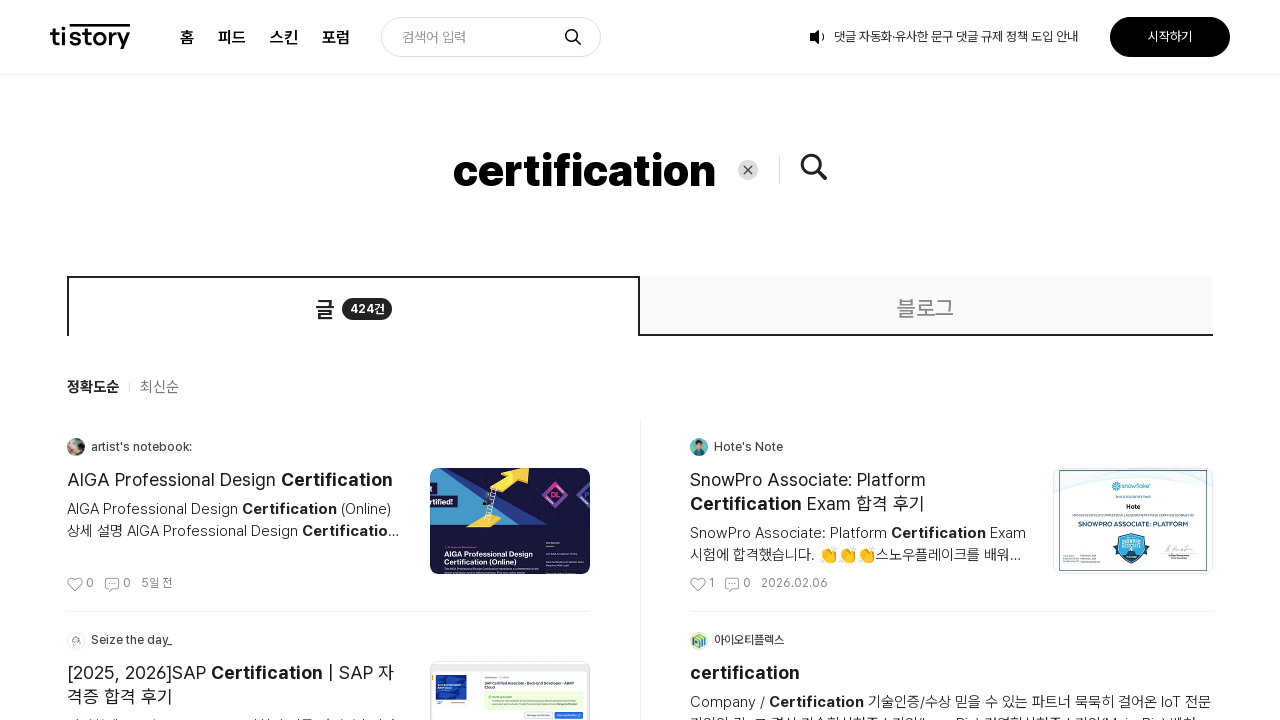

Queried for post title element
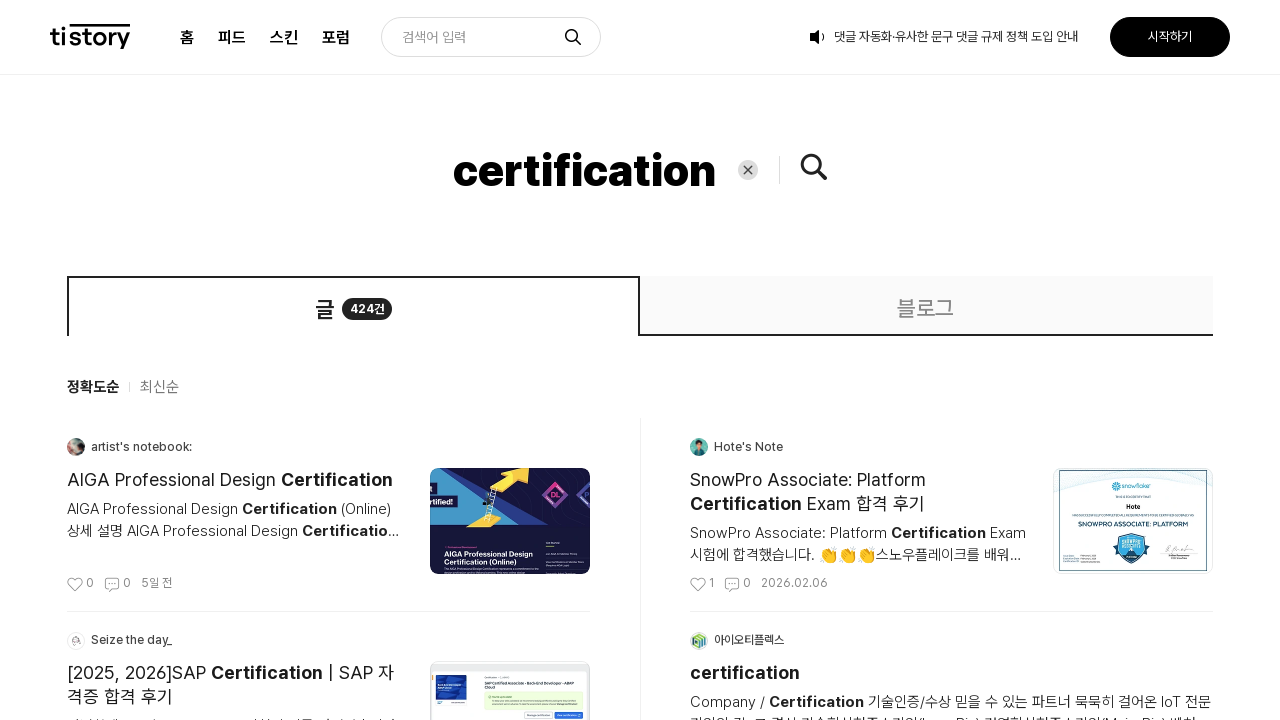

Extracted post title: [K-인증 1탄]**전 세계는 지금 ‘글로벌 K-인증(K-Certification)’에 주목하고 있다 —
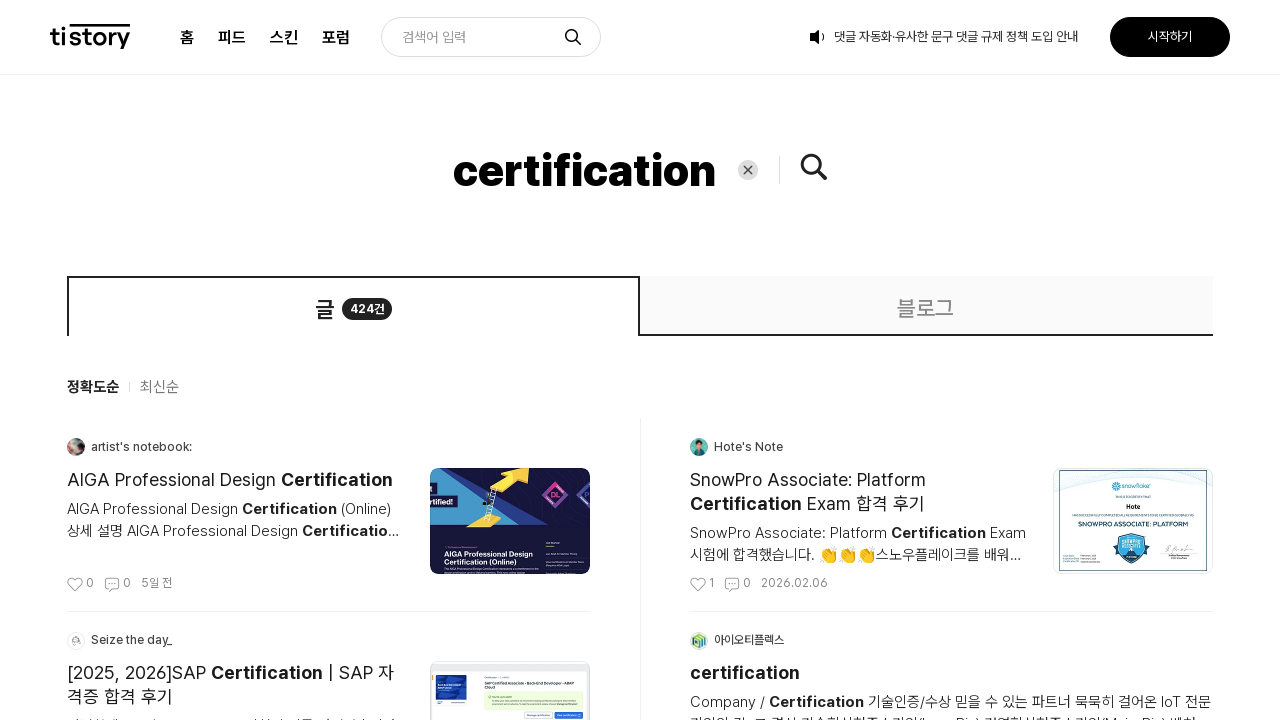

Queried for post URL element
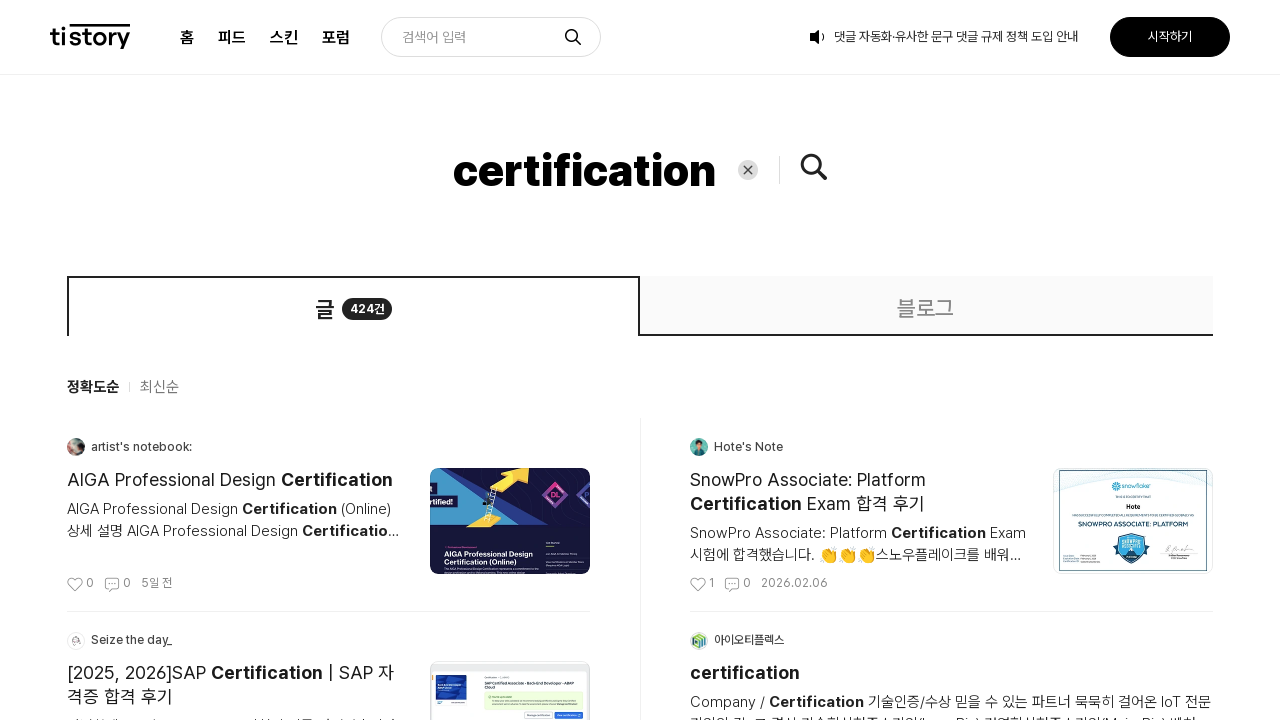

Extracted post URL: https://padt-rwa.com/31
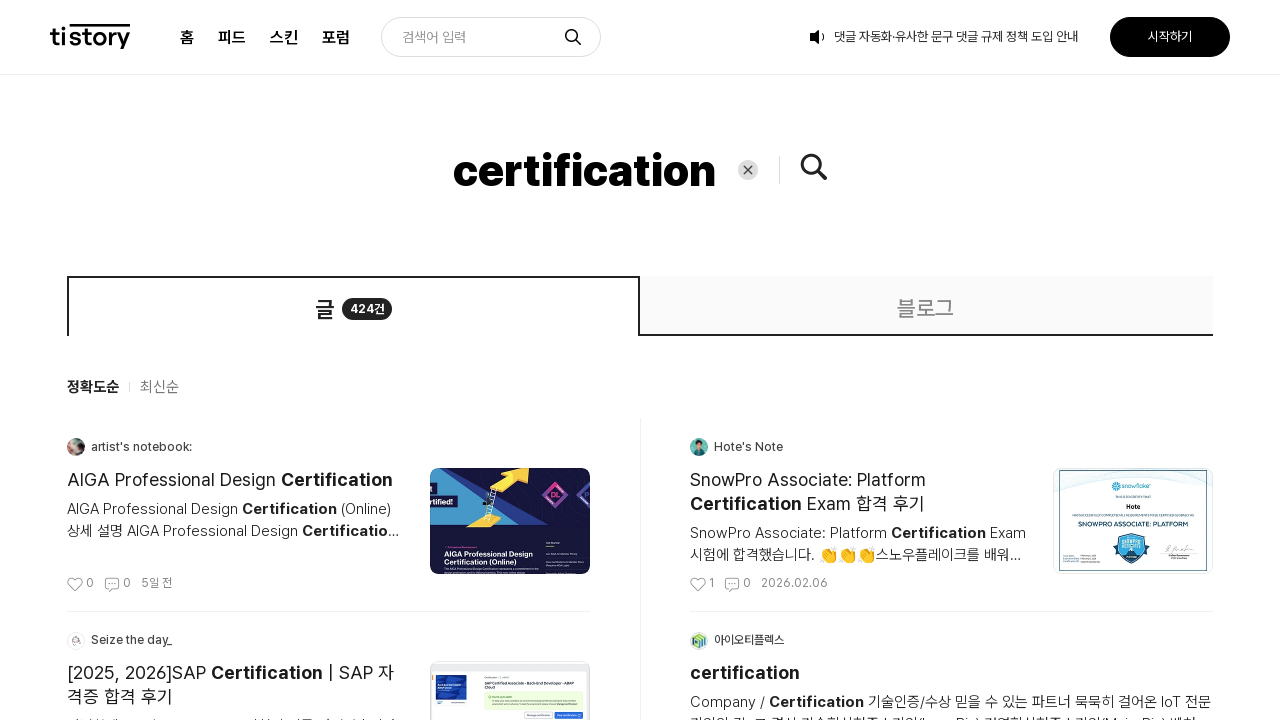

Queried for post thumbnail element
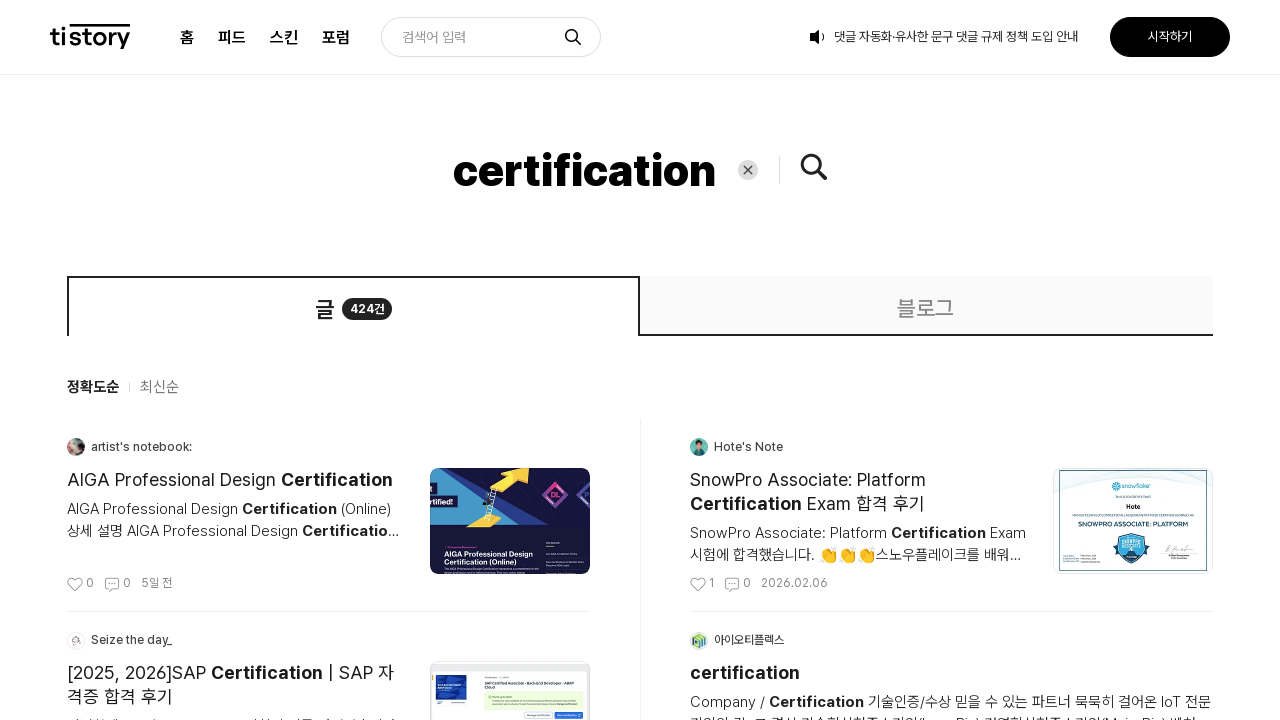

Extracted thumbnail URL: https://img1.daumcdn.net/thumb/C160x106@2x.fwebp/?fname=https%3A%2F%2Fblog.kakaocdn.net%2Fdna%2F0GHSK%2FdJMb995Wvsy%2FAAAAAAAAAAAAAAAAAAAAAM10pwxwAdzrdR8D5wcYYHnN0f17Kx1pIifCcJZ1Mhtb%2Fimg.jpg%3Fcredential%3DyqXZFxpELC7KVnFOS48ylbz2pIh7yKj8%26expires%3D1772290799%26allow_ip%3D%26allow_referer%3D%26signature%3DgJxaaXbEbioMKvd%252BZghdedrSOLU%253D
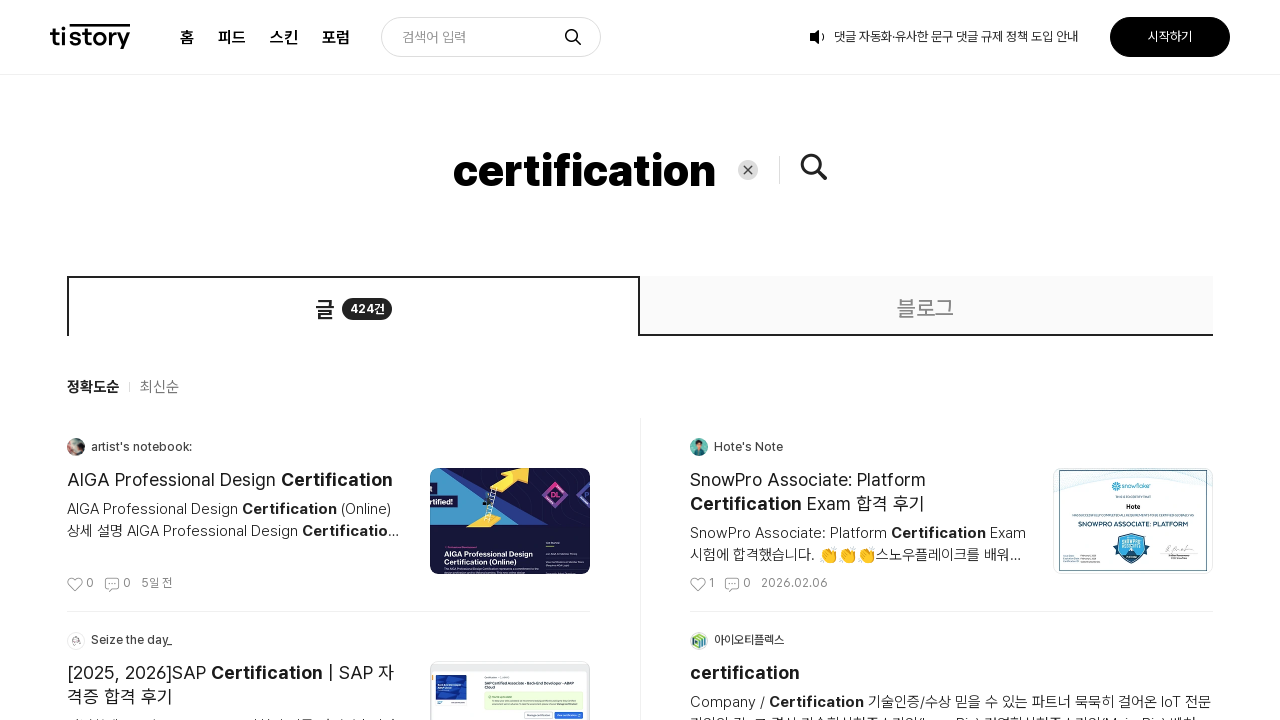

Queried for blog name element
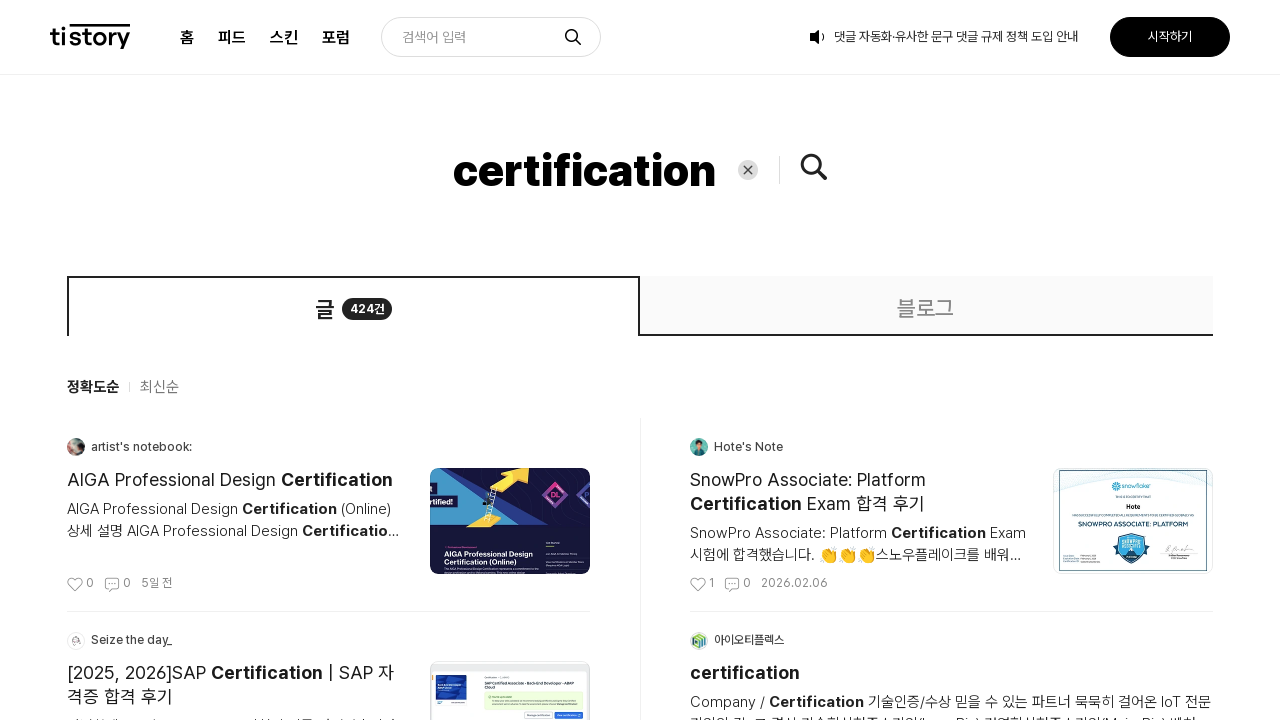

Extracted blog name: 멋쟁이천재사자
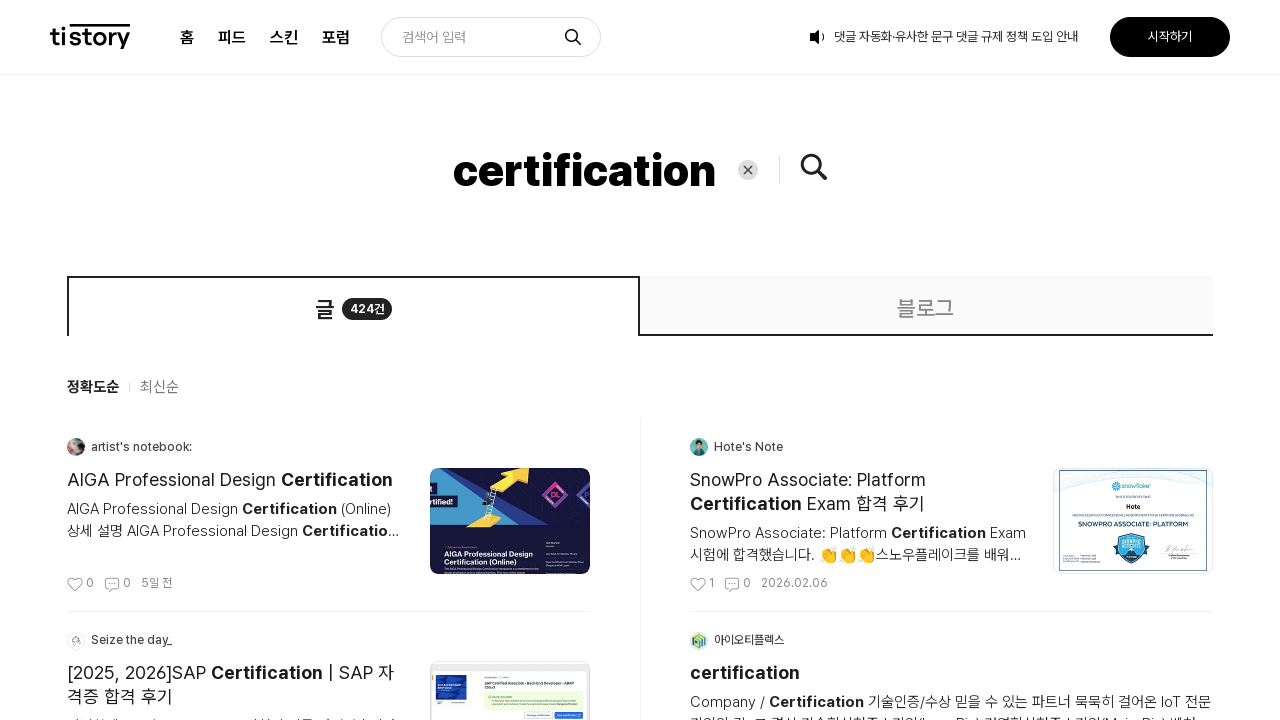

Queried for blog URL element
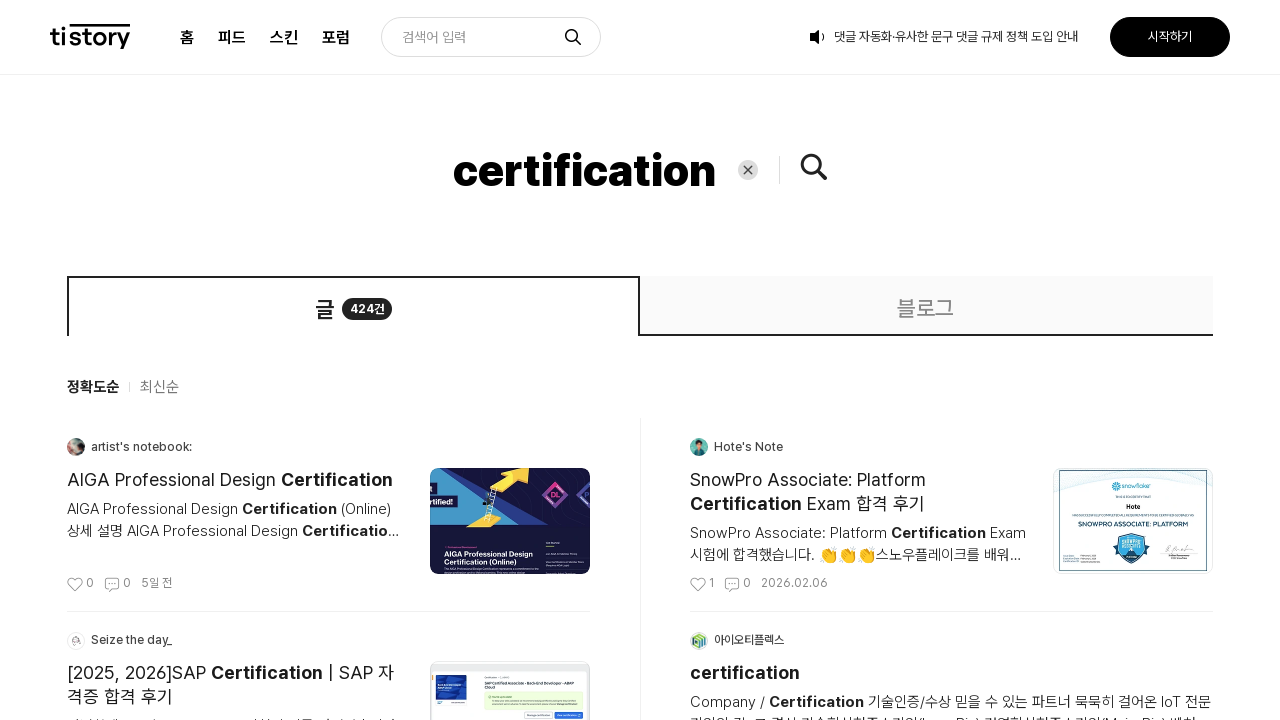

Extracted blog URL: https://it-freelancer.tistory.com
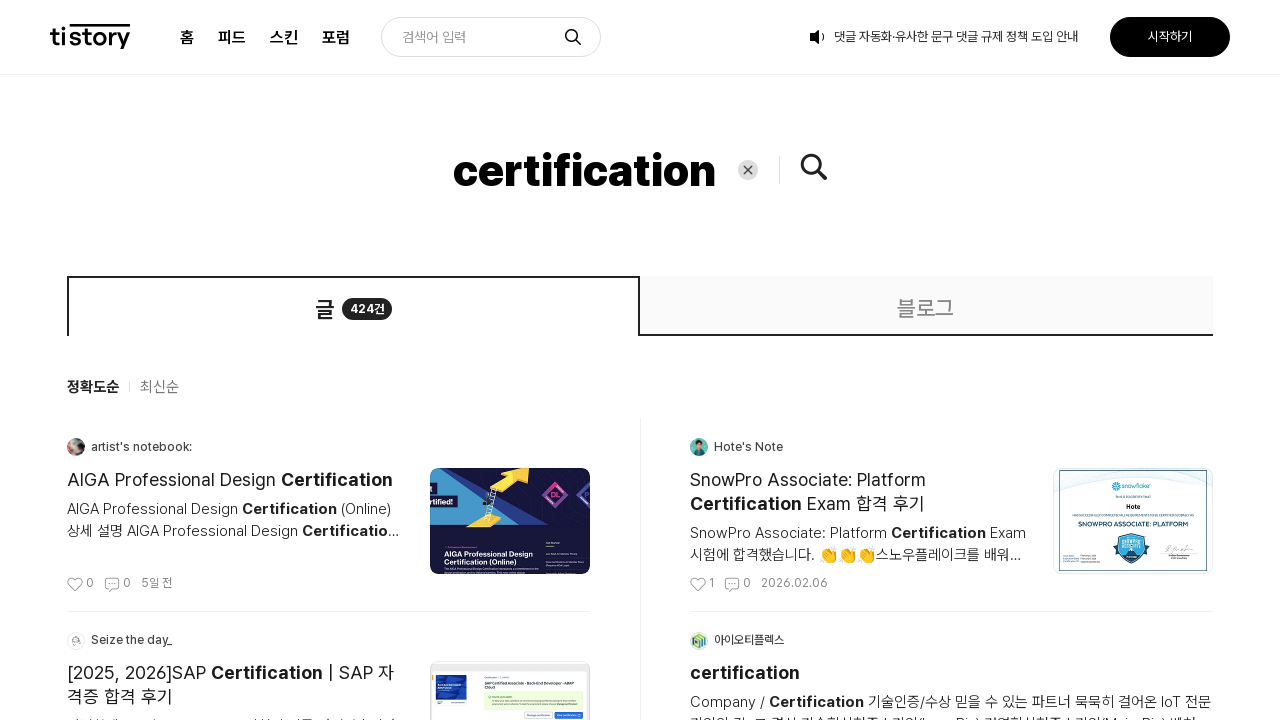

Queried for post title element
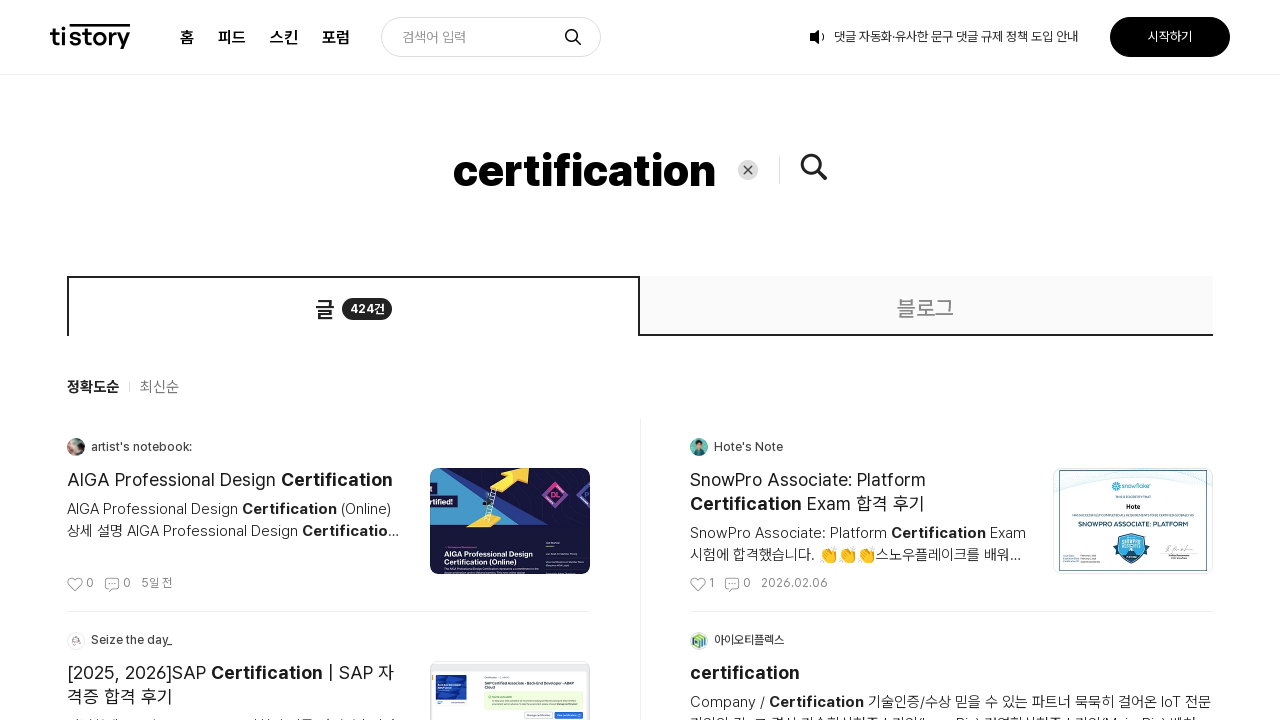

Extracted post title: Data Cloud Consultant Certification Maintenance (Winter '25)
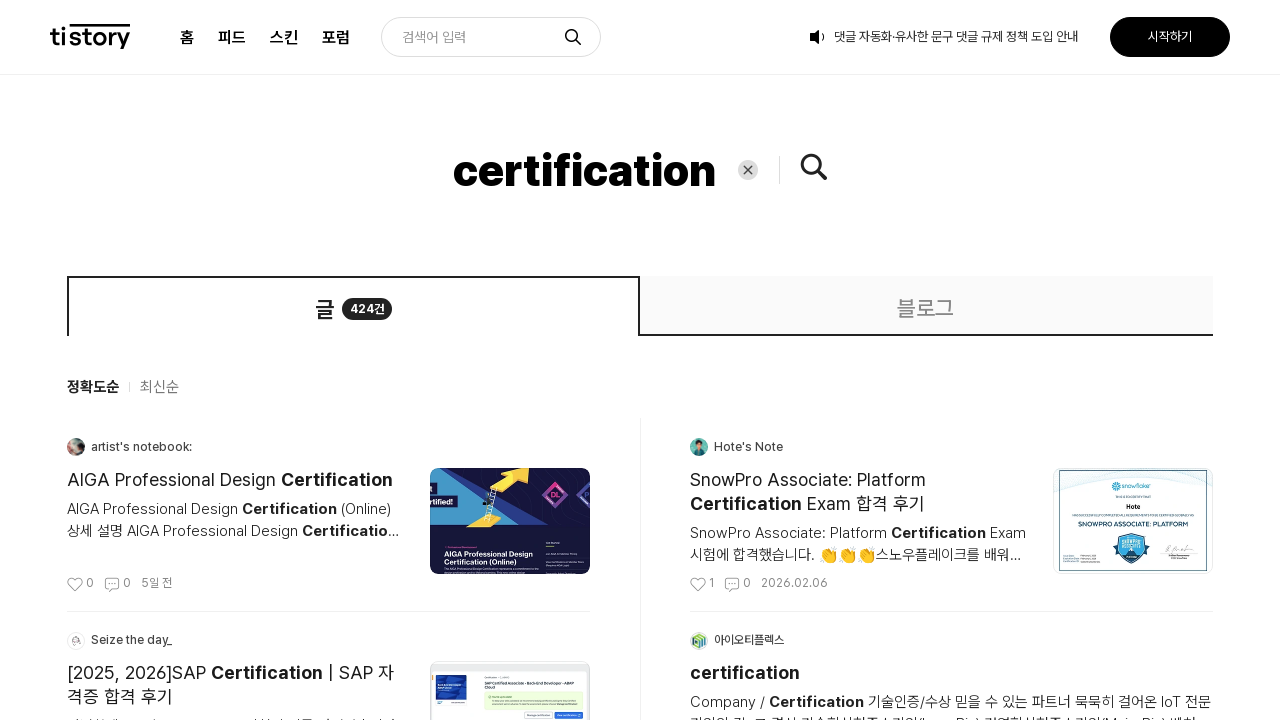

Queried for post URL element
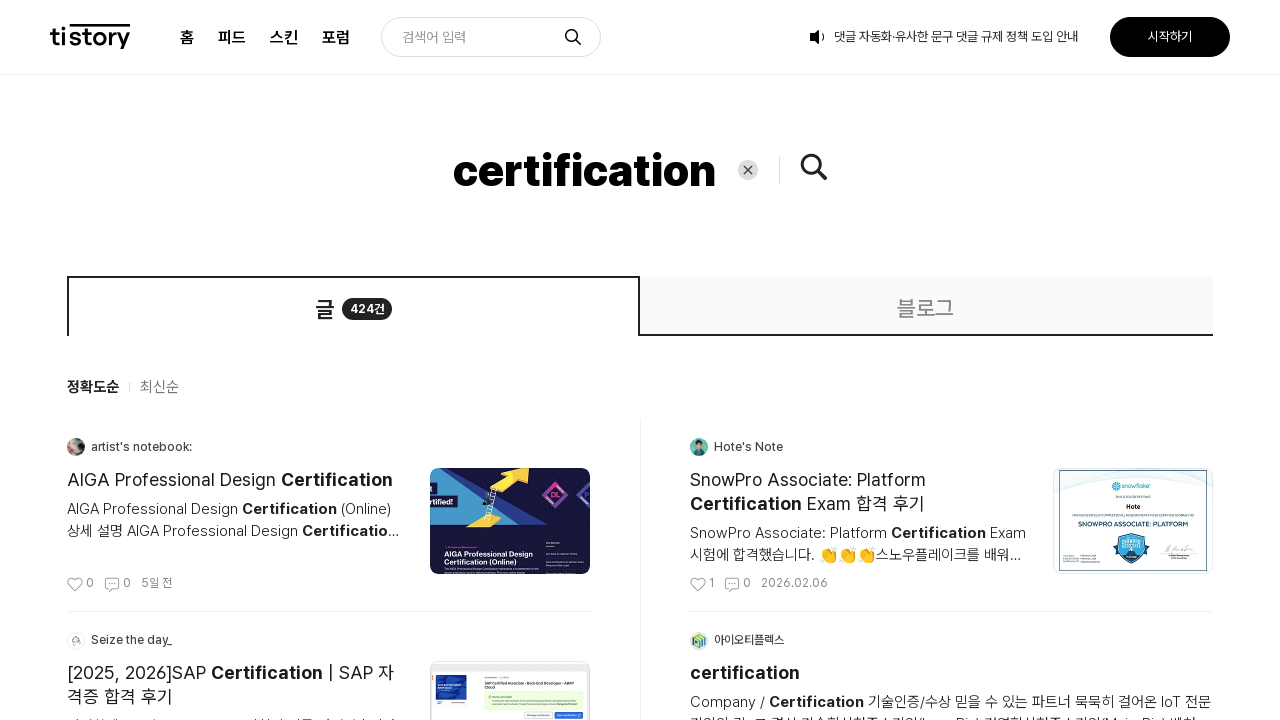

Extracted post URL: https://it-freelancer.tistory.com/1577
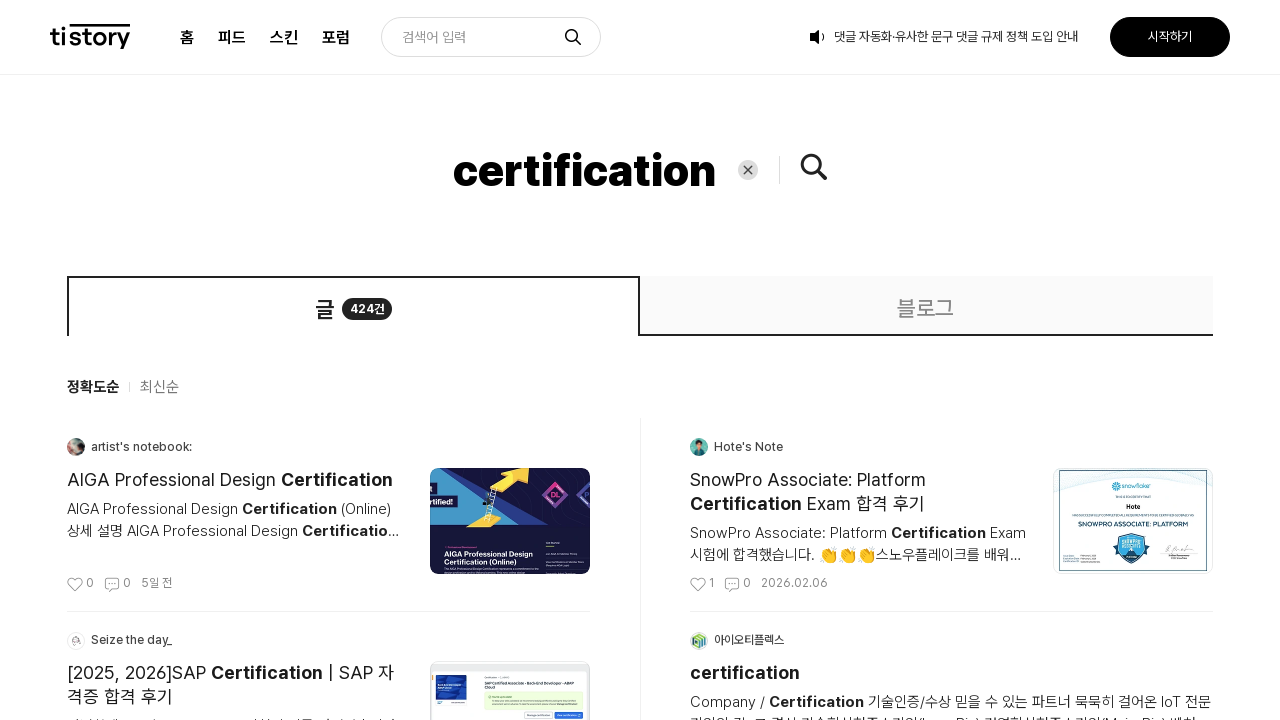

Queried for post thumbnail element
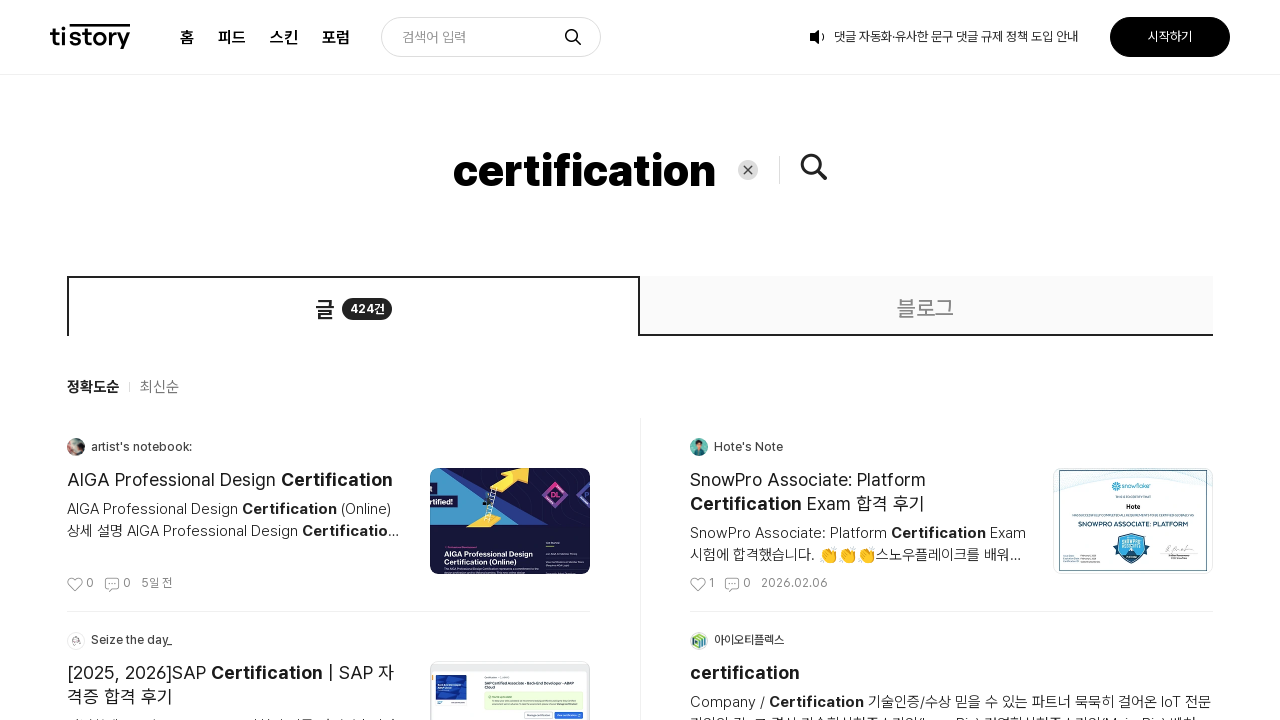

Queried for blog name element
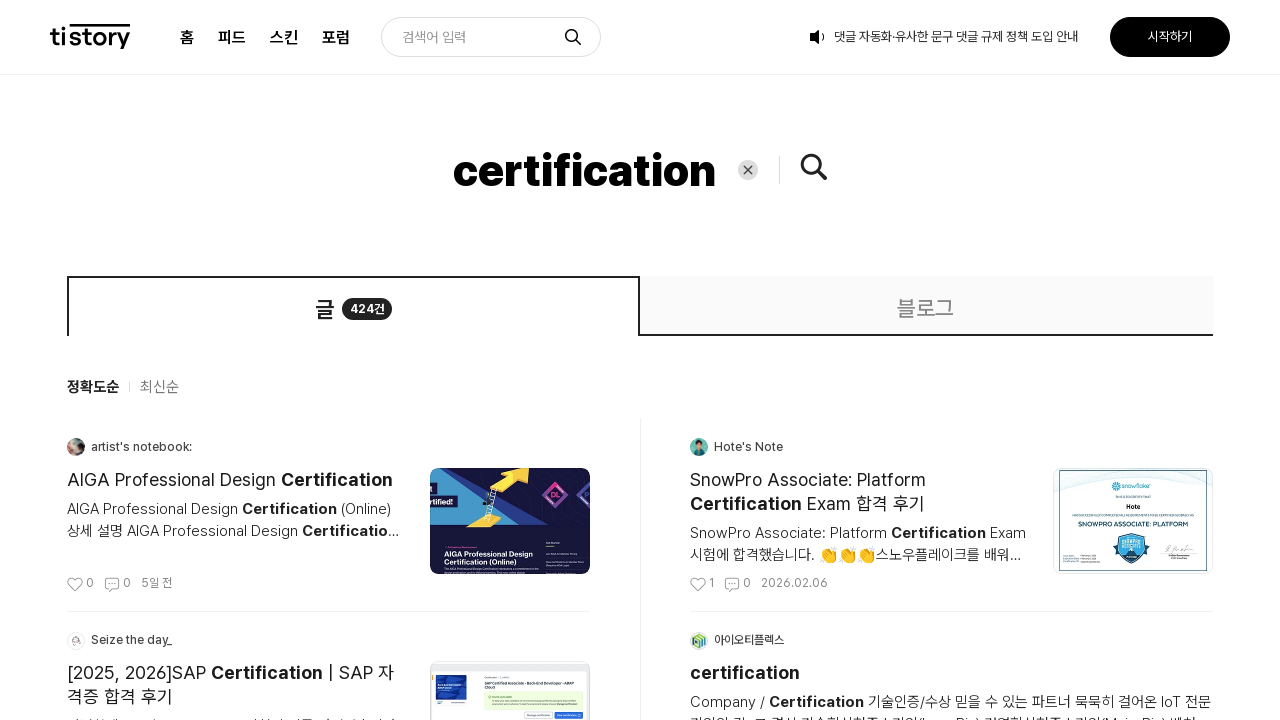

Extracted blog name: marynita 님의 블로그
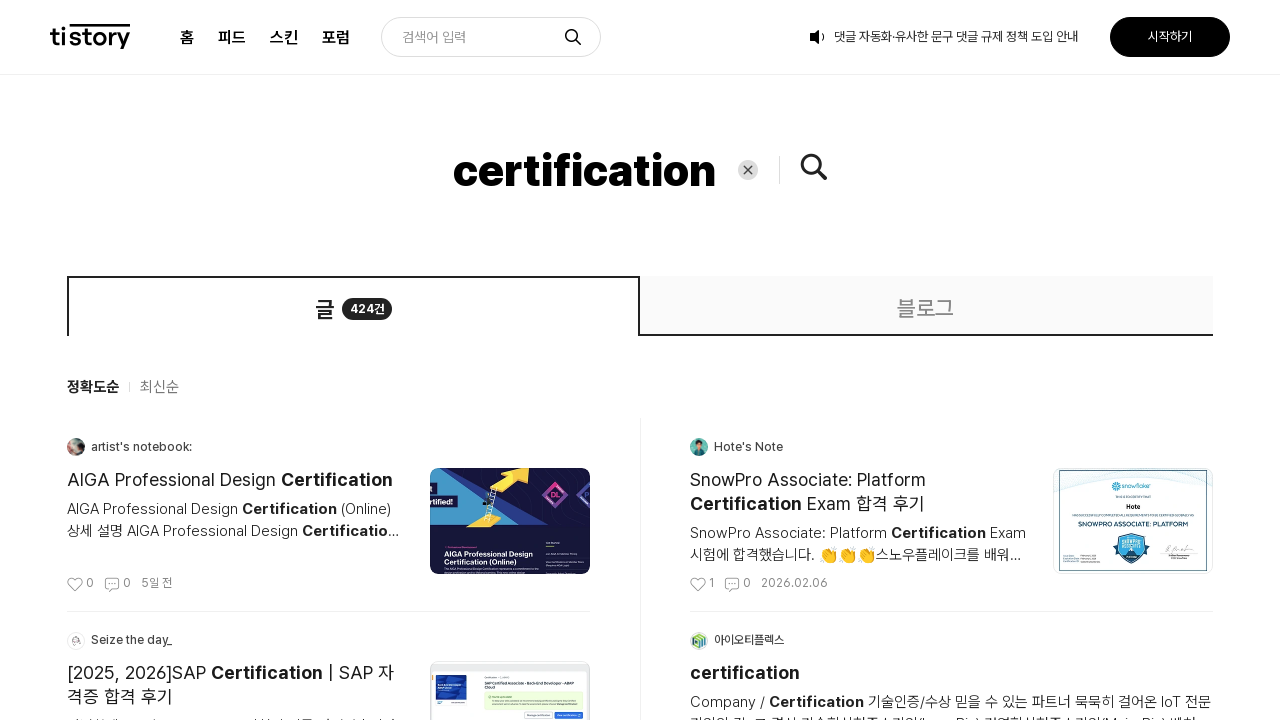

Queried for blog URL element
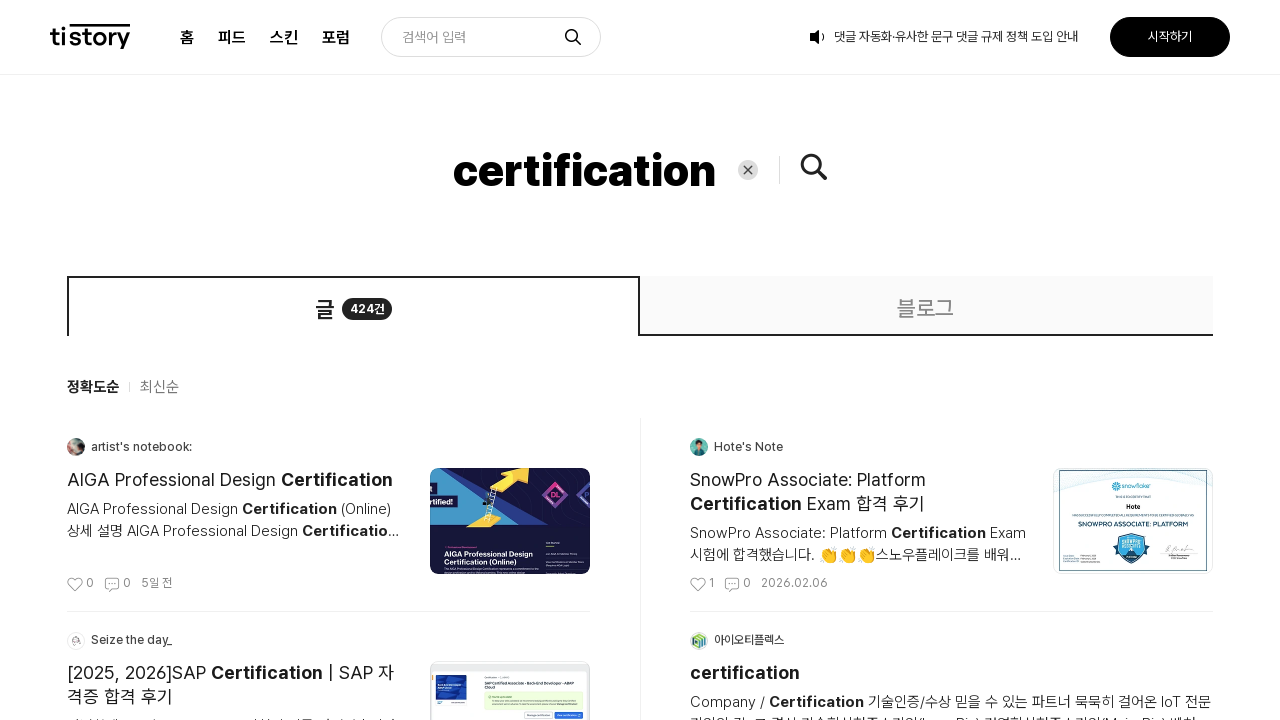

Extracted blog URL: https://marynita.tistory.com
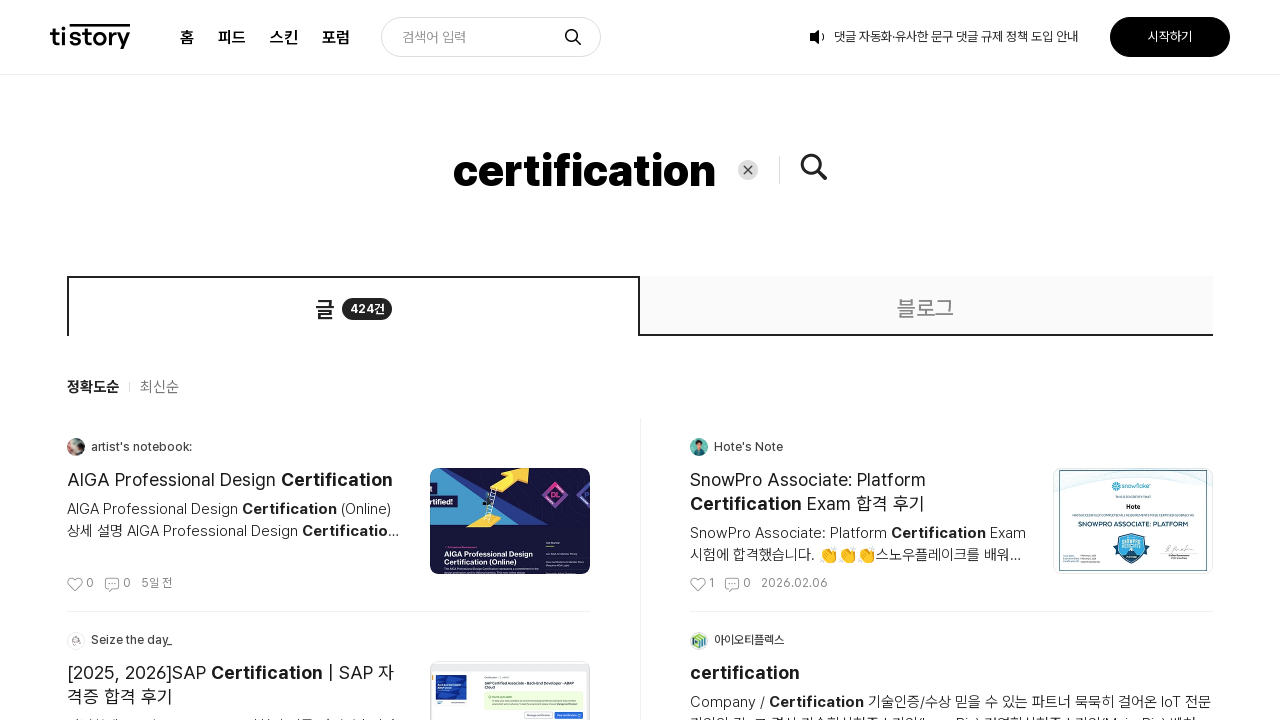

Queried for post title element
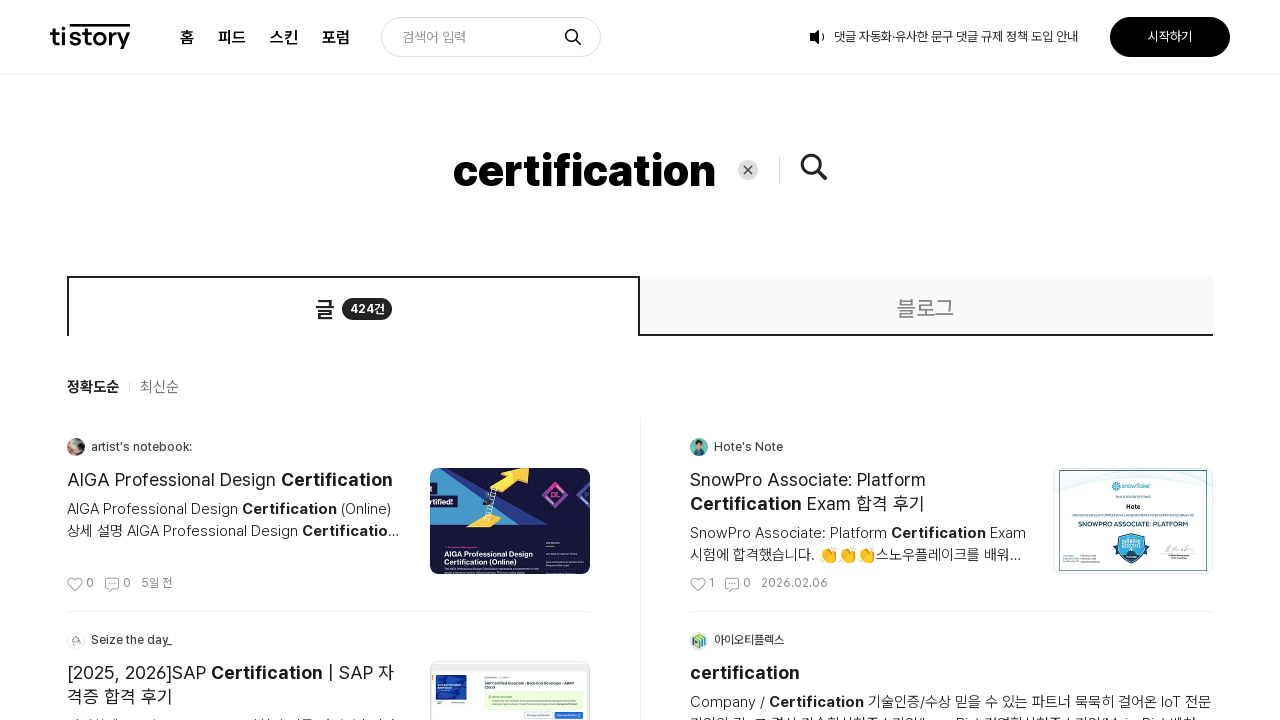

Extracted post title: [AI Certification] Review of Microsoft AI Fundamentals Exam (AI-900)
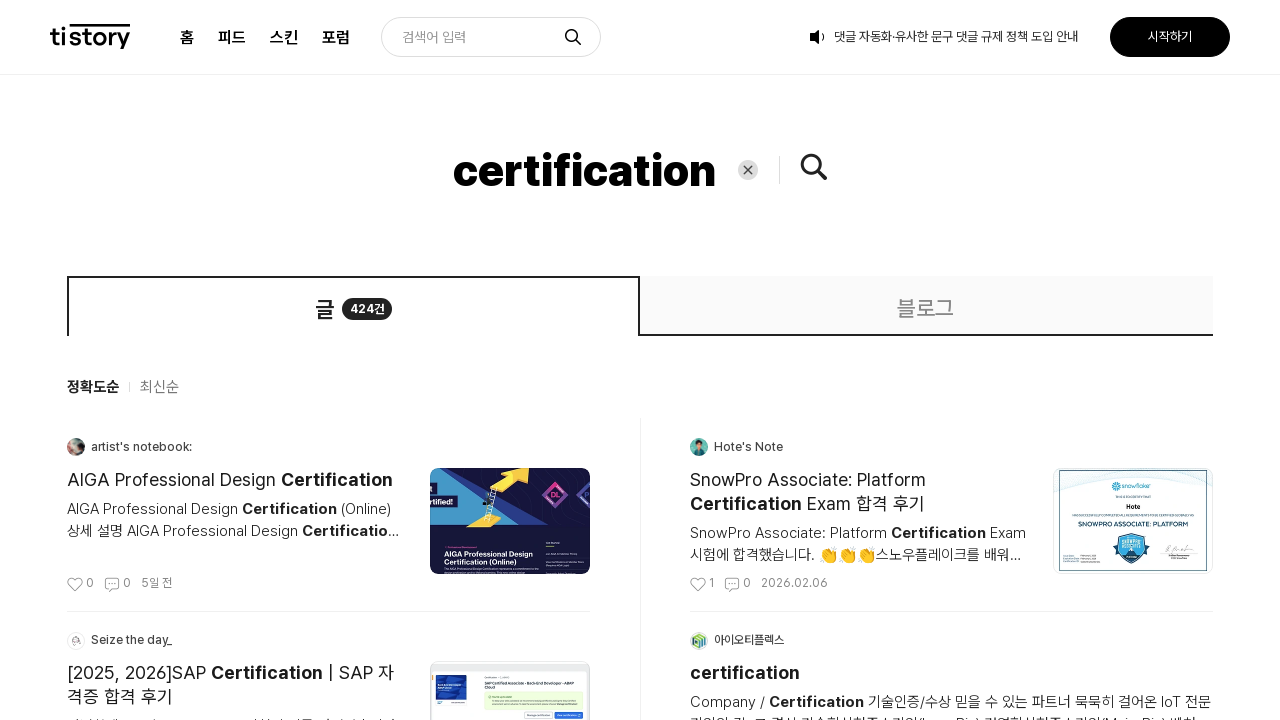

Queried for post URL element
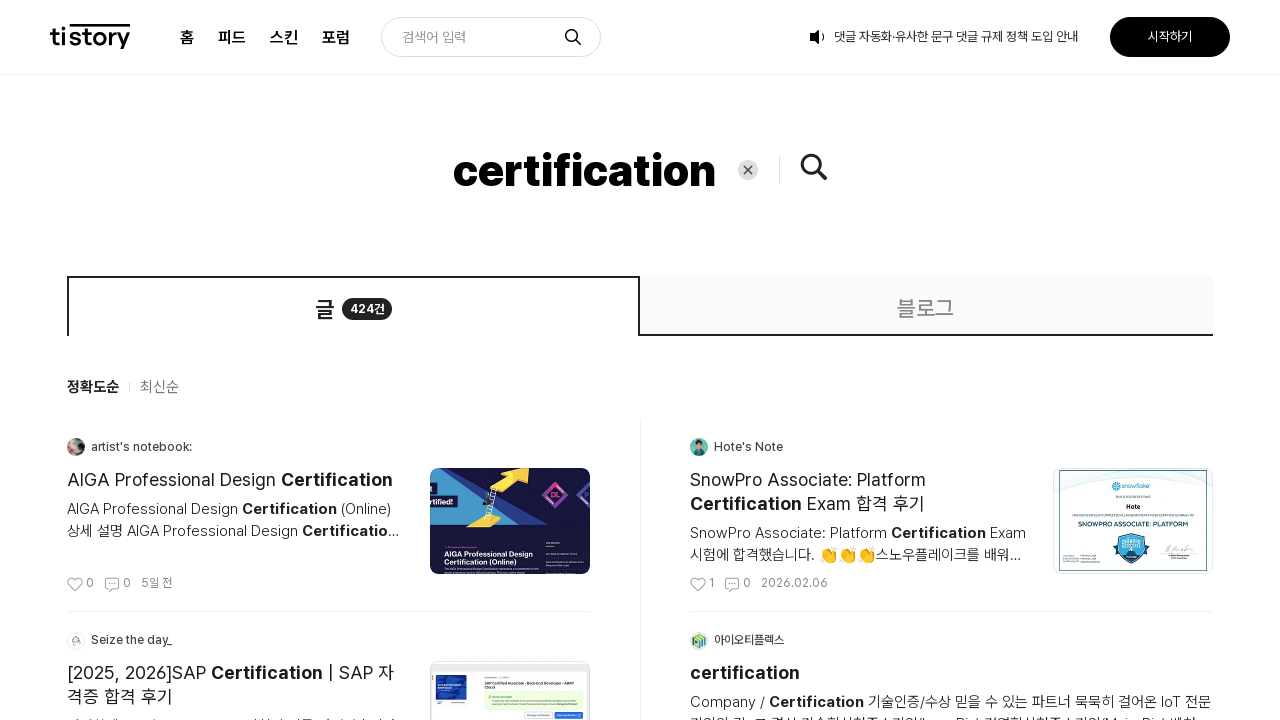

Extracted post URL: https://marynita.tistory.com/1
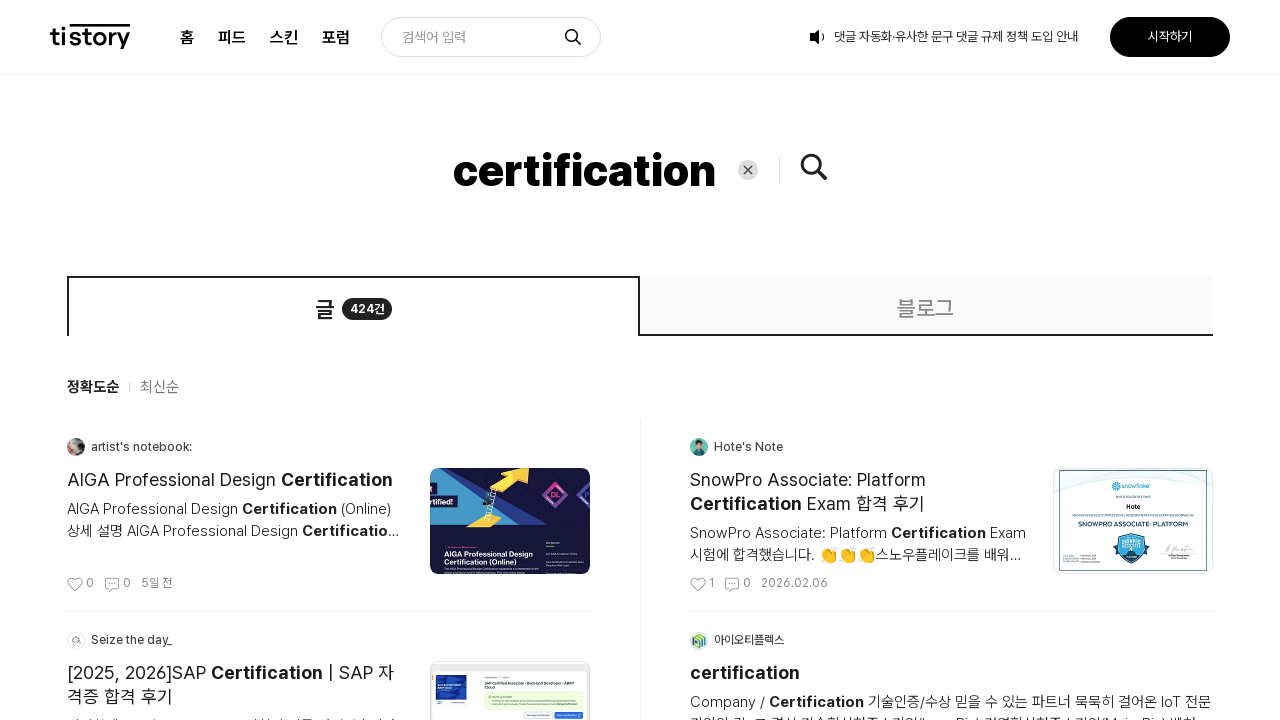

Queried for post thumbnail element
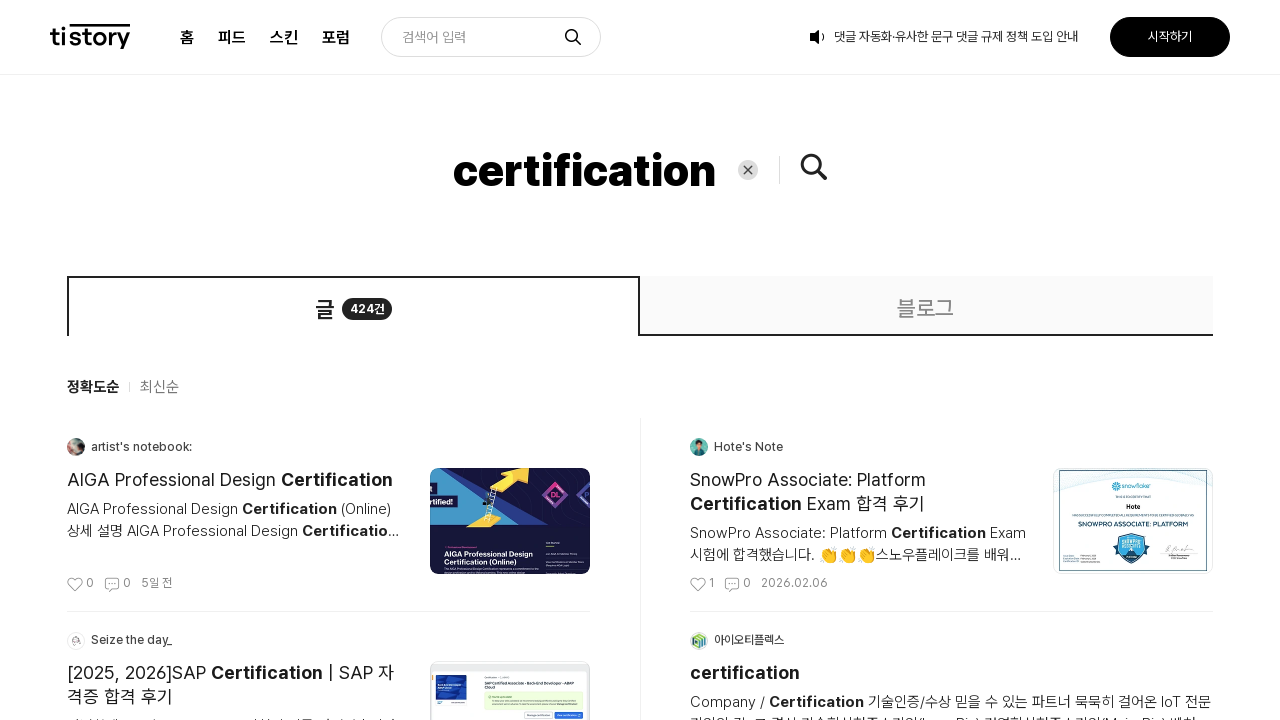

Extracted thumbnail URL: https://img1.daumcdn.net/thumb/C160x106@2x.fwebp/?fname=https%3A%2F%2Fblog.kakaocdn.net%2Fdna%2FQgIJQ%2FbtsPQx72yFa%2FAAAAAAAAAAAAAAAAAAAAABDaVFWQo4W8G4_uu6OEmR1R9H55renTe_nAsPDKHQyC%2Fimg.png%3Fcredential%3DyqXZFxpELC7KVnFOS48ylbz2pIh7yKj8%26expires%3D1772290799%26allow_ip%3D%26allow_referer%3D%26signature%3DxE2pFoHwcrw2YaYBrOeHupr7fXE%253D
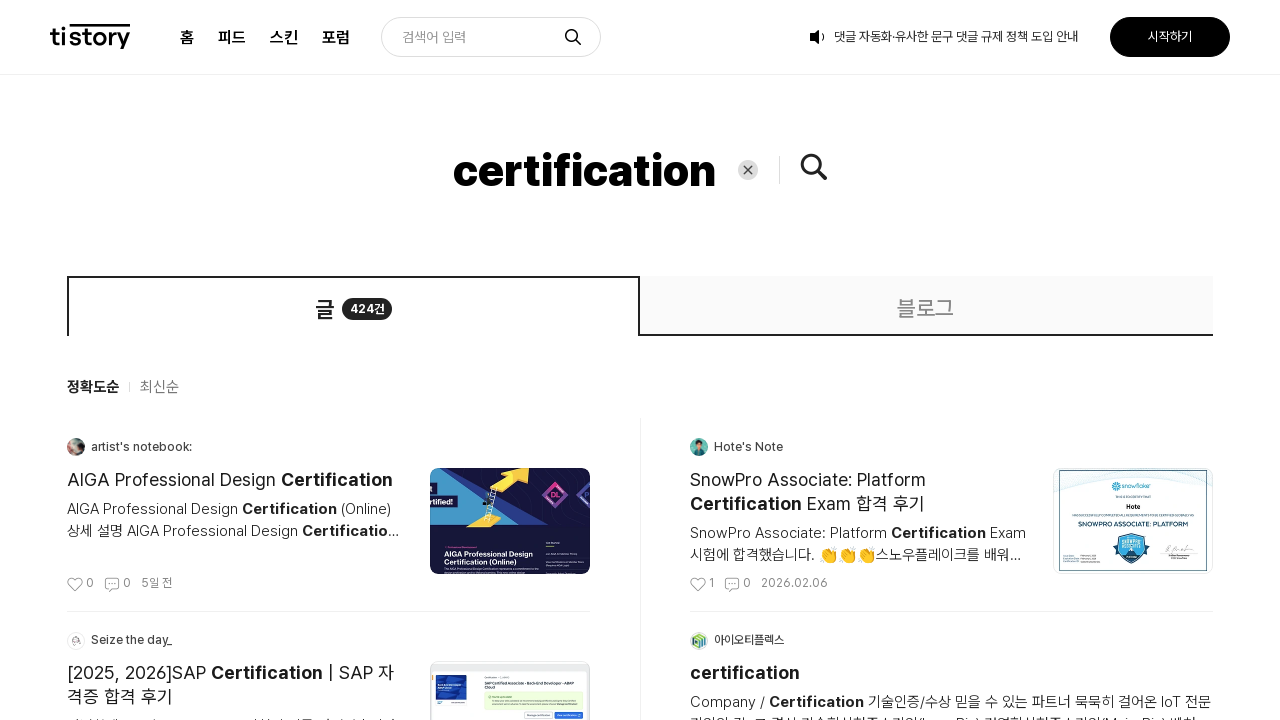

Queried for blog name element
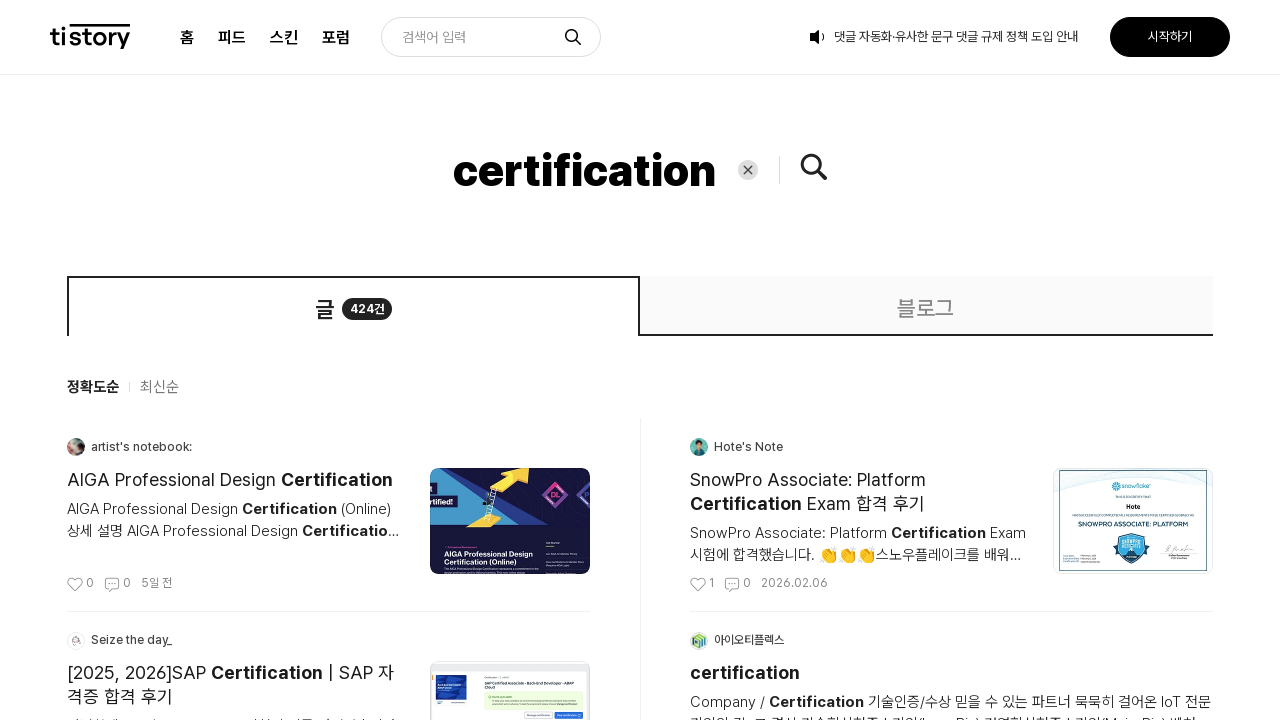

Extracted blog name: RealESALetter.com
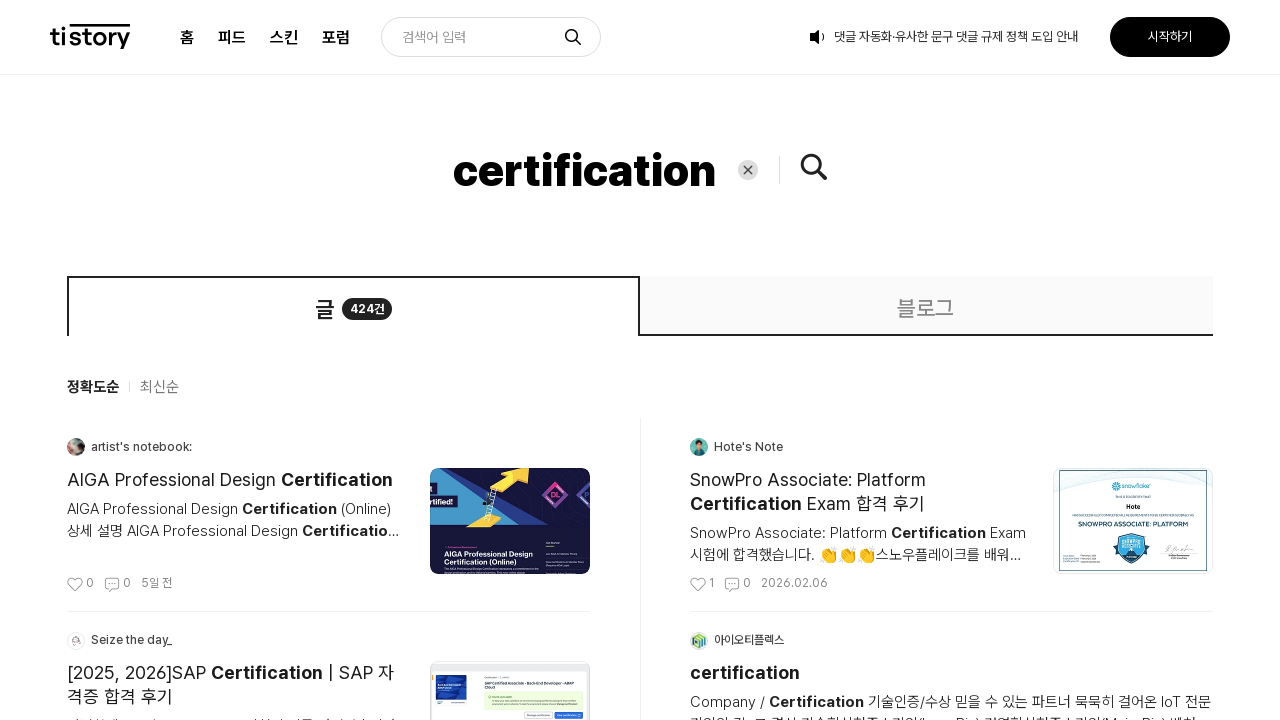

Queried for blog URL element
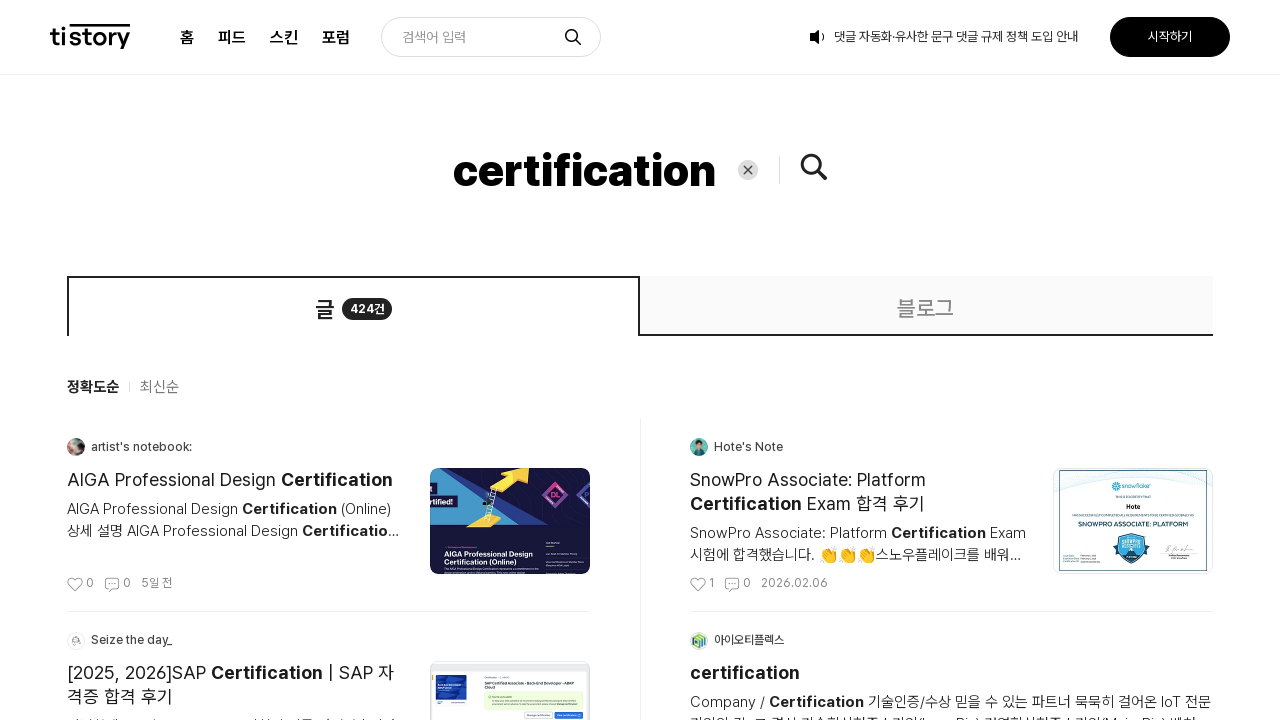

Extracted blog URL: https://realesaletter.tistory.com
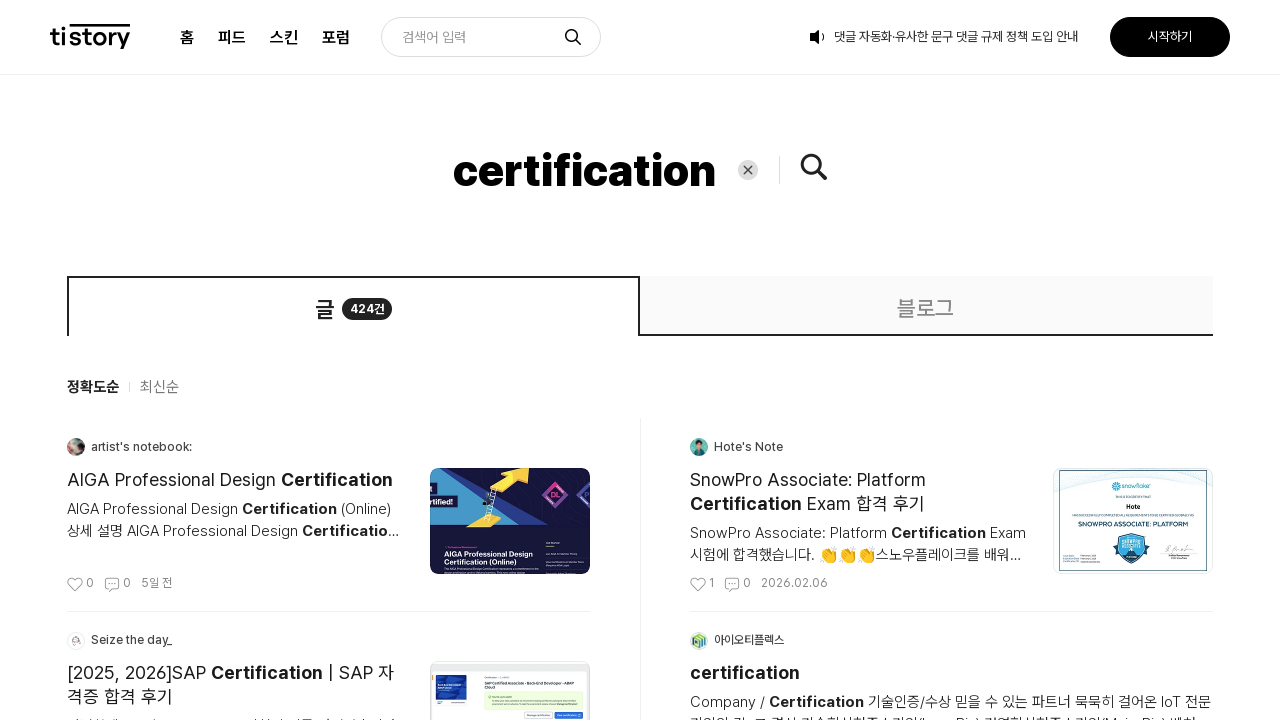

Queried for post title element
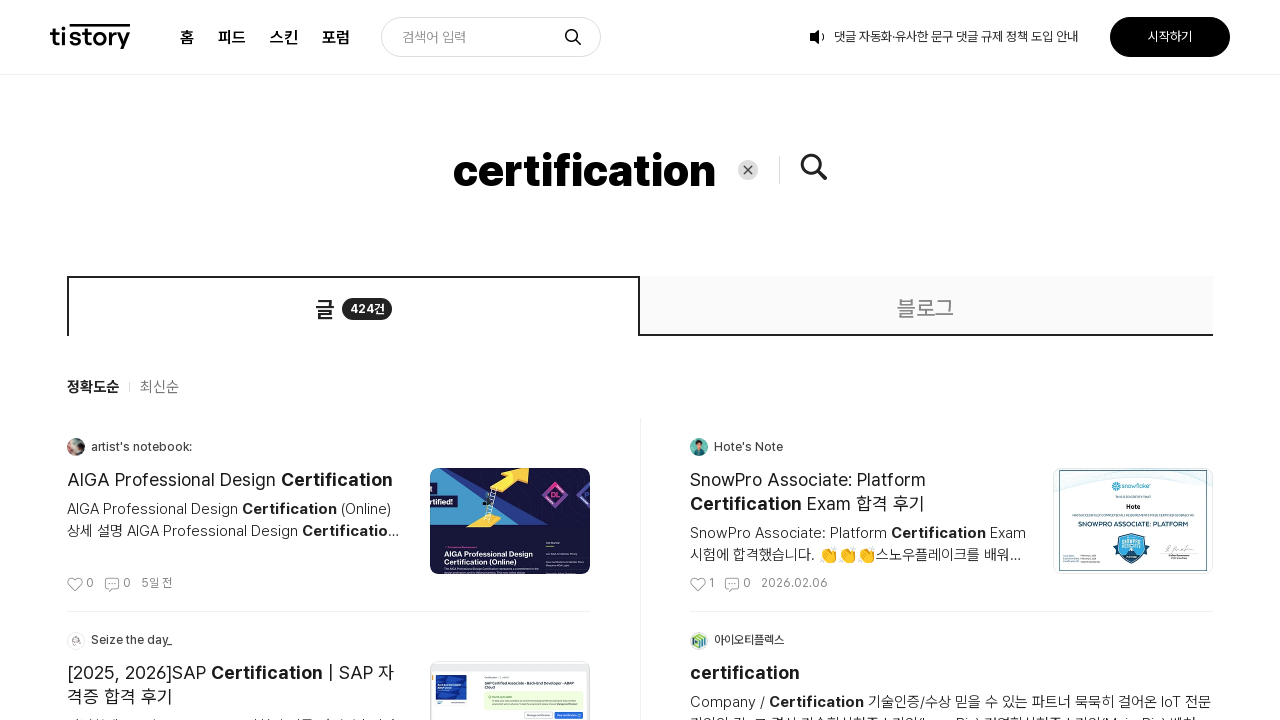

Extracted post title: ESA Dog Certification: Start Your Process at RealESAletter.com
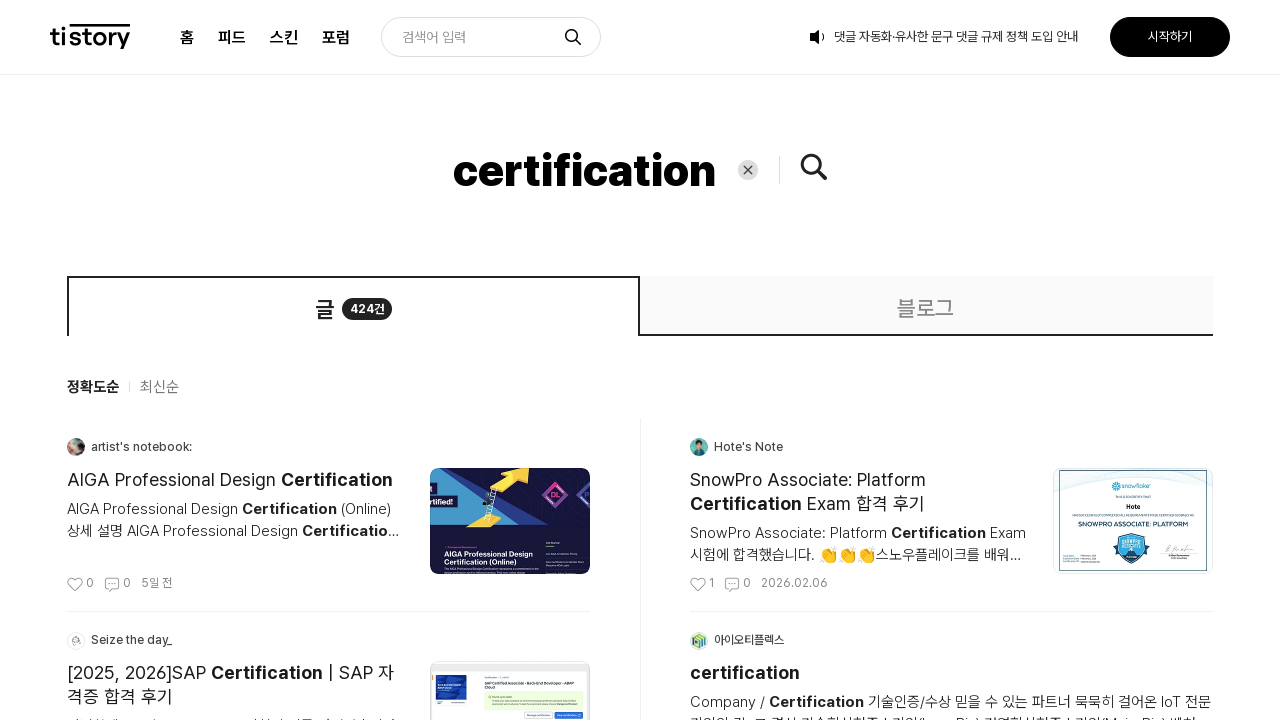

Queried for post URL element
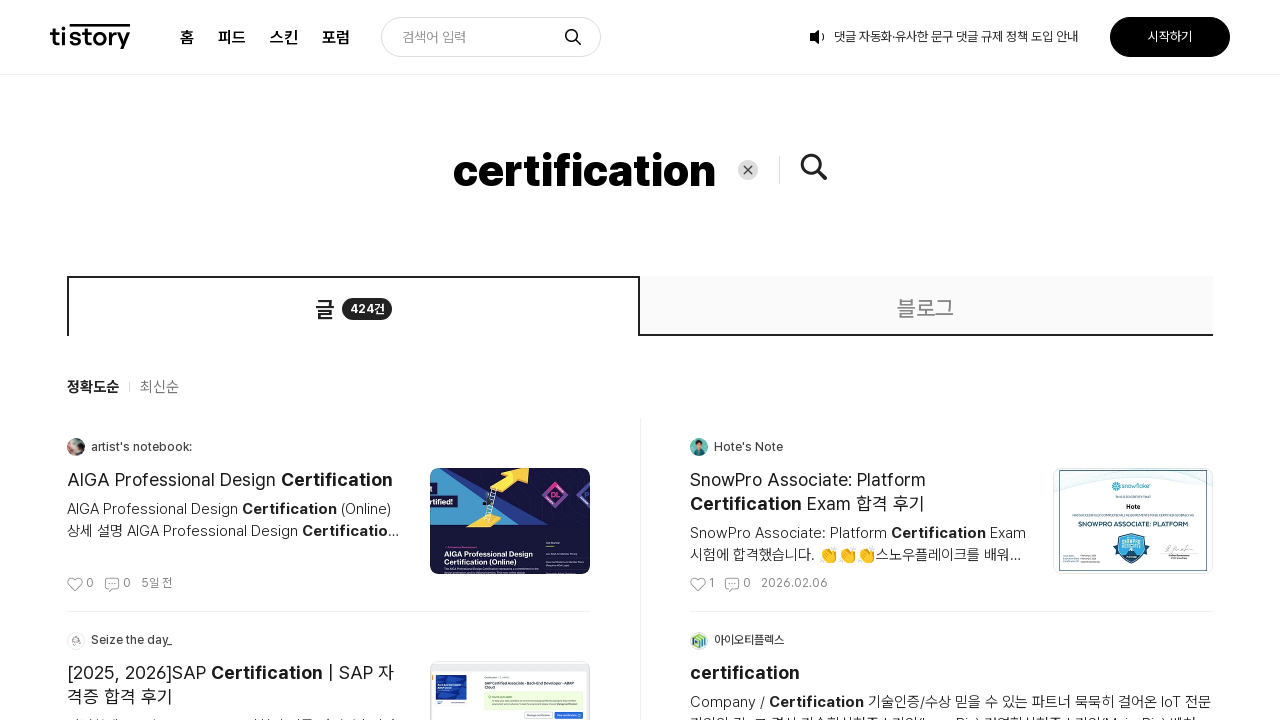

Extracted post URL: https://realesaletter.tistory.com/1
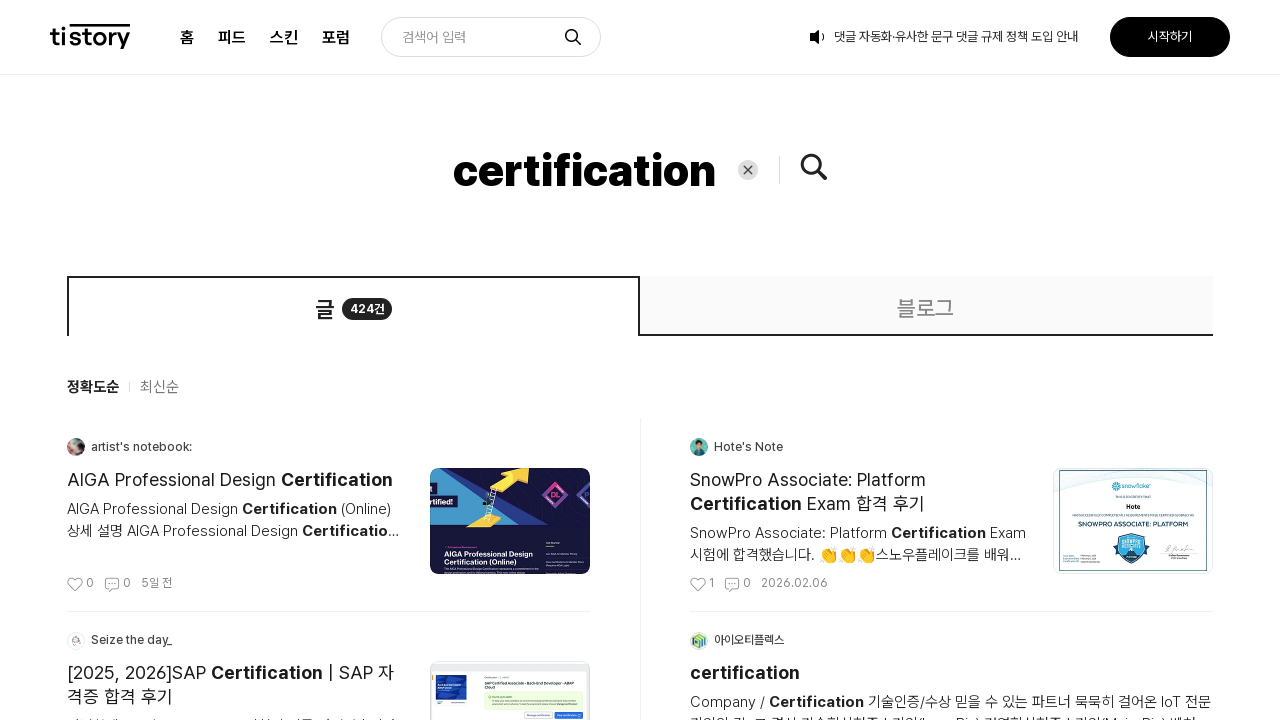

Queried for post thumbnail element
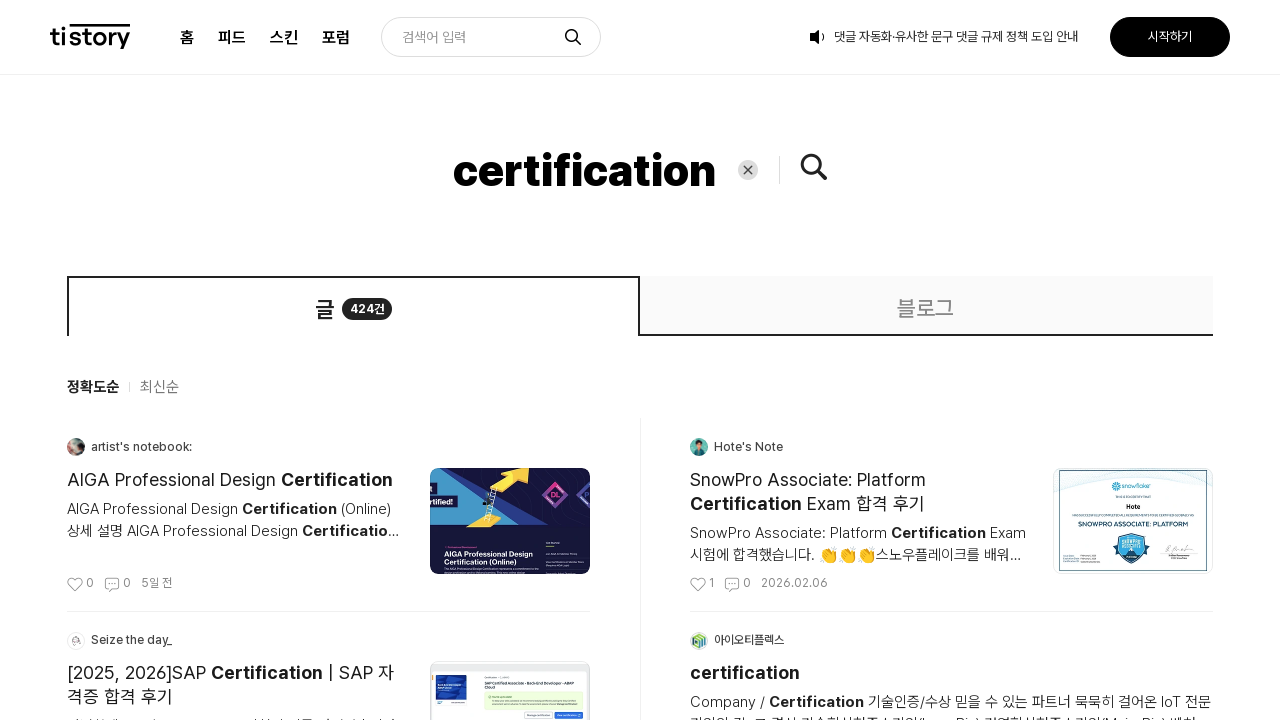

Extracted thumbnail URL: https://img1.daumcdn.net/thumb/C160x106@2x.fwebp/?fname=https%3A%2F%2Fblog.kakaocdn.net%2Fdna%2Fta4ge%2FbtsOAE9nGDw%2FAAAAAAAAAAAAAAAAAAAAAFD2RXA_3hX1TWKbLHRzaylOsCoiW8qLOFL2yGjHPxp9%2Fimg.png%3Fcredential%3DyqXZFxpELC7KVnFOS48ylbz2pIh7yKj8%26expires%3D1772290799%26allow_ip%3D%26allow_referer%3D%26signature%3D4ckwHdlvwyxpzes%252FLUb4tW5DL9w%253D
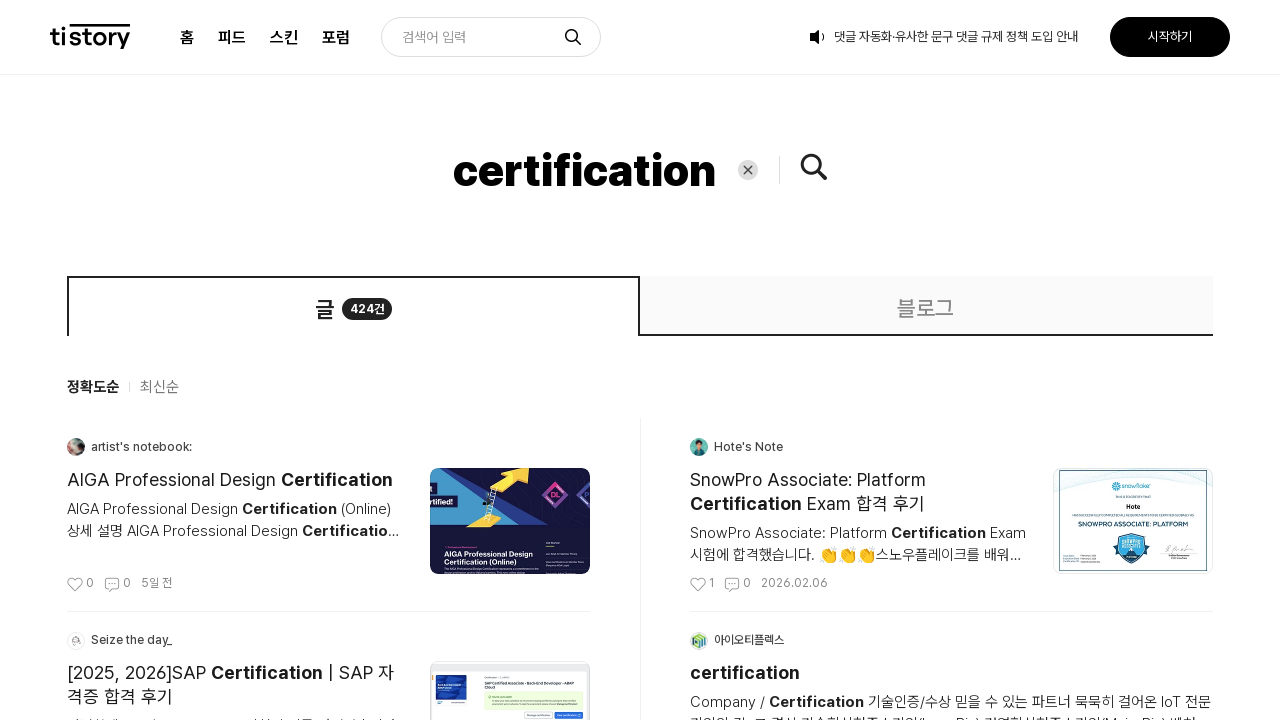

Queried for blog name element
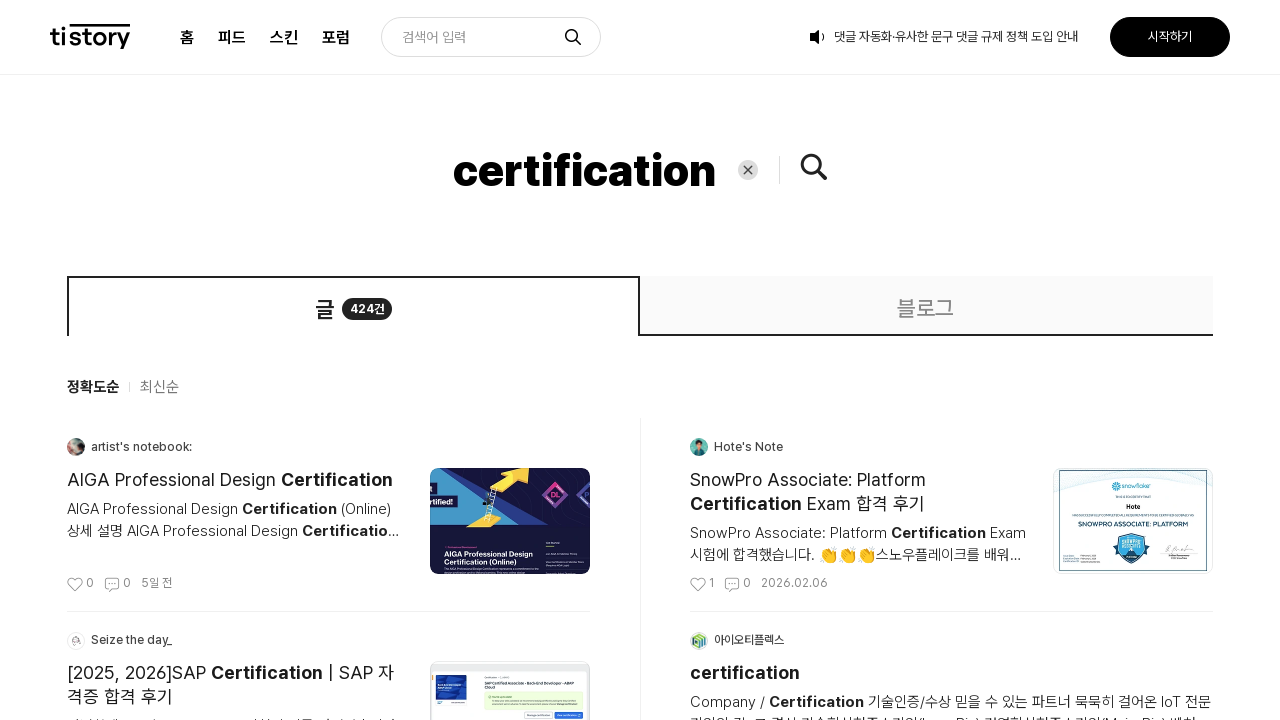

Extracted blog name: 국내 최초 다문화 극단 샐러드 Salad
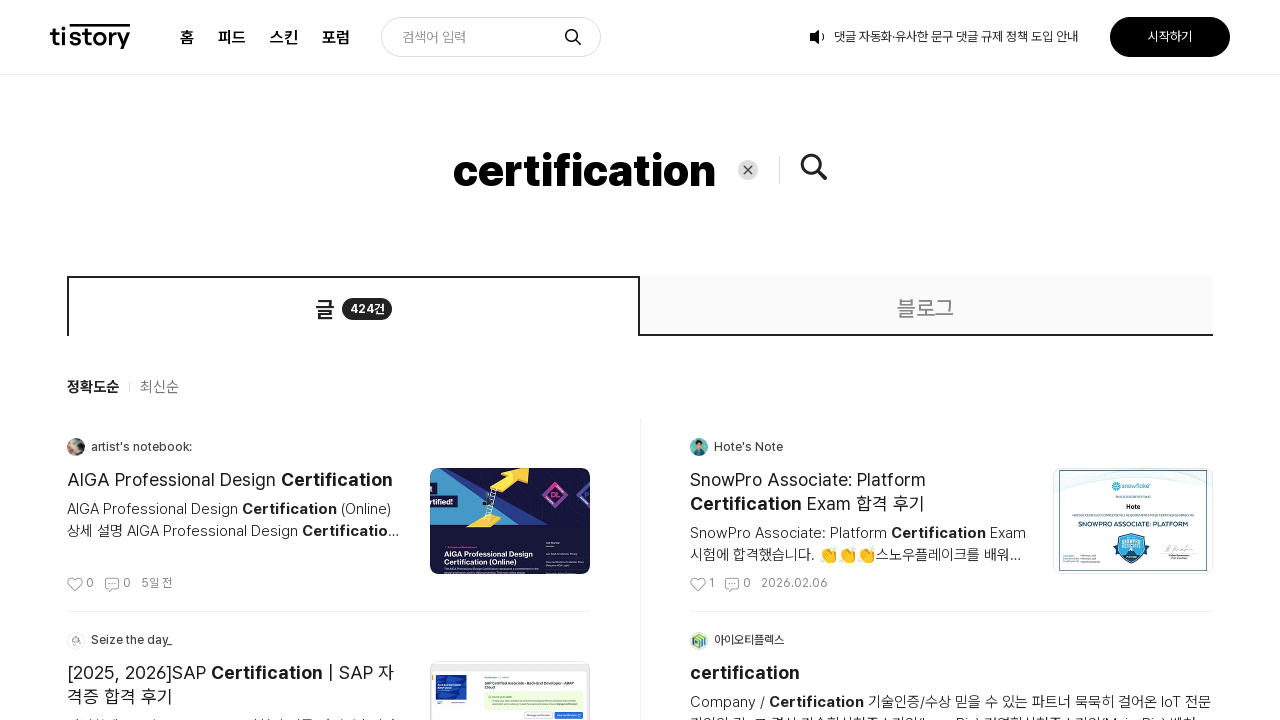

Queried for blog URL element
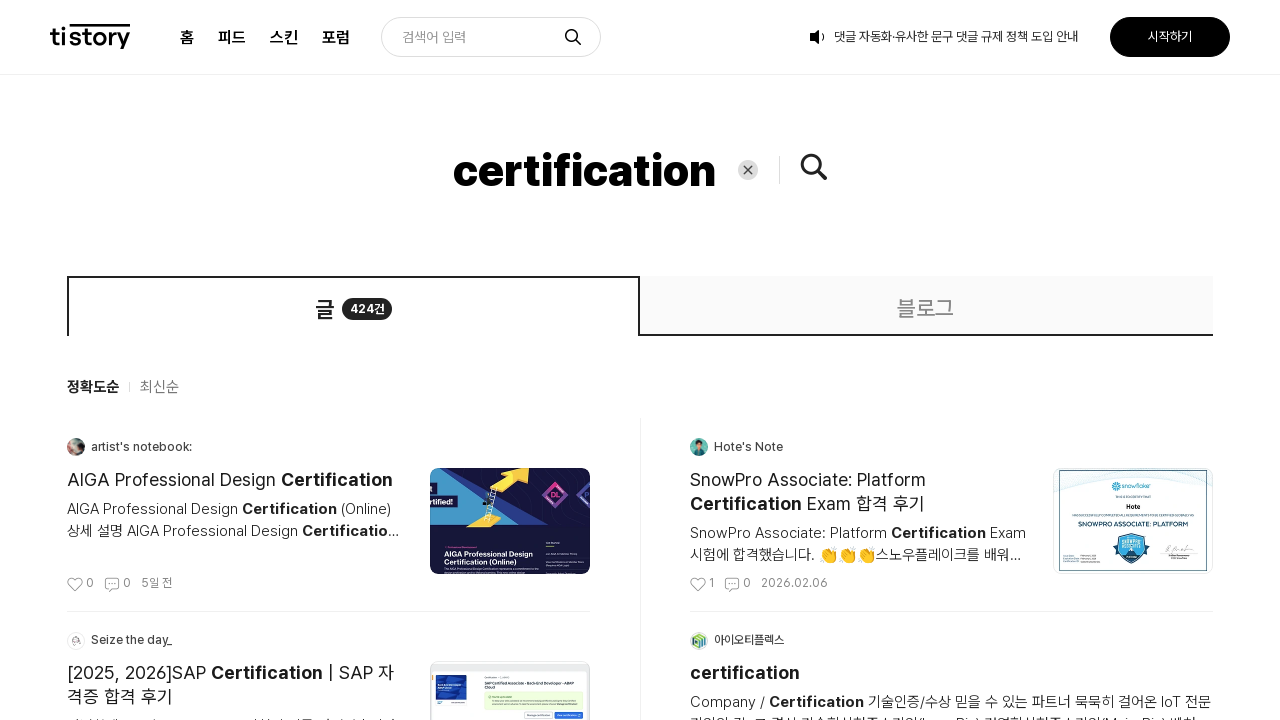

Extracted blog URL: https://salad.or.kr
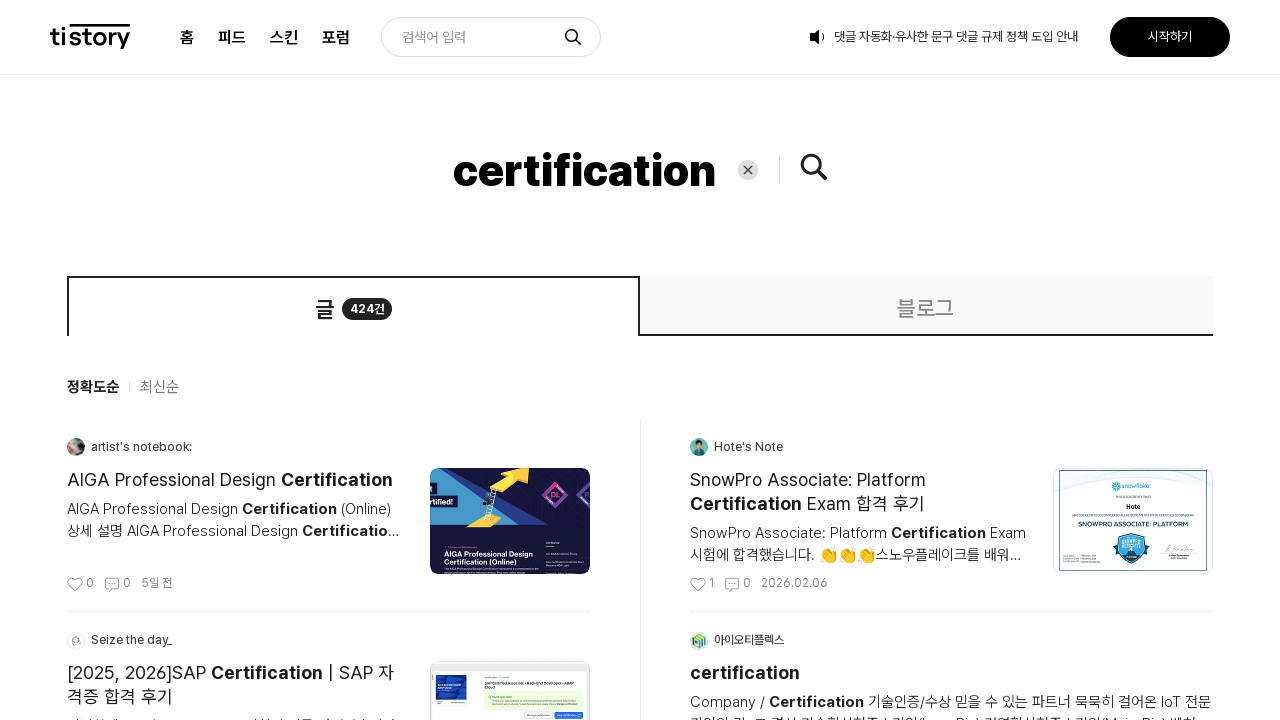

Queried for post title element
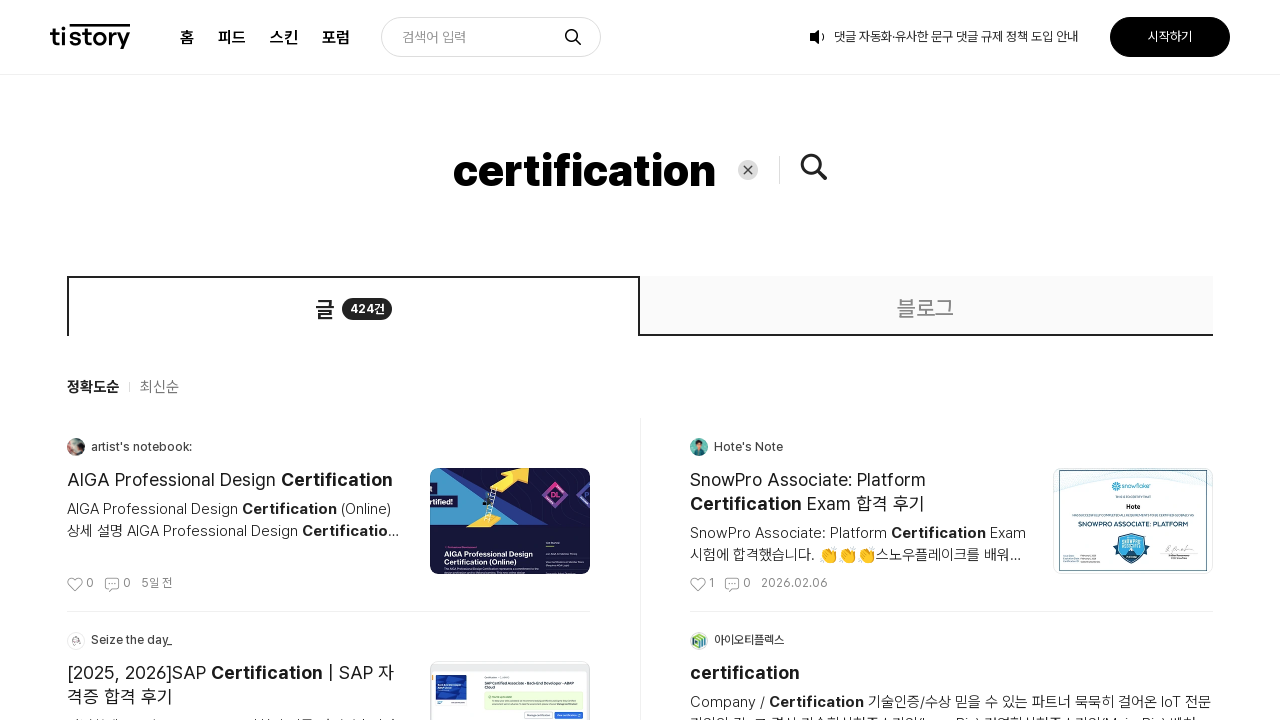

Extracted post title: Salad’s Return of Social Enterprise Certification
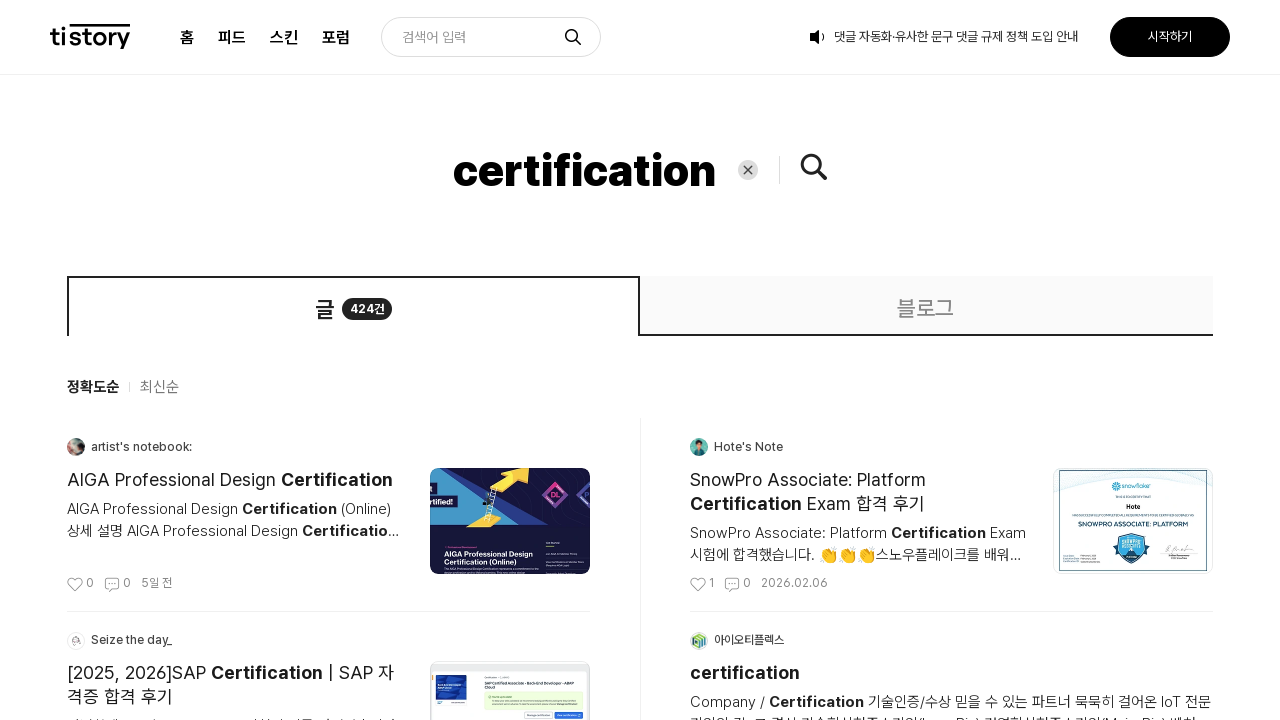

Queried for post URL element
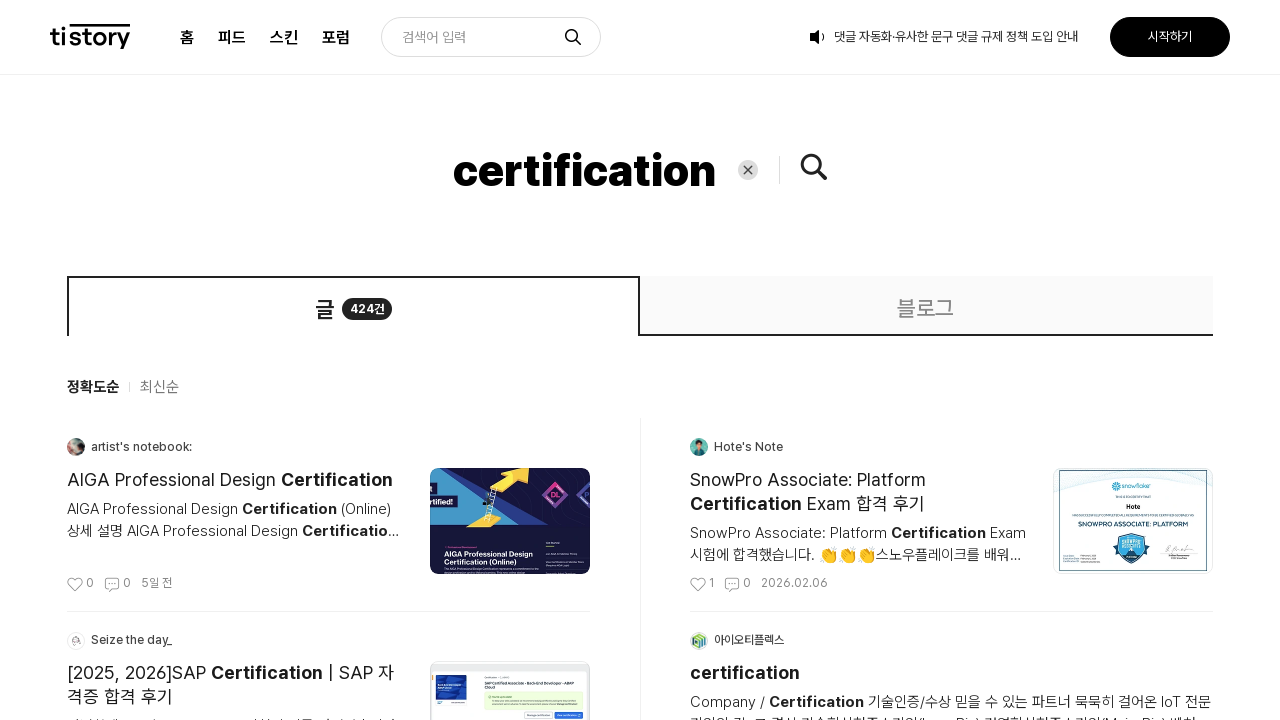

Extracted post URL: https://salad.or.kr/353
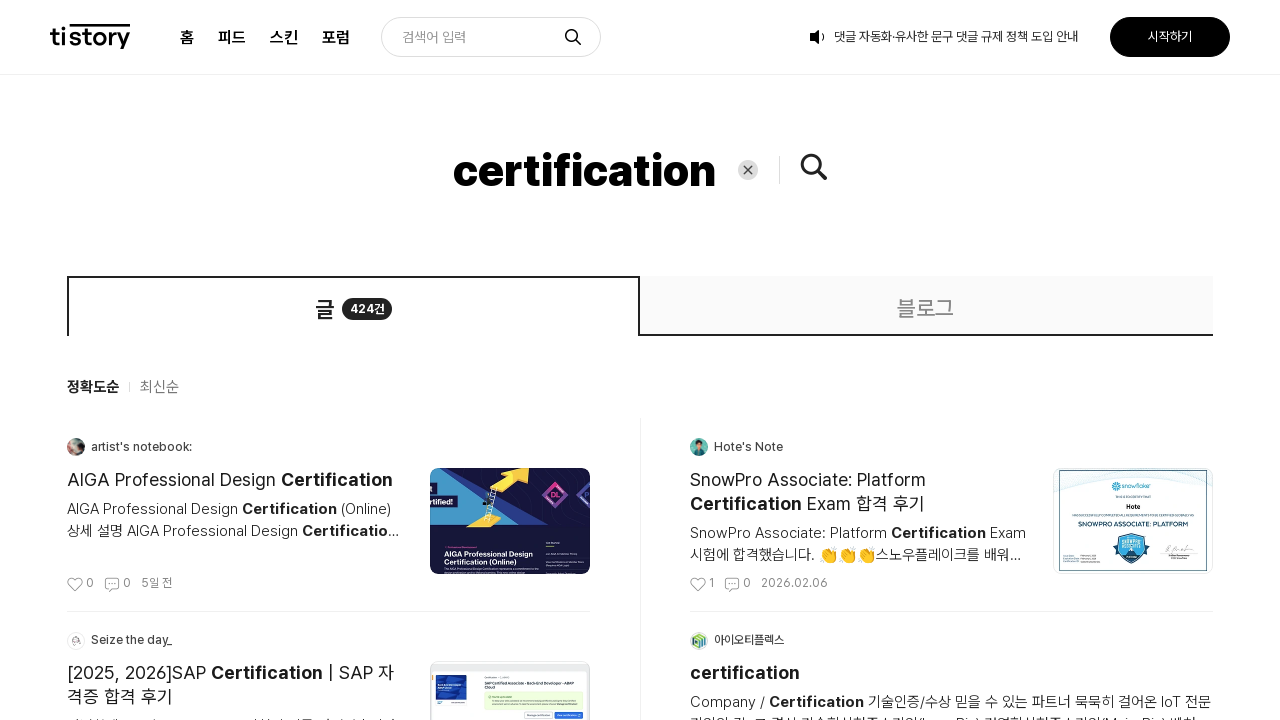

Queried for post thumbnail element
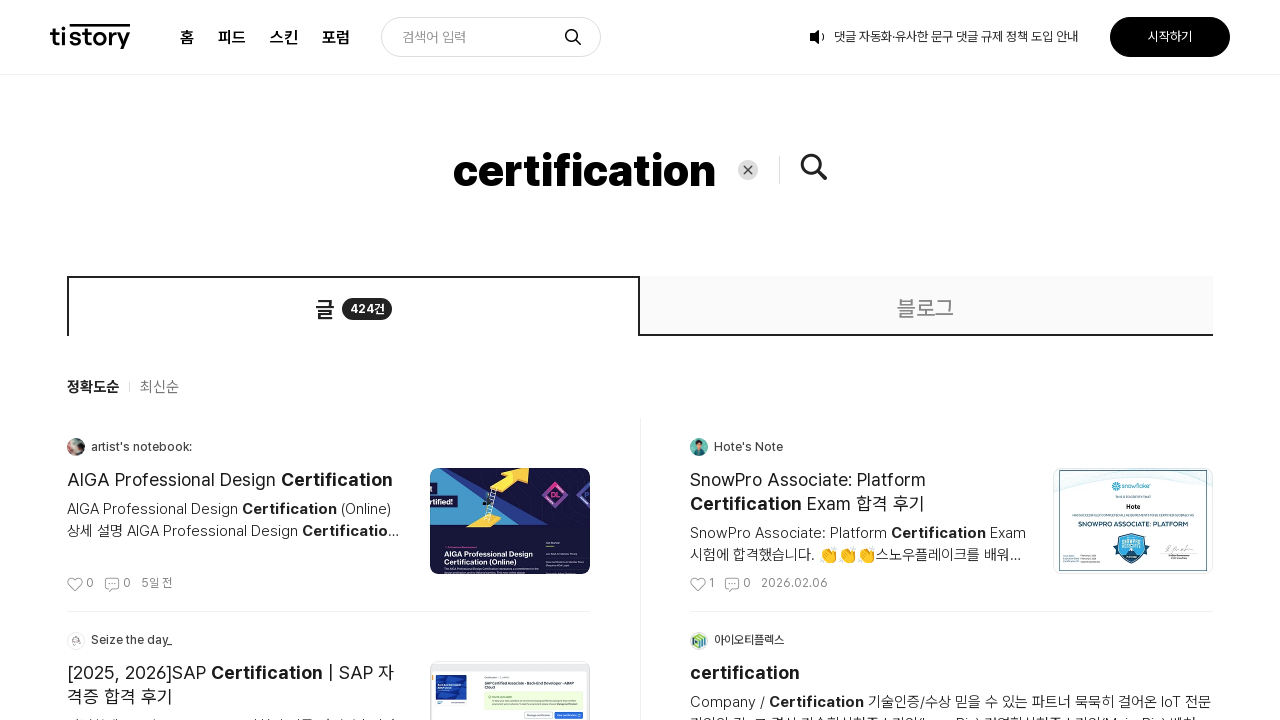

Extracted thumbnail URL: https://img1.daumcdn.net/thumb/C160x106@2x.fwebp/?fname=https%3A%2F%2Fblog.kakaocdn.net%2Fdna%2FTWPYt%2FbtsPzFZxa3R%2FAAAAAAAAAAAAAAAAAAAAANqnhSOSo8EKe4Ap9a-2JImD-dGReVm97aK6C_WSlmLH%2Fimg.jpg%3Fcredential%3DyqXZFxpELC7KVnFOS48ylbz2pIh7yKj8%26expires%3D1772290799%26allow_ip%3D%26allow_referer%3D%26signature%3D5c%252BN49Q3UYTL4hJQIEECbY09vFE%253D
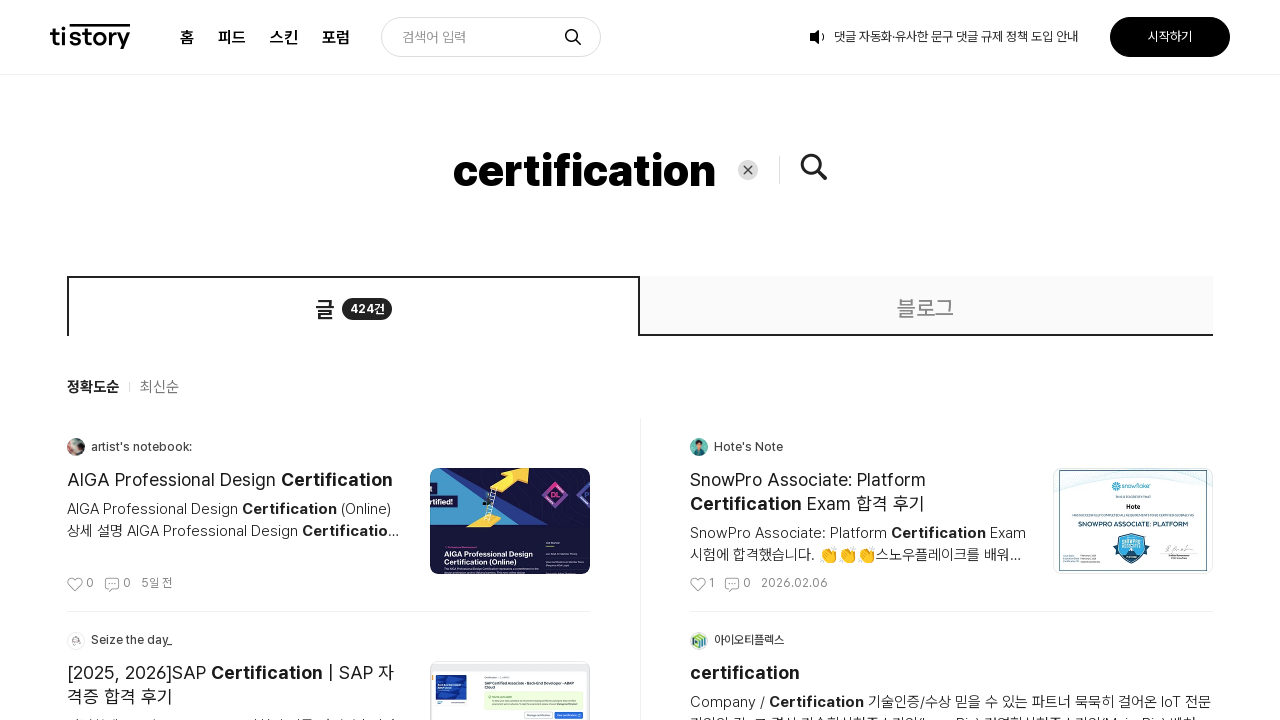

Queried for blog name element
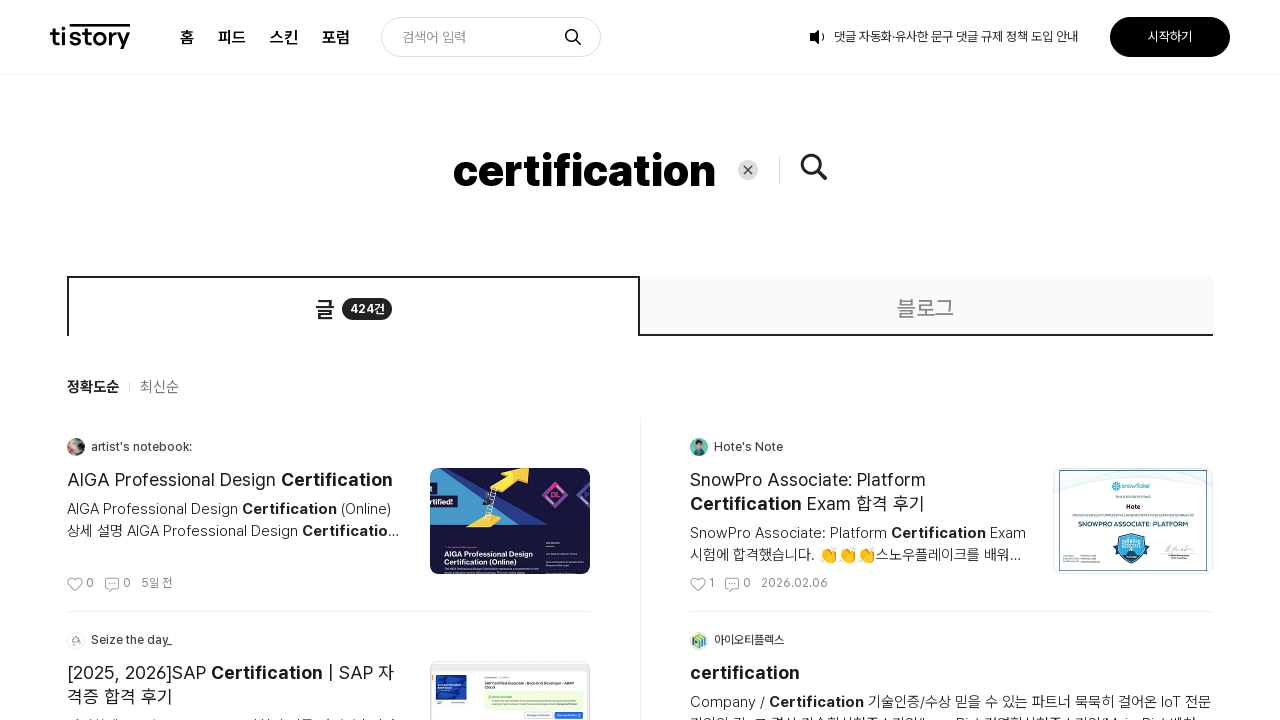

Extracted blog name: forest eun
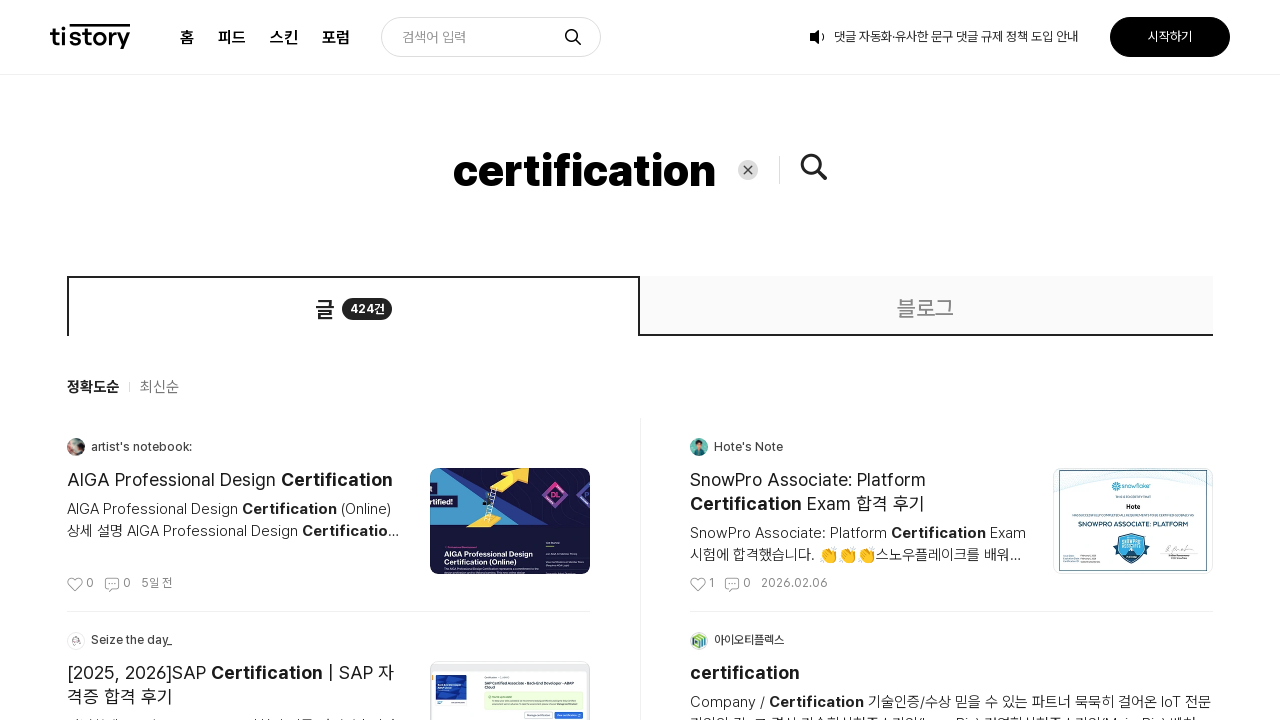

Queried for blog URL element
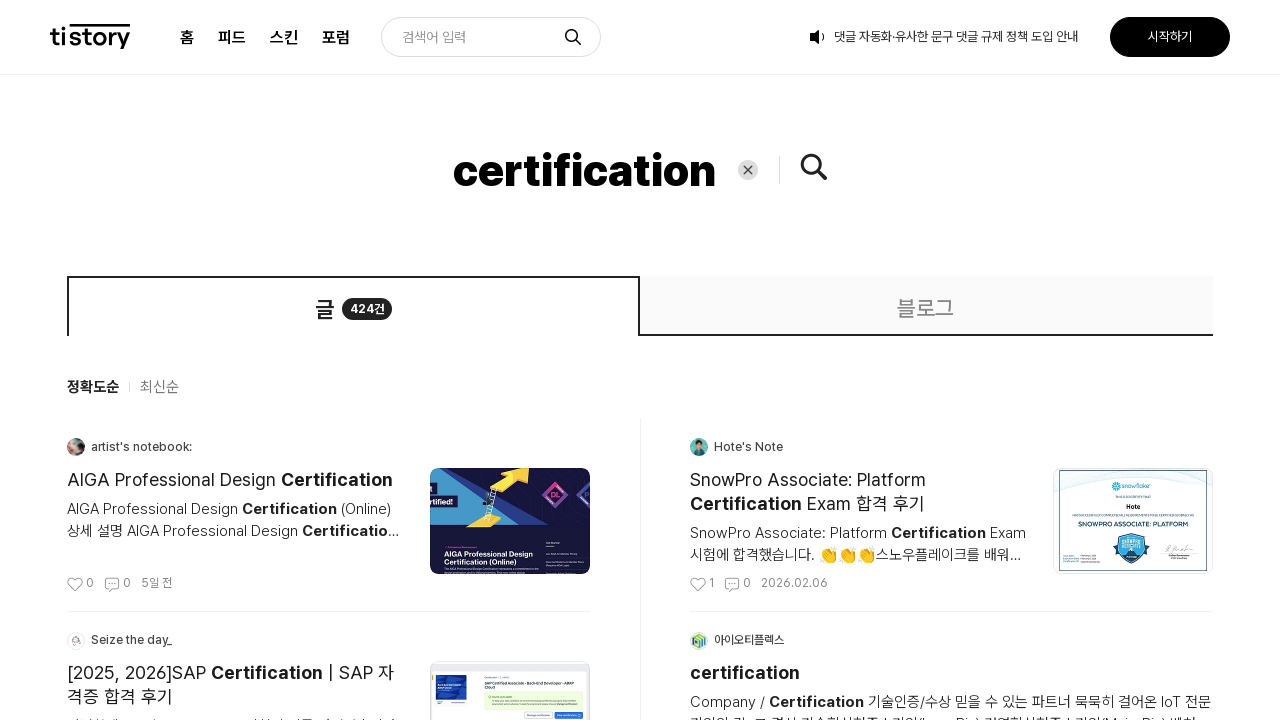

Extracted blog URL: https://evenhajim.tistory.com
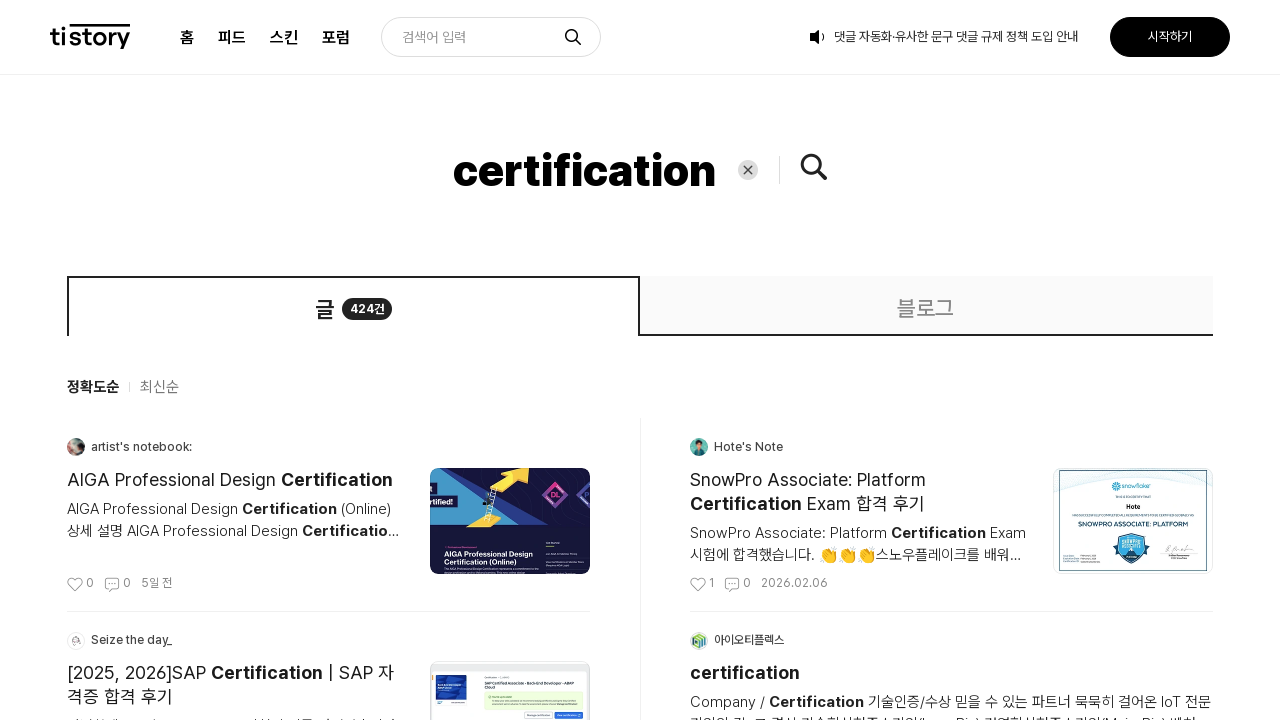

Queried for post title element
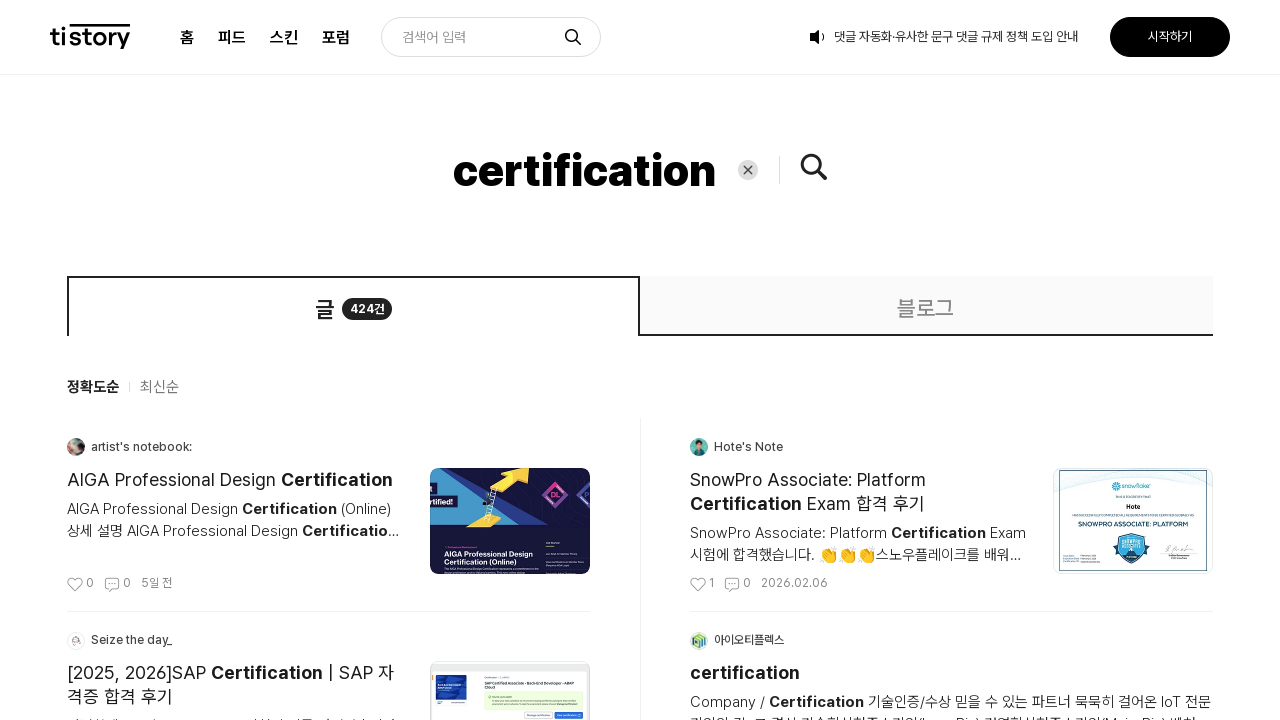

Extracted post title: 온타리오 토론토 푸드 핸들러 자격증 취득하기 | Food Safety Certification | Food Handler
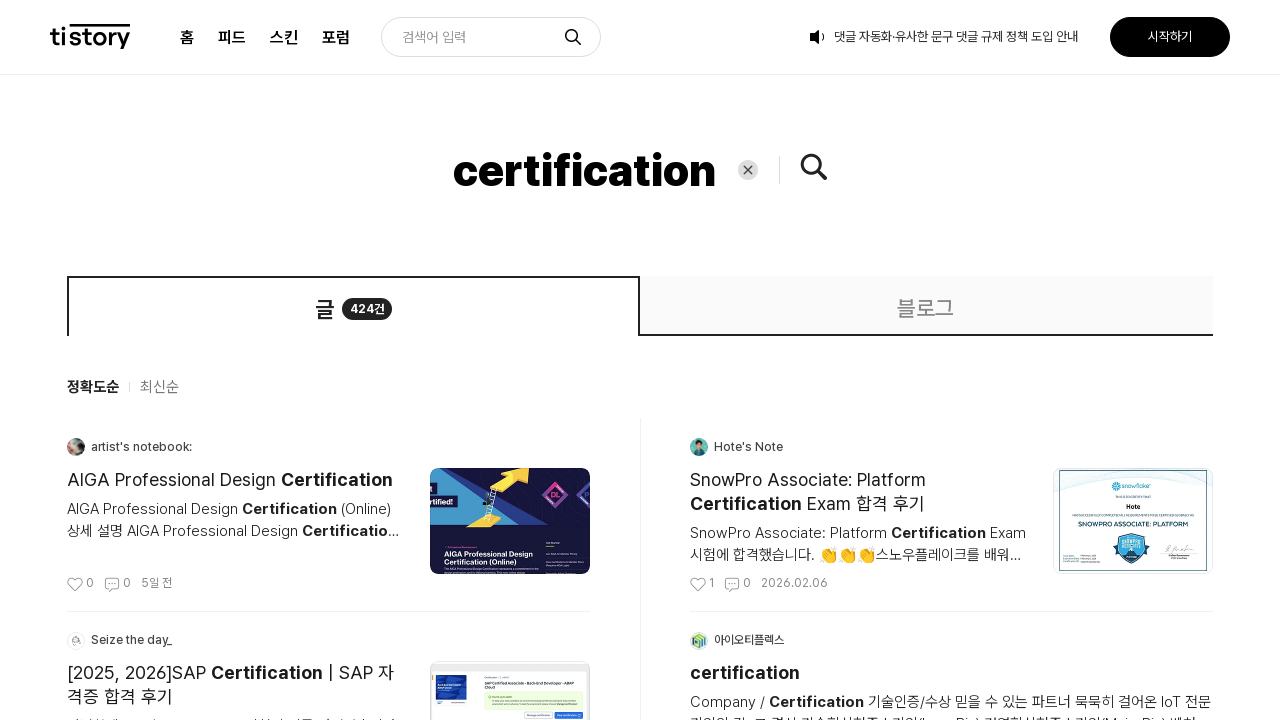

Queried for post URL element
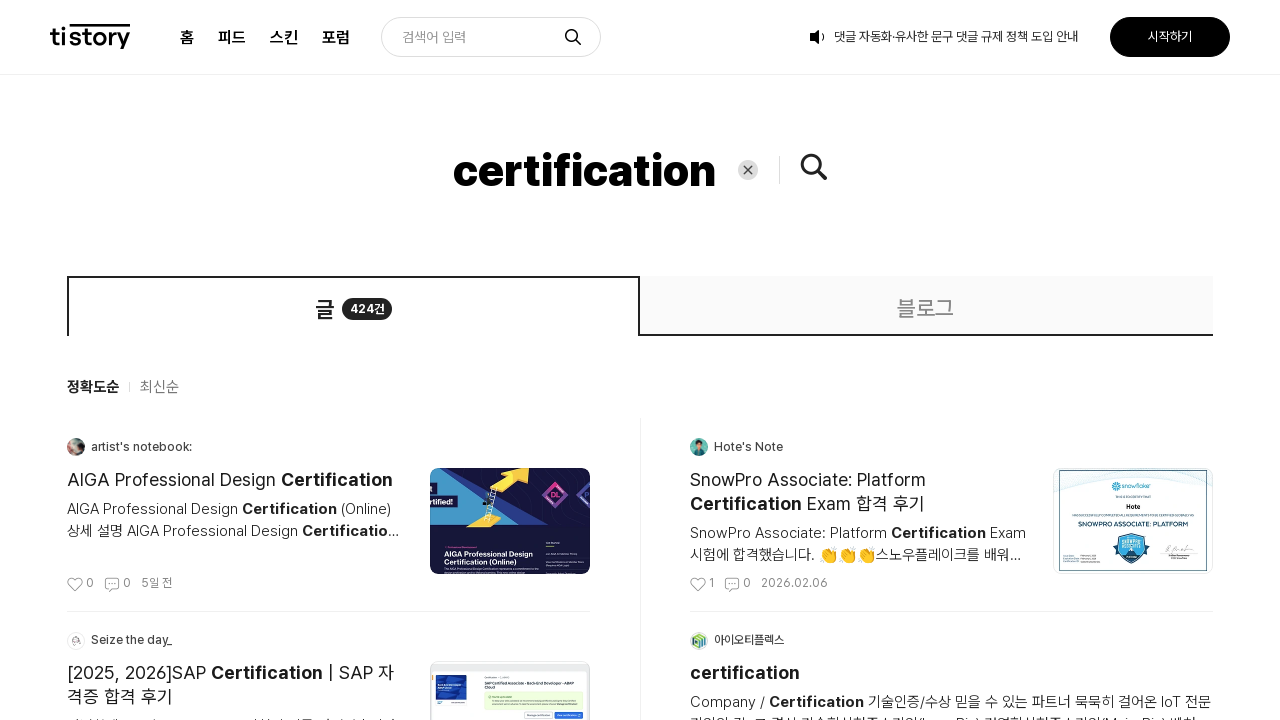

Extracted post URL: https://evenhajim.tistory.com/entry/%EC%98%A8%ED%83%80%EB%A6%AC%EC%98%A4-%ED%86%A0%EB%A1%A0%ED%86%A0-%ED%91%B8%EB%93%9C-%ED%95%B8%EB%93%A4%EB%9F%AC-%EC%9E%90%EA%B2%A9%EC%A6%9D-%EC%B7%A8%EB%93%9D%ED%95%98%EA%B8%B0
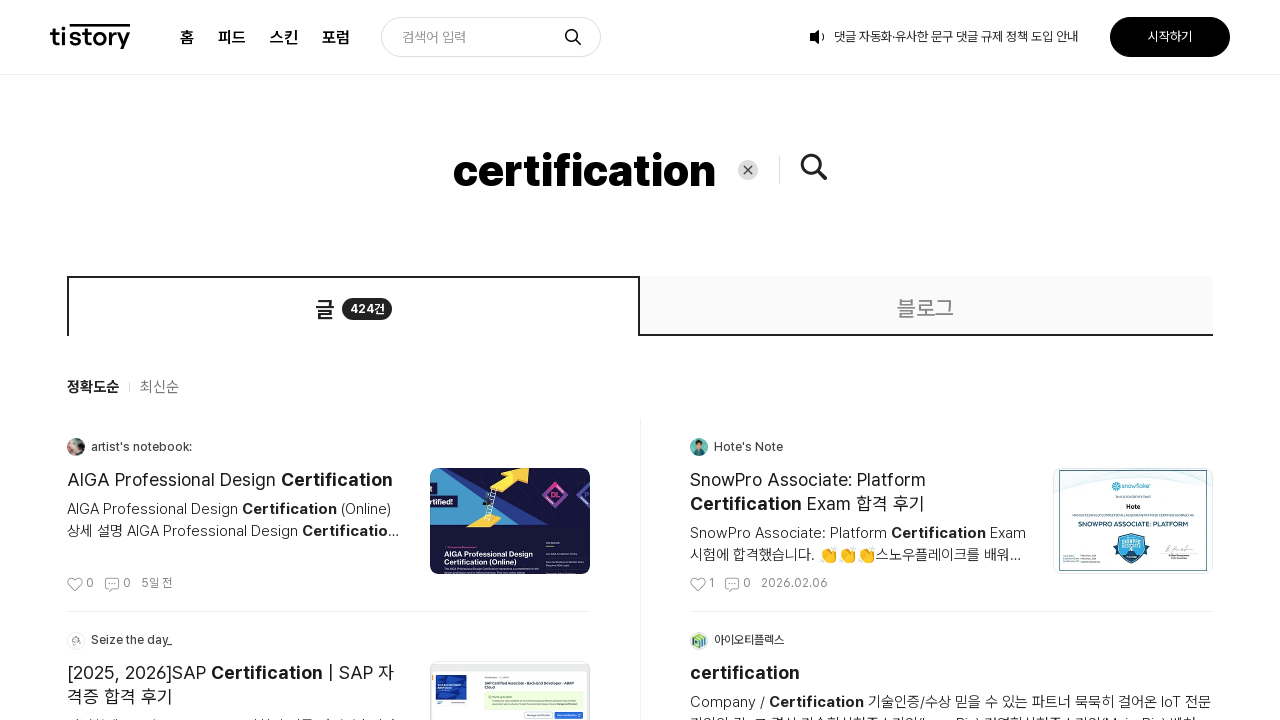

Queried for post thumbnail element
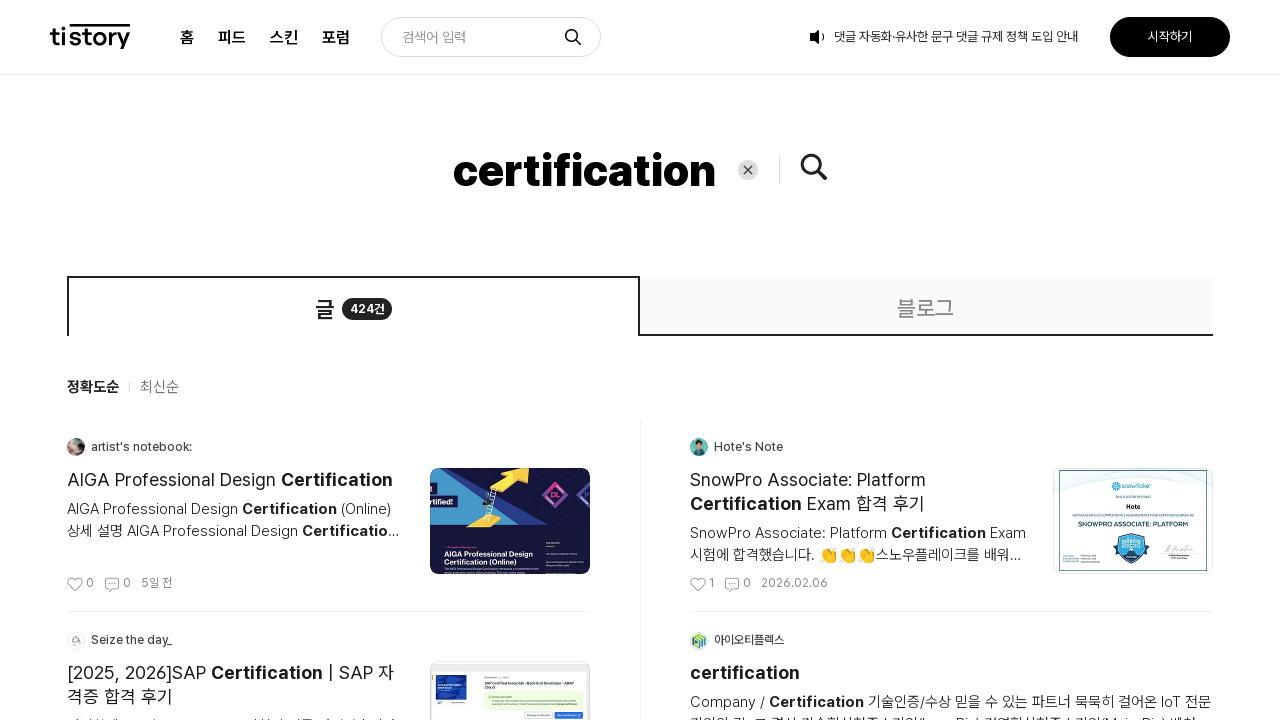

Extracted thumbnail URL: https://img1.daumcdn.net/thumb/C160x106@2x.fwebp/?fname=https%3A%2F%2Fblog.kakaocdn.net%2Fdna%2FctNw6R%2FbtsPbiLm0f1%2FAAAAAAAAAAAAAAAAAAAAAPBT2_Mb1JS9zQuRrUFFsp0ebyshHzTMjoKPOgT7MALt%2Fimg.jpg%3Fcredential%3DyqXZFxpELC7KVnFOS48ylbz2pIh7yKj8%26expires%3D1772290799%26allow_ip%3D%26allow_referer%3D%26signature%3DTxgcIYsDTCqu%252BsDORLU7kjvkqz8%253D
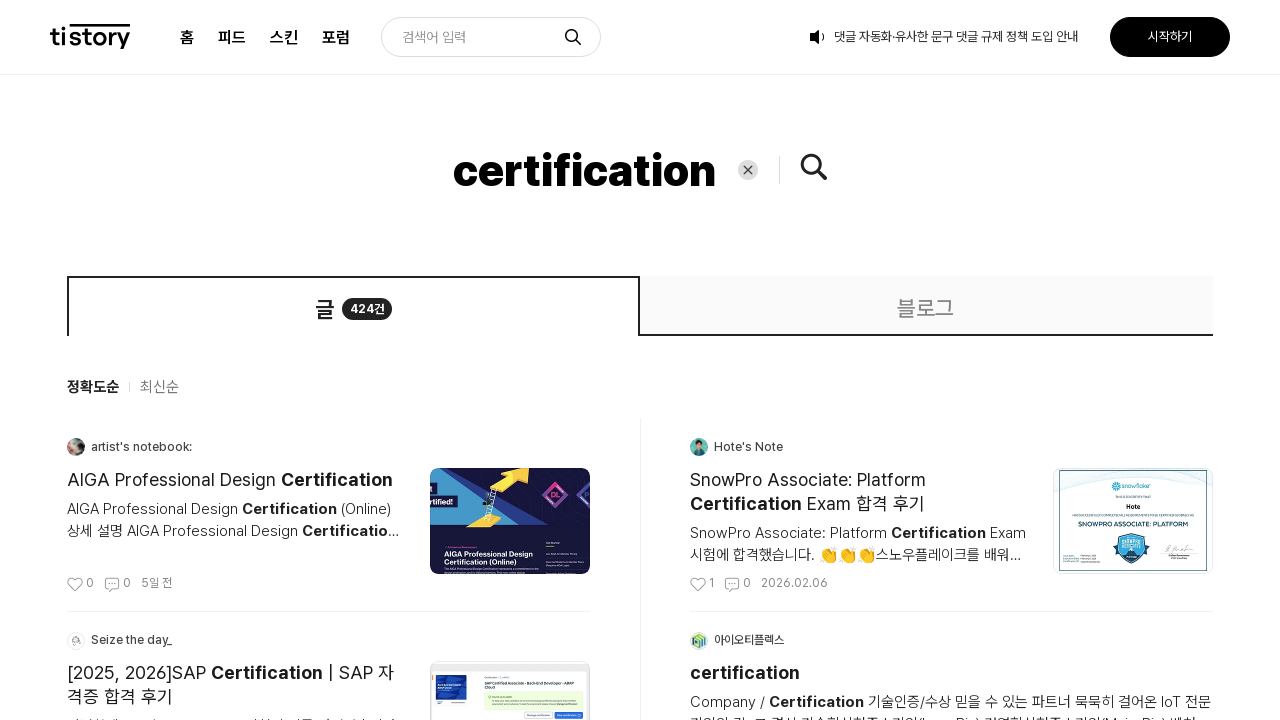

Queried for blog name element
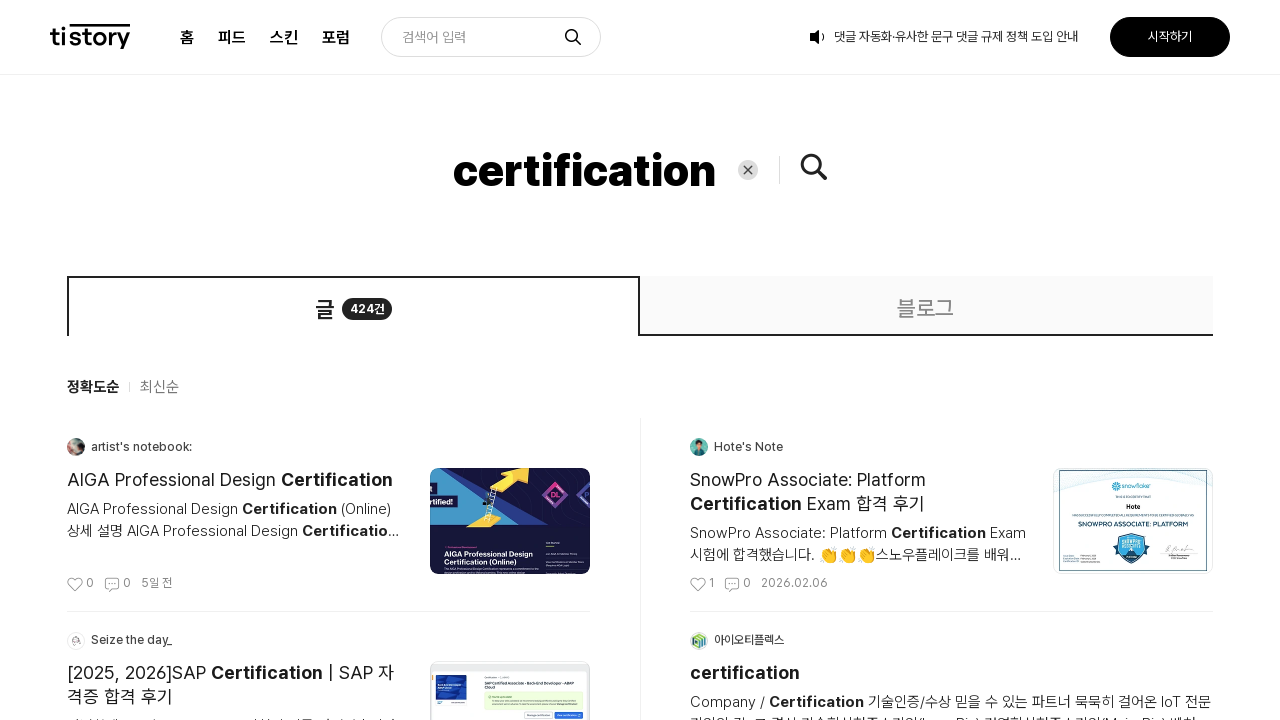

Extracted blog name: 진호의 공부 일기
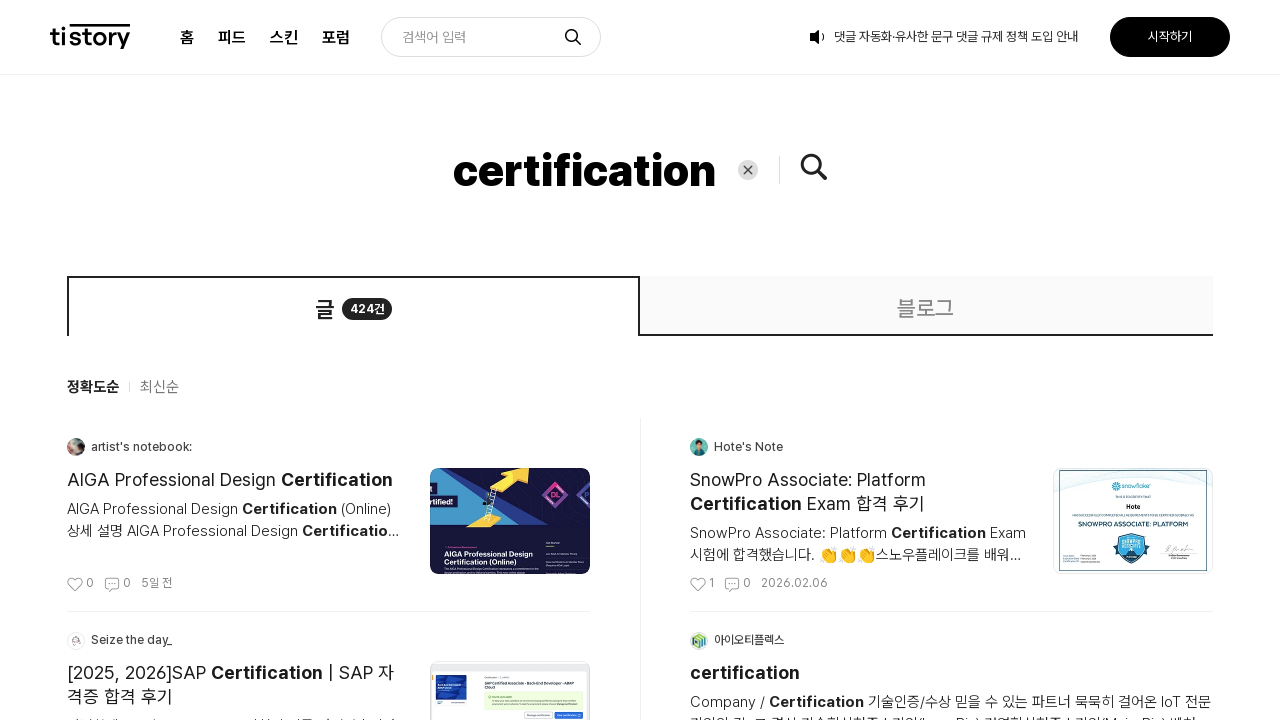

Queried for blog URL element
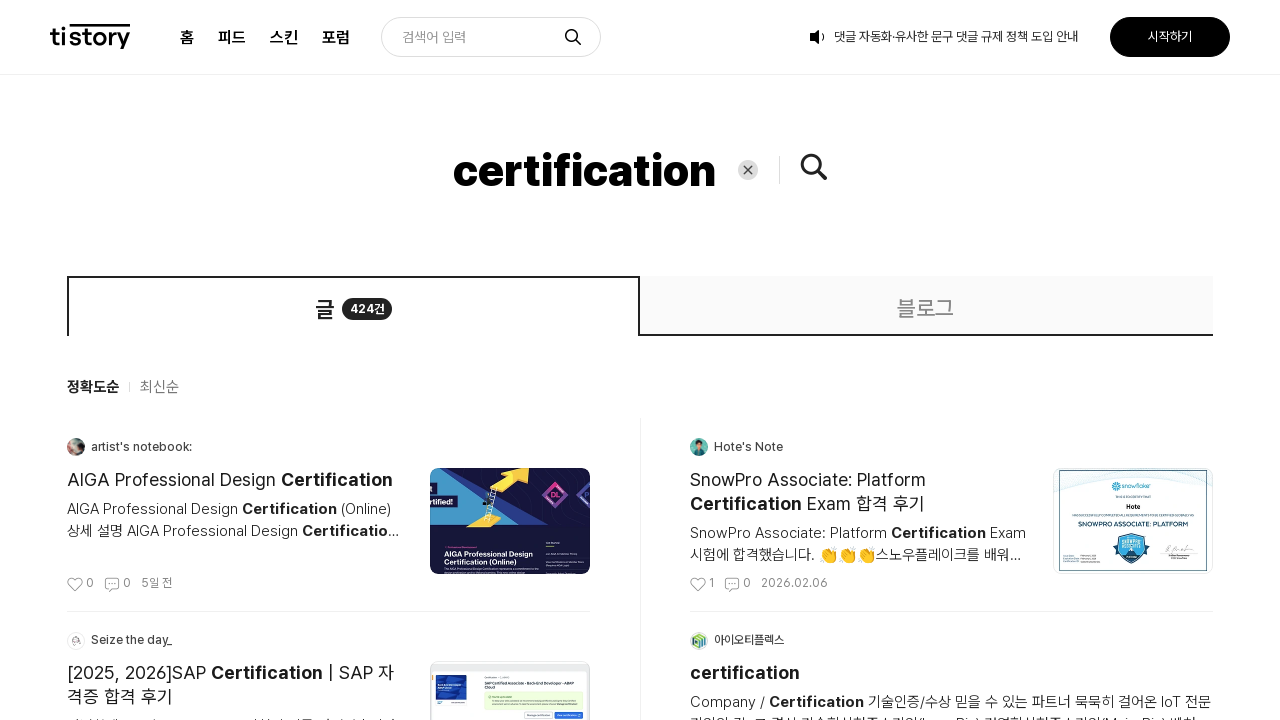

Extracted blog URL: https://weonjinhocarstudystory.tistory.com
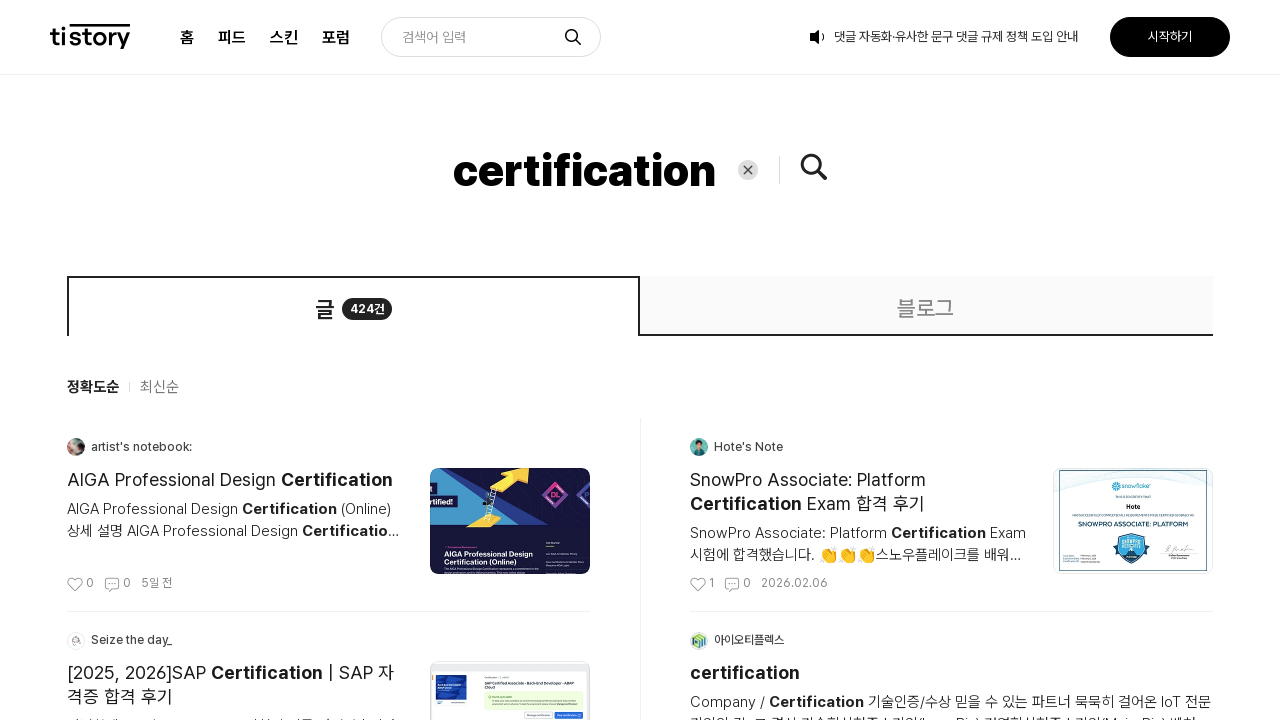

Queried for post title element
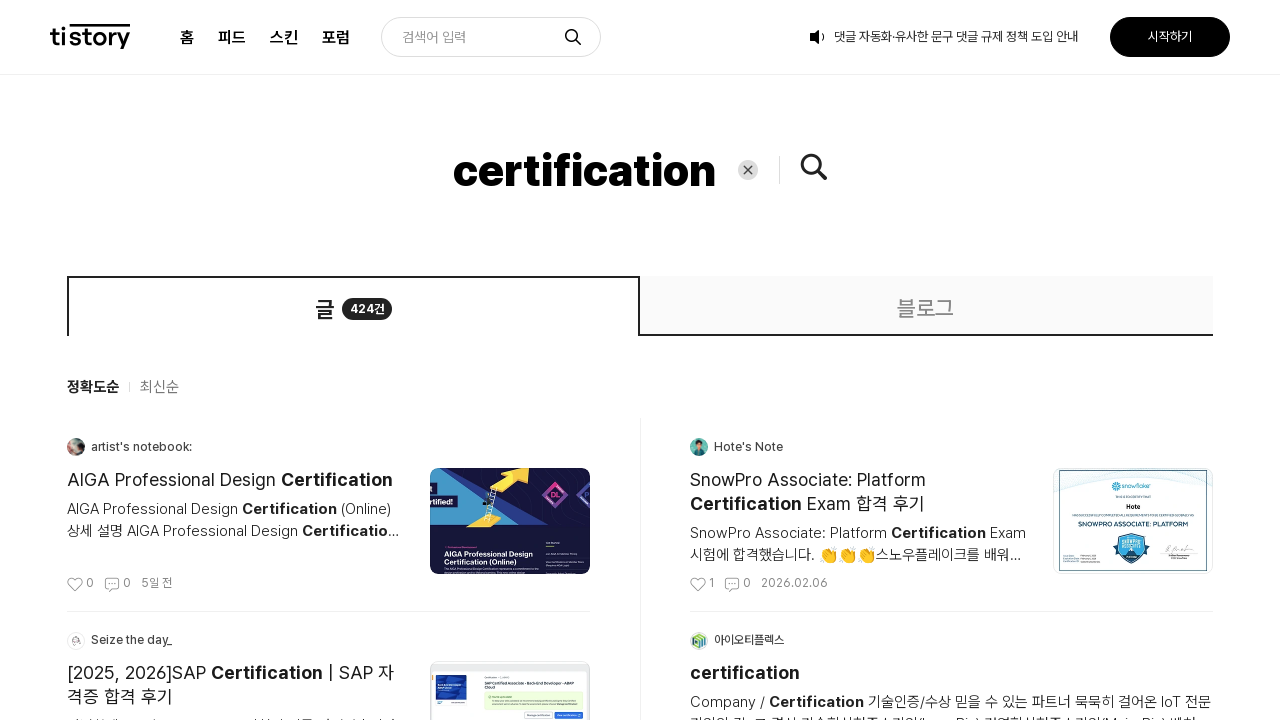

Extracted post title: [제품 인증 절차] CCC ( China Compulsory Certification, 중국강제 인증 )
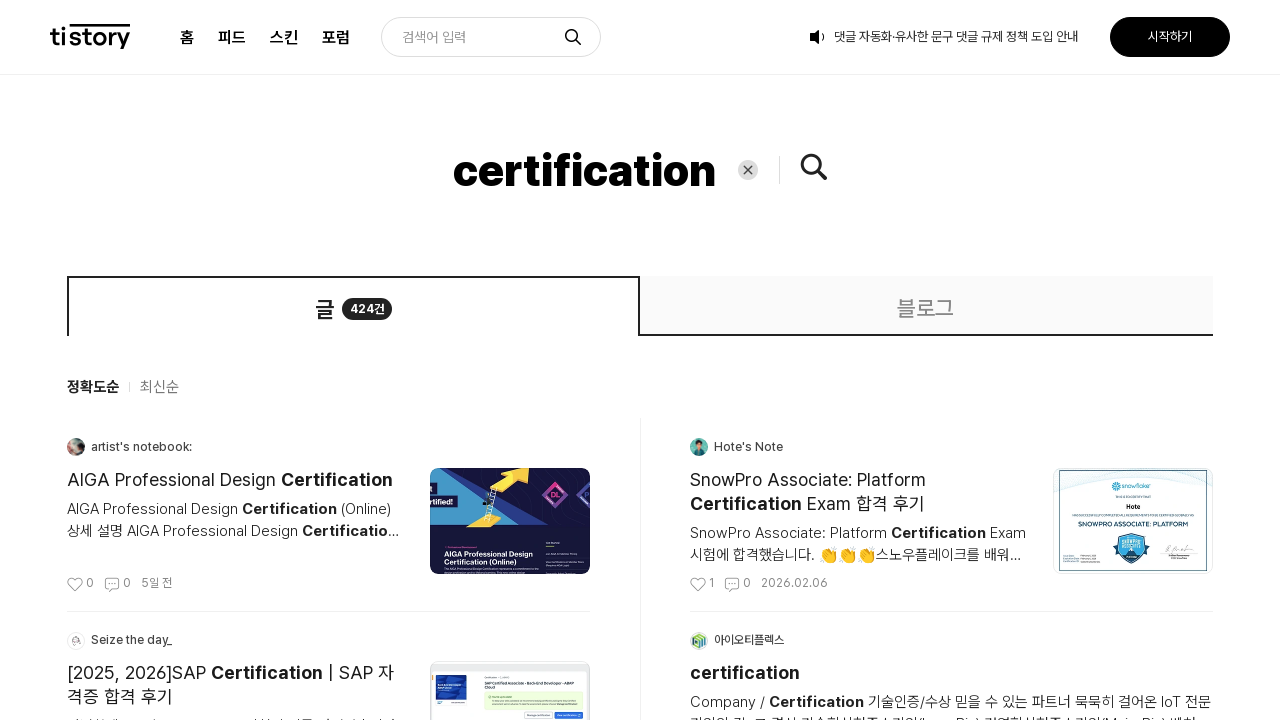

Queried for post URL element
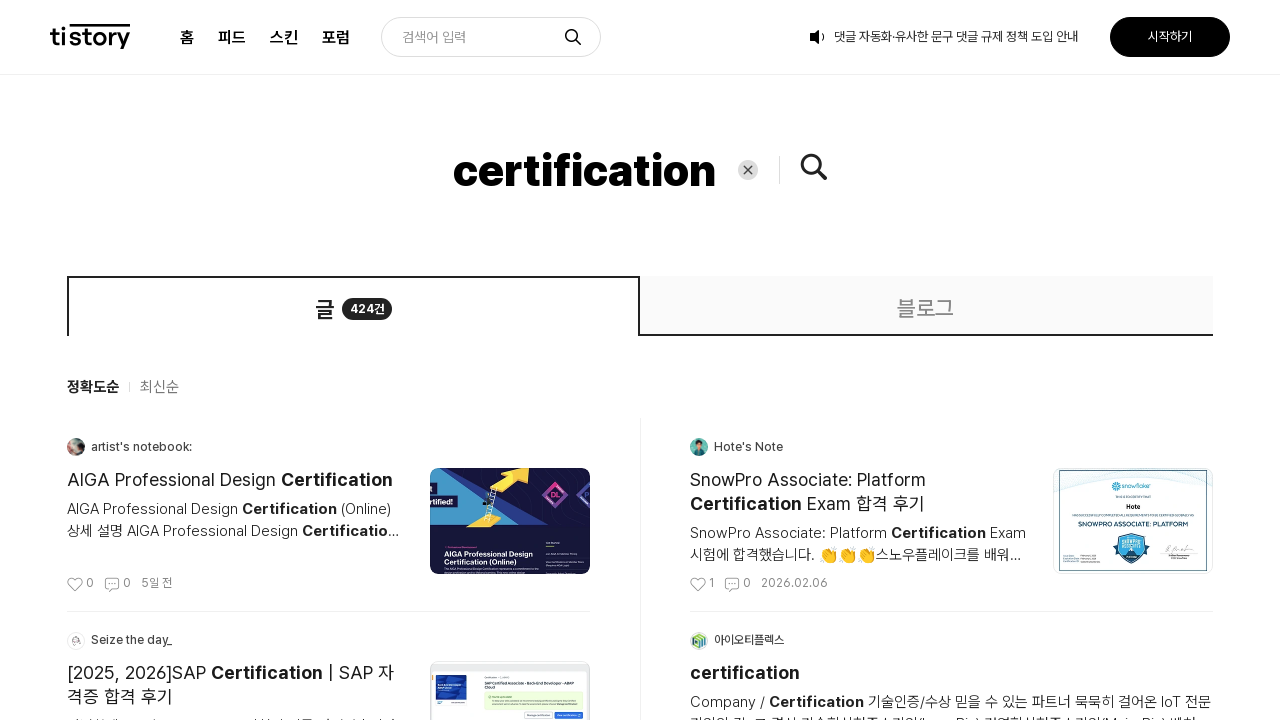

Extracted post URL: https://weonjinhocarstudystory.tistory.com/21
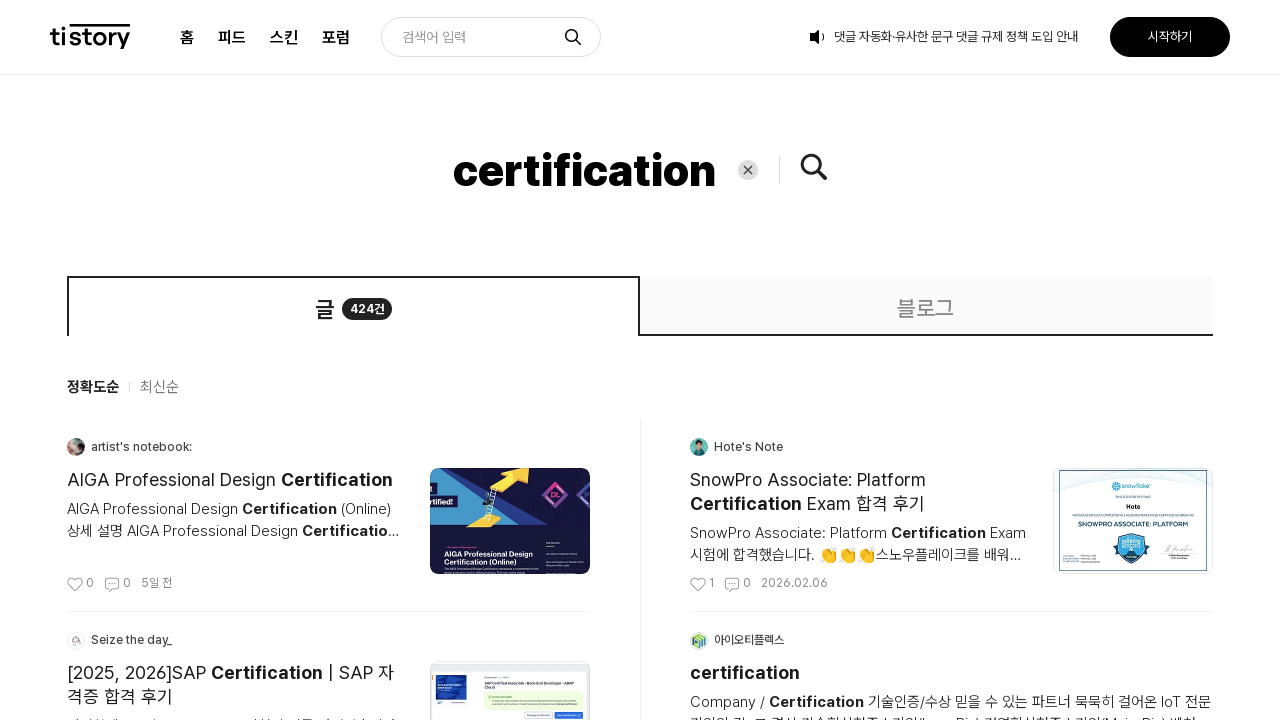

Queried for post thumbnail element
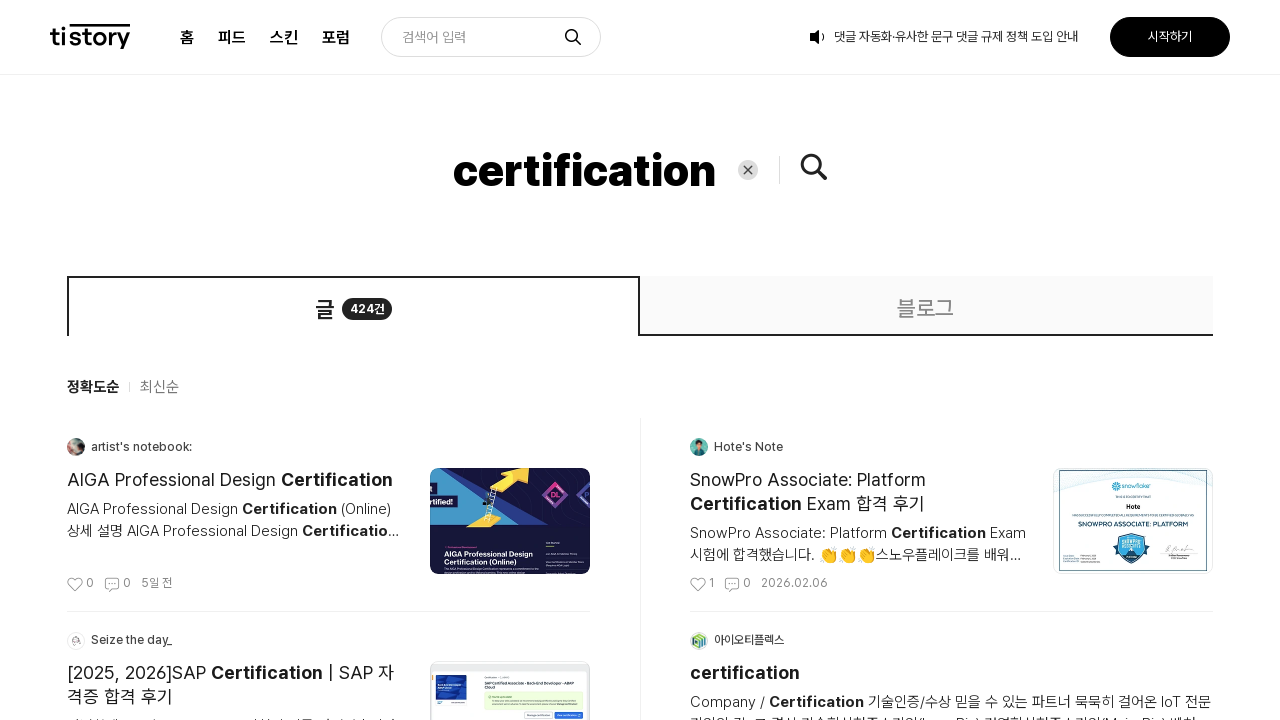

Extracted thumbnail URL: https://img1.daumcdn.net/thumb/C160x106@2x.fwebp/?fname=https%3A%2F%2Fblog.kakaocdn.net%2Fdna%2F0jVFr%2FbtsOjrVfEsK%2FAAAAAAAAAAAAAAAAAAAAANoAs85UL9E9N1d5OXiS2uerxSukmUbdVYtJwYxtK197%2Fimg.png%3Fcredential%3DyqXZFxpELC7KVnFOS48ylbz2pIh7yKj8%26expires%3D1772290799%26allow_ip%3D%26allow_referer%3D%26signature%3Ddg%252F0Kgg6VrFB5asTgdXX1isaFFI%253D
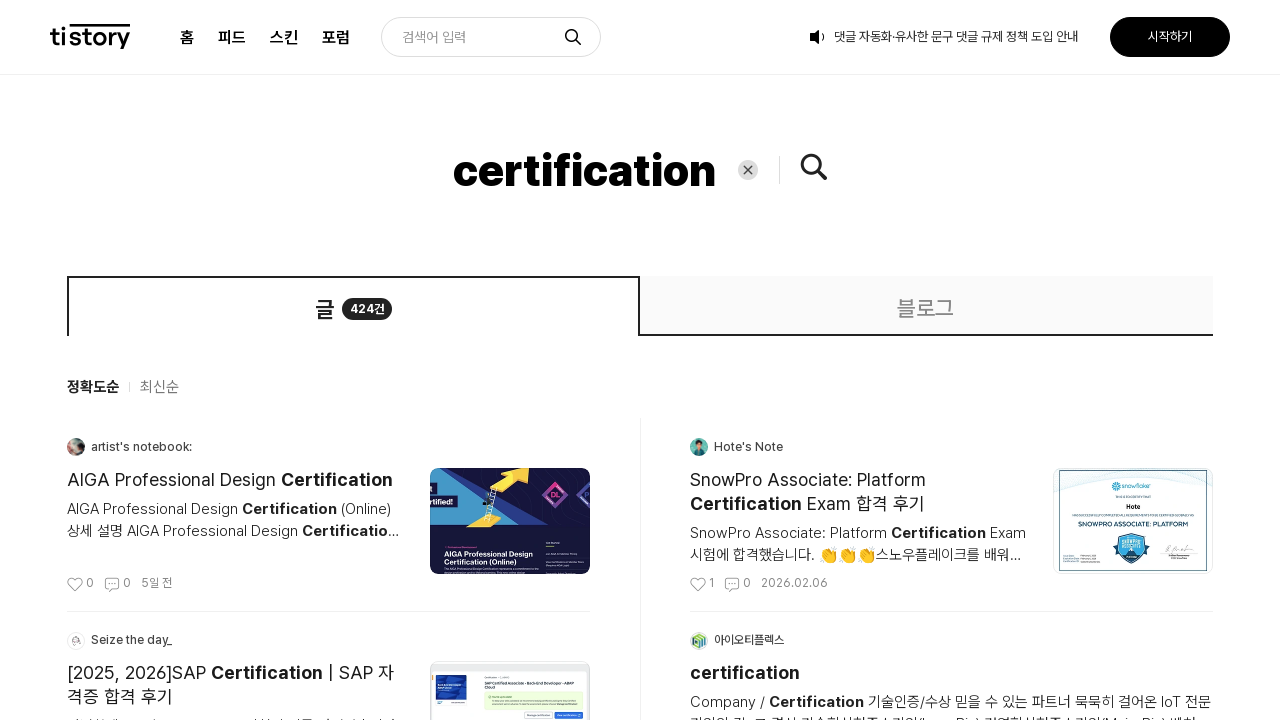

Queried for blog name element
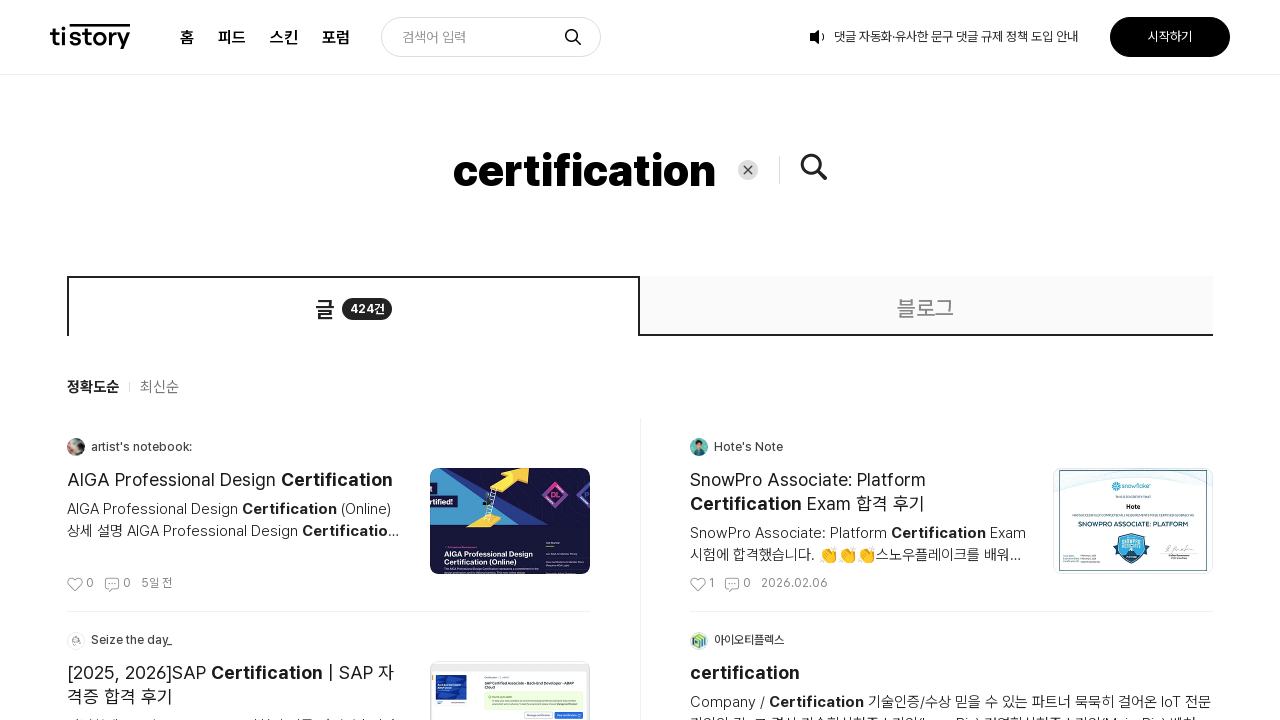

Extracted blog name: lovethedata
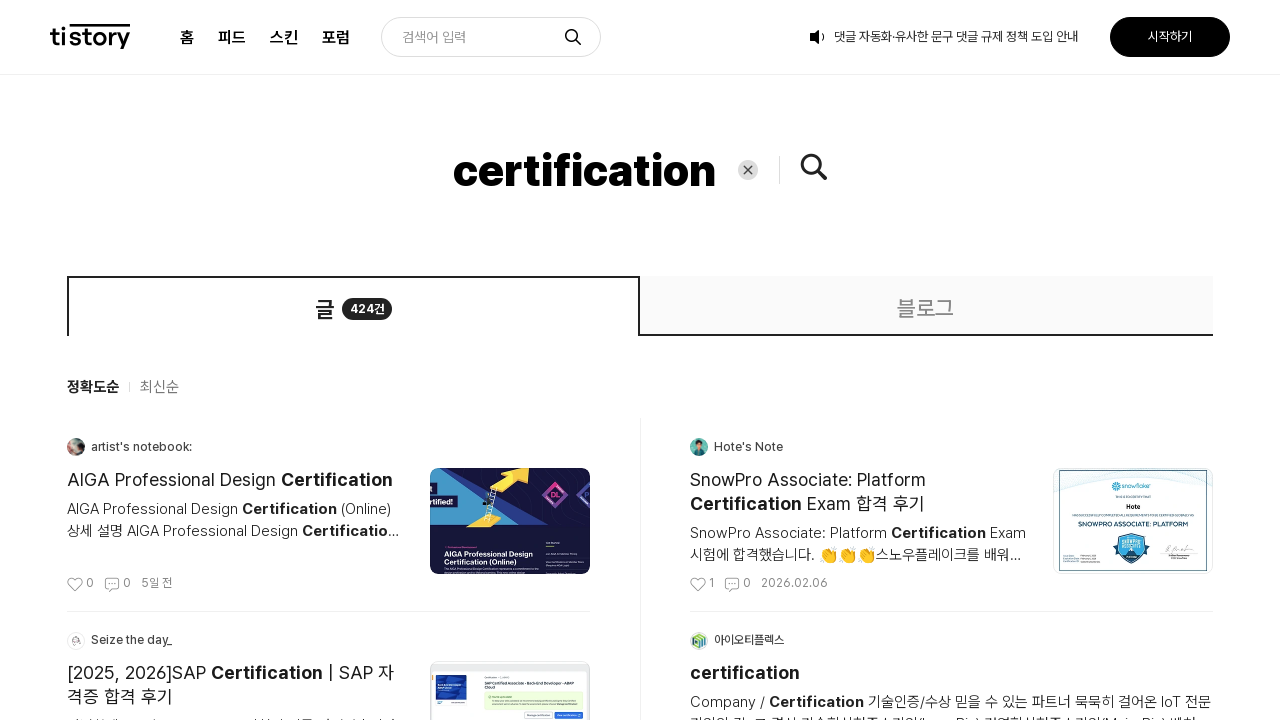

Queried for blog URL element
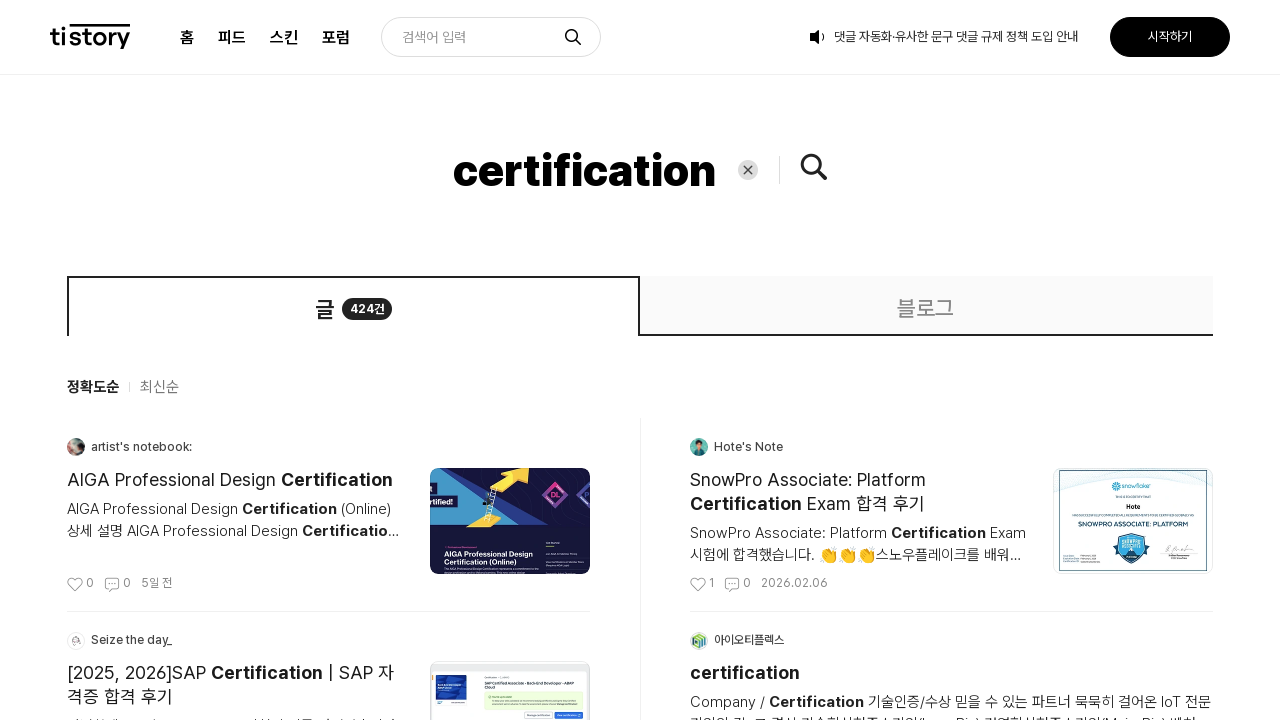

Extracted blog URL: https://clara-it.tistory.com
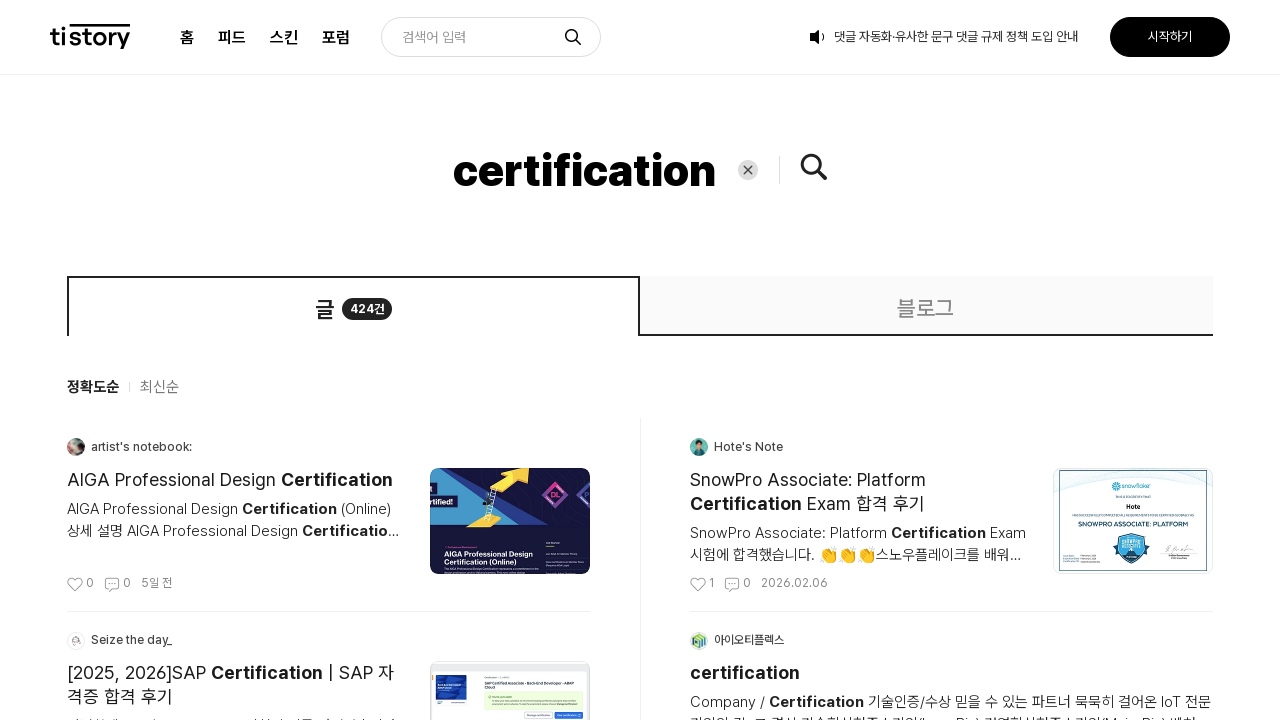

Queried for post title element
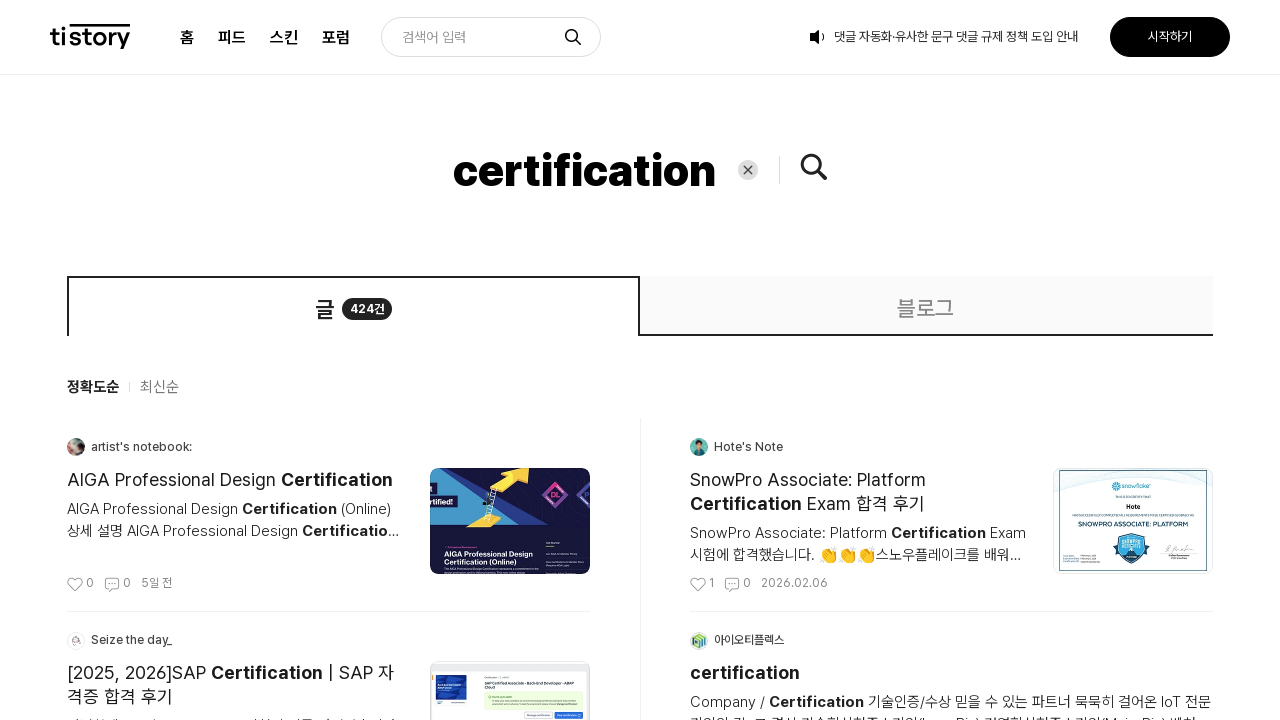

Extracted post title: Preparing for Google Cloud Certification: Machine Learning Engineer /모듈1 AI 기초/ LAB BigQuery ML로 방문자 구매 예측하기
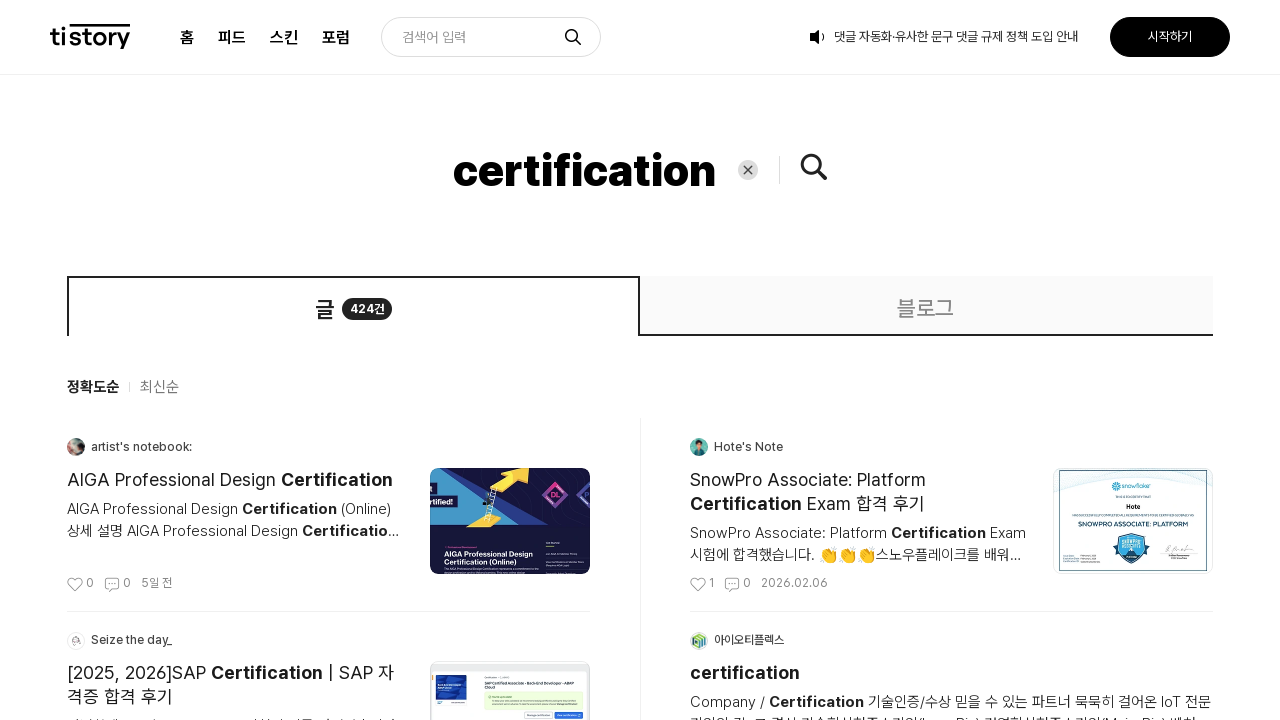

Queried for post URL element
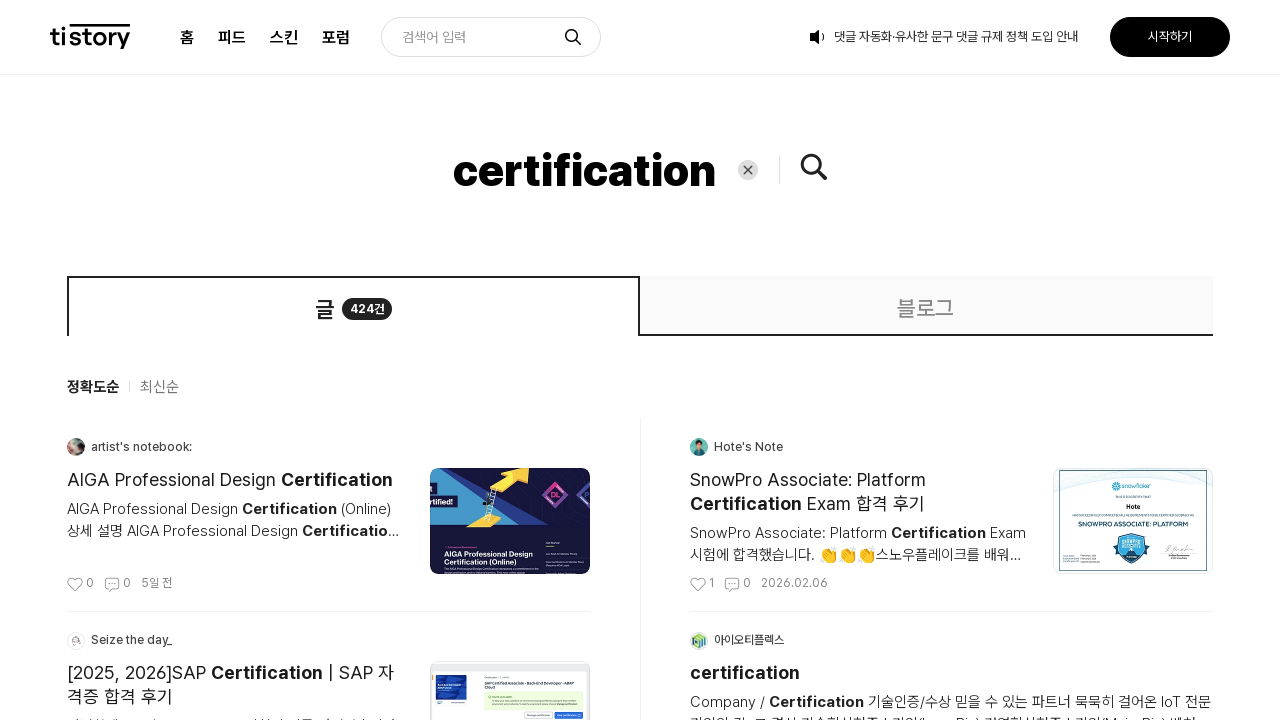

Extracted post URL: https://clara-it.tistory.com/82
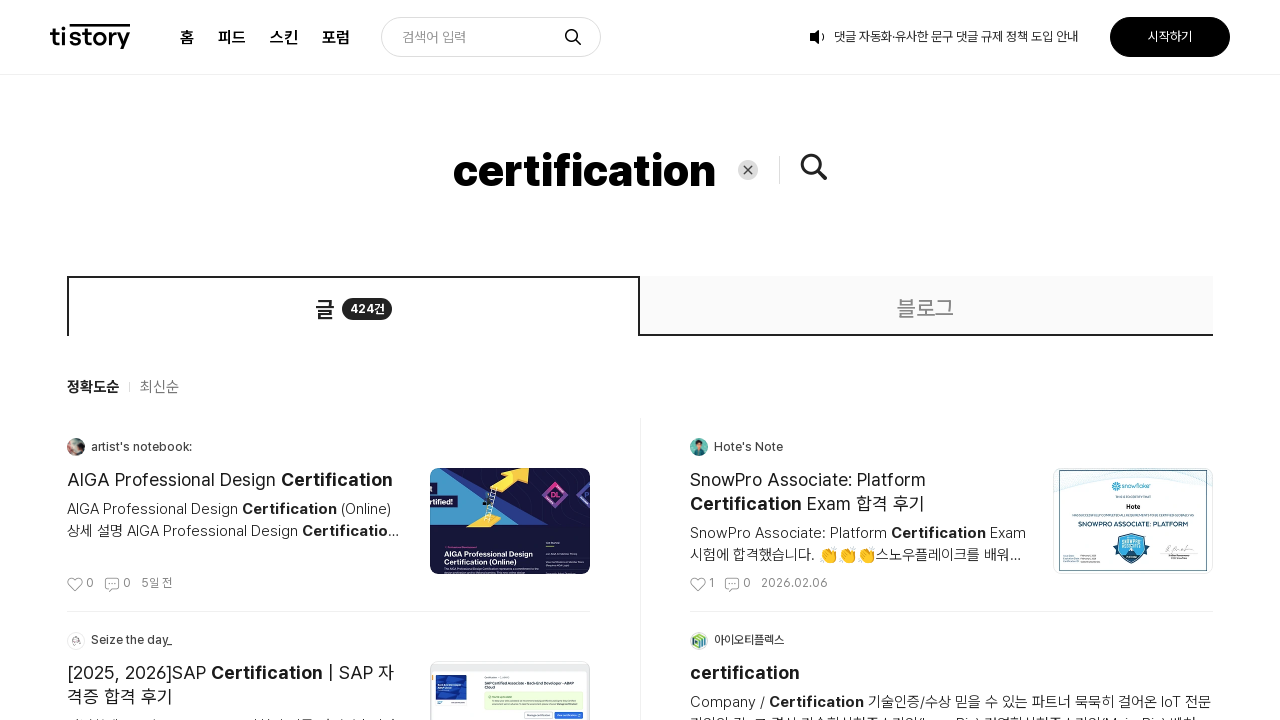

Queried for post thumbnail element
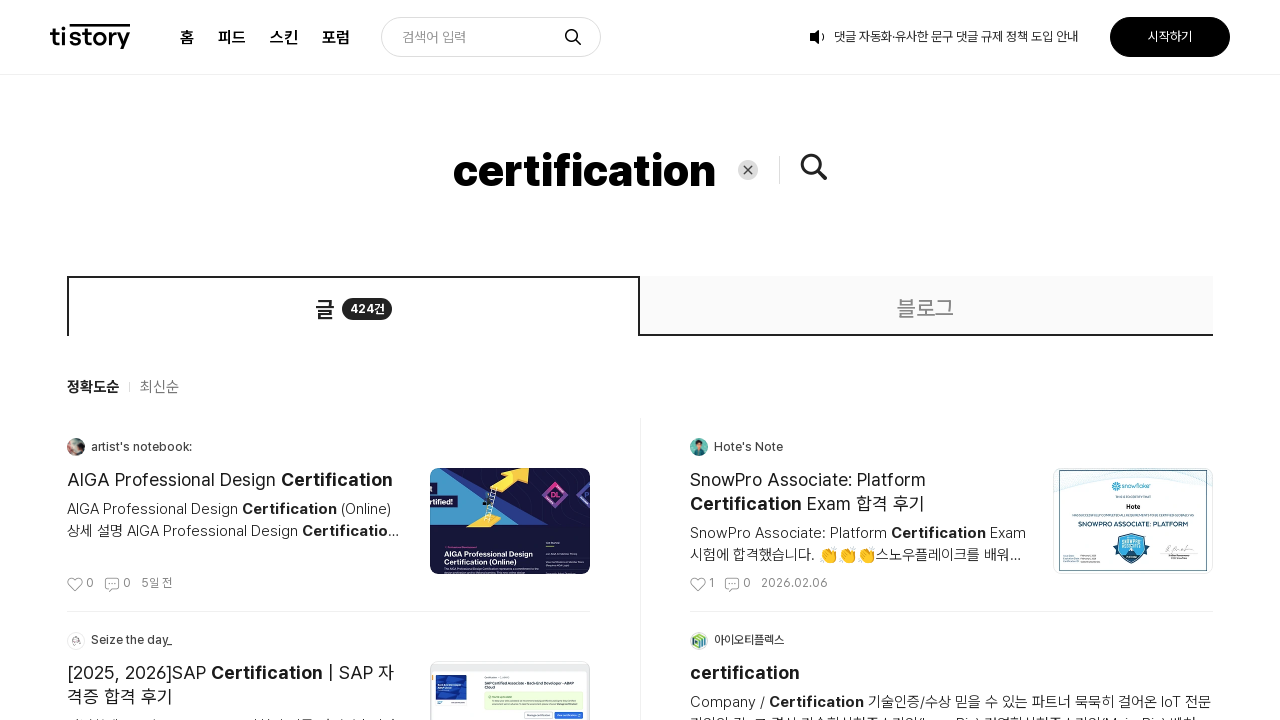

Queried for blog name element
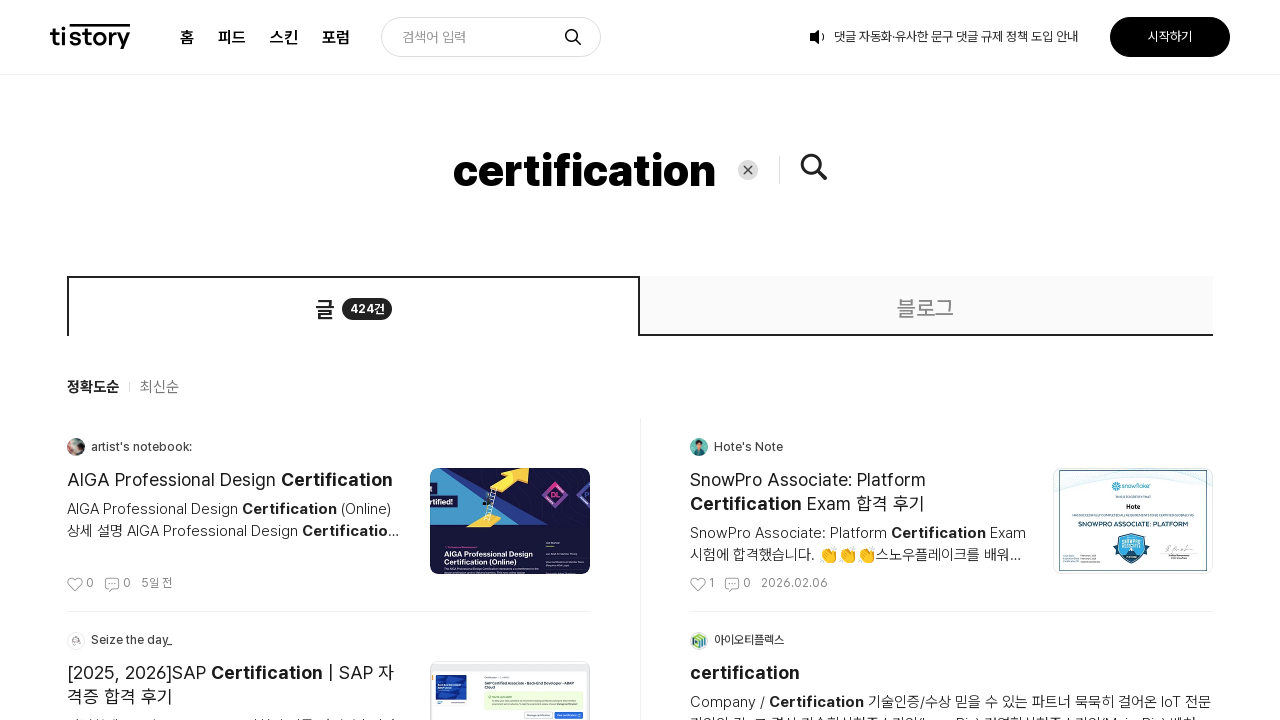

Extracted blog name: 랜선선배
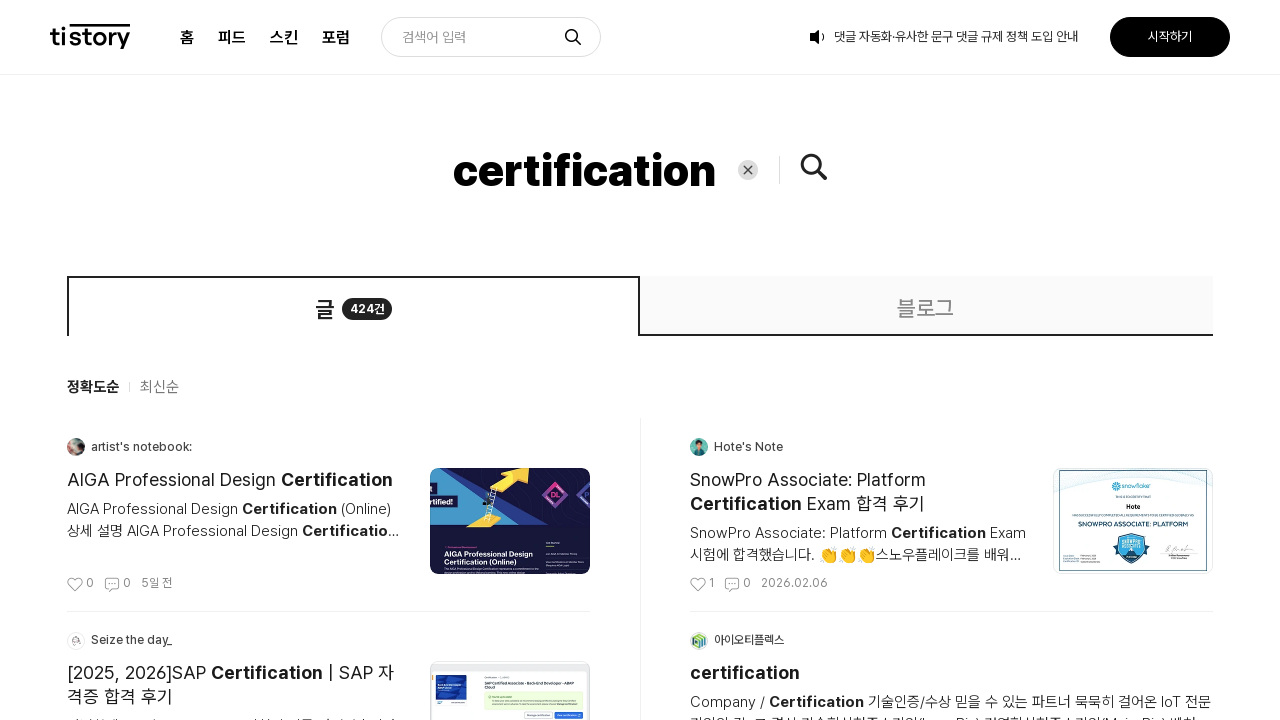

Queried for blog URL element
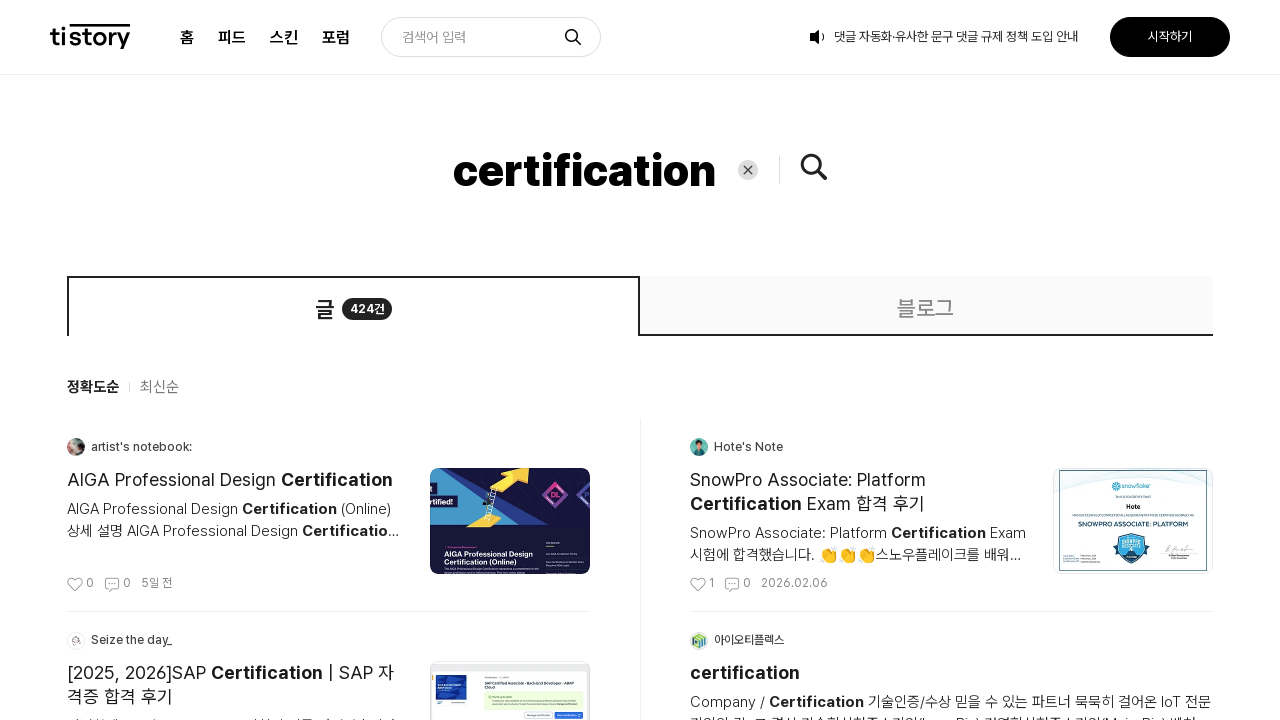

Extracted blog URL: https://lansenpai.tistory.com
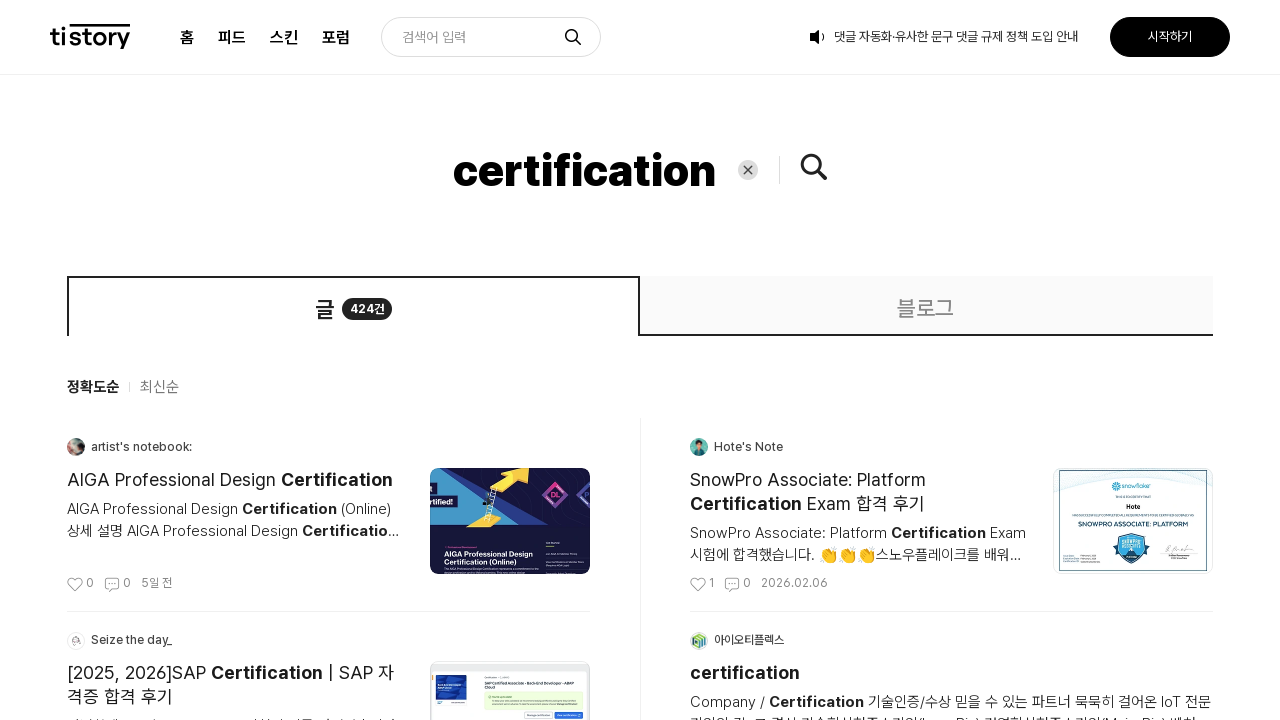

Queried for post title element
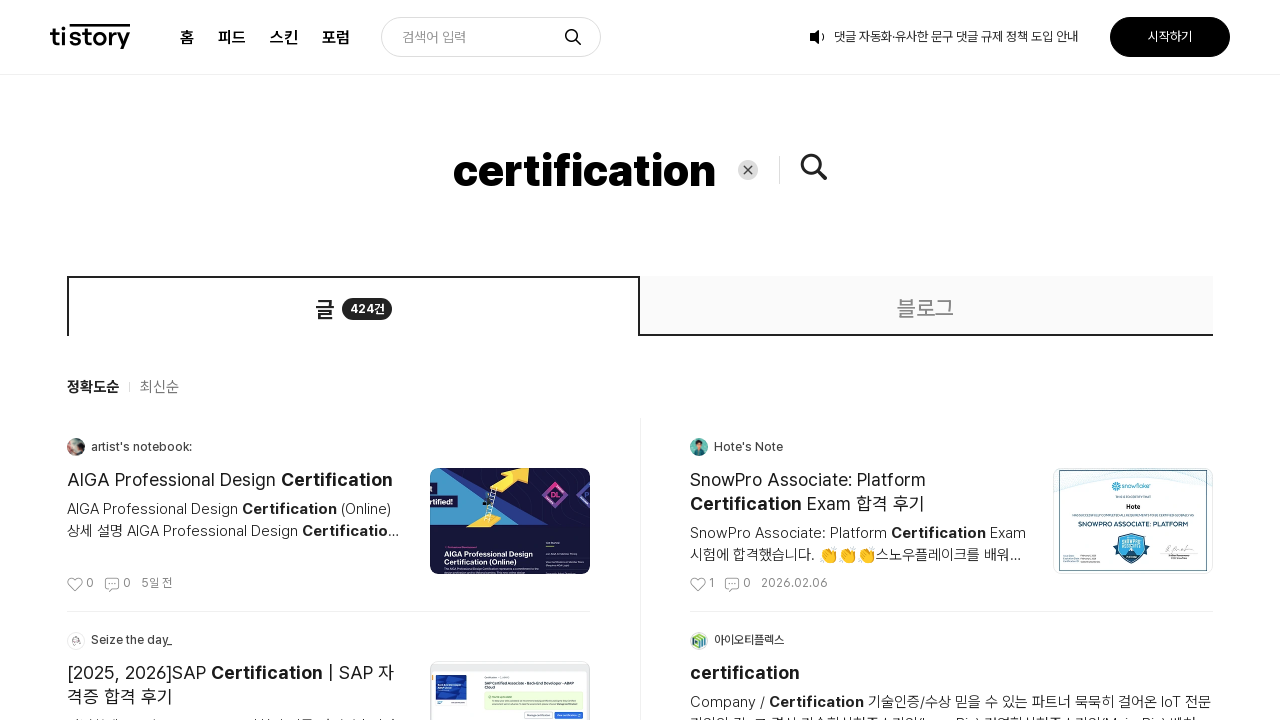

Extracted post title: CFI 재무모델링 자격증 FMVA 20일 합격 수기(2): Financial Modeling & Valuation Analyst (FMVA®) Certification
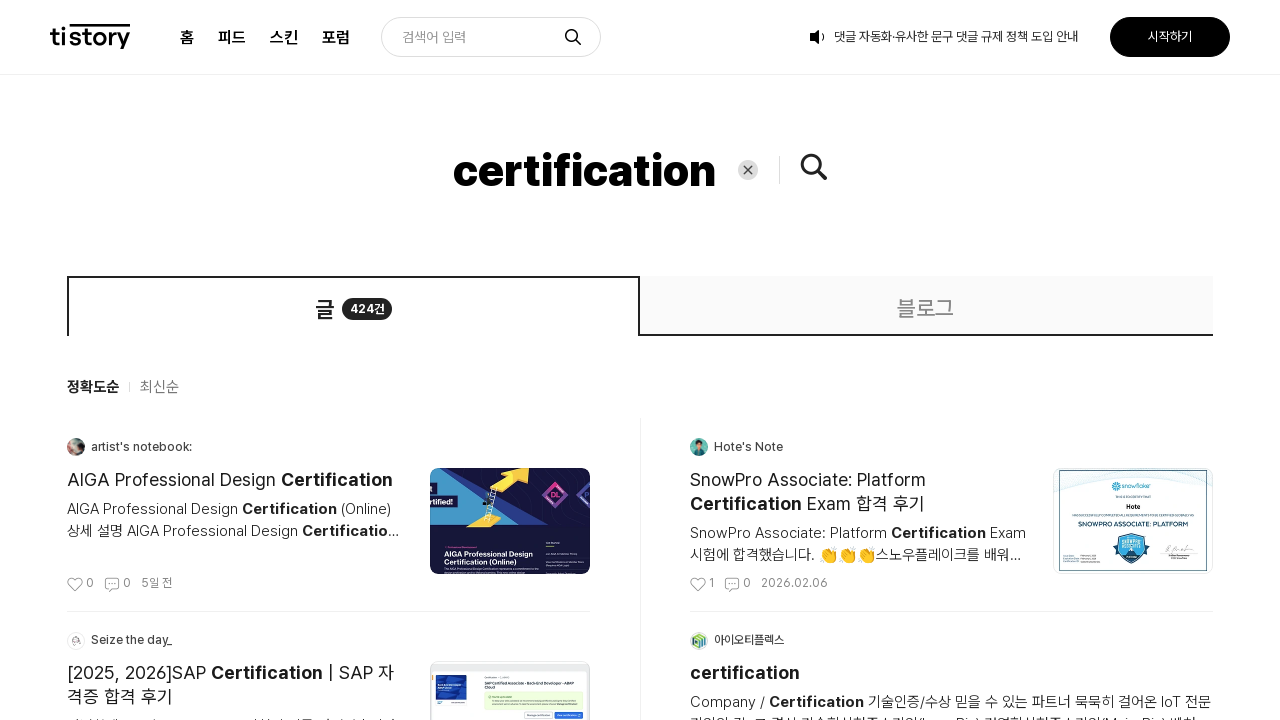

Queried for post URL element
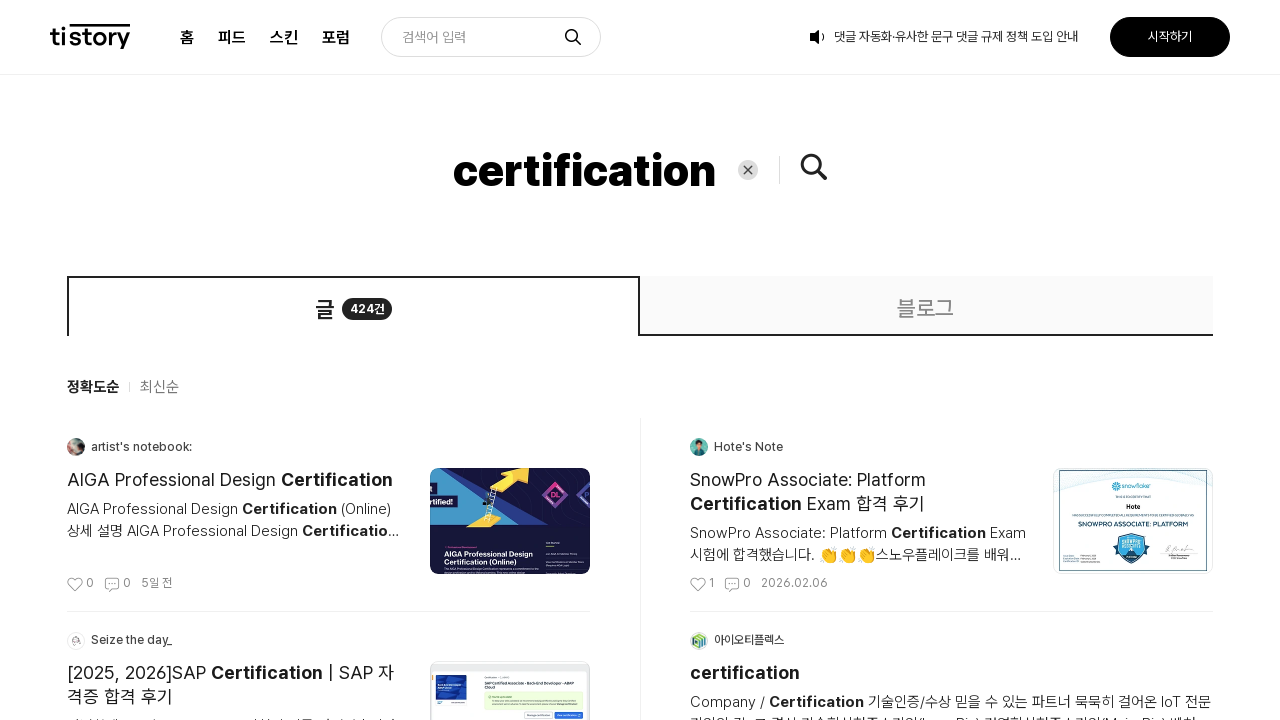

Extracted post URL: https://lansenpai.tistory.com/40
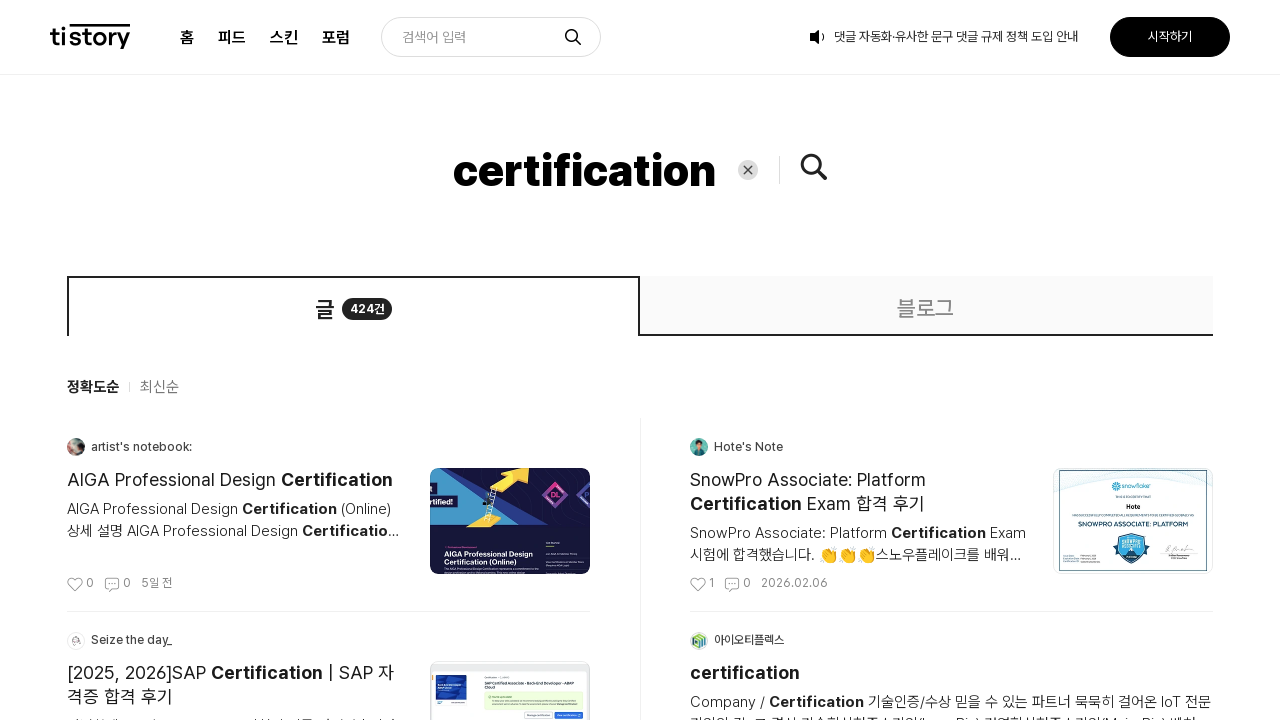

Queried for post thumbnail element
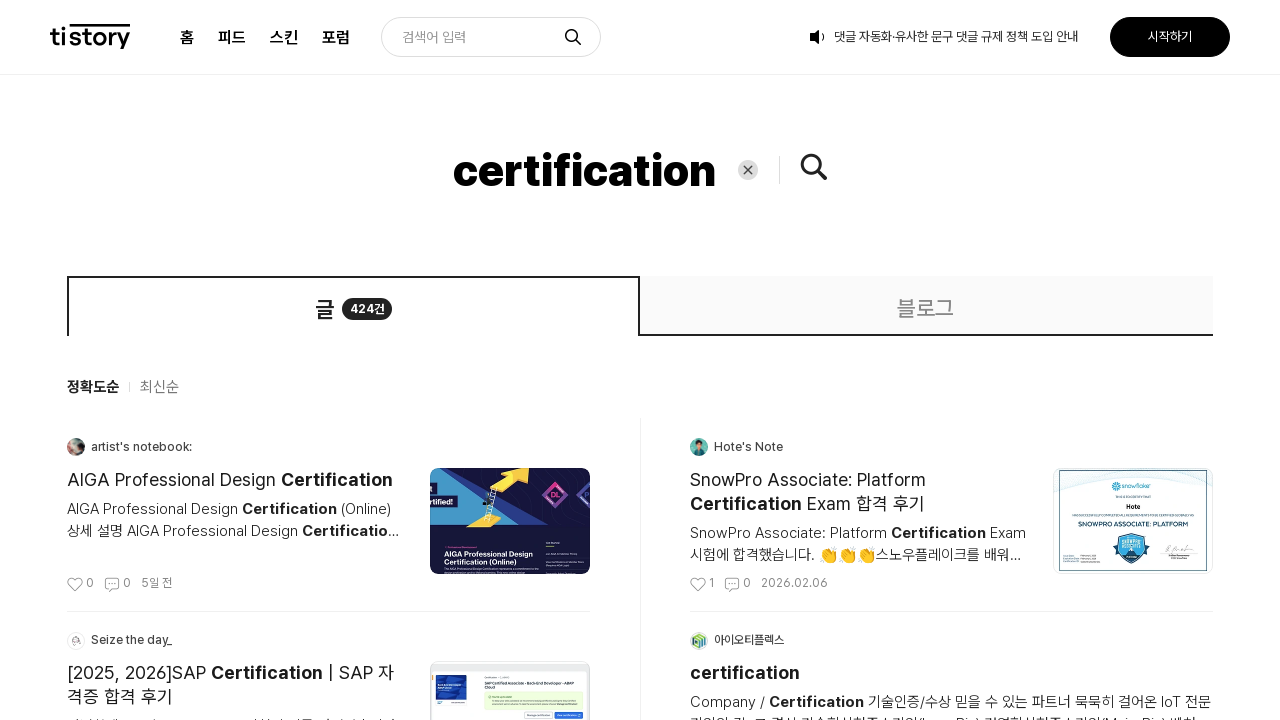

Extracted thumbnail URL: https://img1.daumcdn.net/thumb/C160x106@2x.fwebp/?fname=https%3A%2F%2Fblog.kakaocdn.net%2Fdna%2FdpI701%2FbtsPiGK8Gon%2FAAAAAAAAAAAAAAAAAAAAAEQQhNdSrrFDr6D0s4Jxw9HNzKoL8uzgC8Mjx7C6hDcr%2Fimg.png%3Fcredential%3DyqXZFxpELC7KVnFOS48ylbz2pIh7yKj8%26expires%3D1772290799%26allow_ip%3D%26allow_referer%3D%26signature%3DUksusrV%252FP8ExEDQXPqgg2ZSvYQ8%253D
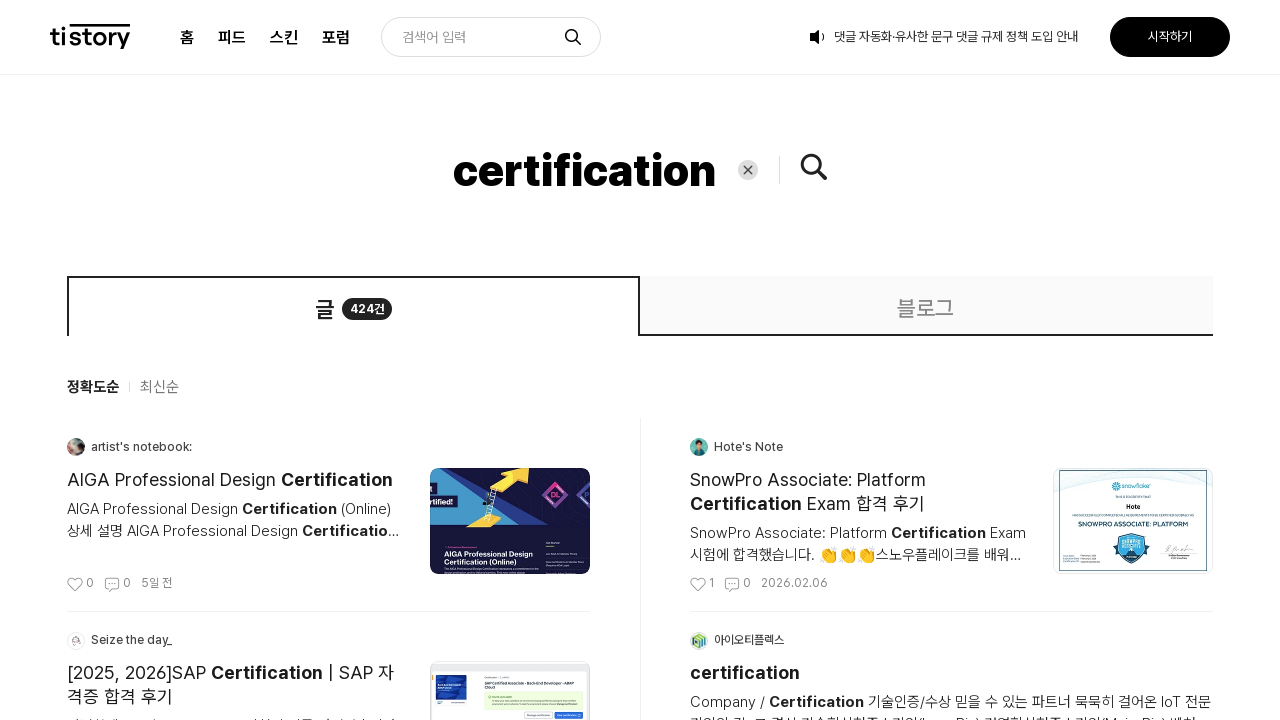

Queried for blog name element
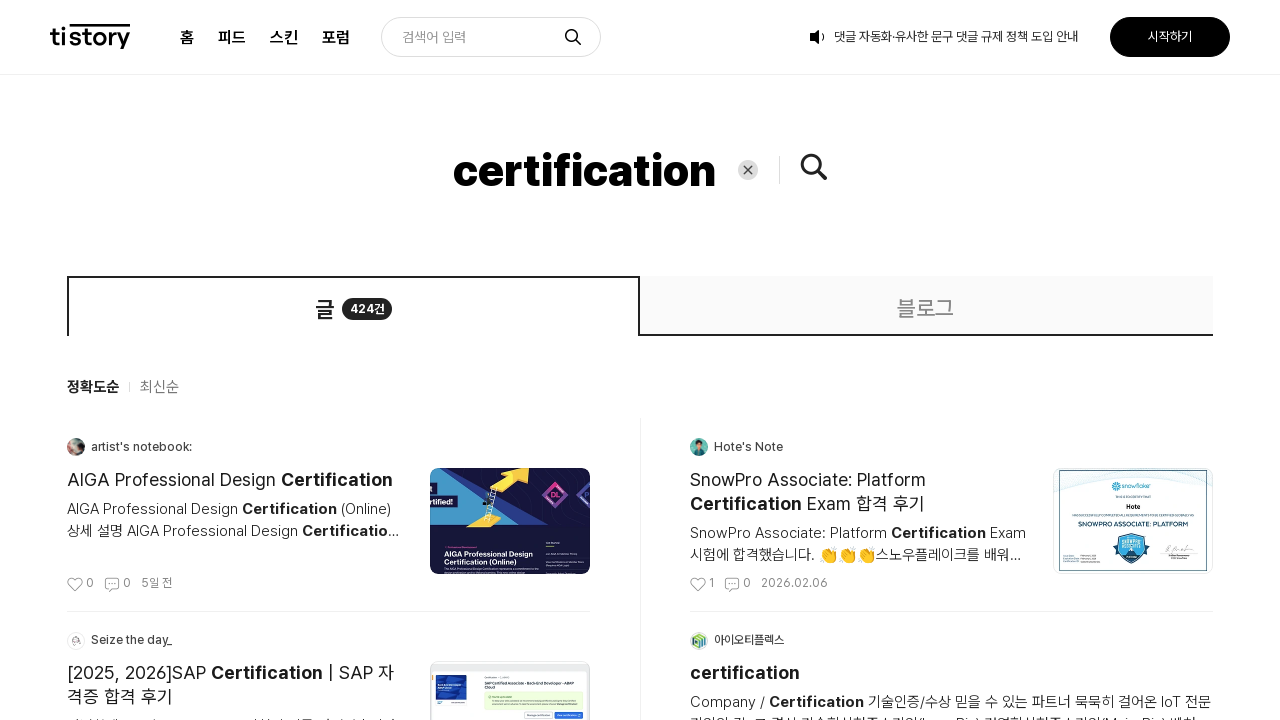

Extracted blog name: English Start
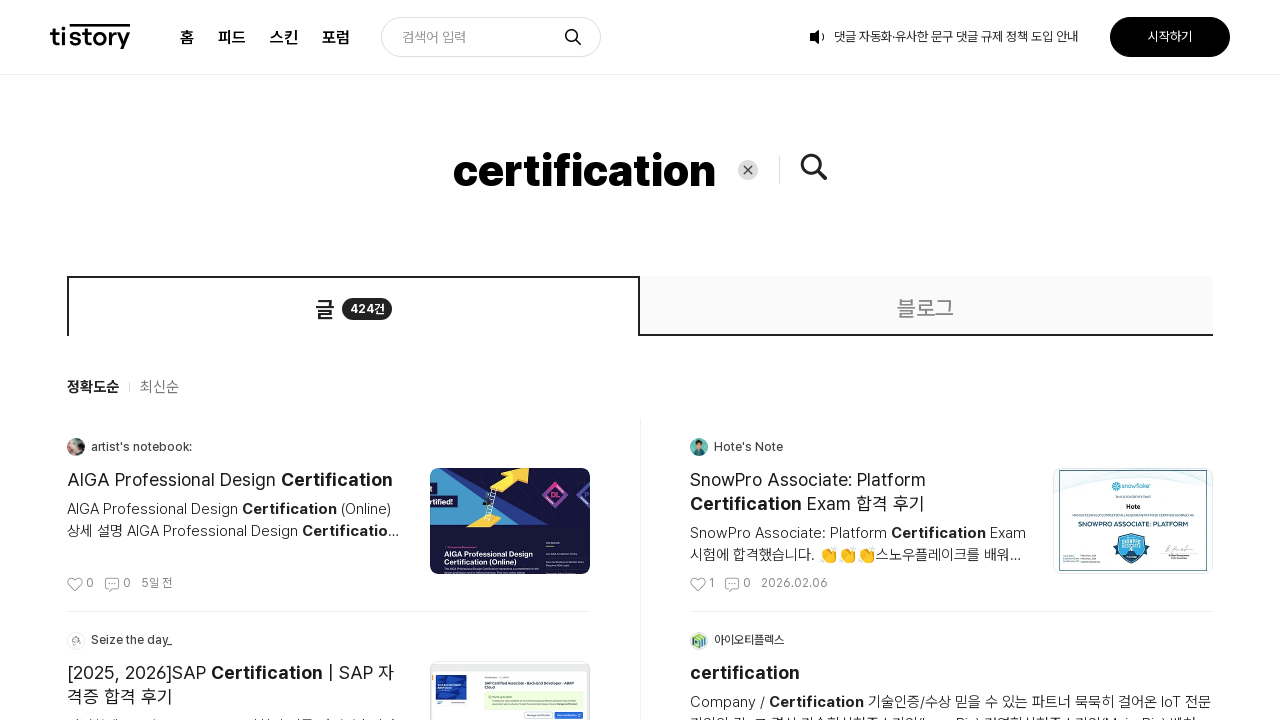

Queried for blog URL element
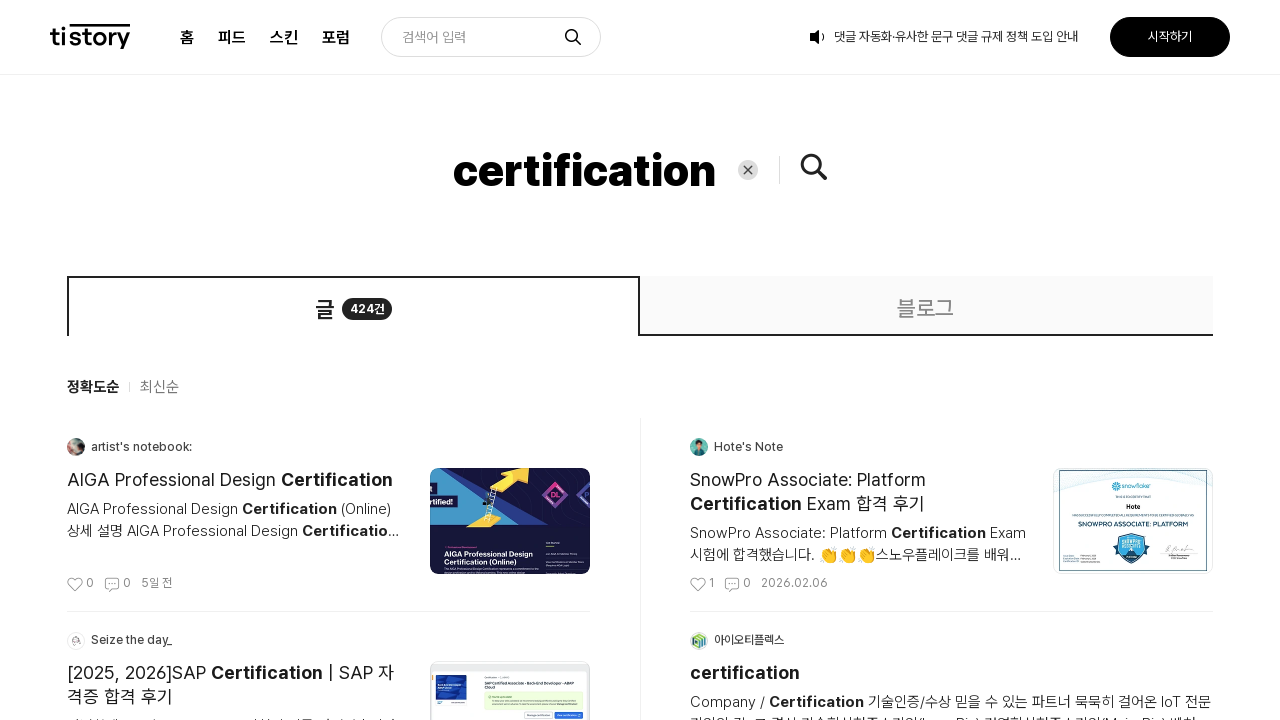

Extracted blog URL: https://moonenglish.tistory.com
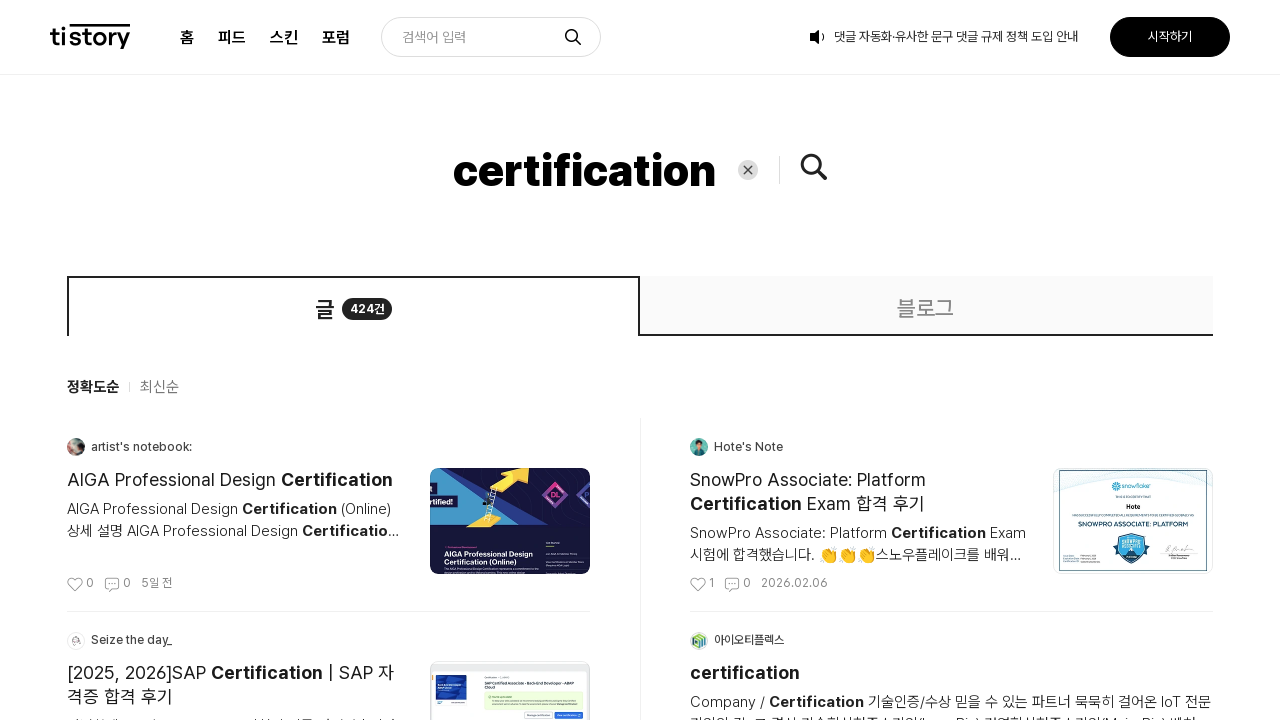

Queried for post title element
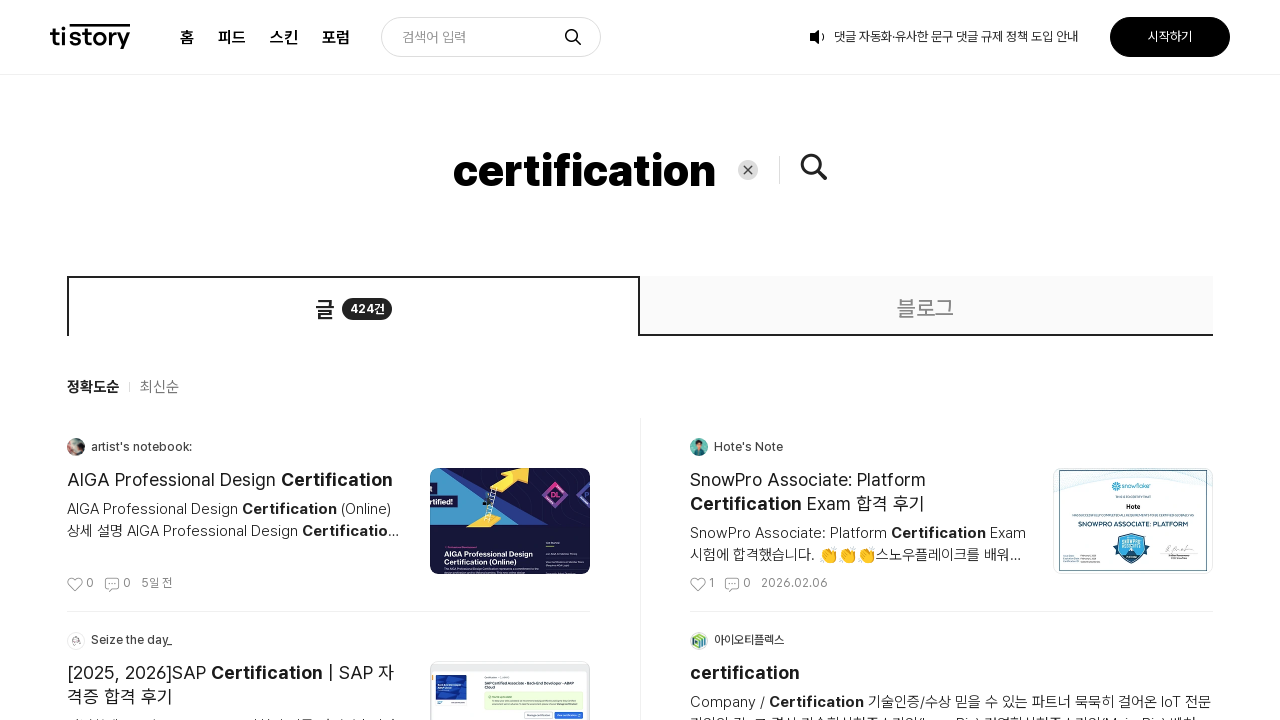

Extracted post title: 영어단어 certify, certification, certificate 완전 정리!
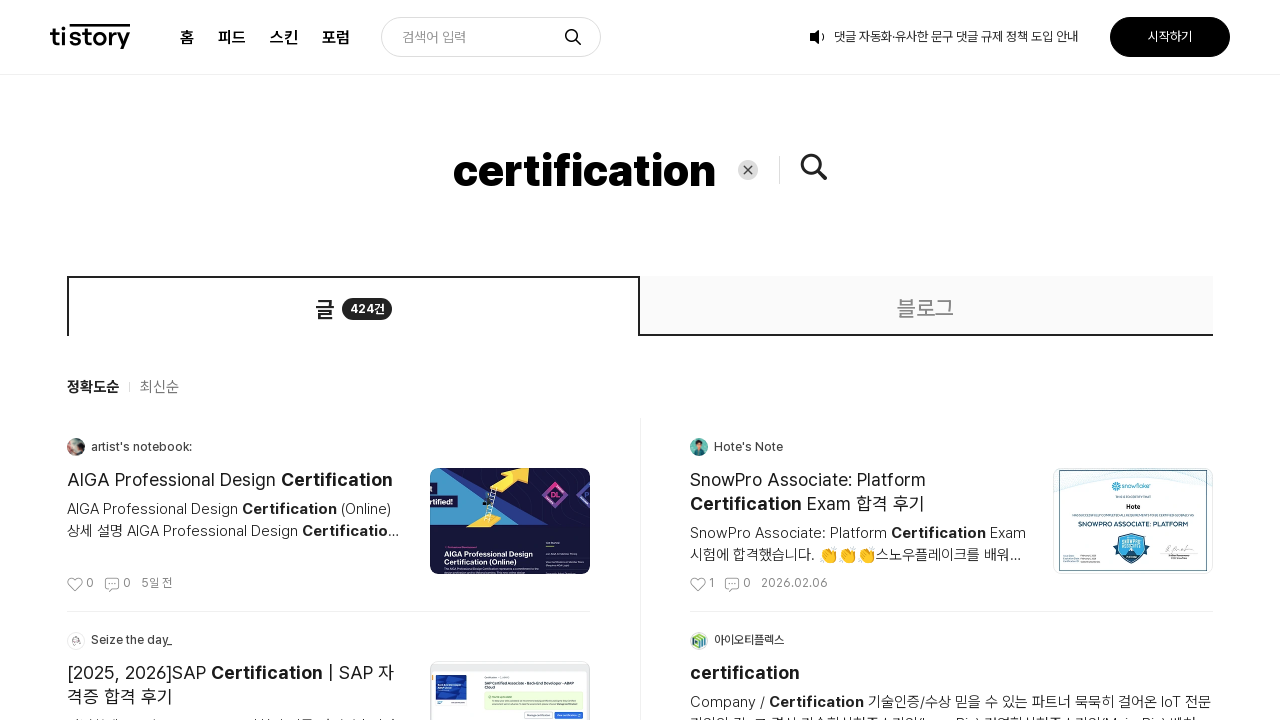

Queried for post URL element
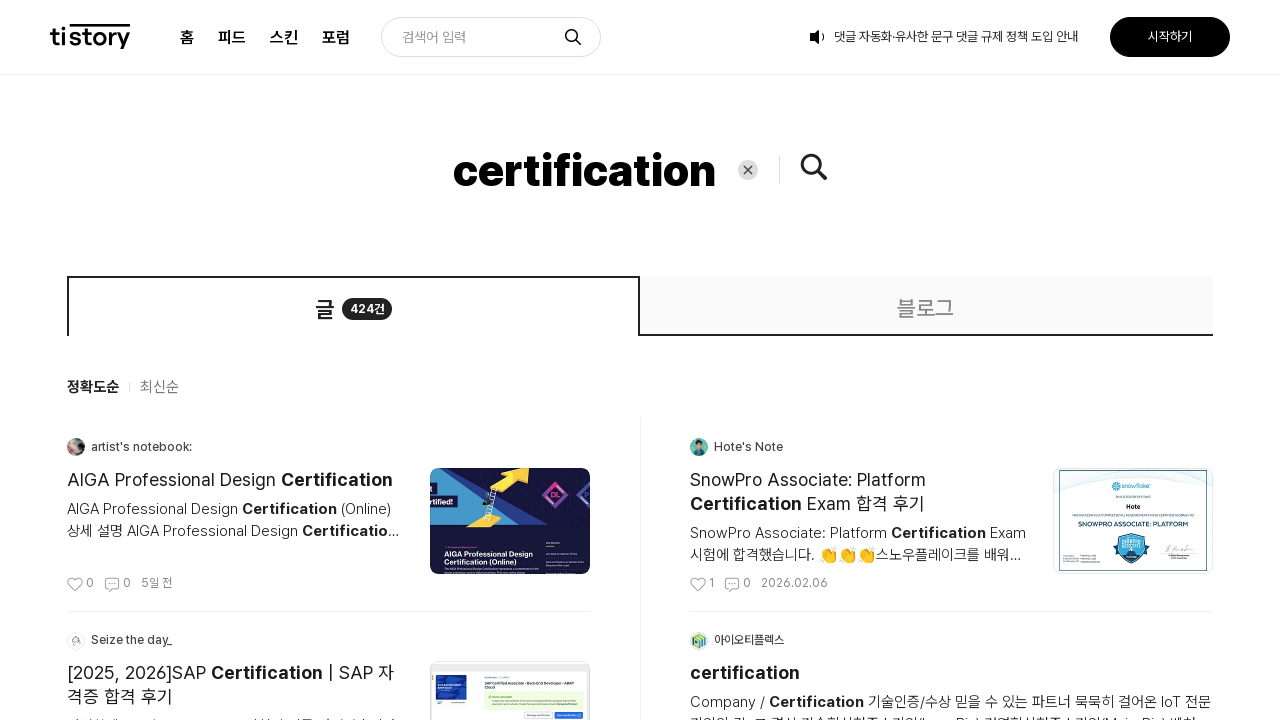

Extracted post URL: https://moonenglish.tistory.com/entry/%EC%98%81%EC%96%B4%EB%8B%A8%EC%96%B4-certify-certification-certificate-%EC%99%84%EC%A0%84-%EC%A0%95%EB%A6%AC
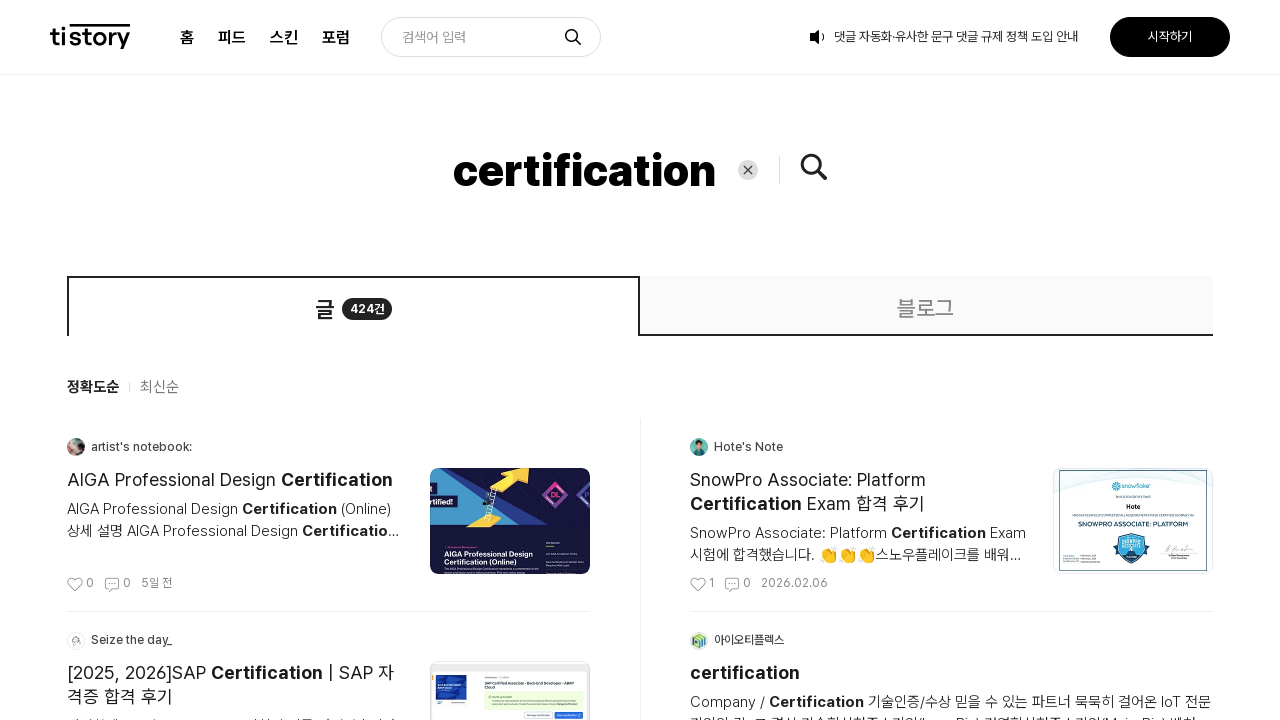

Queried for post thumbnail element
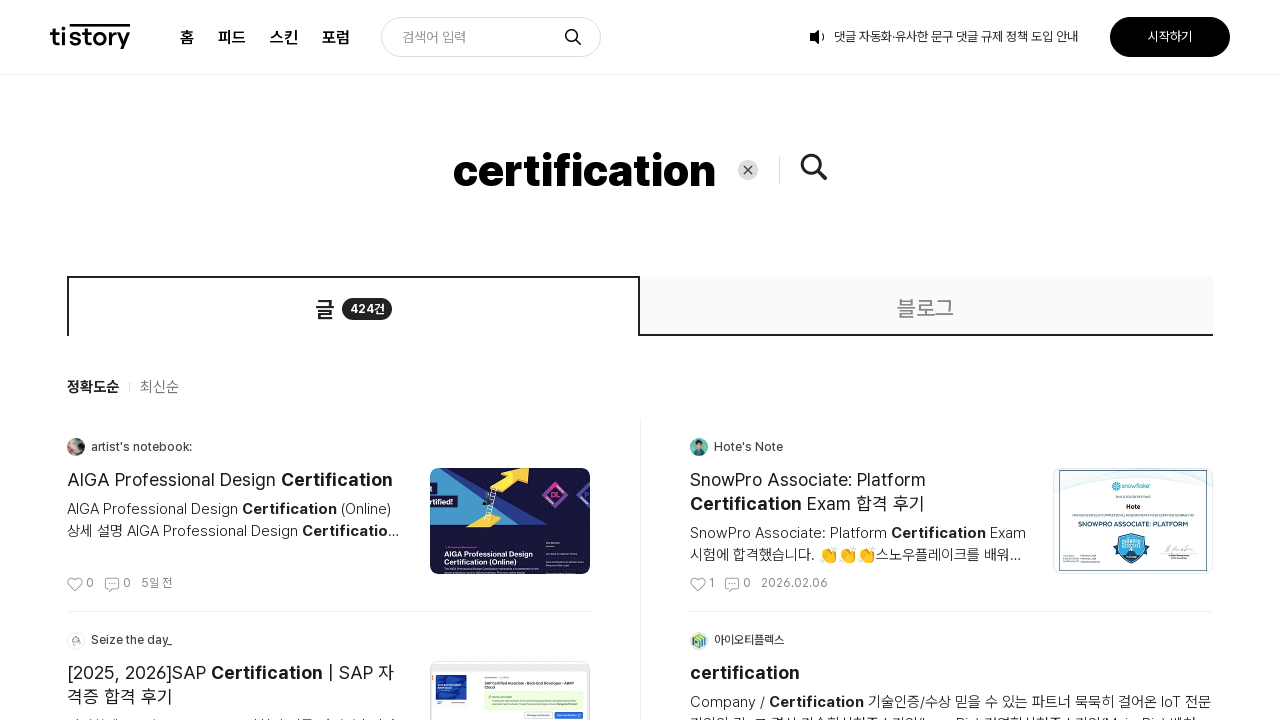

Extracted thumbnail URL: https://img1.daumcdn.net/thumb/C160x106@2x.fwebp/?fname=https%3A%2F%2Fblog.kakaocdn.net%2Fdna%2FcVzdqV%2FbtsN11C0pav%2FAAAAAAAAAAAAAAAAAAAAAO-ZynSB7mIW67Pl-3E4L4kytxrbQdW2PUqcDLoA8axp%2Fimg.jpg%3Fcredential%3DyqXZFxpELC7KVnFOS48ylbz2pIh7yKj8%26expires%3D1772290799%26allow_ip%3D%26allow_referer%3D%26signature%3DKnn%252FKG4Le2aRg3WfVfnDnopBADw%253D
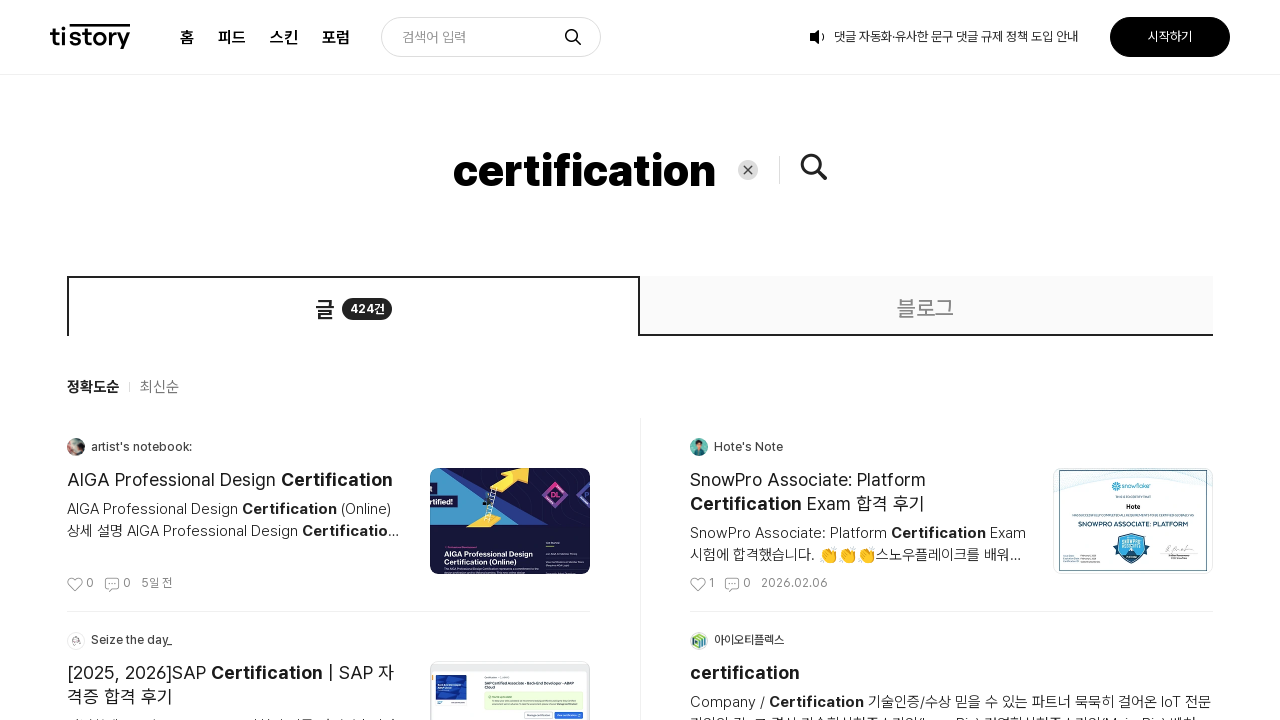

Queried for blog name element
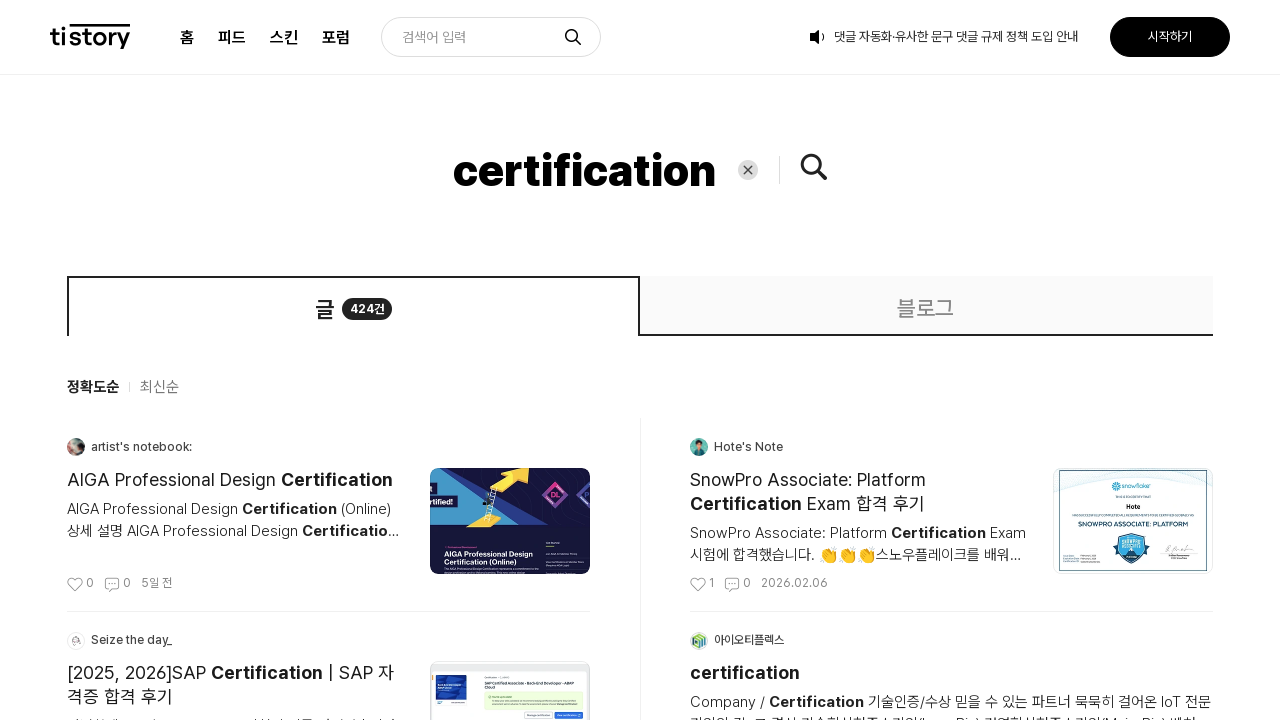

Extracted blog name: imguno
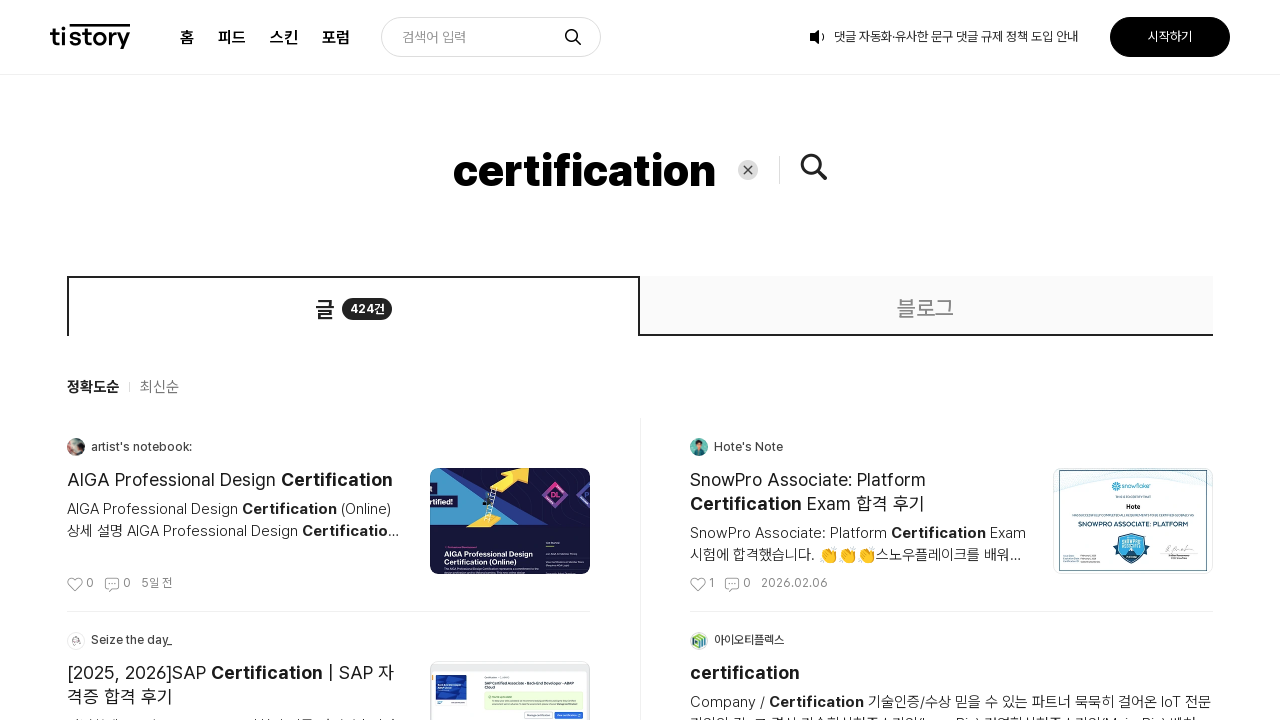

Queried for blog URL element
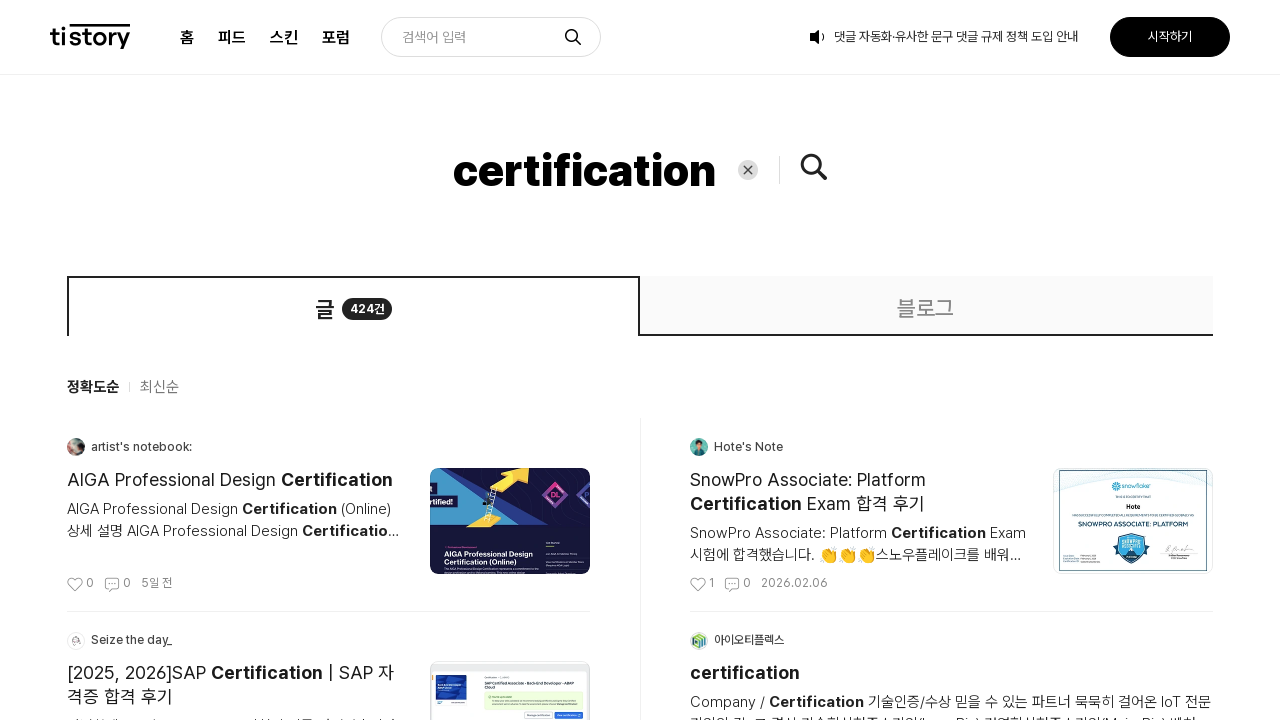

Extracted blog URL: https://imguno.tistory.com
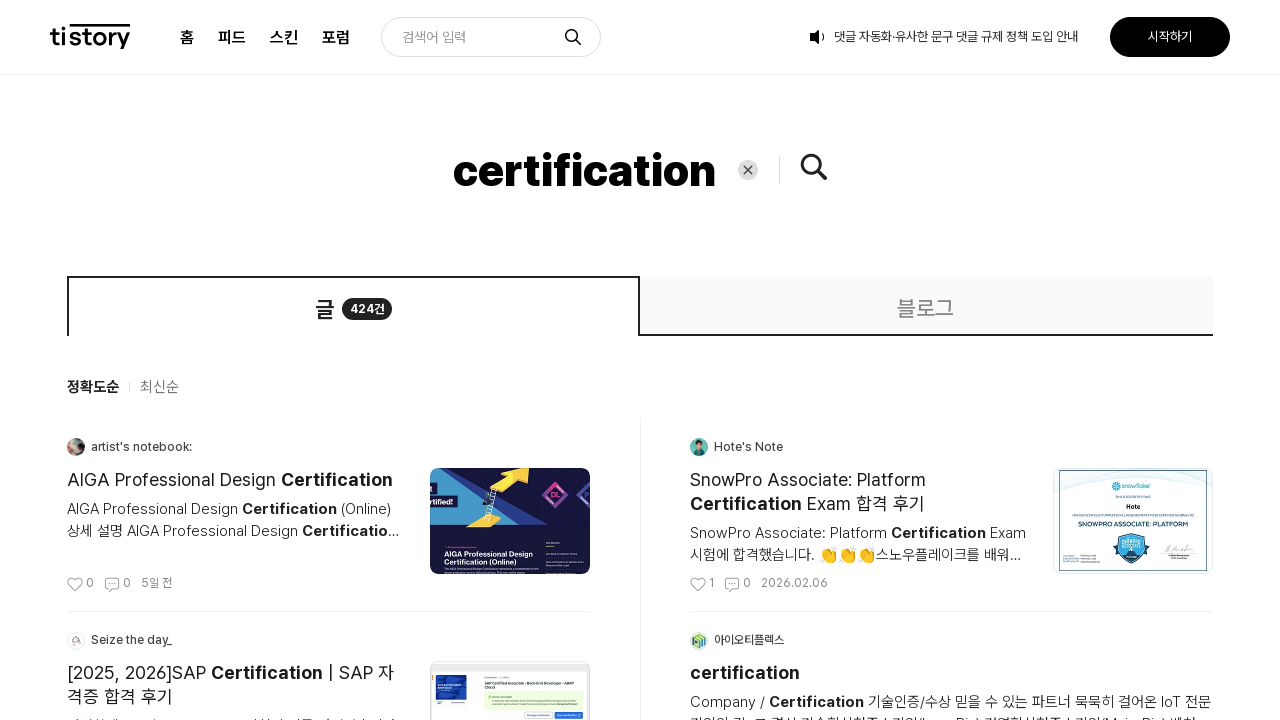

Queried for post title element
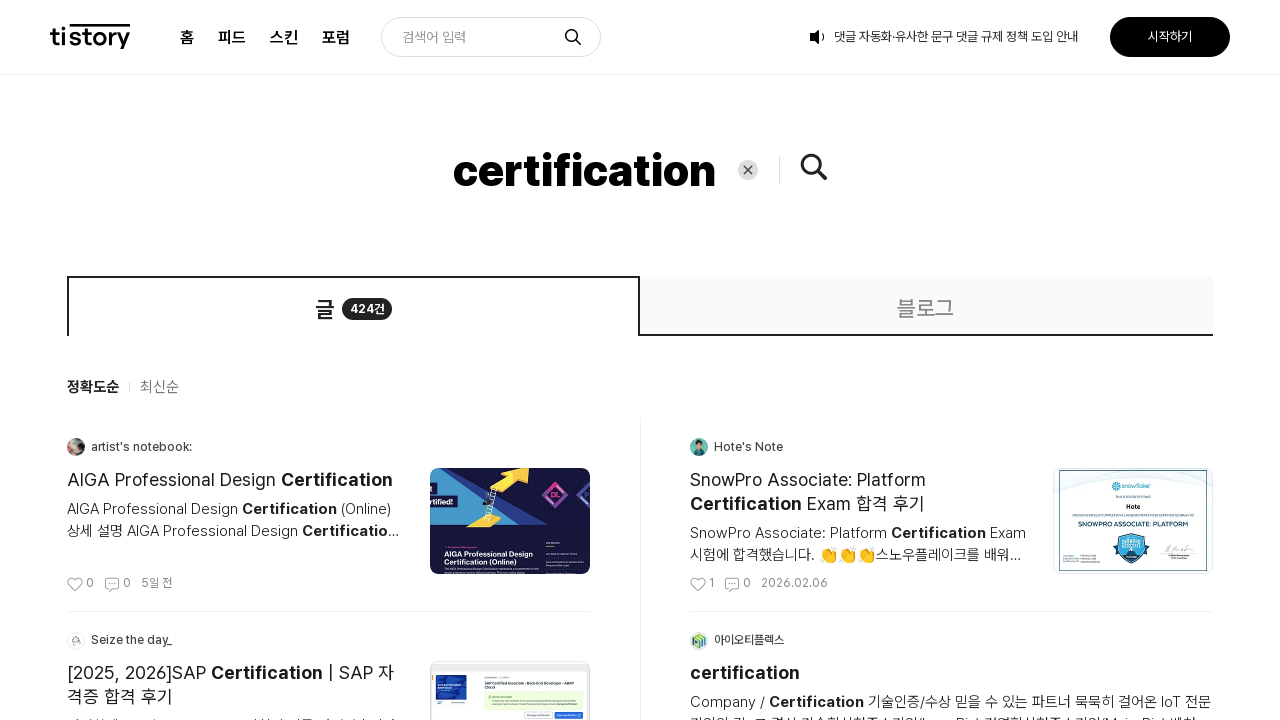

Extracted post title: 2026년 테라폼 자격증 리뉴얼 - HashiCorp Terraform Associate Certification
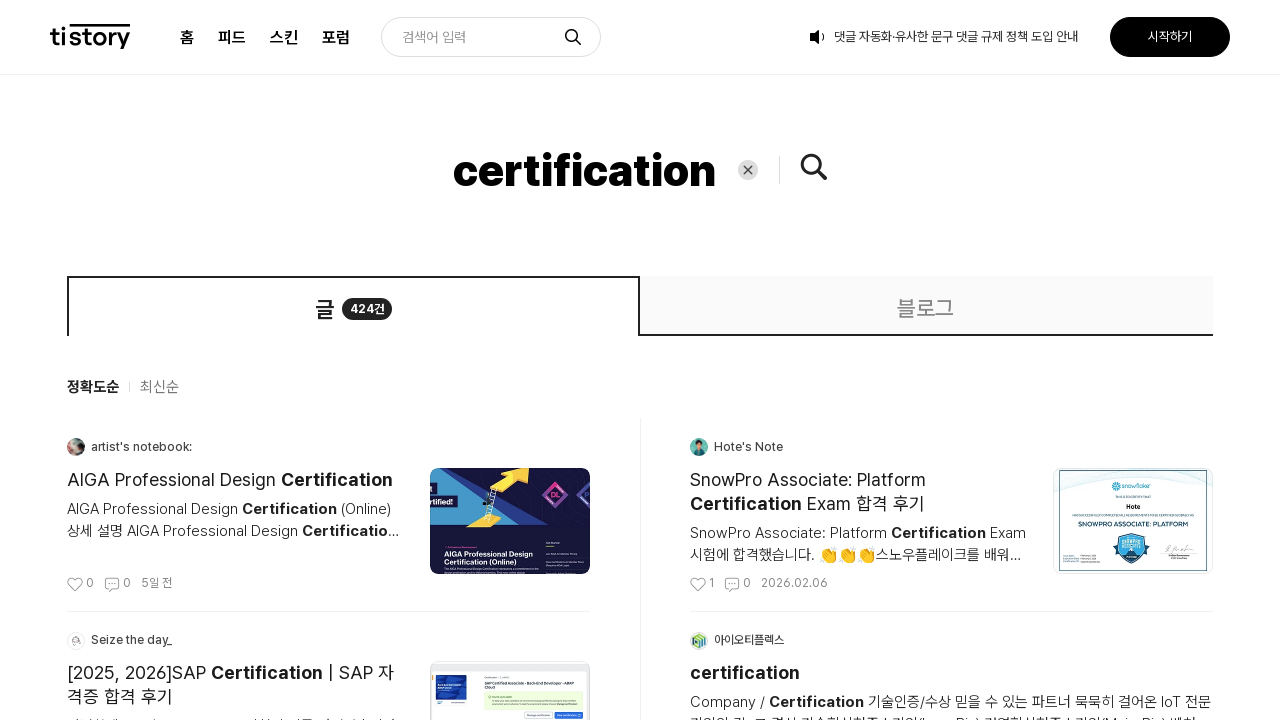

Queried for post URL element
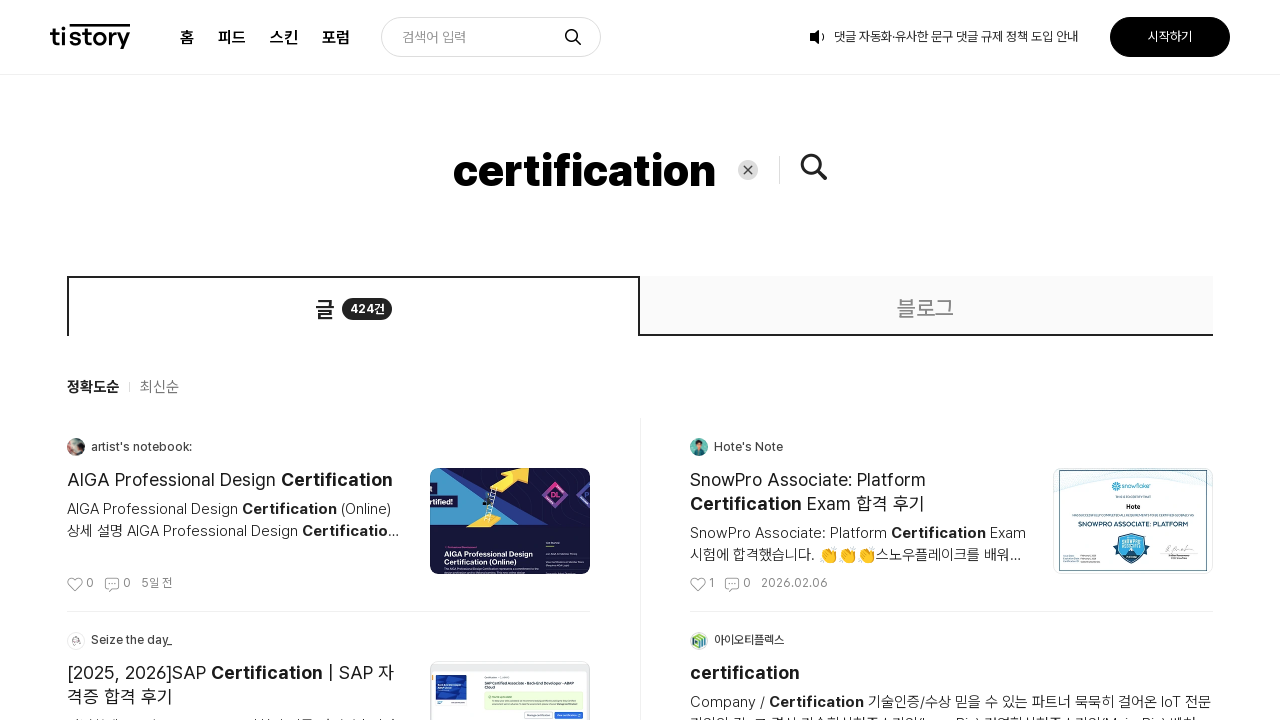

Extracted post URL: https://imguno.tistory.com/9
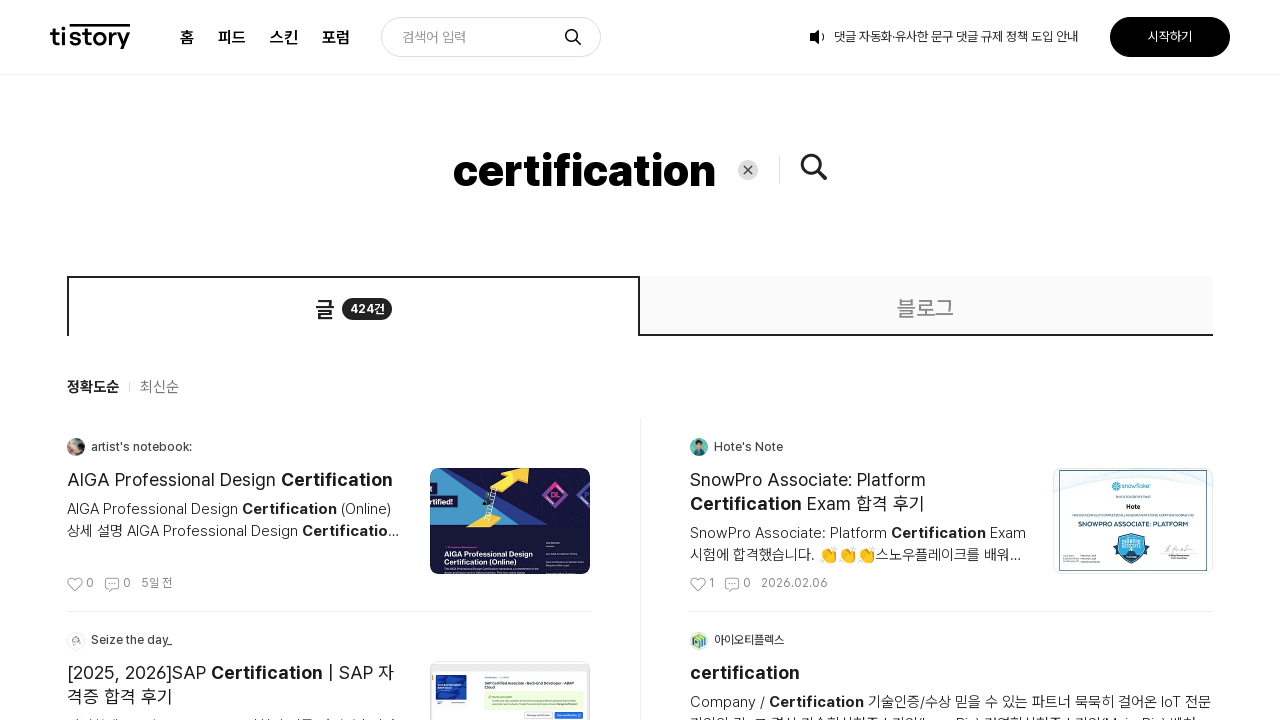

Queried for post thumbnail element
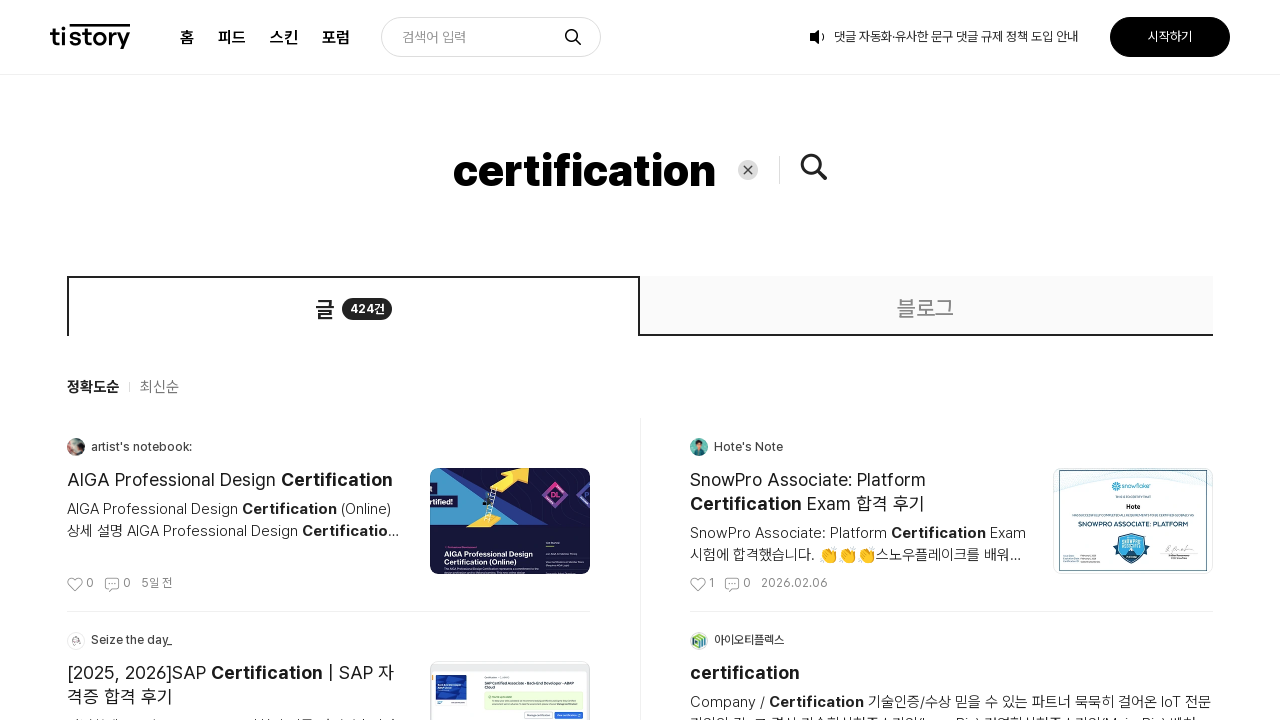

Extracted thumbnail URL: https://img1.daumcdn.net/thumb/C160x106@2x.fwebp/?fname=https%3A%2F%2Fblog.kakaocdn.net%2Fdna%2FcrVWGC%2FbtsQX8tl40O%2FAAAAAAAAAAAAAAAAAAAAALP1MOlTIioKJS1LocKczFAfwg4kxjM8ZbefNpAMab2j%2Fimg.png%3Fcredential%3DyqXZFxpELC7KVnFOS48ylbz2pIh7yKj8%26expires%3D1772290799%26allow_ip%3D%26allow_referer%3D%26signature%3D4dw76bI0xIiFgYBNFqWj0AVrKFE%253D
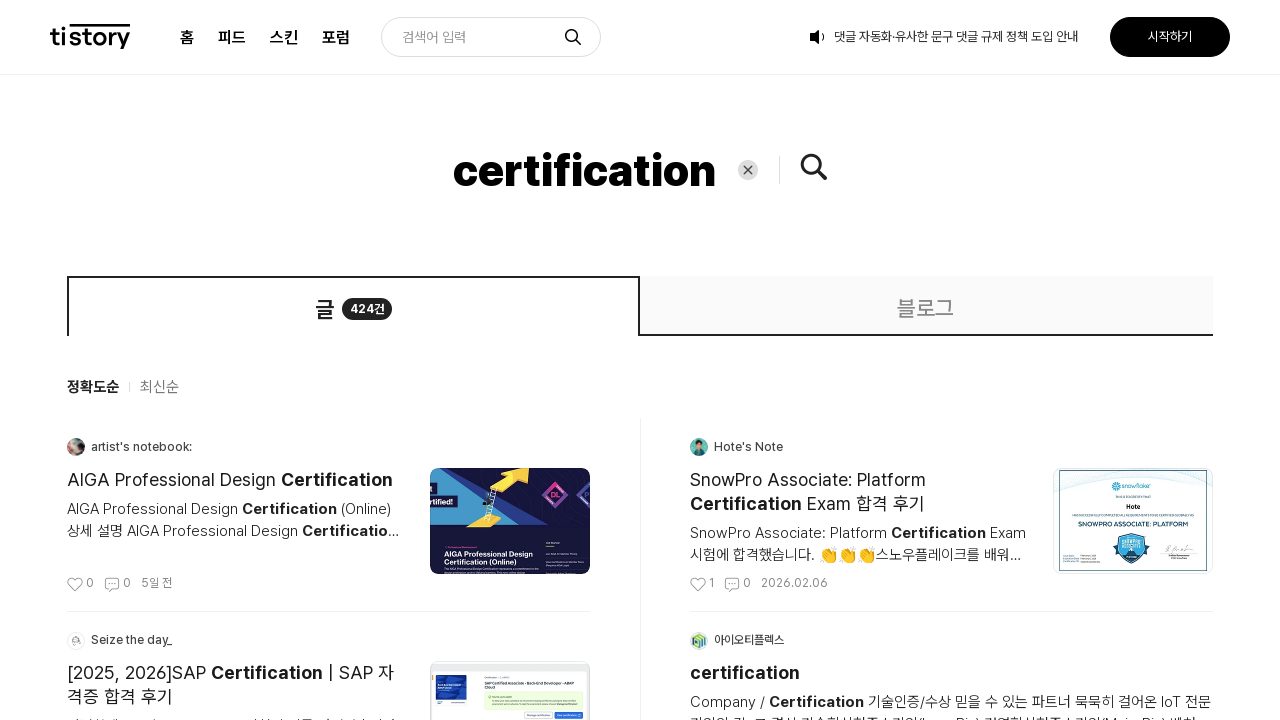

Queried for blog name element
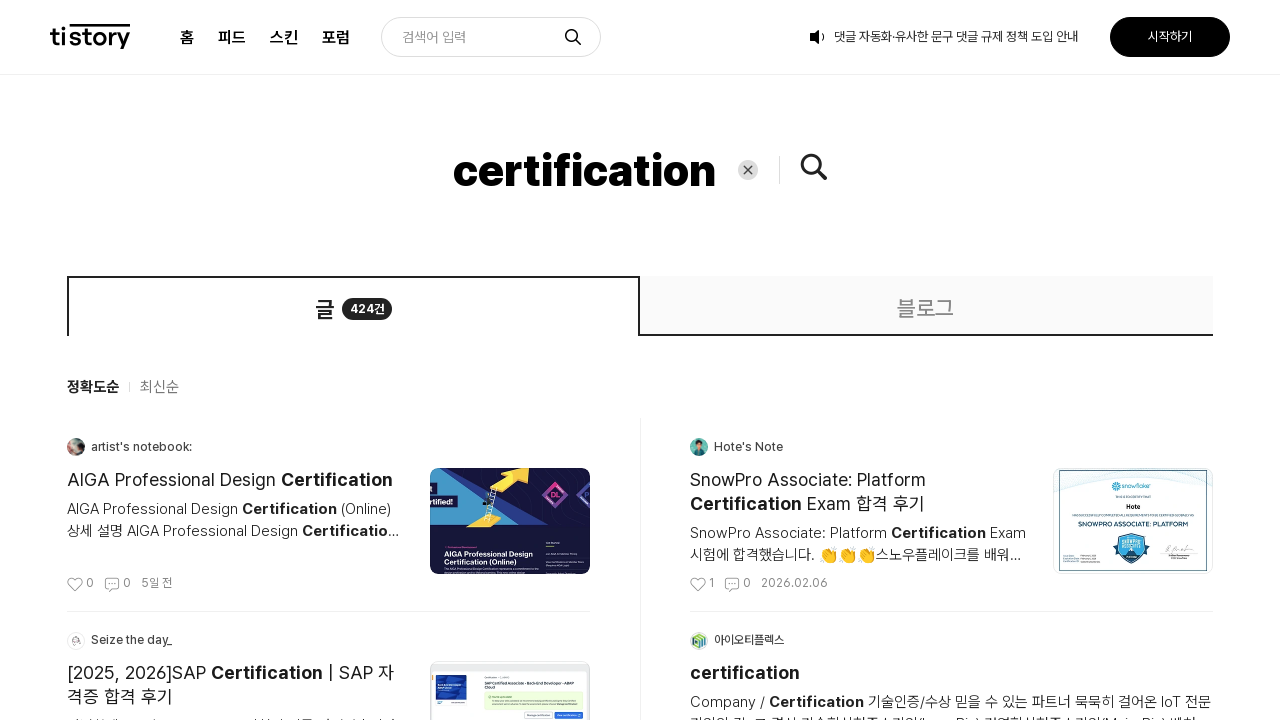

Extracted blog name: 잡다하지만 괜찮아 그것도 내 일부니까
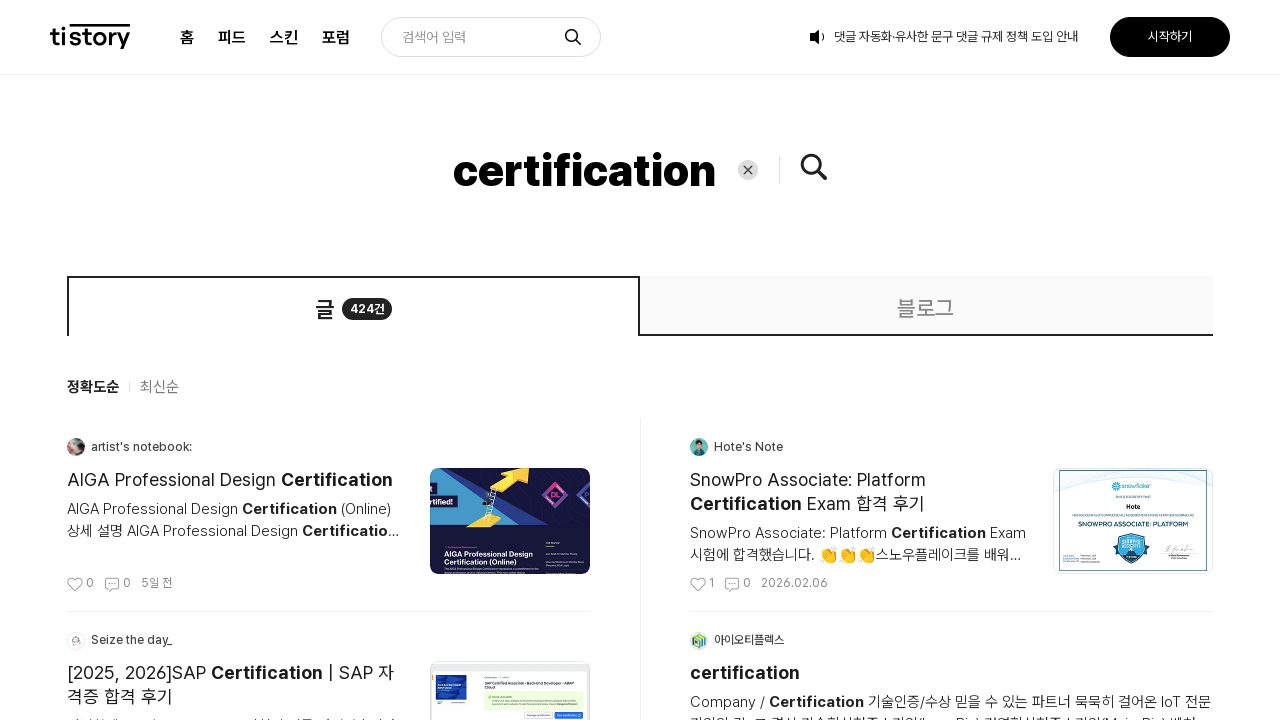

Queried for blog URL element
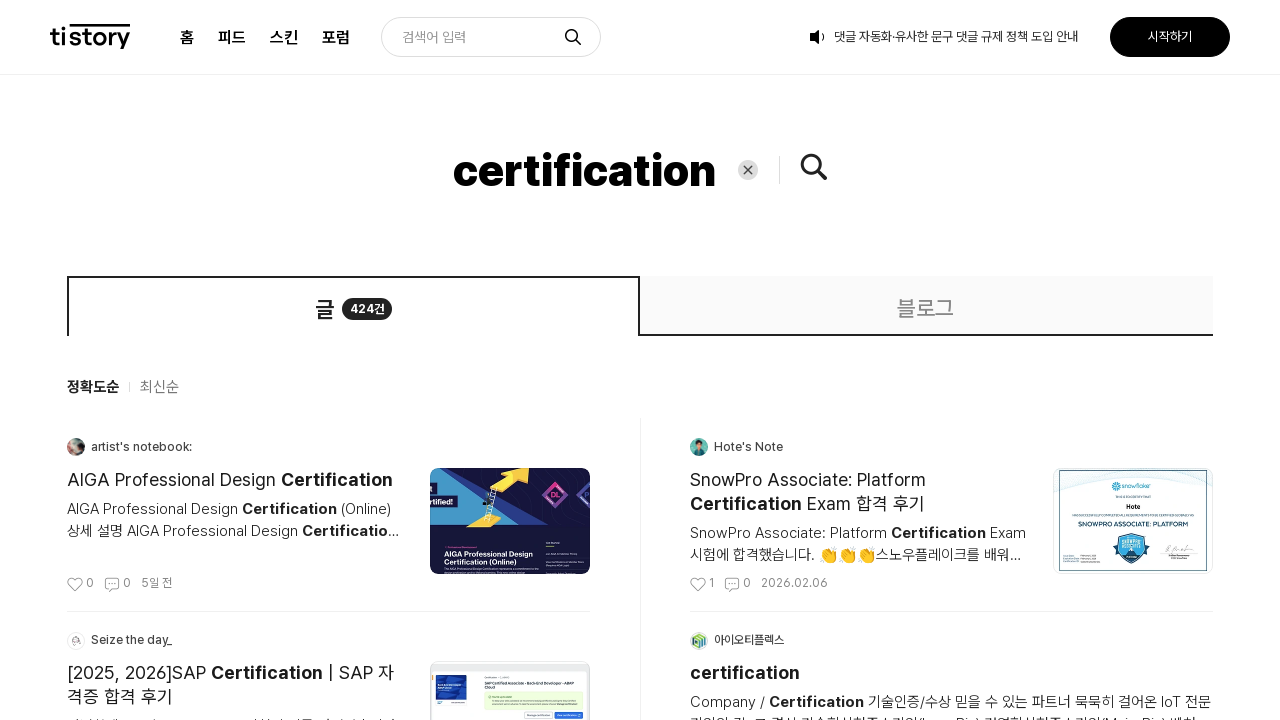

Extracted blog URL: https://bbogle22.tistory.com
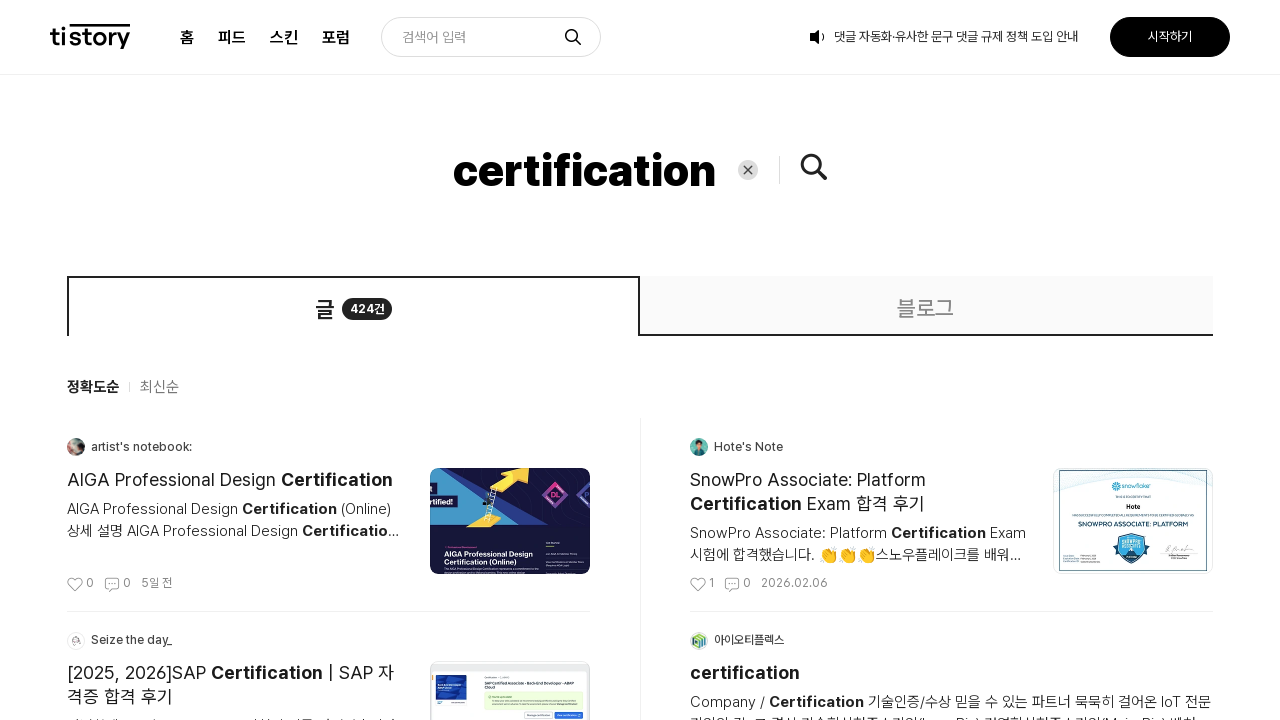

Queried for post title element
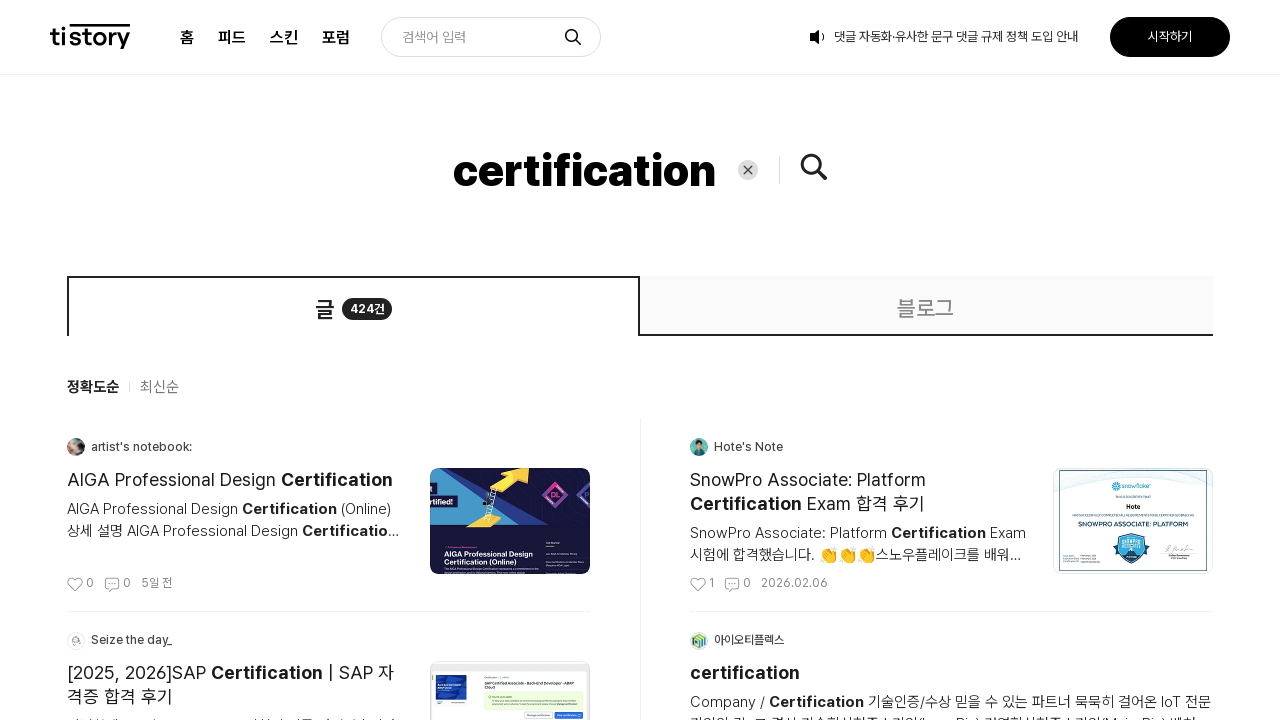

Extracted post title: [BlockChain Study] Certification: BlockChain Basics
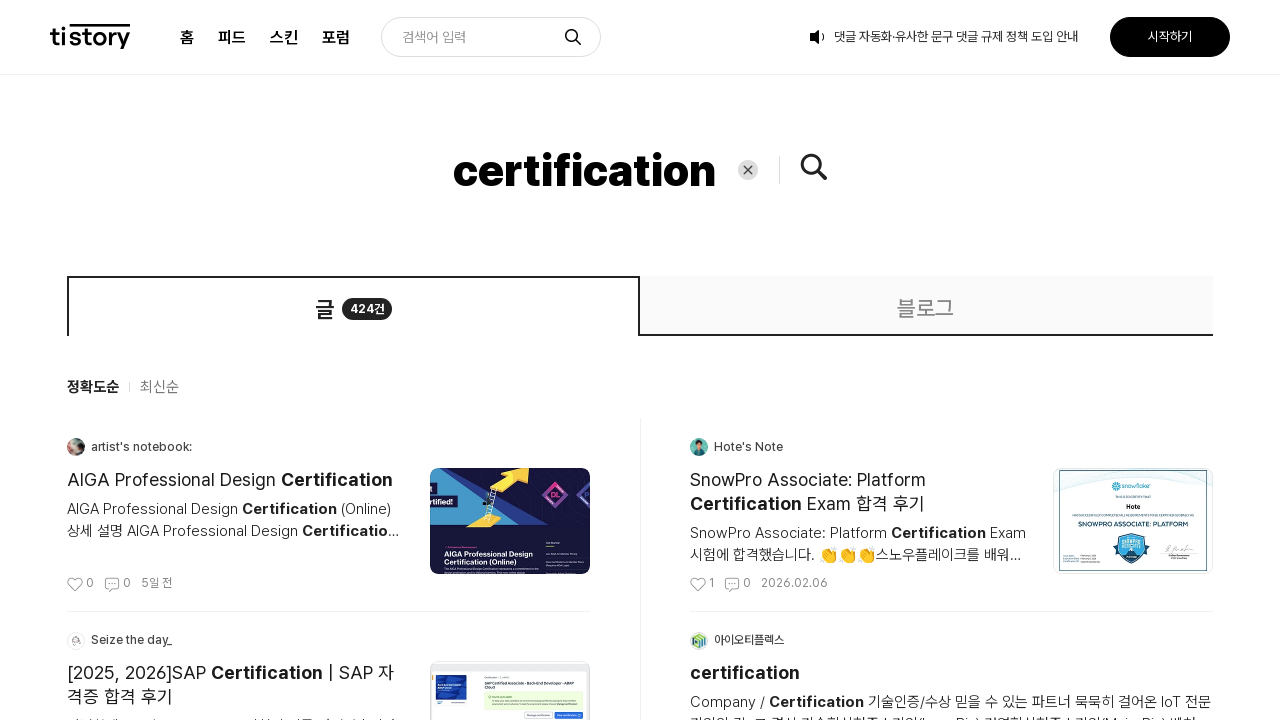

Queried for post URL element
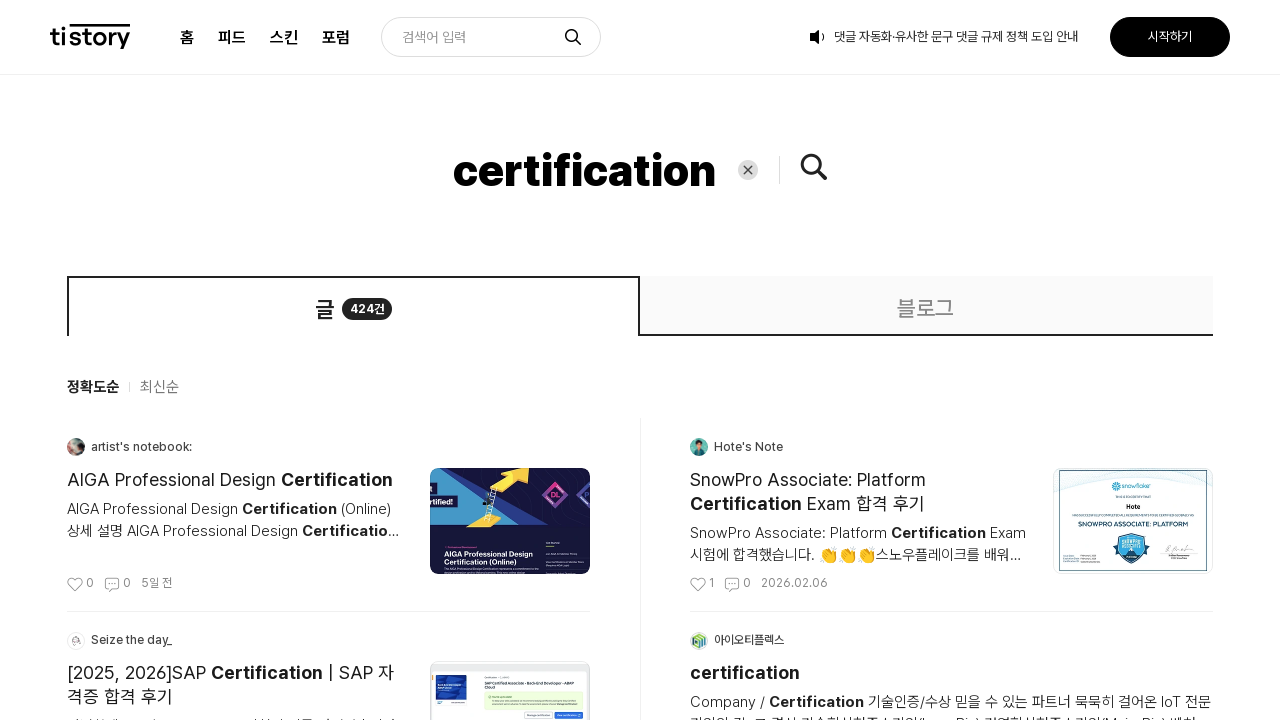

Extracted post URL: https://bbogle22.tistory.com/109
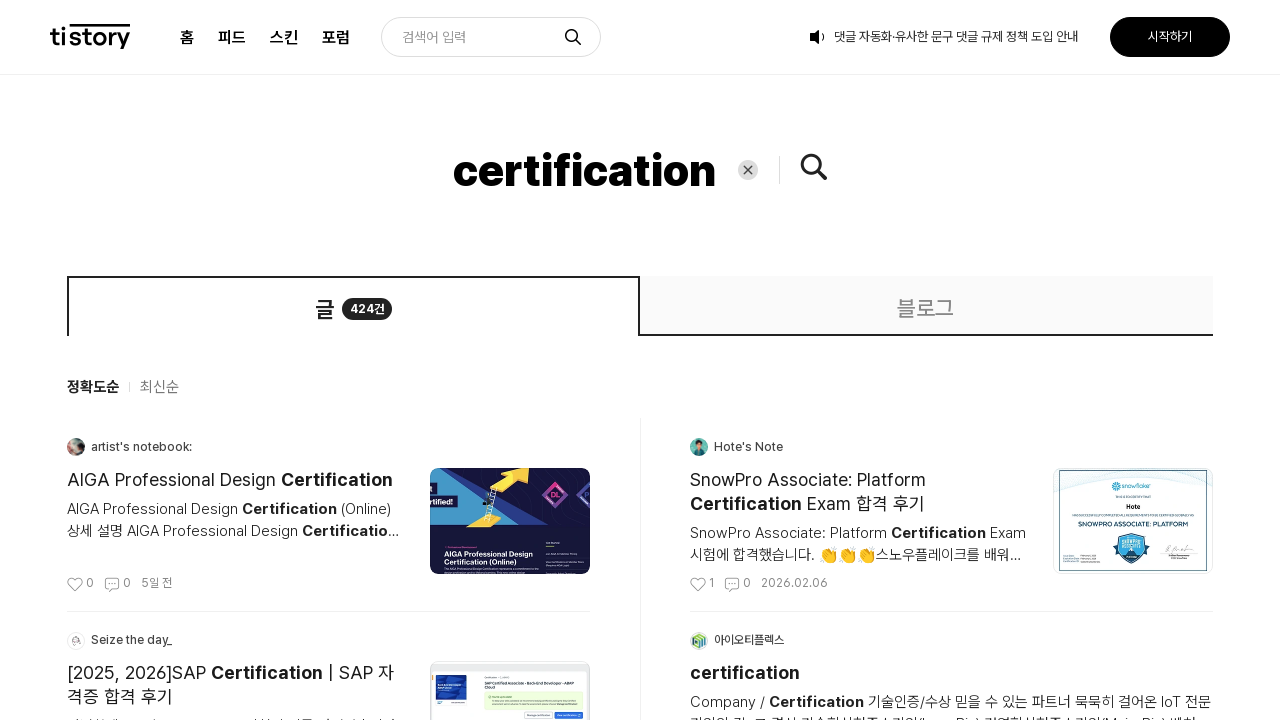

Queried for post thumbnail element
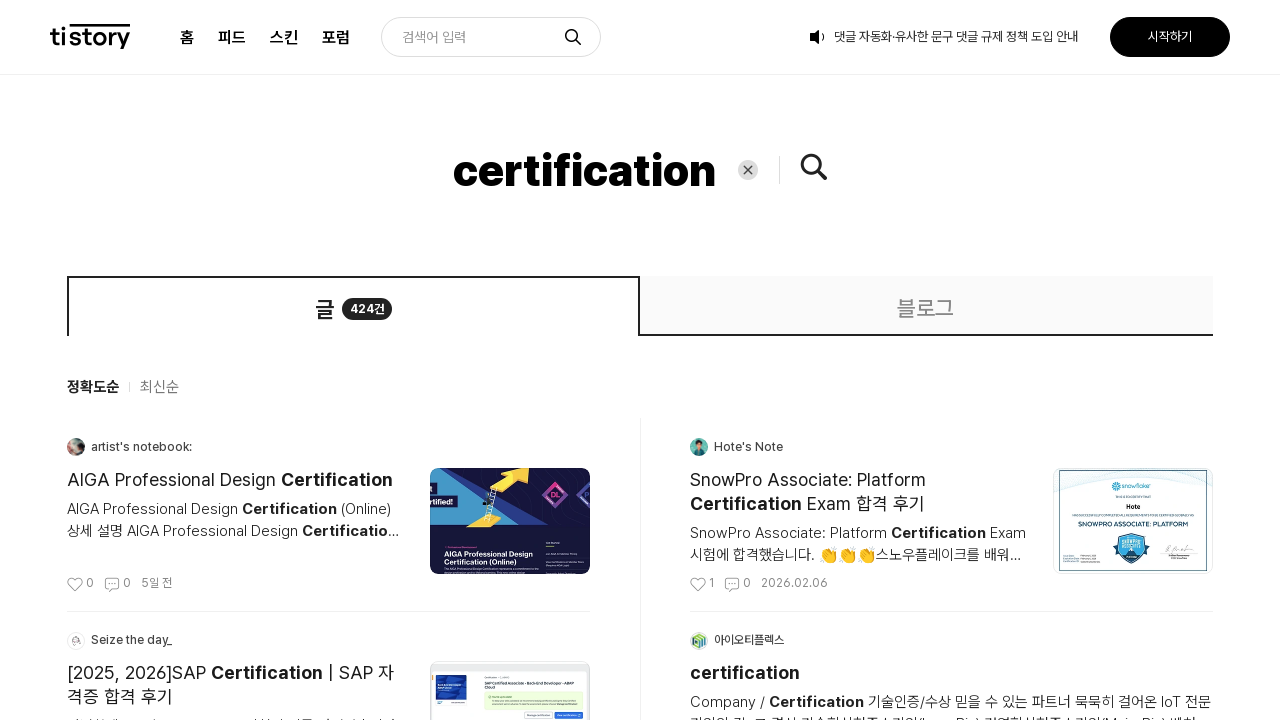

Extracted thumbnail URL: https://img1.daumcdn.net/thumb/C160x106@2x.fwebp/?fname=https%3A%2F%2Fblog.kakaocdn.net%2Fdna%2Fo63VQ%2FbtsQYLctnPU%2FAAAAAAAAAAAAAAAAAAAAADOcrXnSdmBuzrWJvZQuXMk7SgPZSp7kS8YSlDrrbc5E%2Fimg.png%3Fcredential%3DyqXZFxpELC7KVnFOS48ylbz2pIh7yKj8%26expires%3D1772290799%26allow_ip%3D%26allow_referer%3D%26signature%3DaOiV1fMLnFt1%252BF9QPVtzT%252BFdIcA%253D
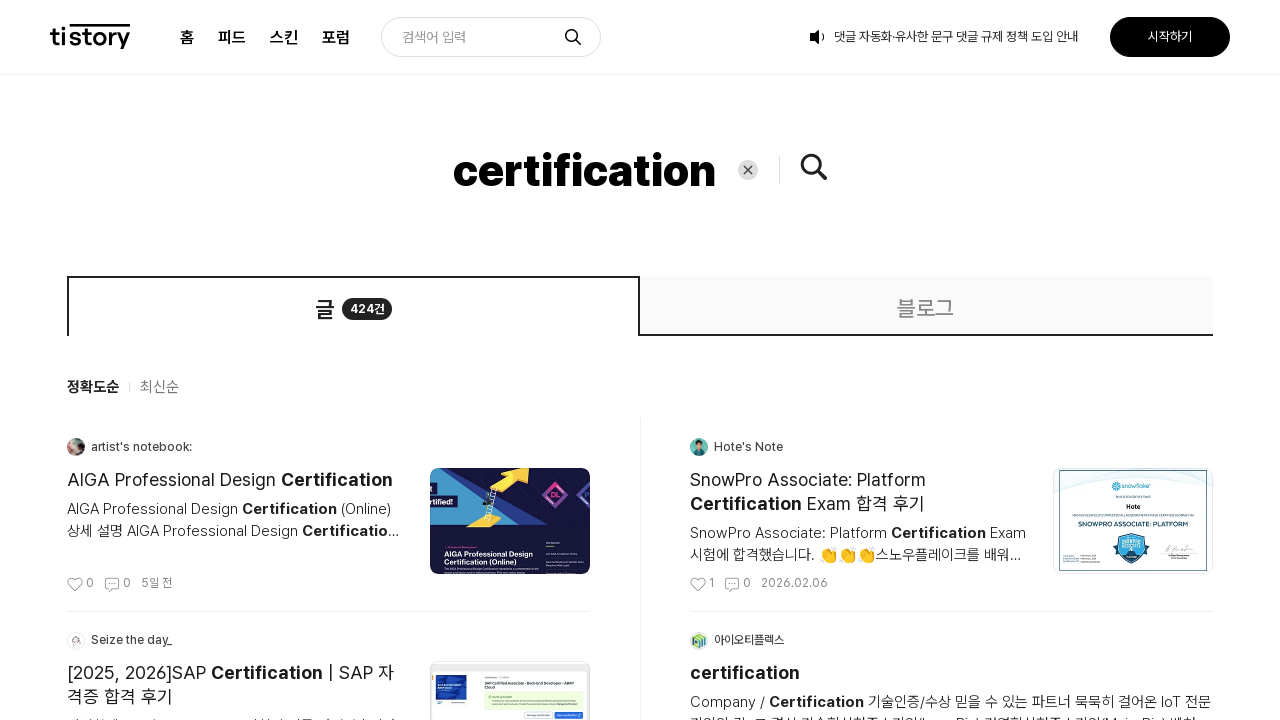

Queried for blog name element
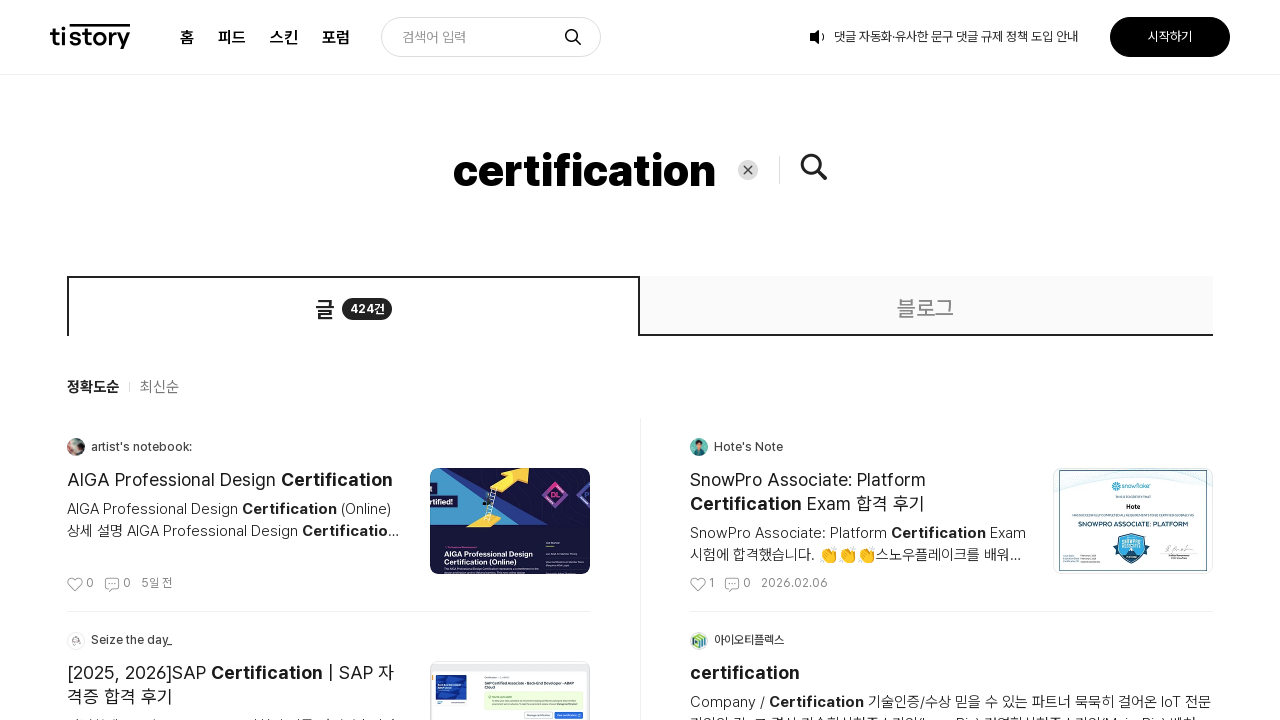

Extracted blog name: techygeeks 님의 블로그
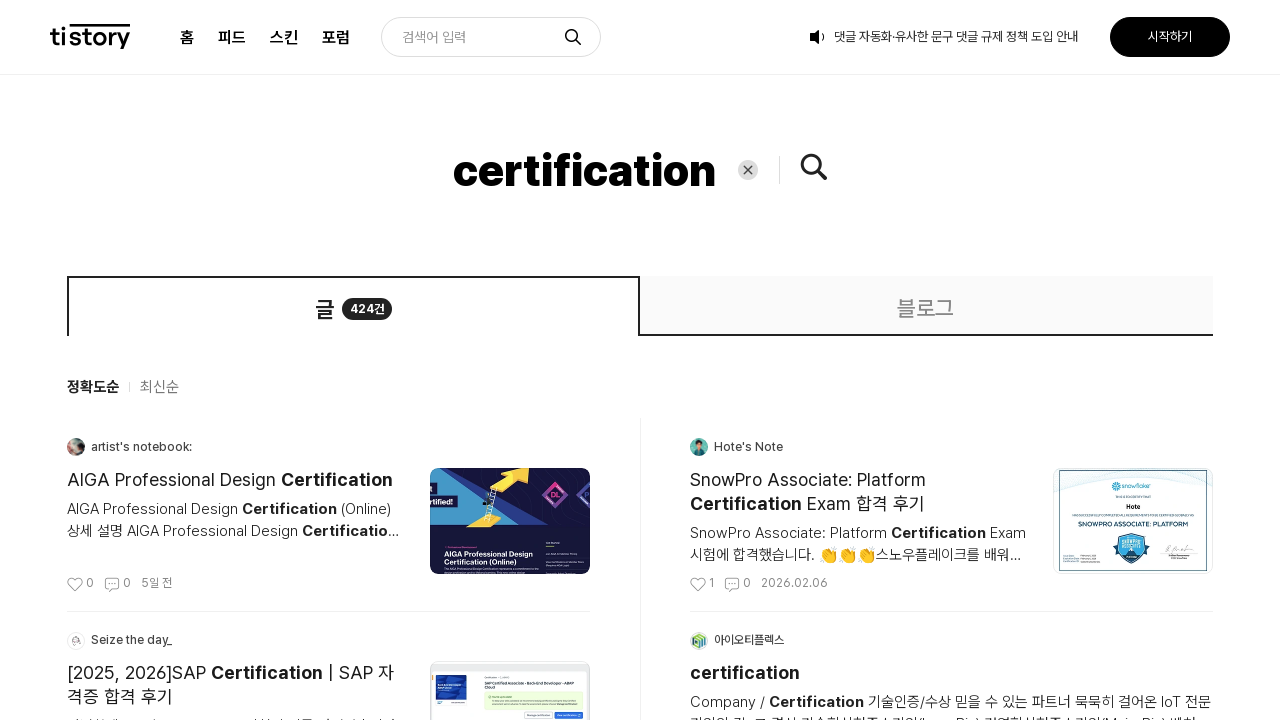

Queried for blog URL element
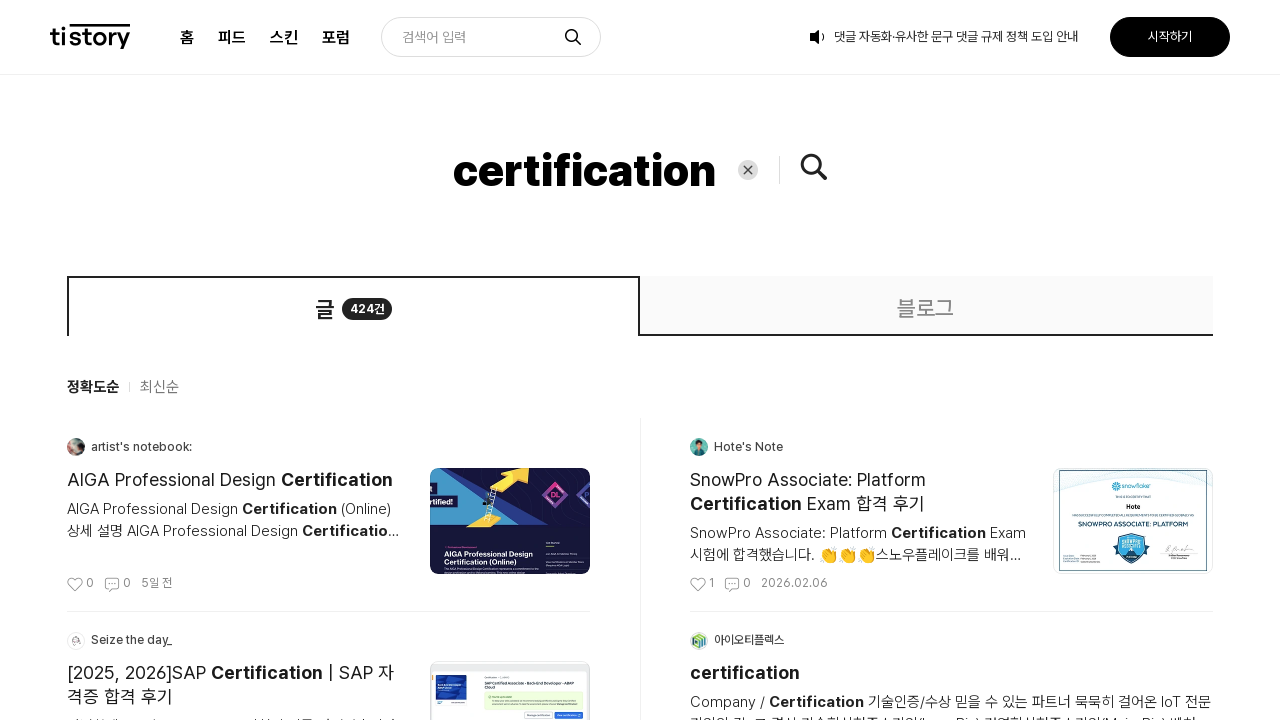

Extracted blog URL: https://techygeeks.tistory.com
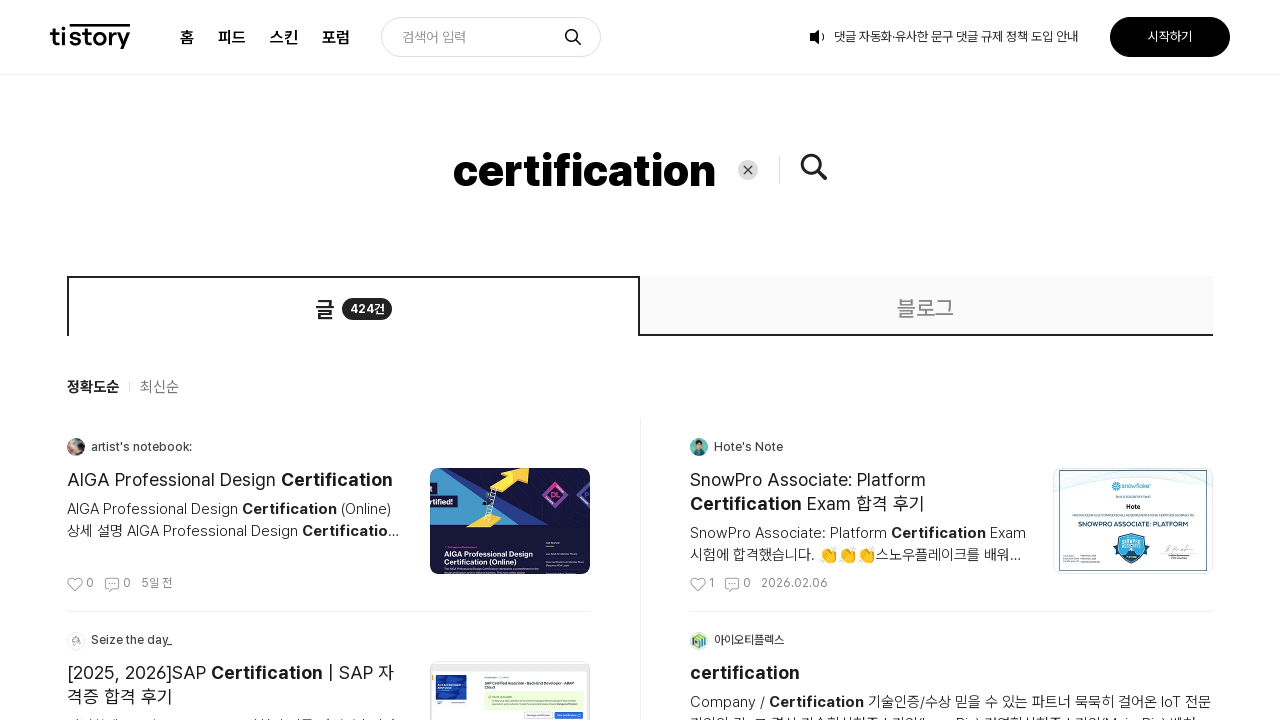

Queried for post title element
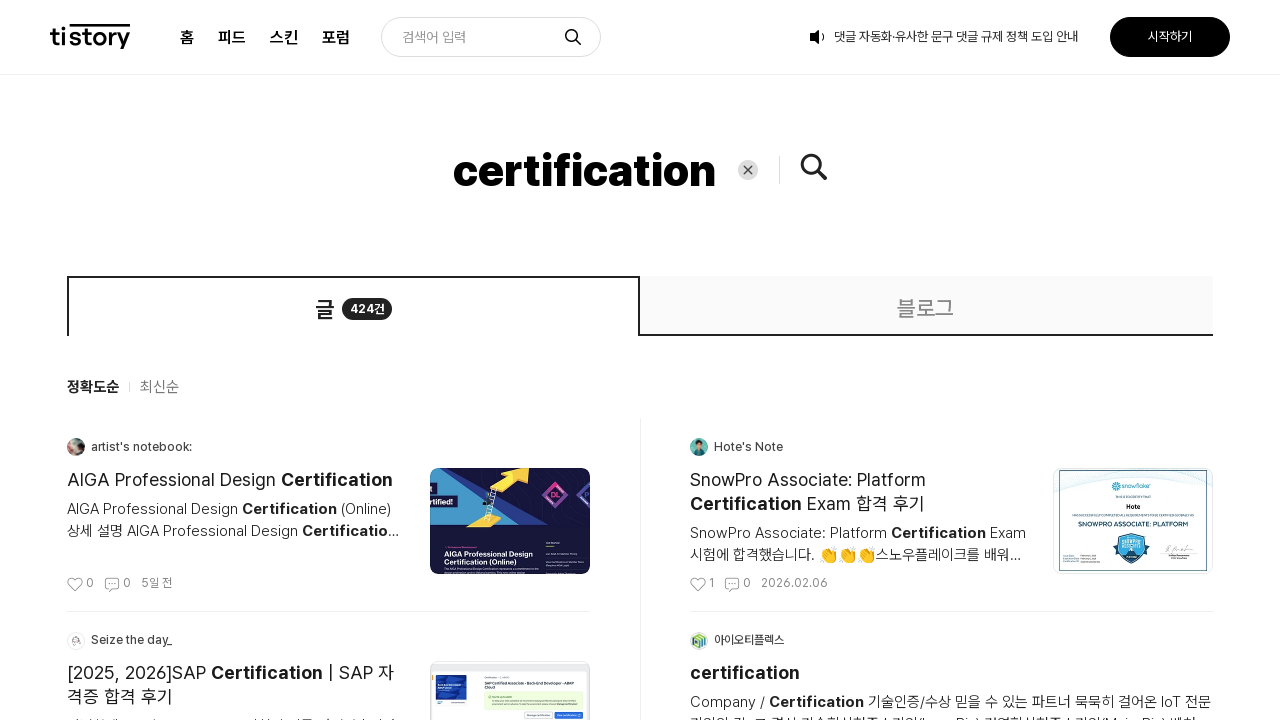

Extracted post title: Management System Certification Market Size and Future Trends: Share and Regional Insights by 2032
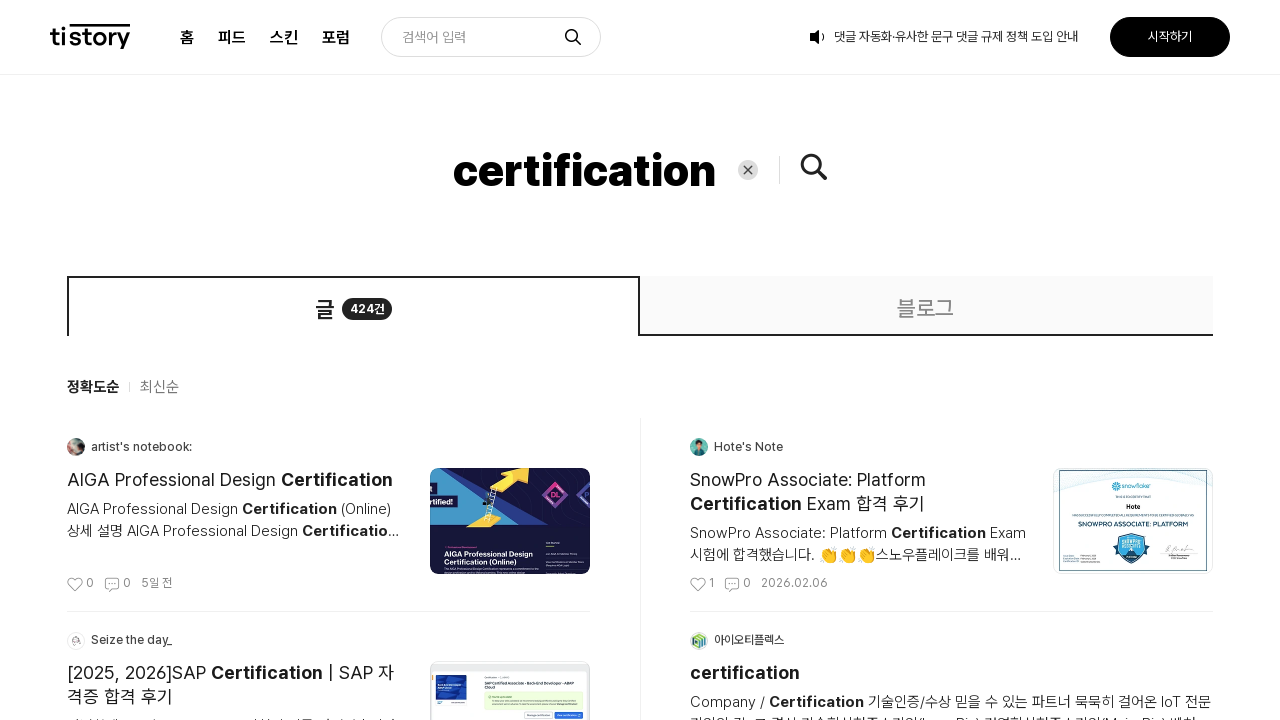

Queried for post URL element
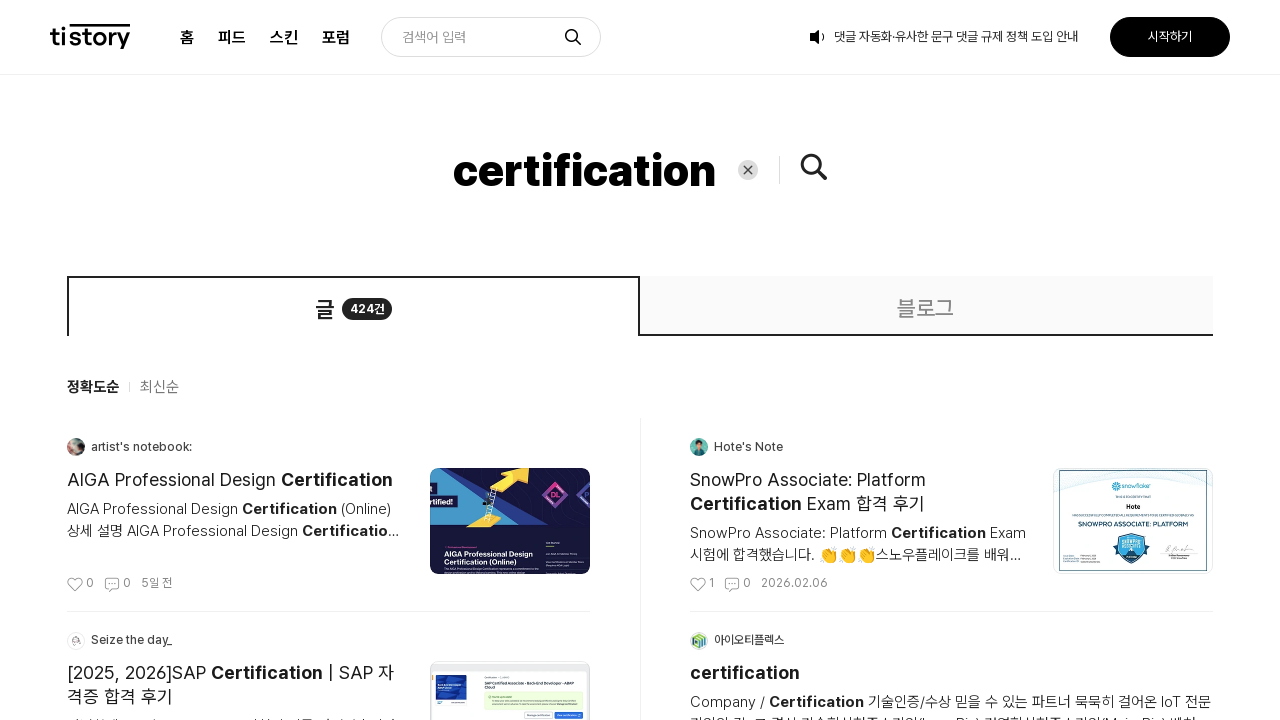

Extracted post URL: https://techygeeks.tistory.com/258
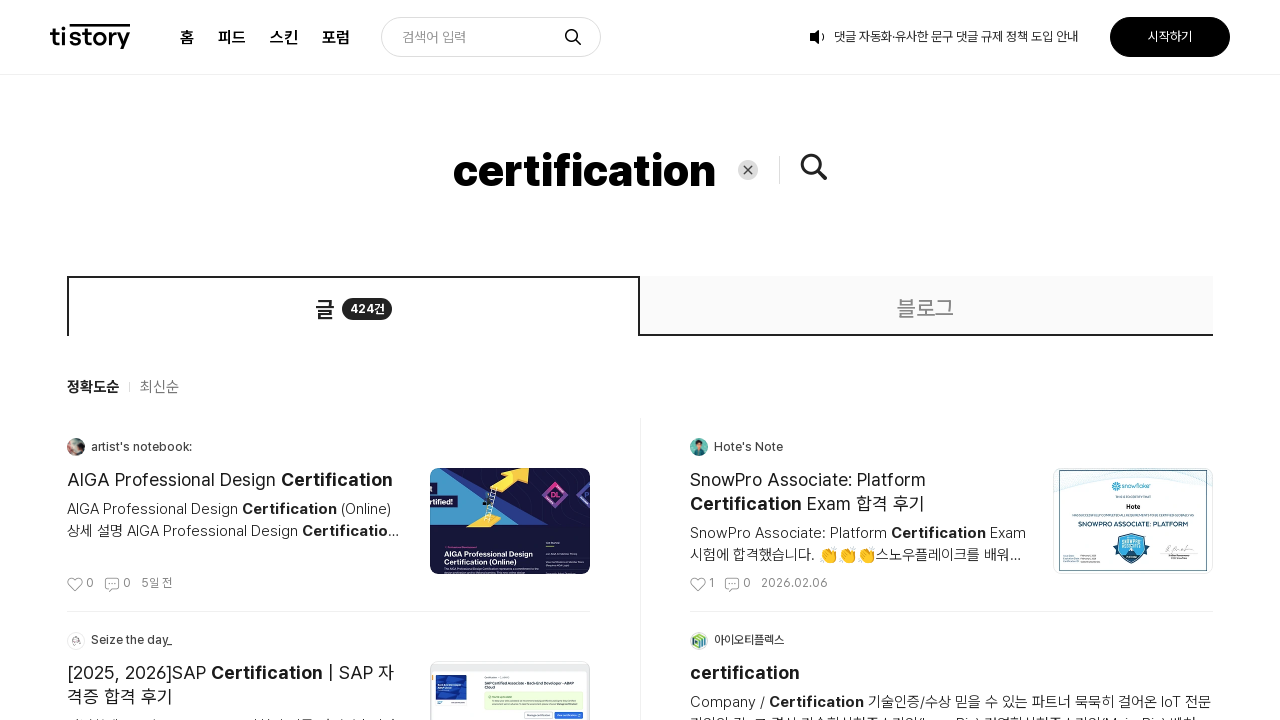

Queried for post thumbnail element
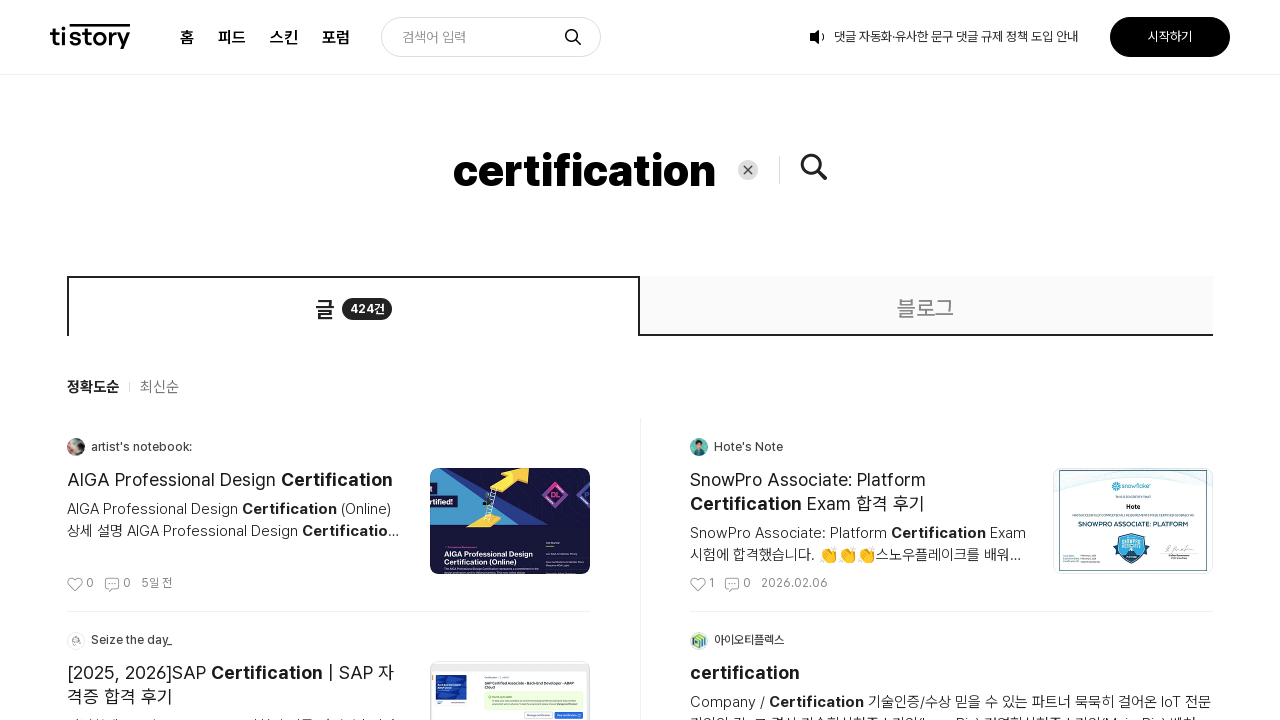

Queried for blog name element
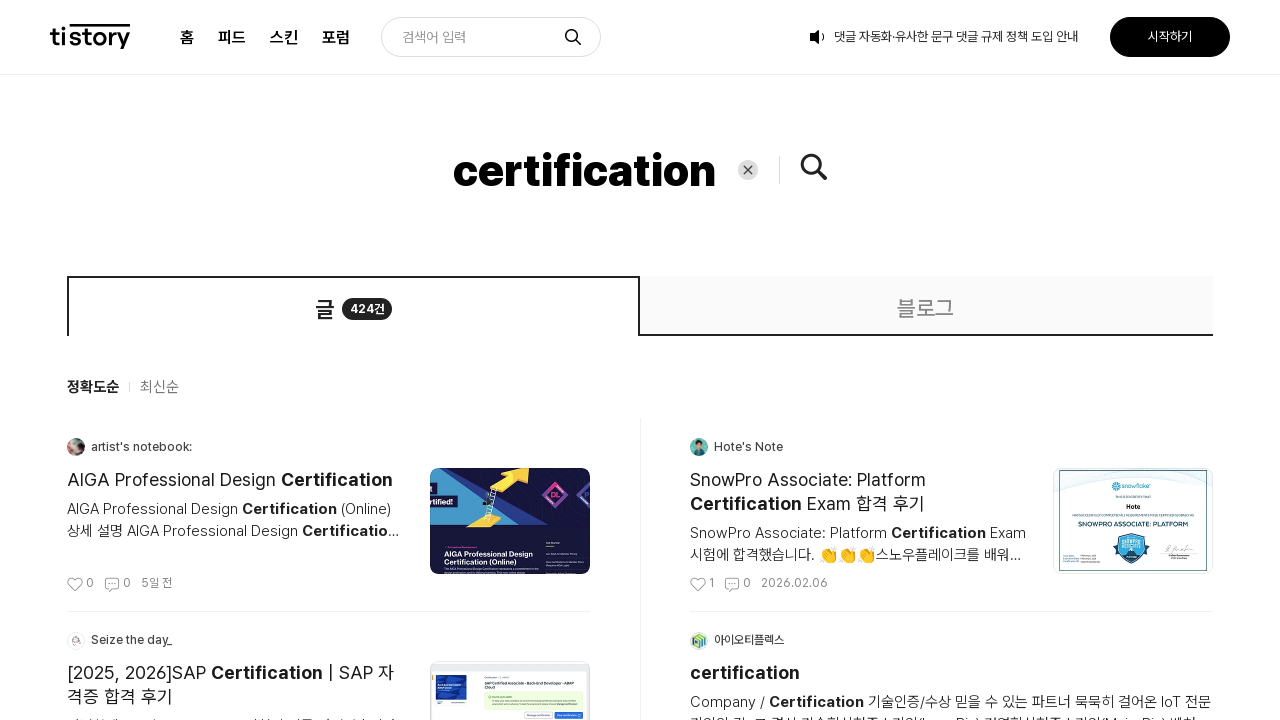

Extracted blog name: mz2030 바이브 (mz2030 Vibes)
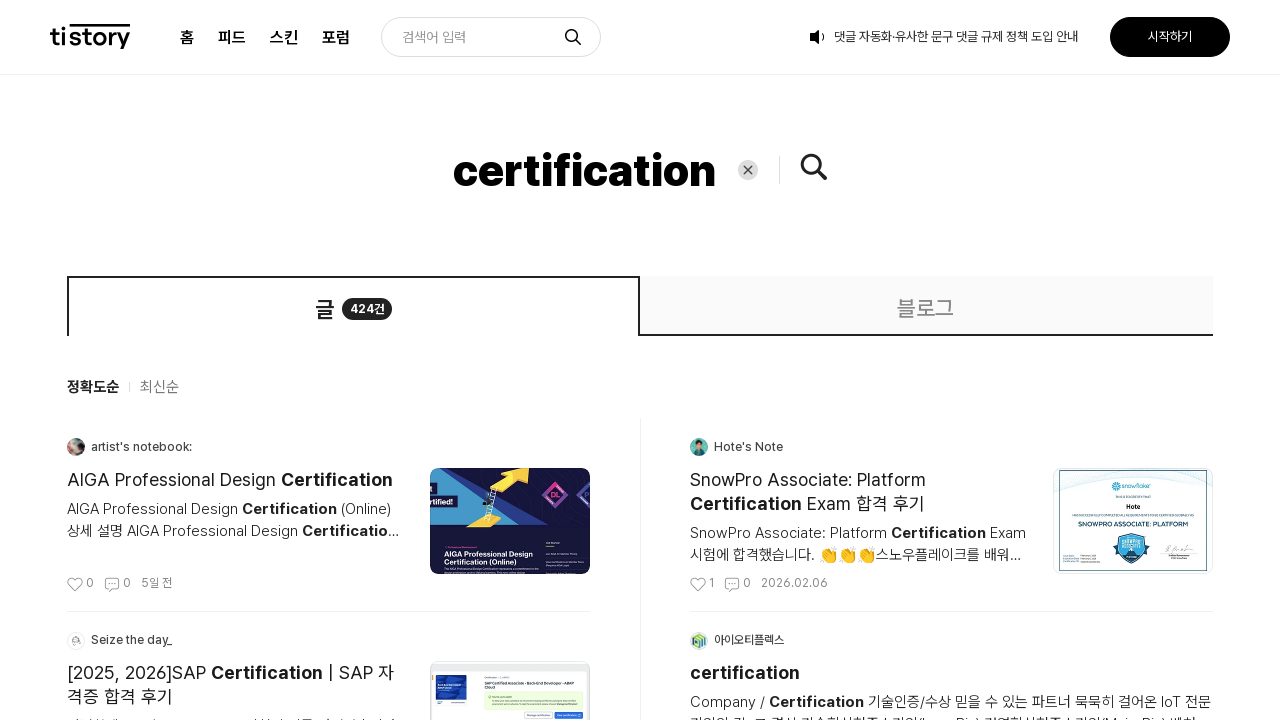

Queried for blog URL element
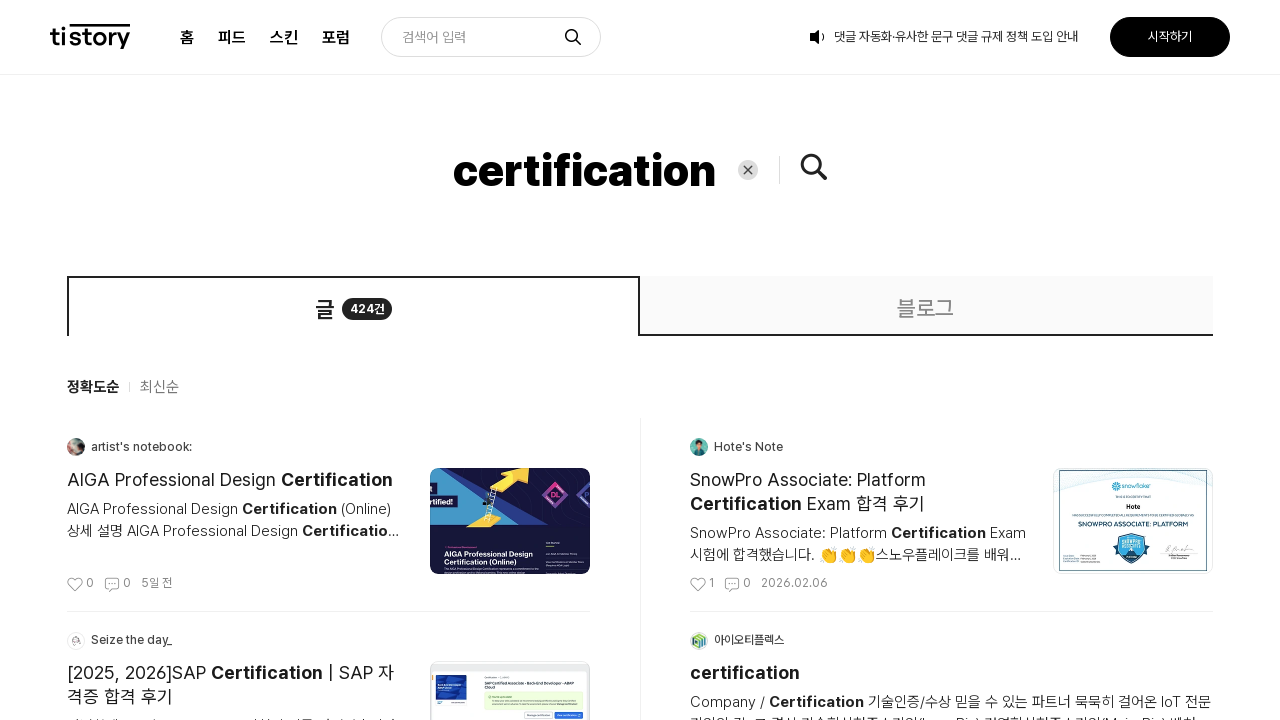

Extracted blog URL: https://mz2030com.tistory.com
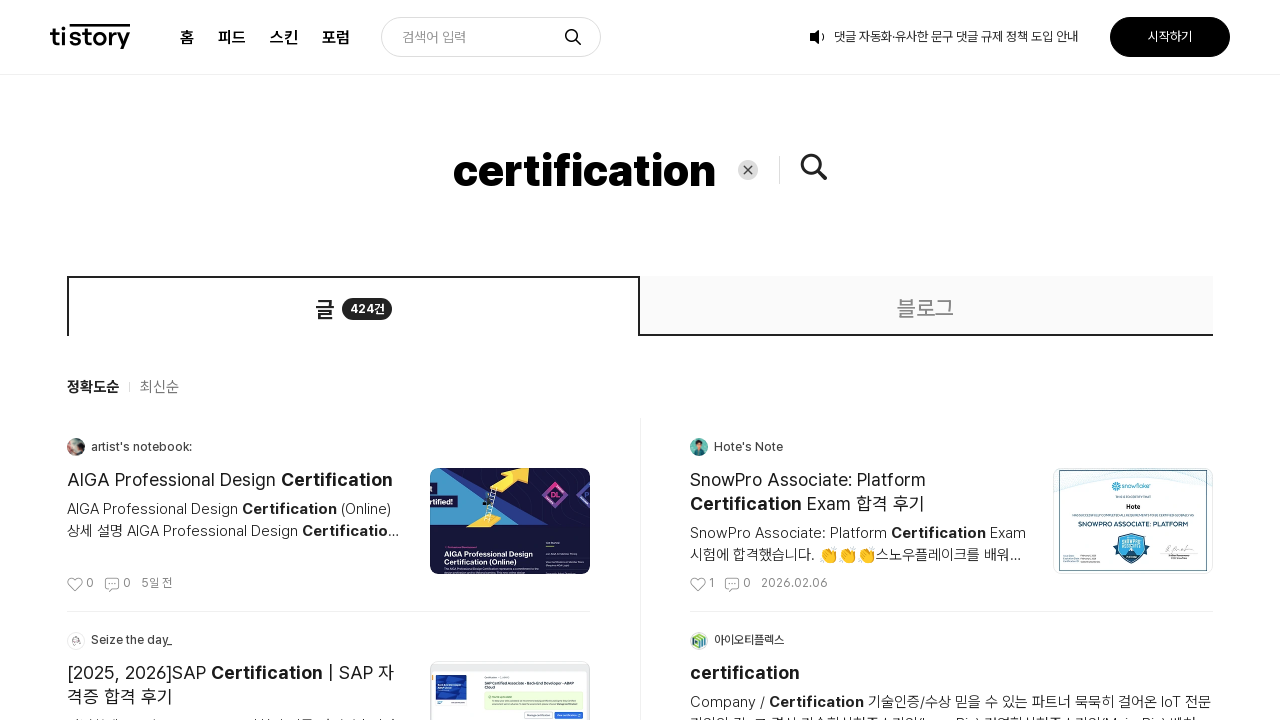

Queried for post title element
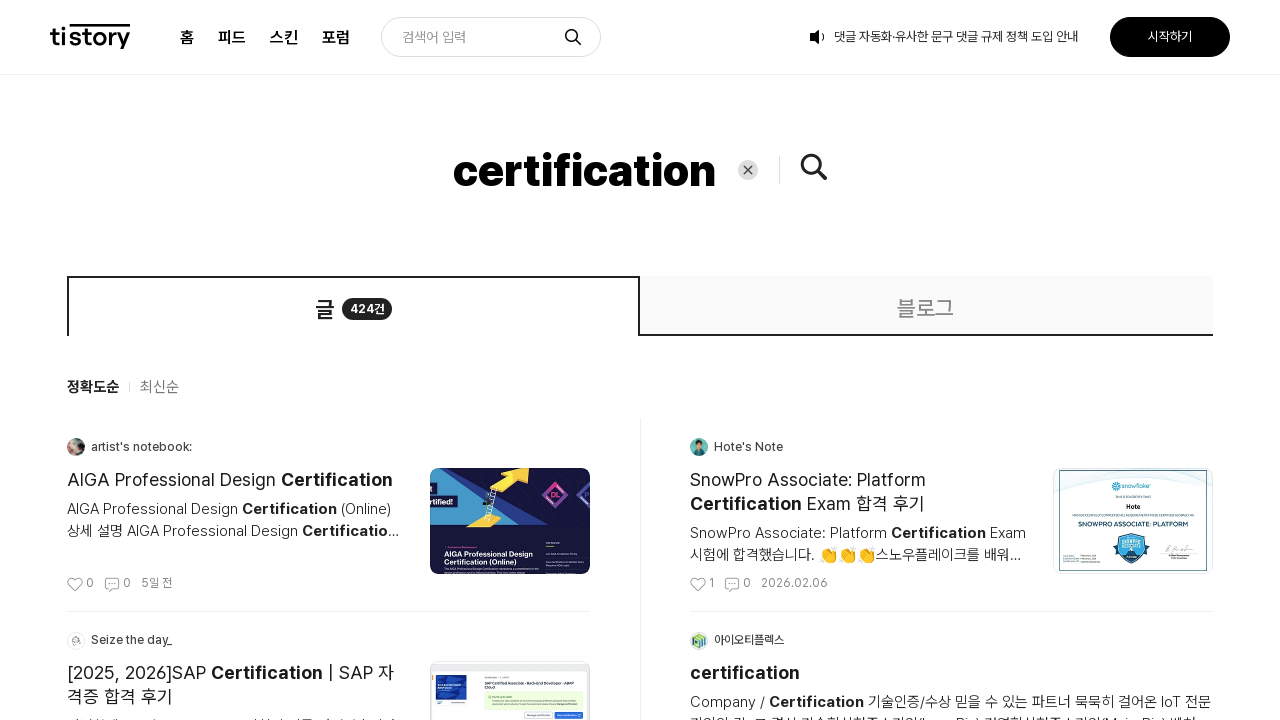

Extracted post title: 🍸 칵테일 자격증 완벽 가이드 | The Complete Guide to Cocktail Certification
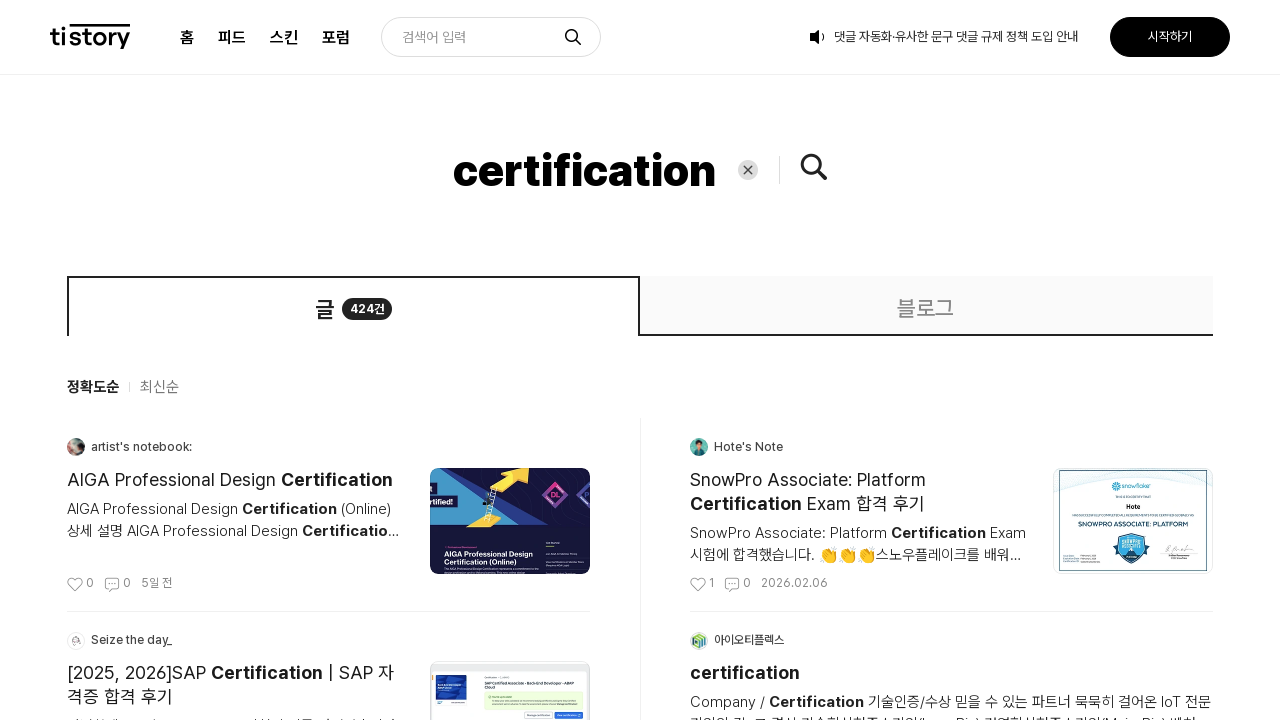

Queried for post URL element
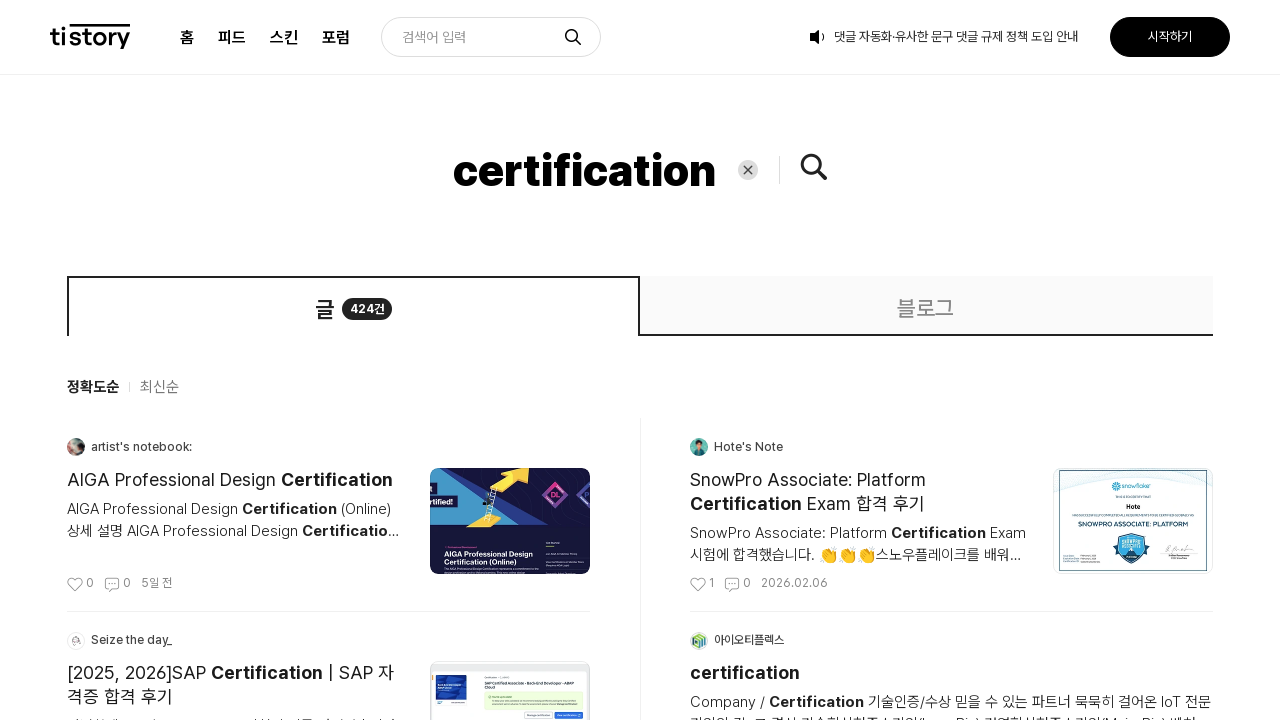

Extracted post URL: https://mz2030com.tistory.com/entry/%F0%9F%8D%B8-%EC%B9%B5%ED%85%8C%EC%9D%BC-%EC%9E%90%EA%B2%A9%EC%A6%9D-%EC%99%84%EB%B2%BD-%EA%B0%80%EC%9D%B4%EB%93%9C-The-Complete-Guide-to-Cocktail-Certification
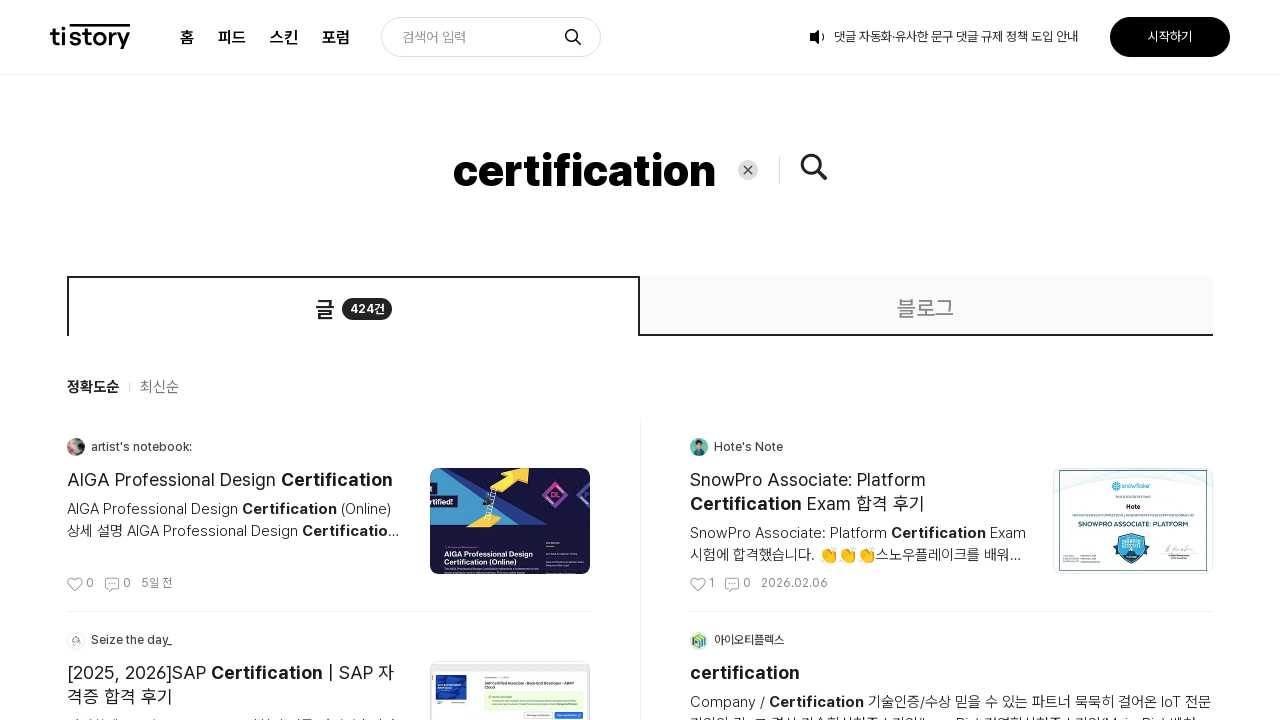

Queried for post thumbnail element
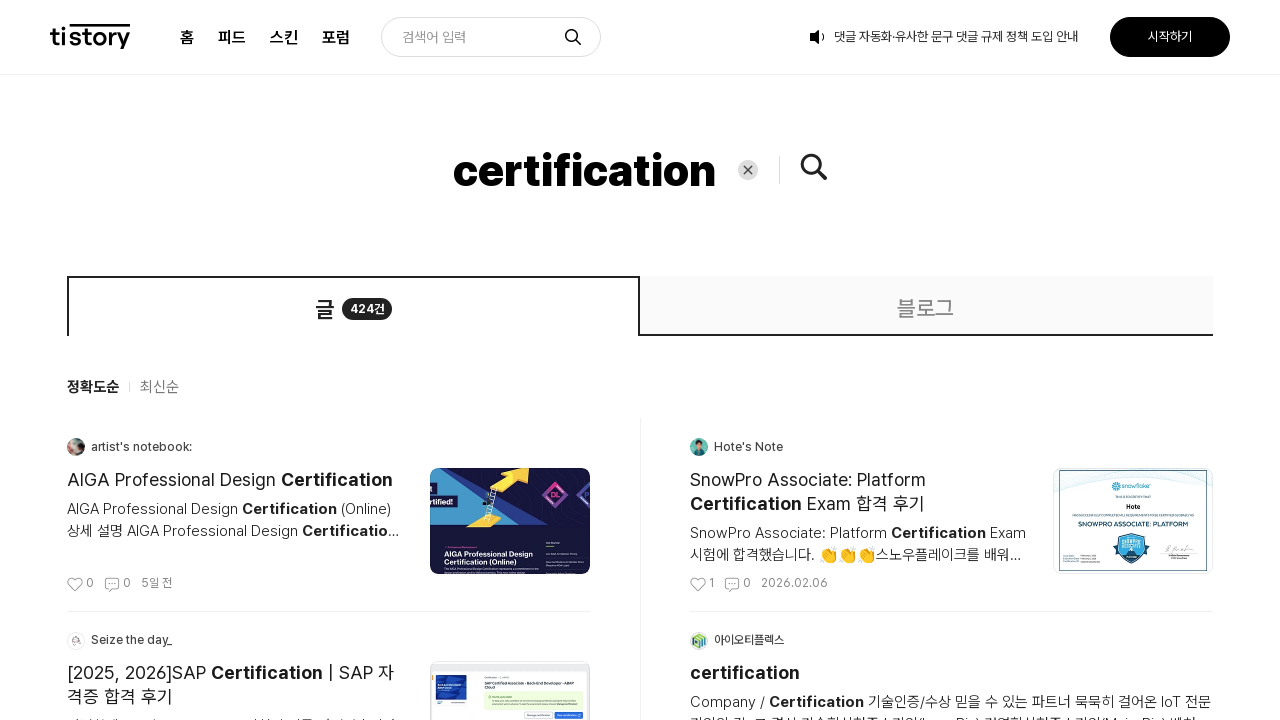

Extracted thumbnail URL: https://img1.daumcdn.net/thumb/C160x106@2x.fwebp/?fname=https%3A%2F%2Fblog.kakaocdn.net%2Fdna%2FbrFqVg%2FbtsMfQXmxly%2FAAAAAAAAAAAAAAAAAAAAAIhrmVwWvCwcC1KRfjc4t33O-O7wFslHoP3qiFvYQnLB%2Fimg.png%3Fcredential%3DyqXZFxpELC7KVnFOS48ylbz2pIh7yKj8%26expires%3D1772290799%26allow_ip%3D%26allow_referer%3D%26signature%3DR5QVhut4Z3hfGEeftD%252FqgLoaWSg%253D
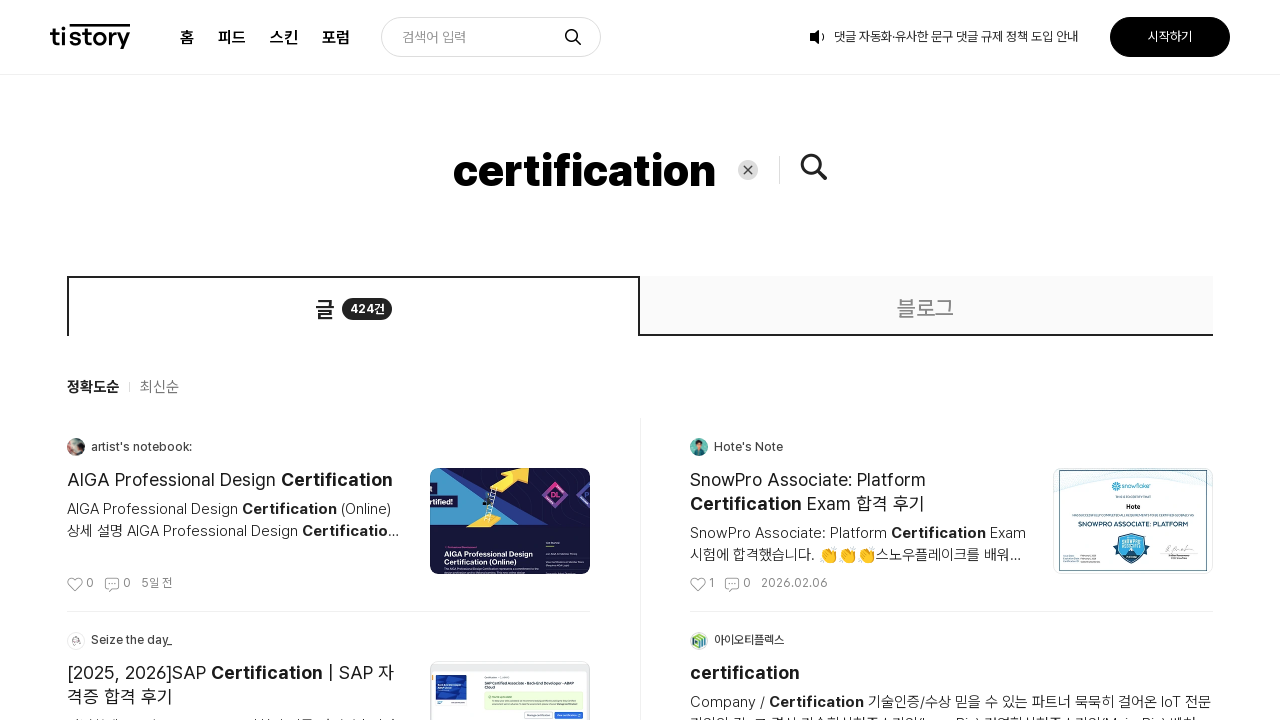

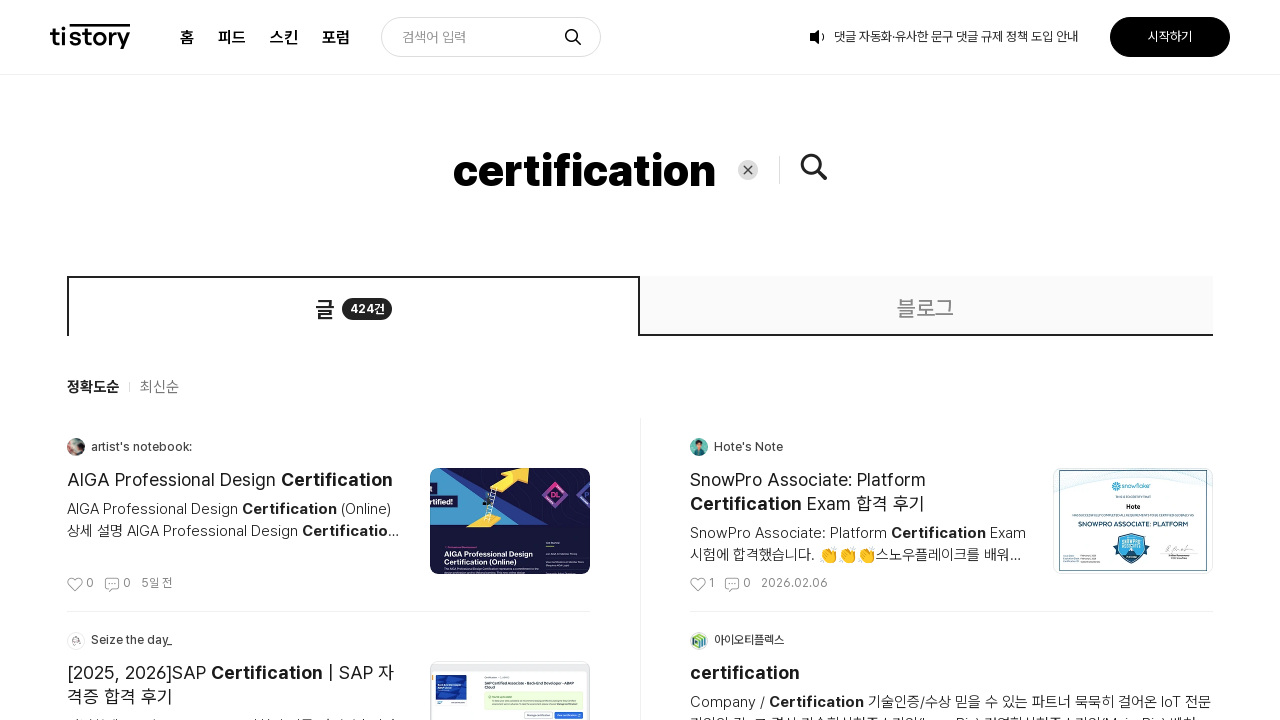